Interacts with a cookie clicker game by repeatedly clicking the cookie button and upgrade button. The script performs a series of clicks to simulate playing the game.

Starting URL: https://Kris226.github.io

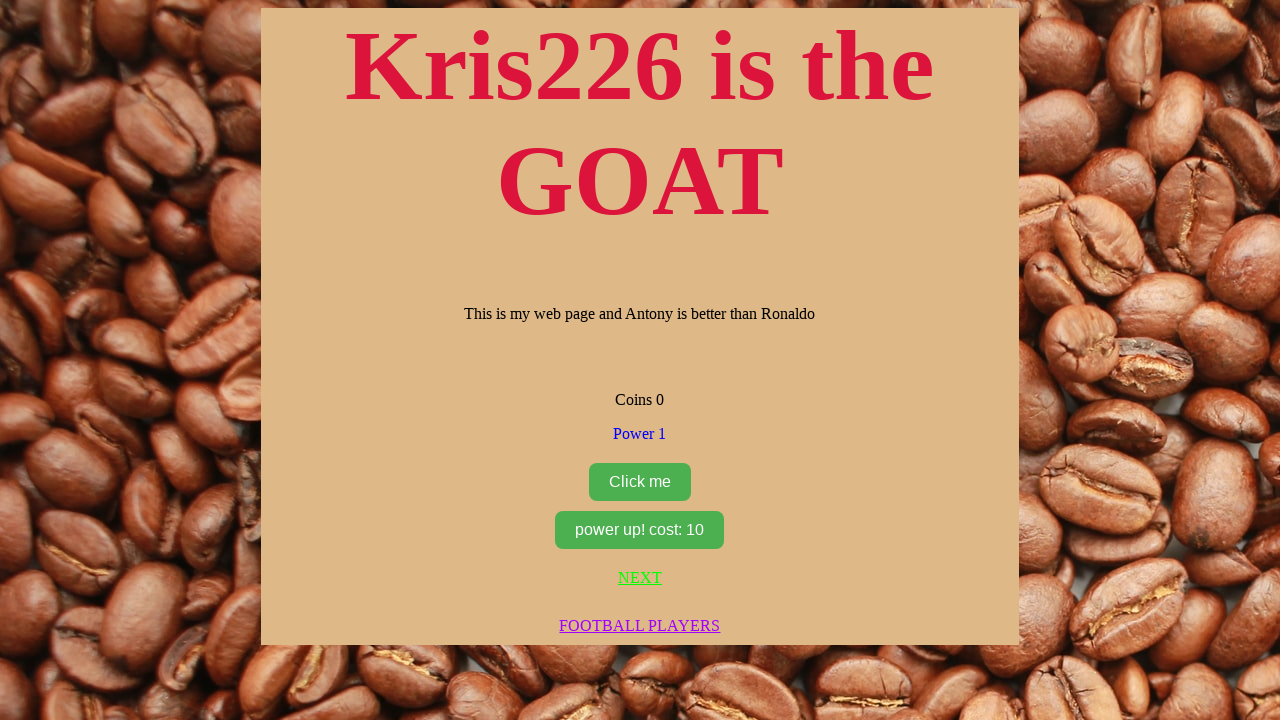

Clicked the cookie clicker button at (640, 482) on #clicker
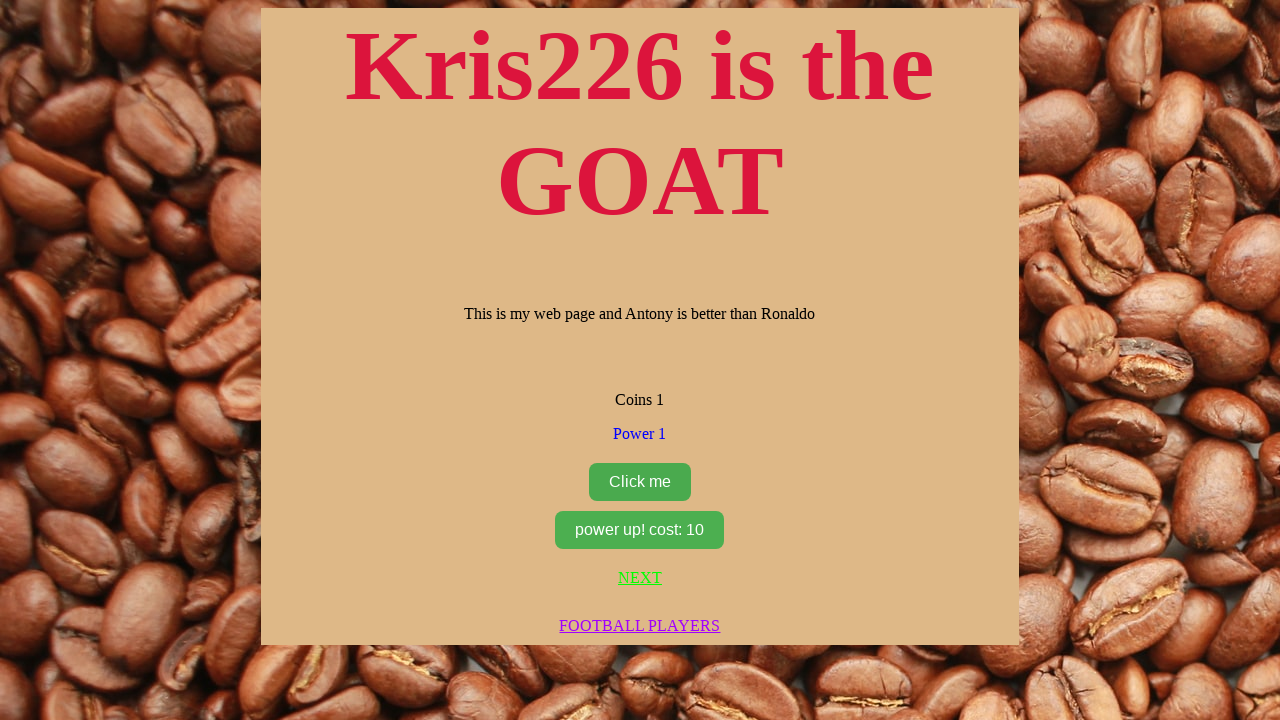

Clicked the upgrade button at (640, 530) on #upgrador
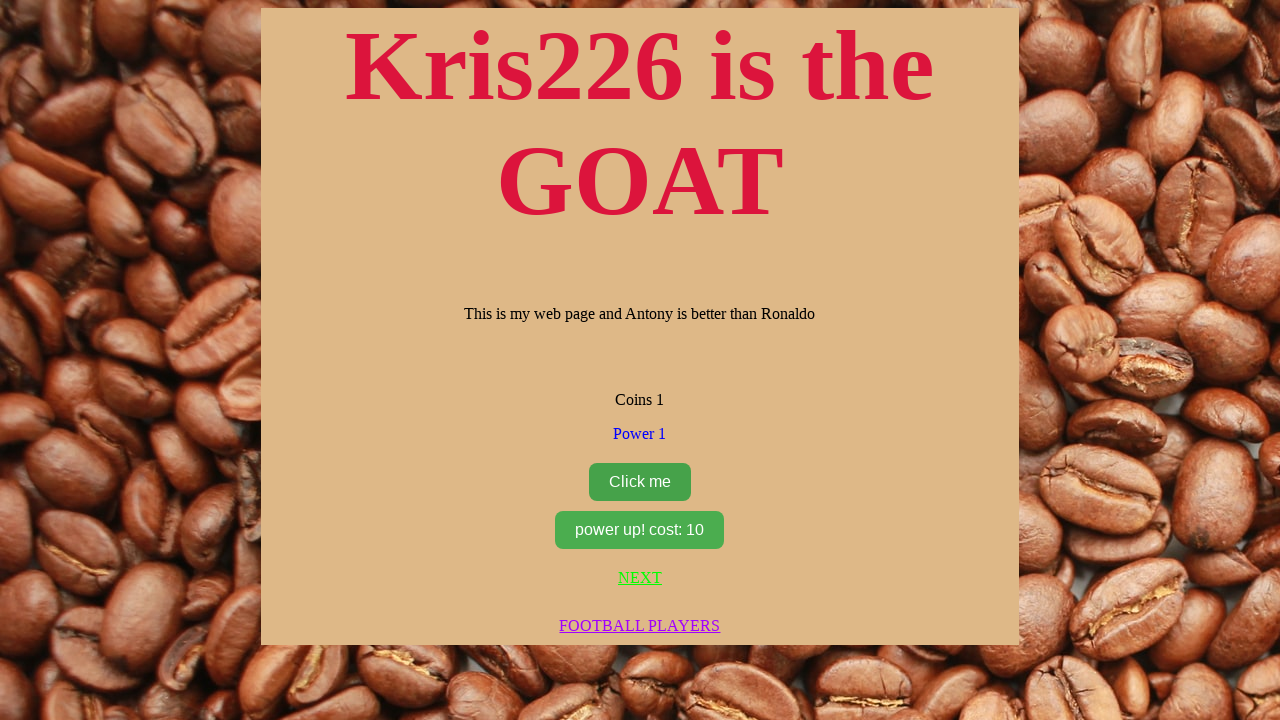

Clicked the cookie clicker button at (640, 482) on #clicker
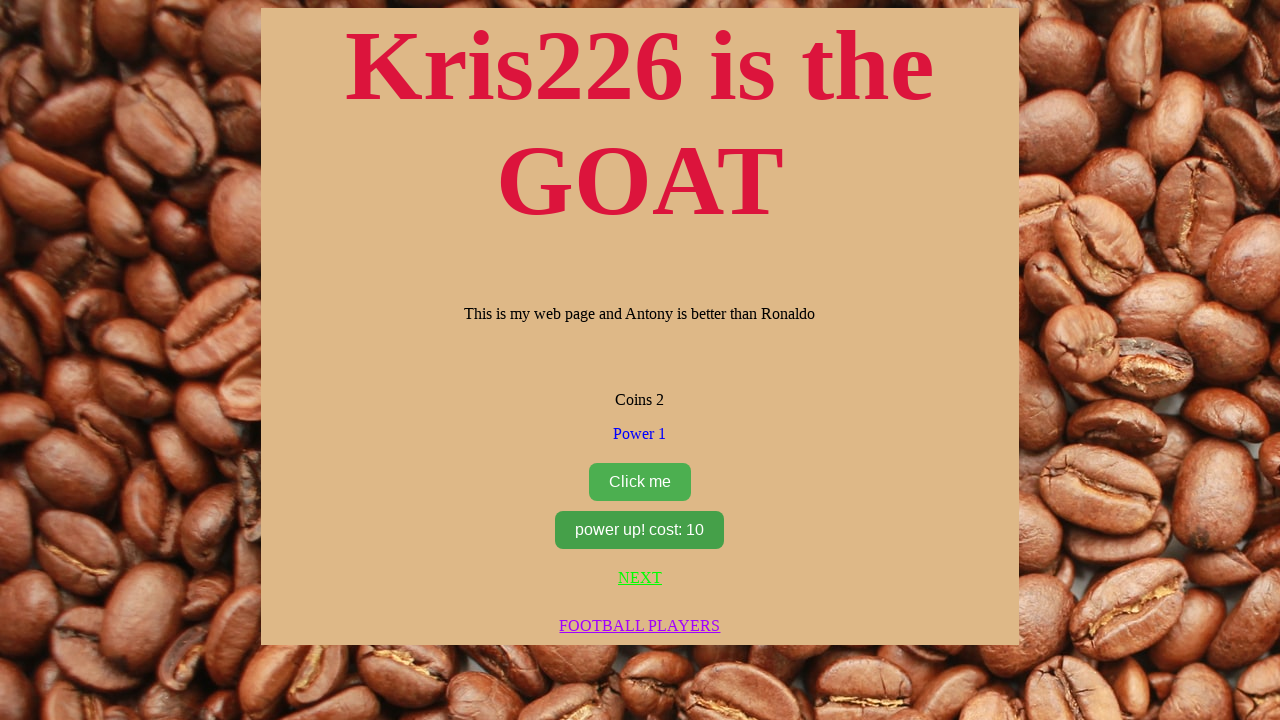

Clicked the upgrade button at (640, 530) on #upgrador
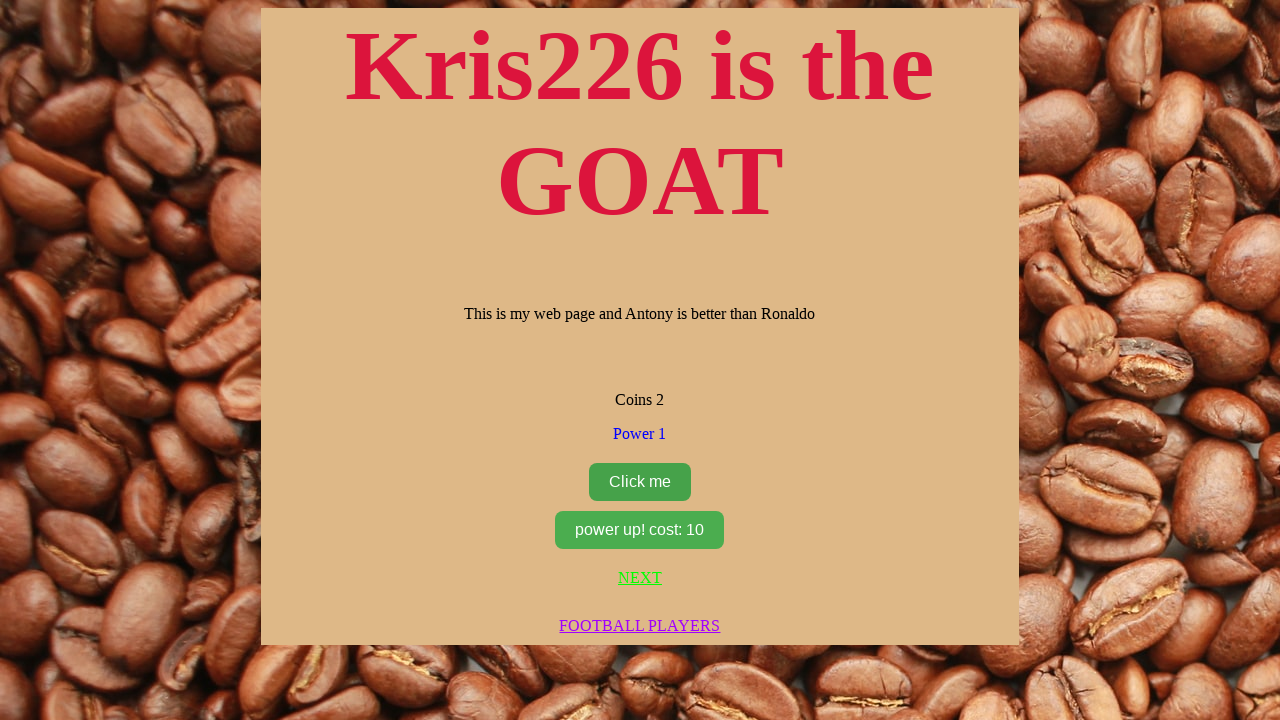

Clicked the cookie clicker button at (640, 482) on #clicker
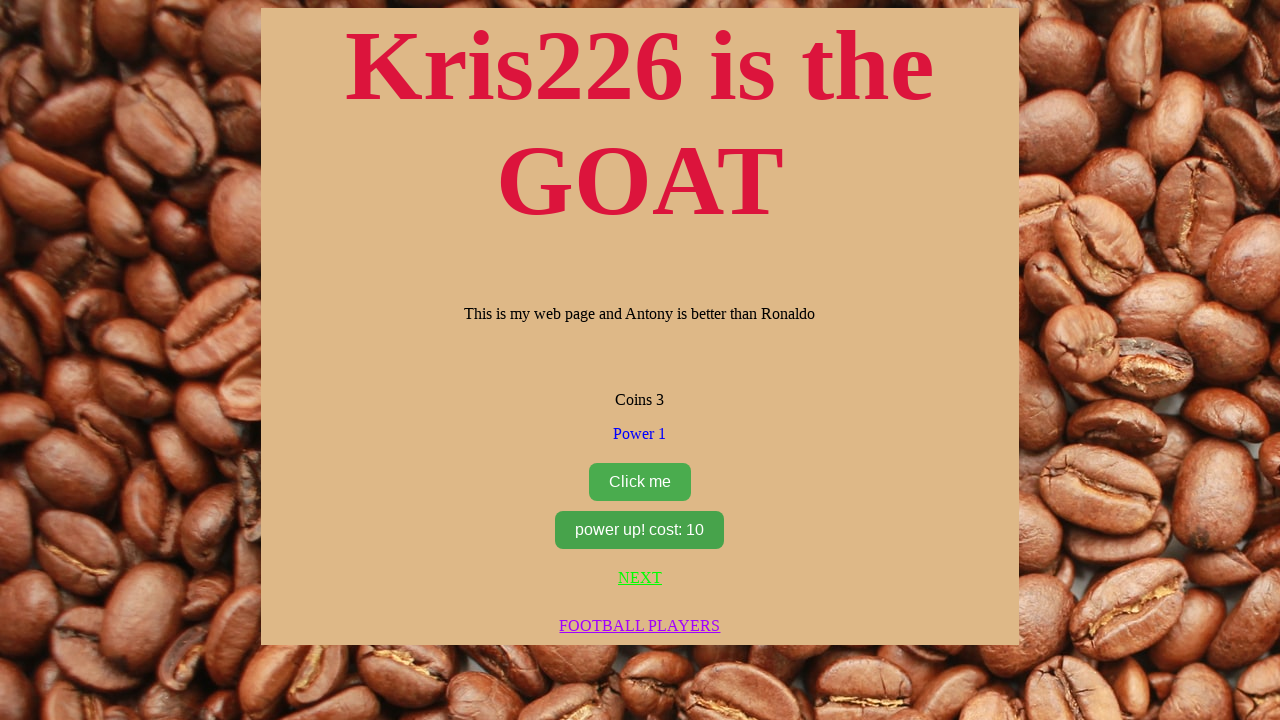

Clicked the upgrade button at (640, 530) on #upgrador
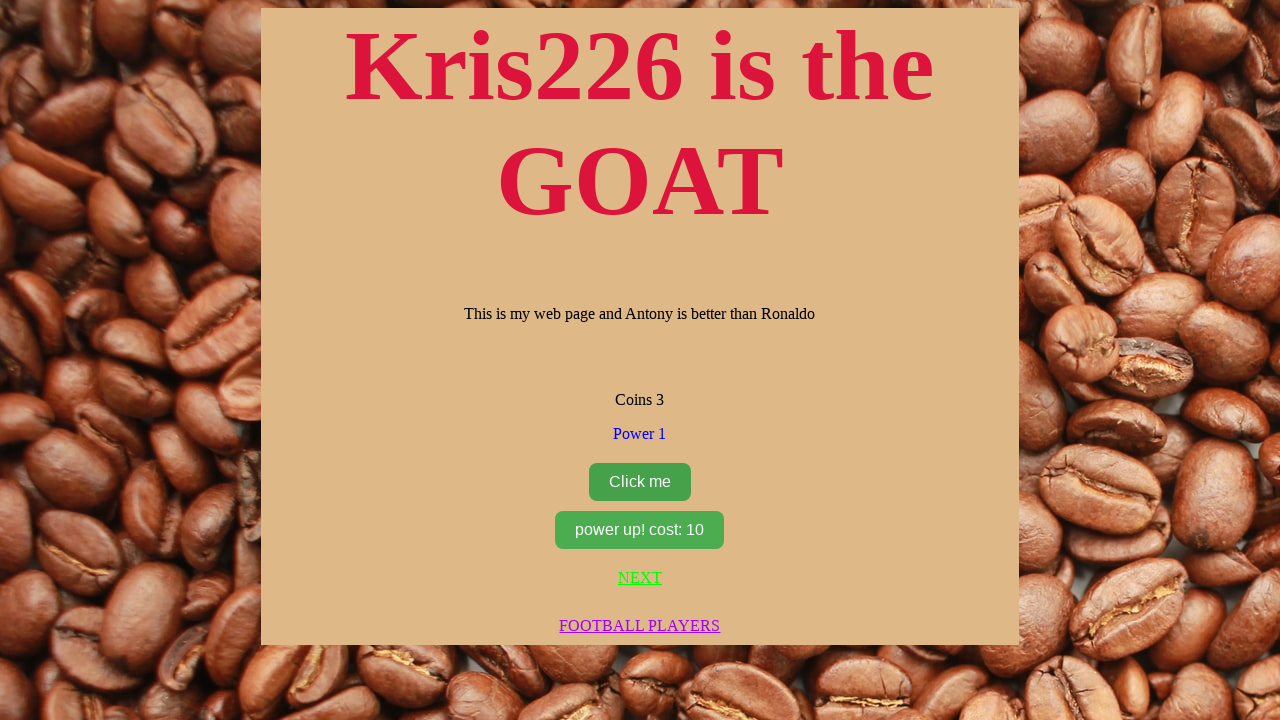

Clicked the cookie clicker button at (640, 482) on #clicker
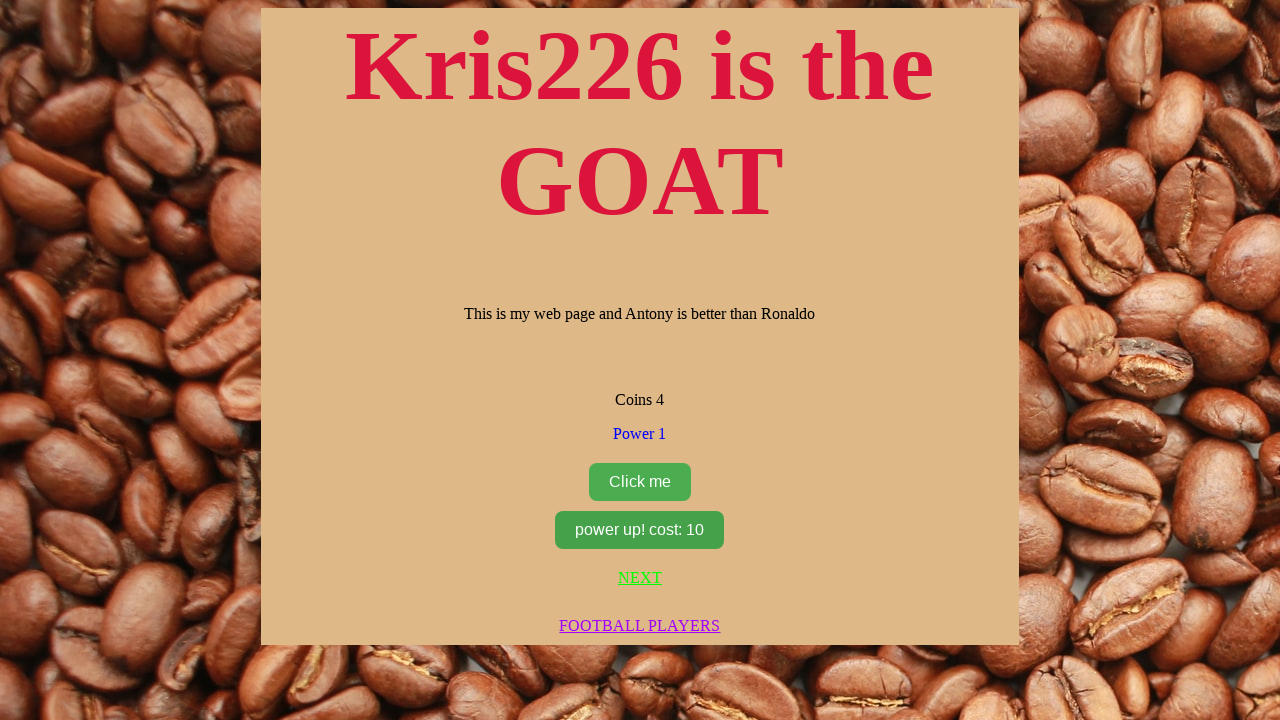

Clicked the upgrade button at (640, 530) on #upgrador
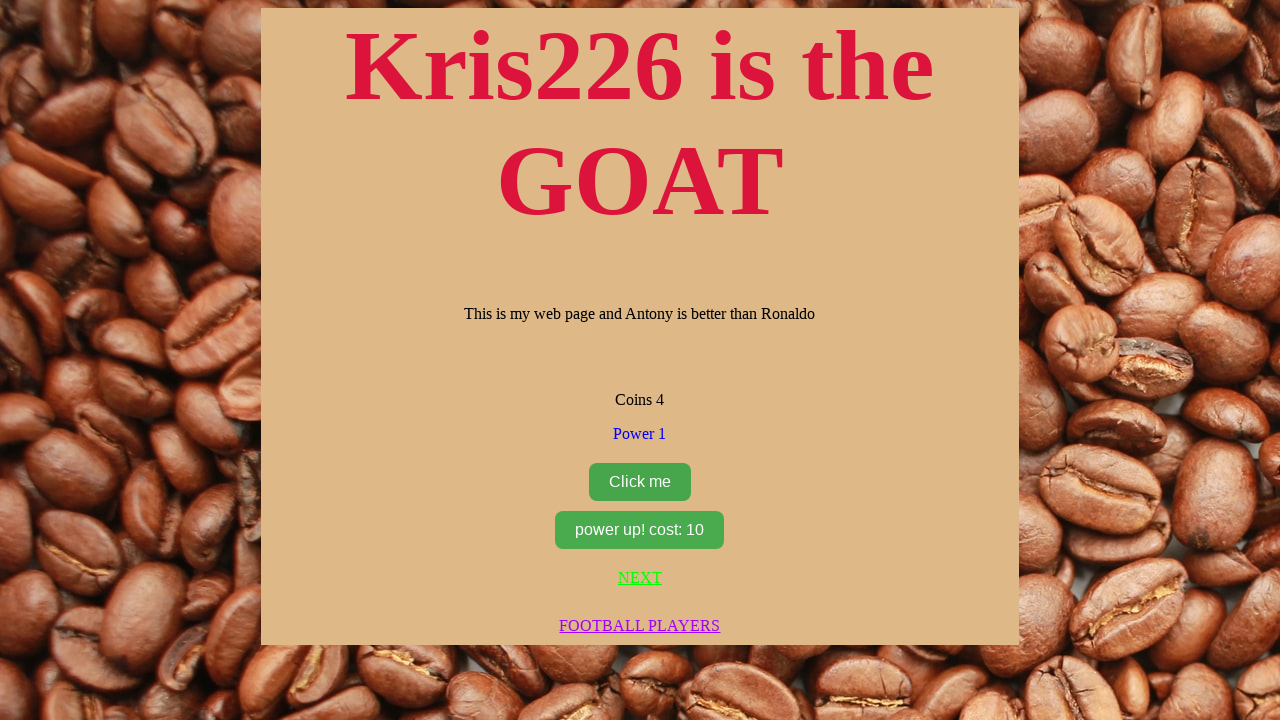

Clicked the cookie clicker button at (640, 482) on #clicker
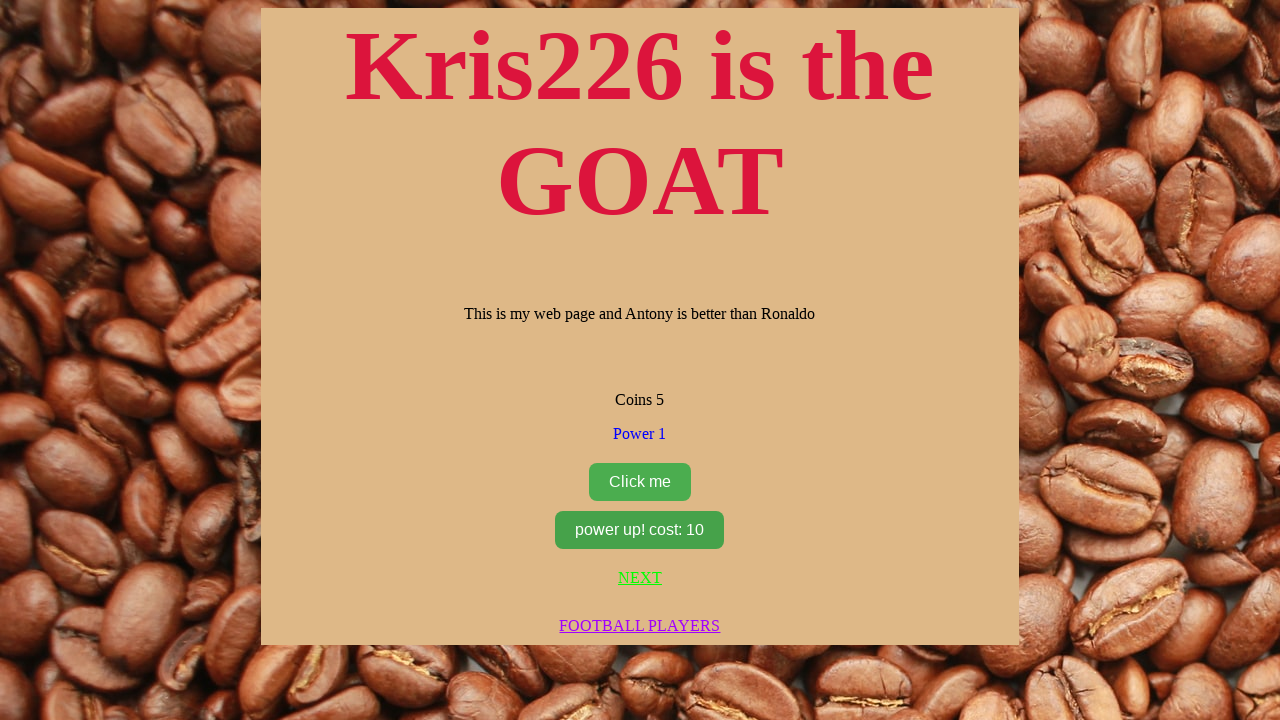

Clicked the upgrade button at (640, 530) on #upgrador
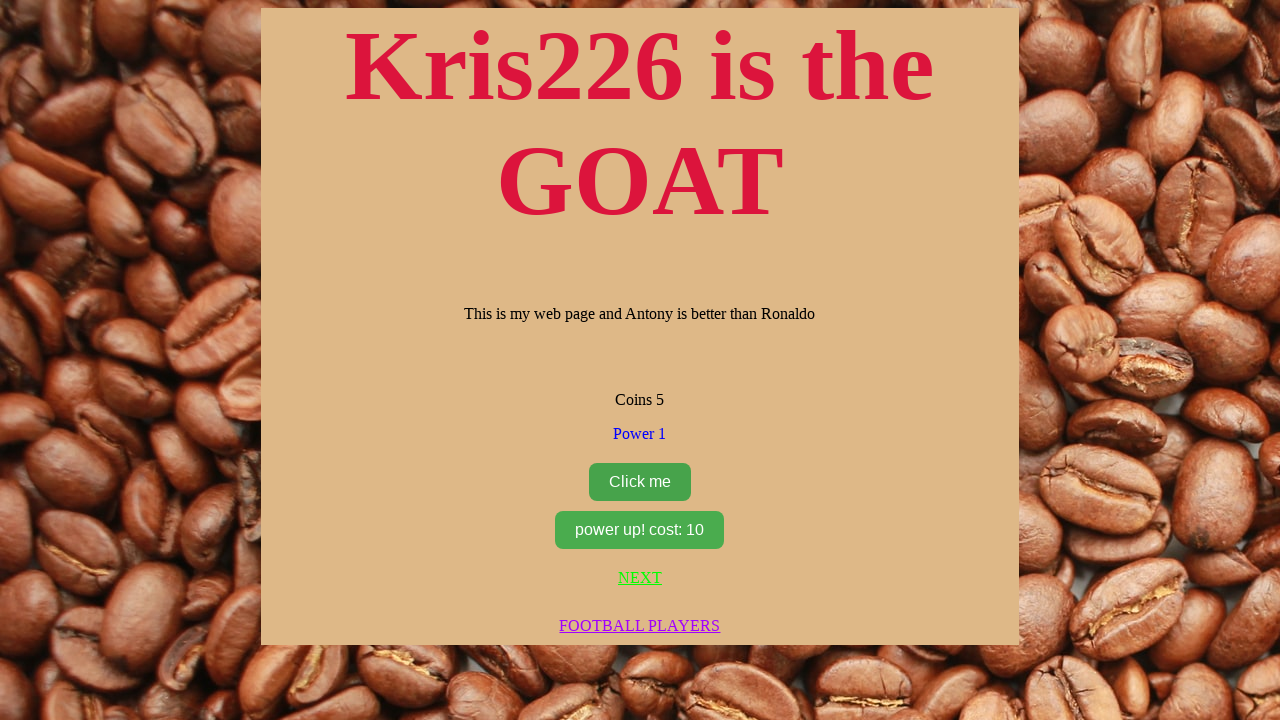

Clicked the cookie clicker button at (640, 482) on #clicker
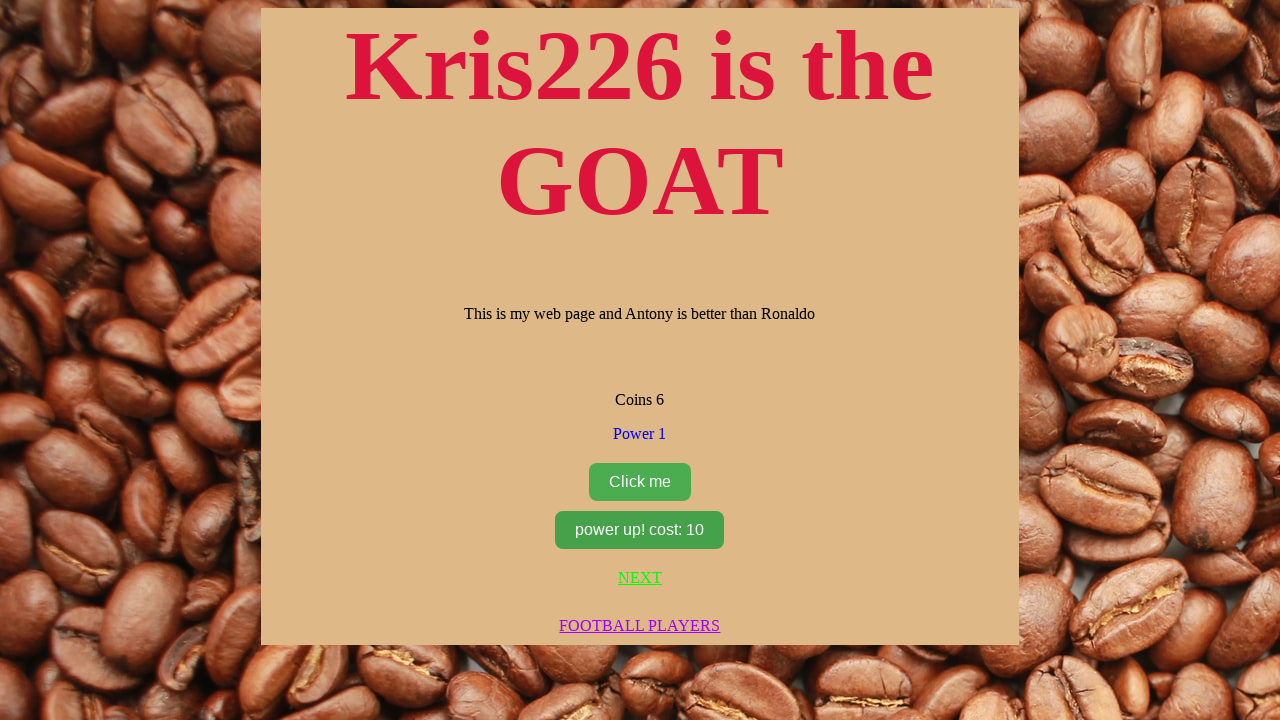

Clicked the upgrade button at (640, 530) on #upgrador
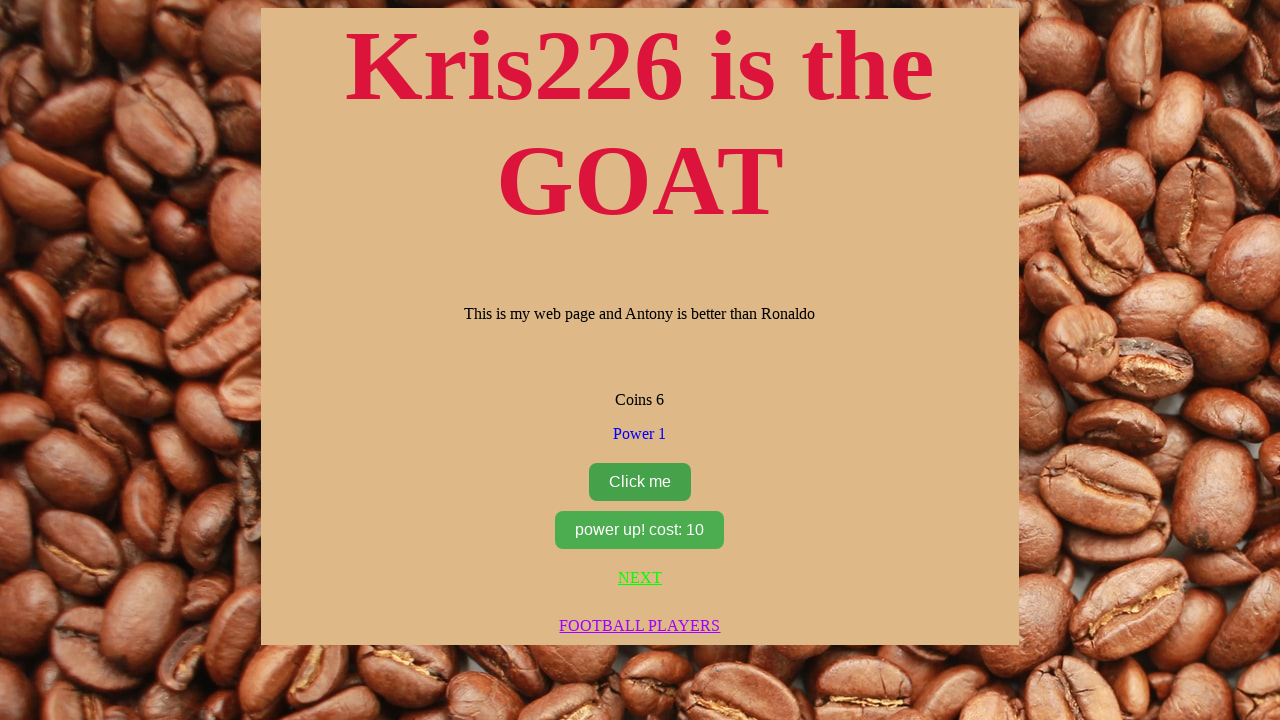

Clicked the cookie clicker button at (640, 482) on #clicker
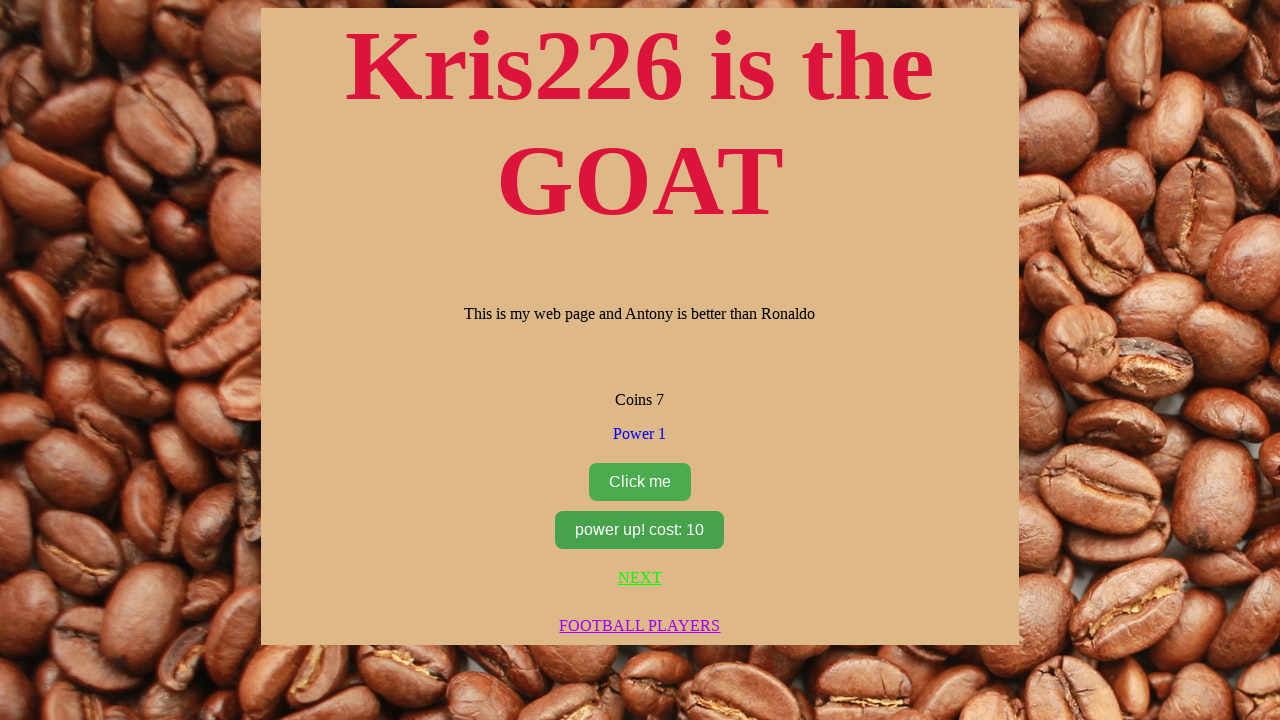

Clicked the upgrade button at (640, 530) on #upgrador
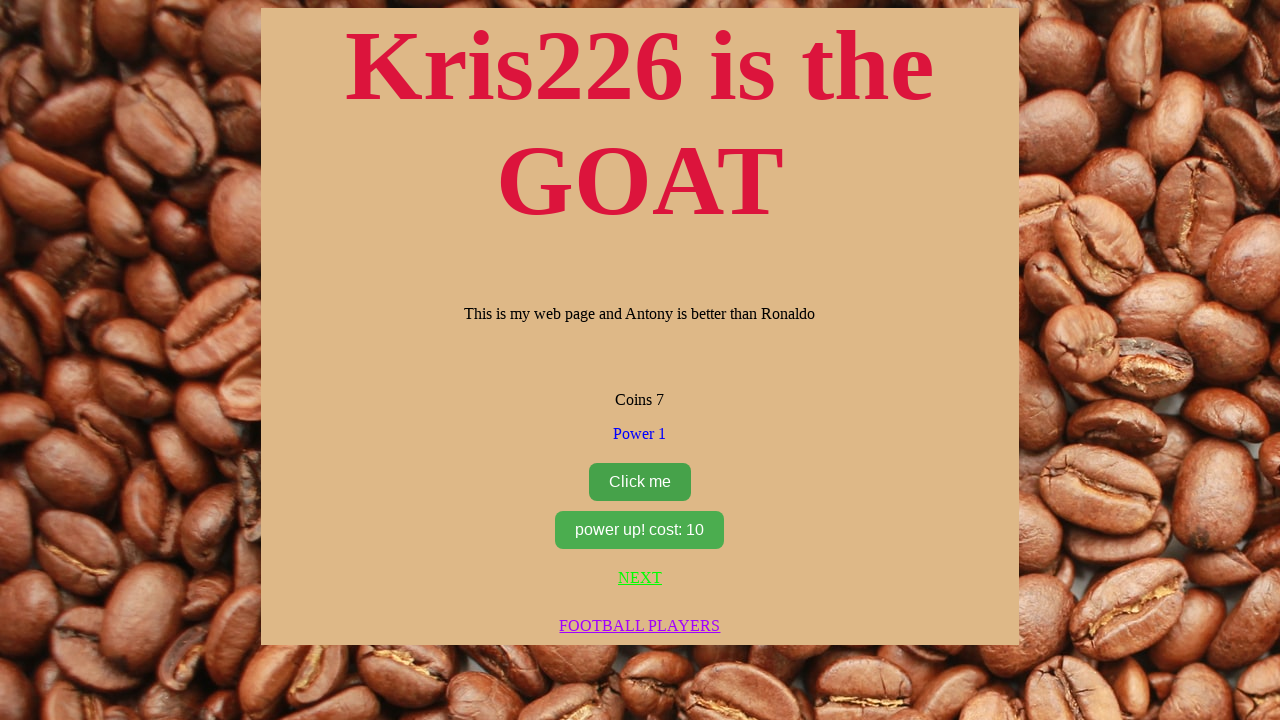

Clicked the cookie clicker button at (640, 482) on #clicker
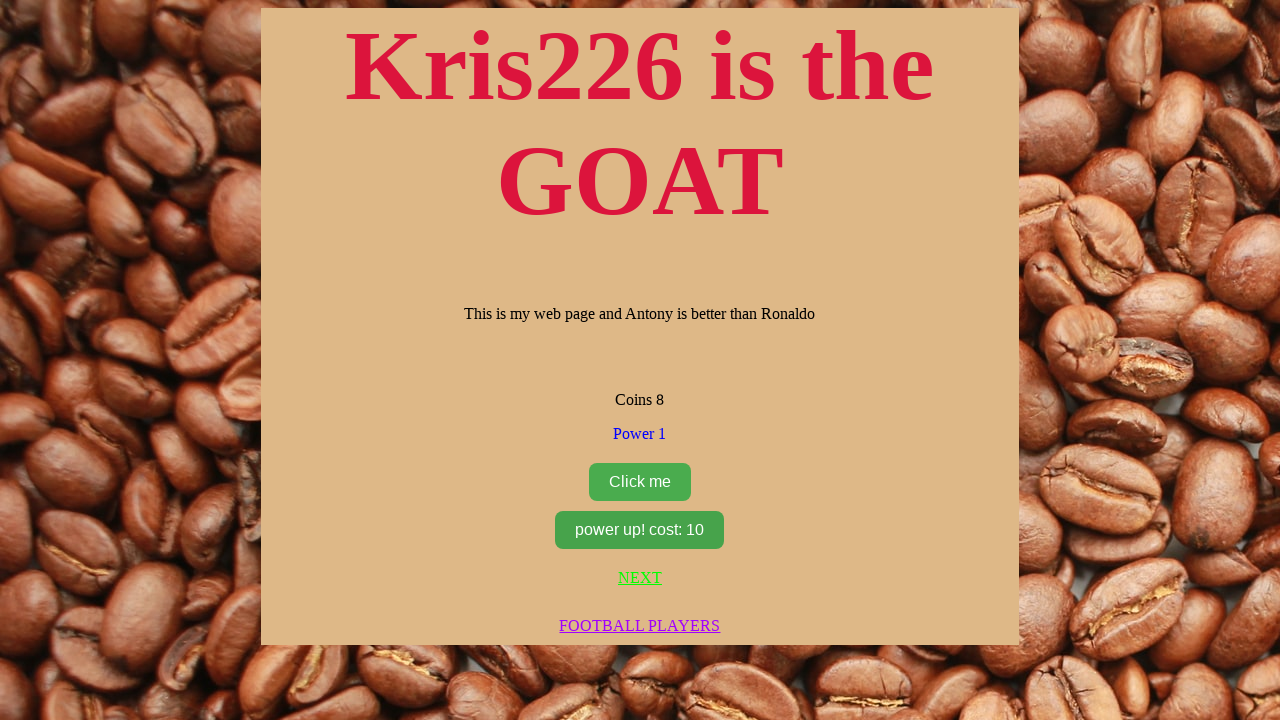

Clicked the upgrade button at (640, 530) on #upgrador
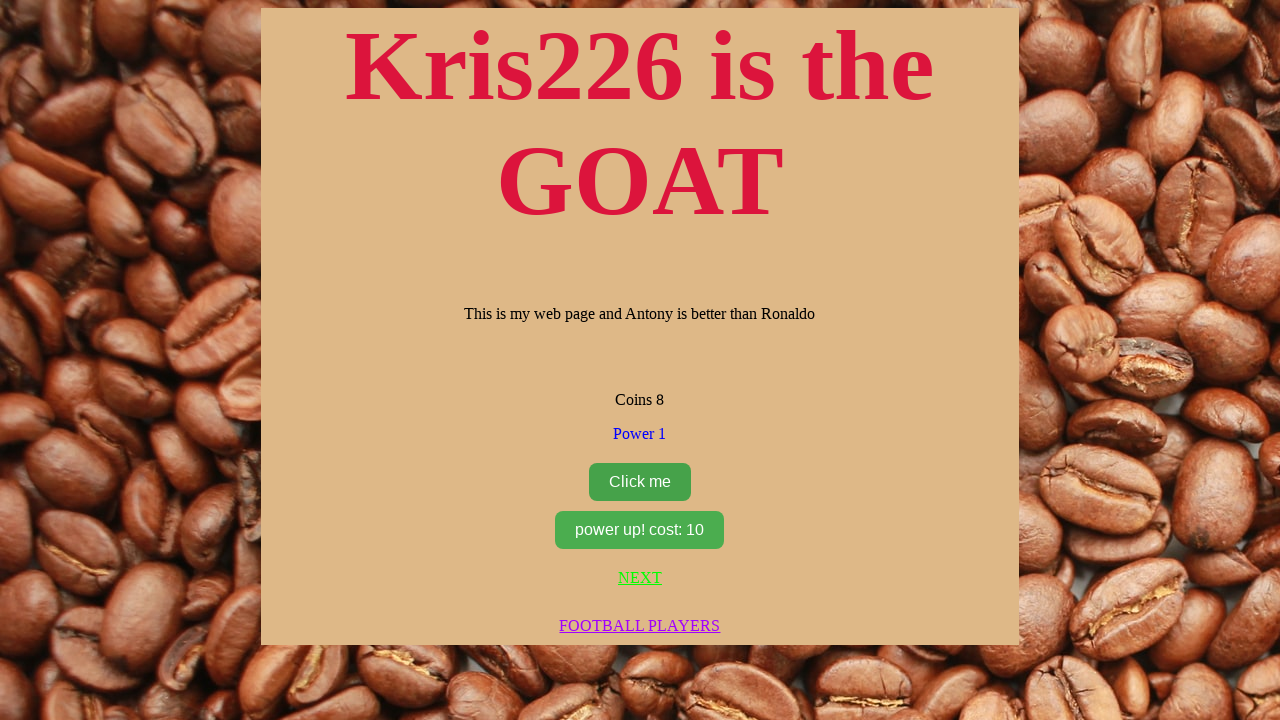

Clicked the cookie clicker button at (640, 482) on #clicker
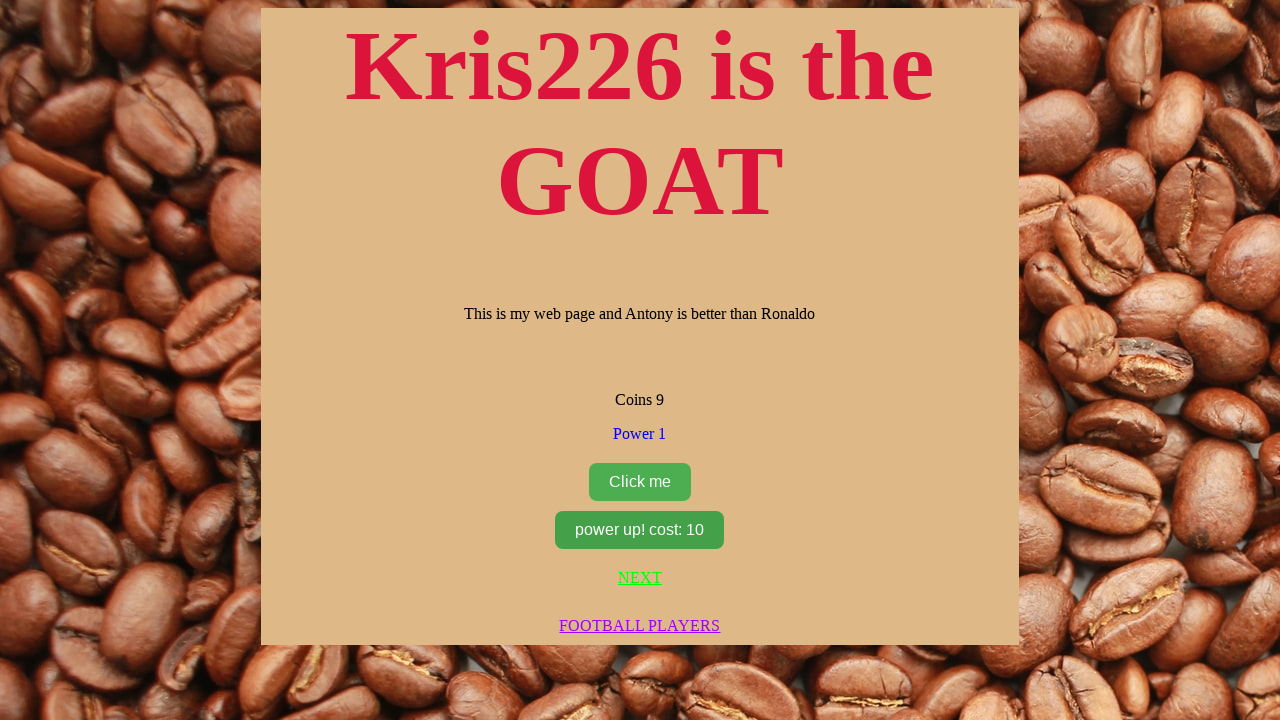

Clicked the upgrade button at (640, 530) on #upgrador
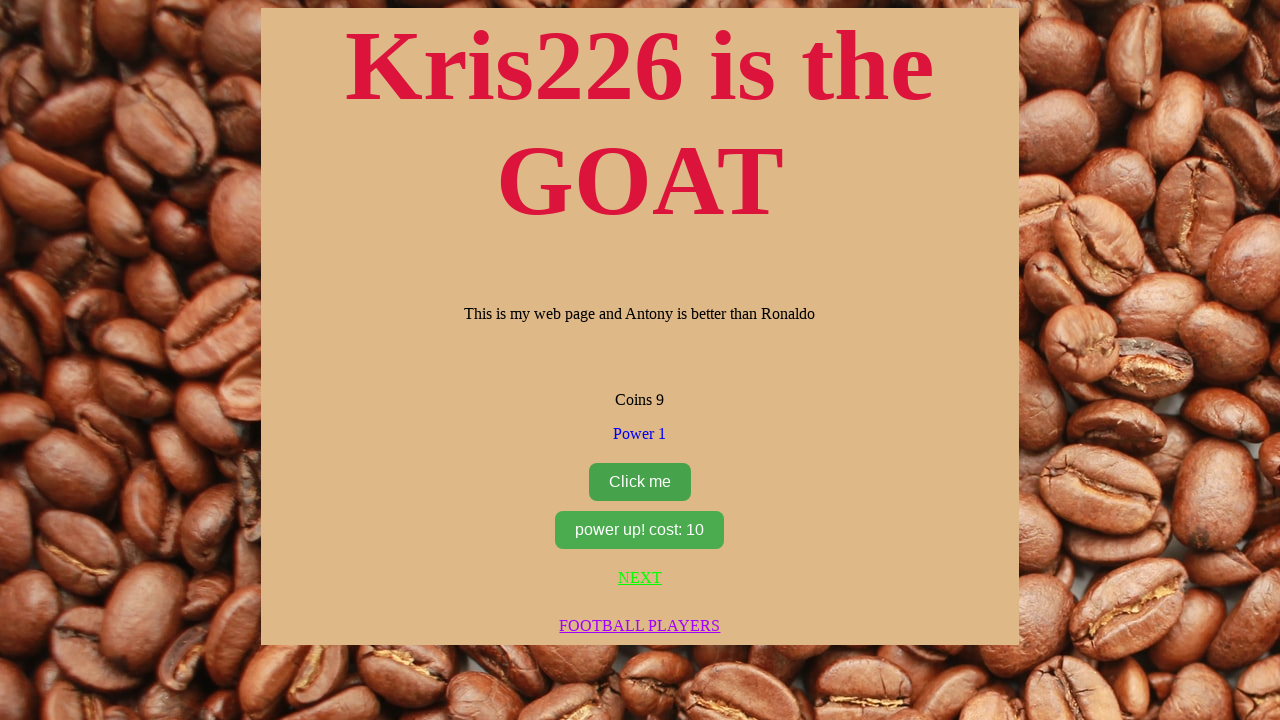

Clicked the cookie clicker button at (640, 482) on #clicker
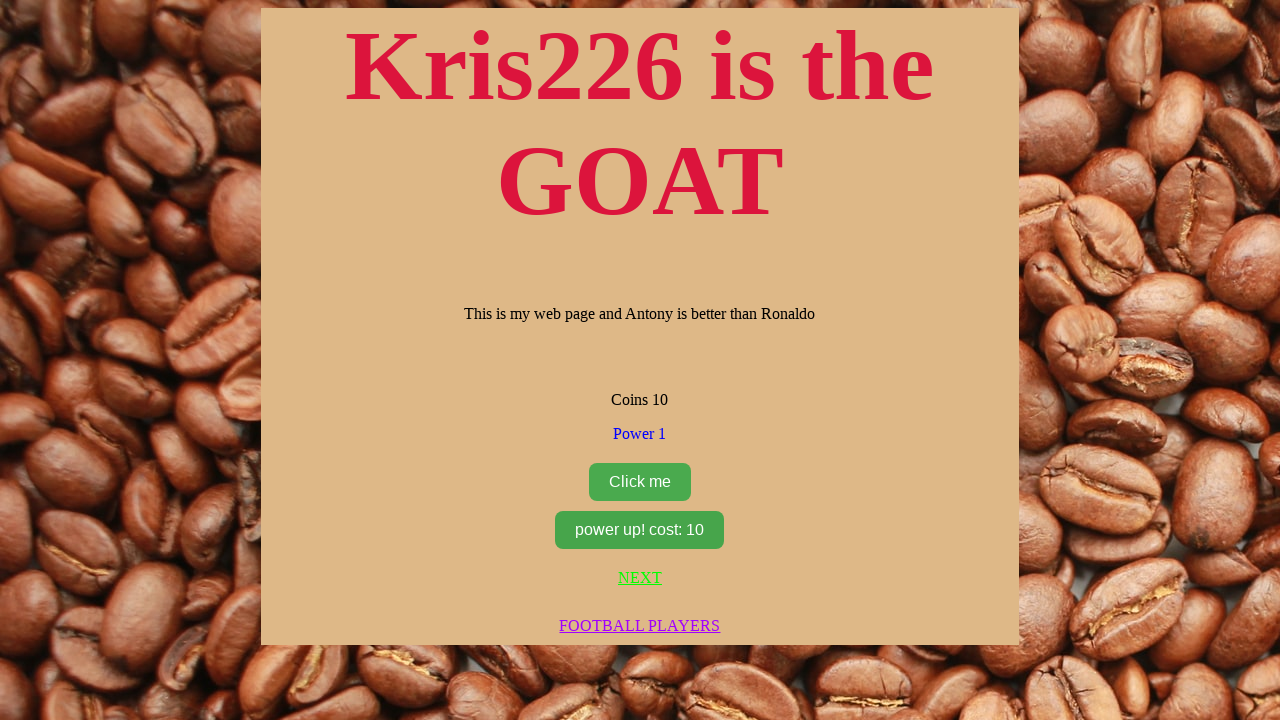

Clicked the upgrade button at (640, 530) on #upgrador
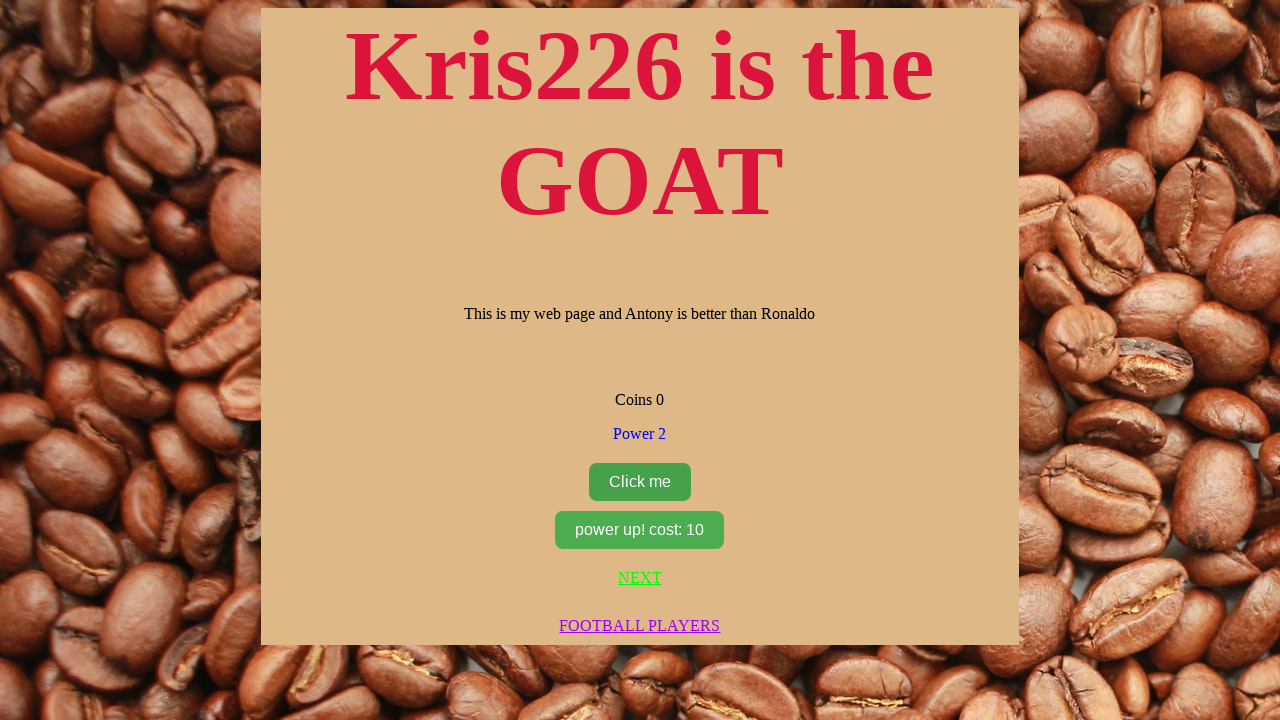

Clicked the cookie clicker button at (640, 482) on #clicker
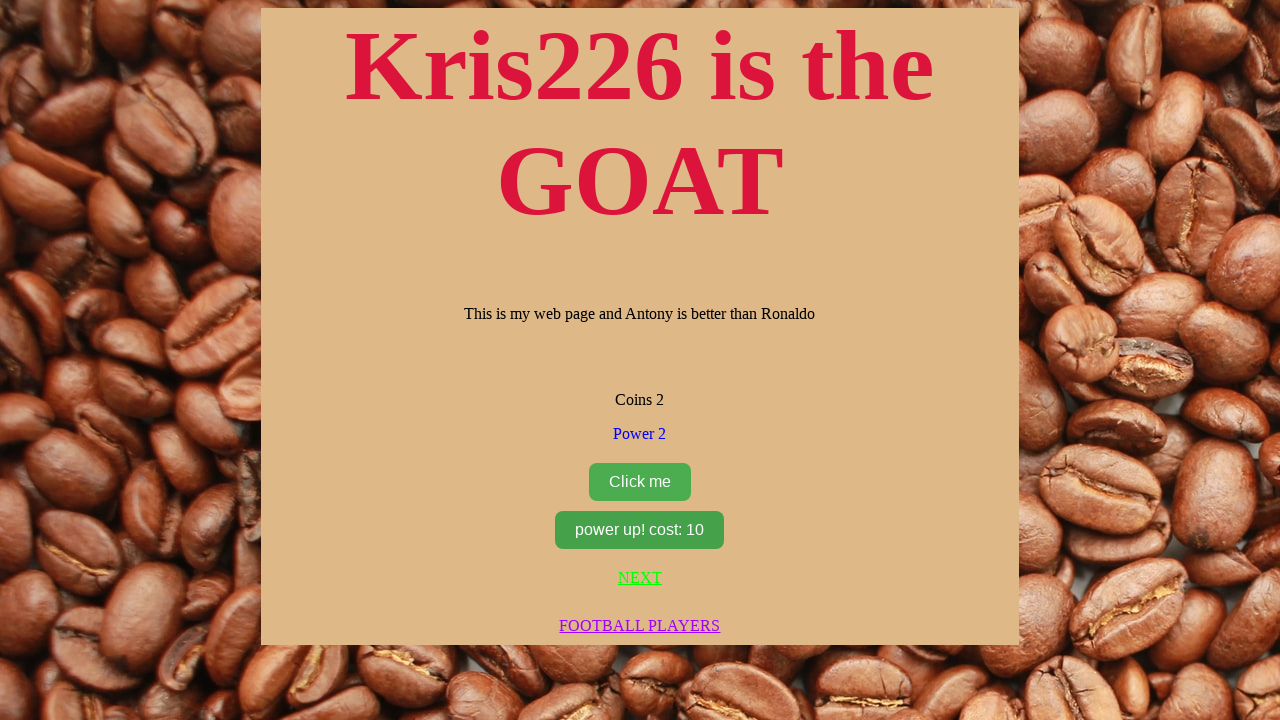

Clicked the upgrade button at (640, 530) on #upgrador
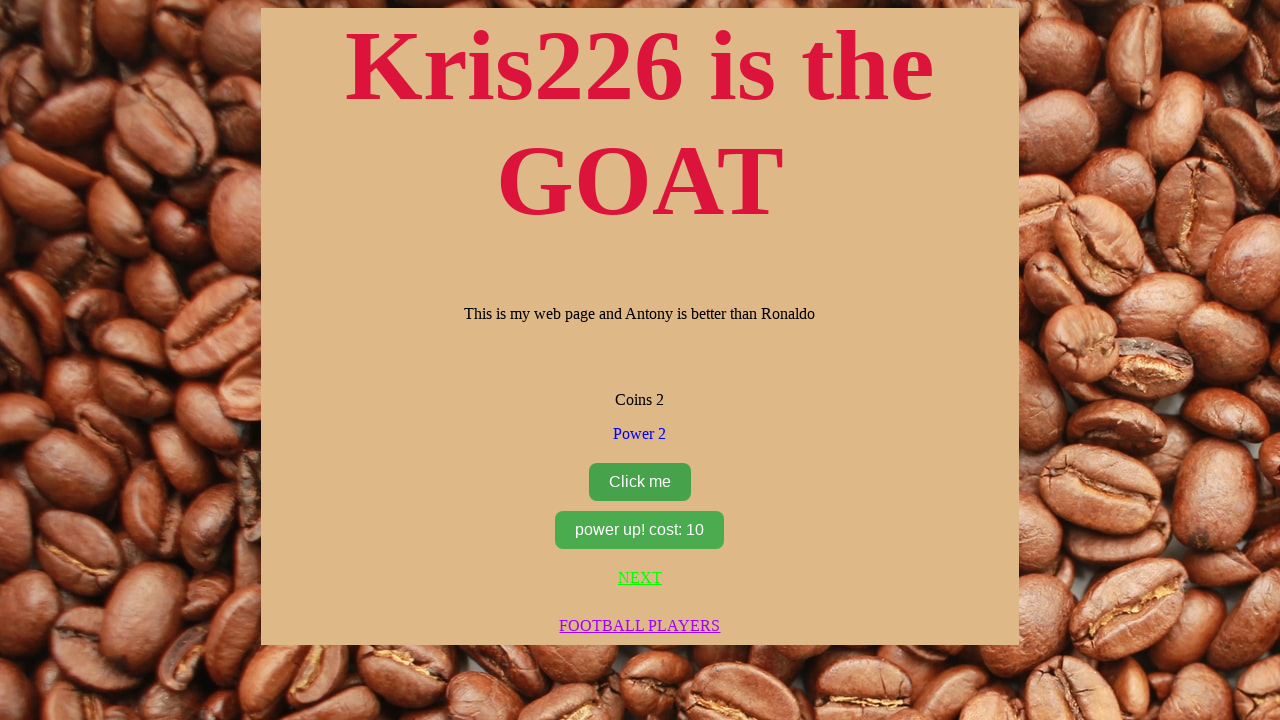

Clicked the cookie clicker button at (640, 482) on #clicker
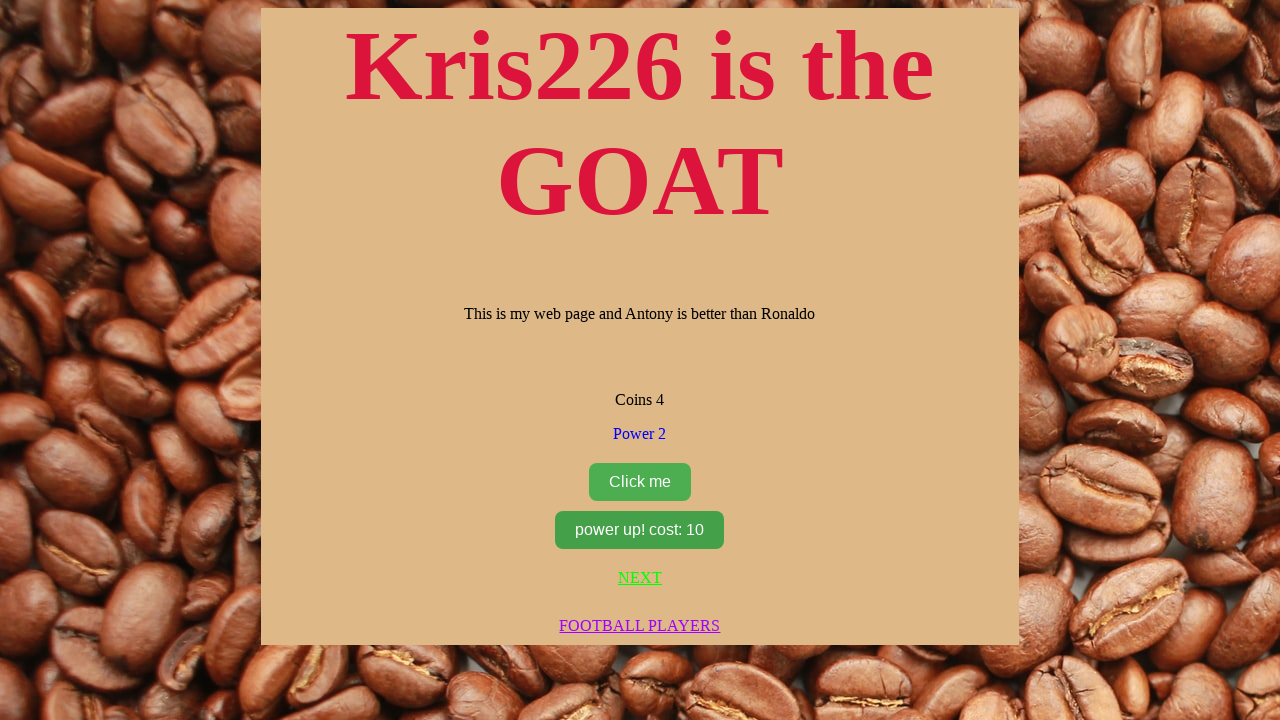

Clicked the upgrade button at (640, 530) on #upgrador
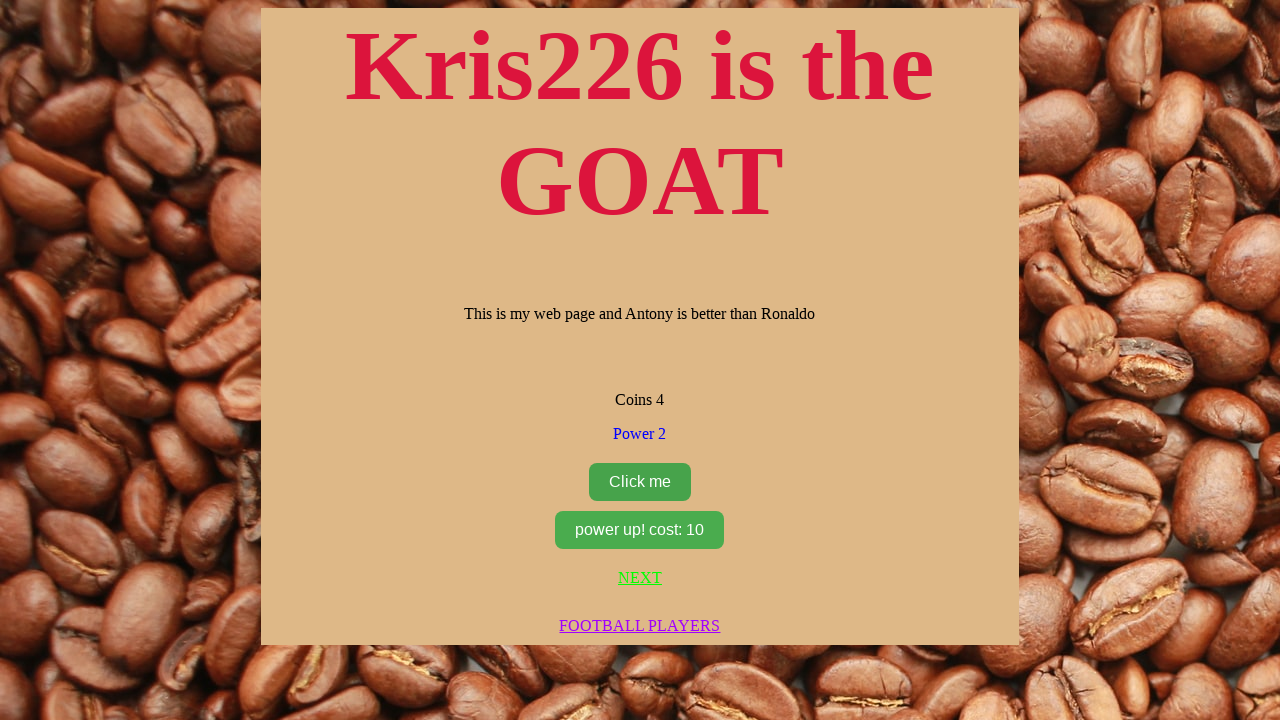

Clicked the cookie clicker button at (640, 482) on #clicker
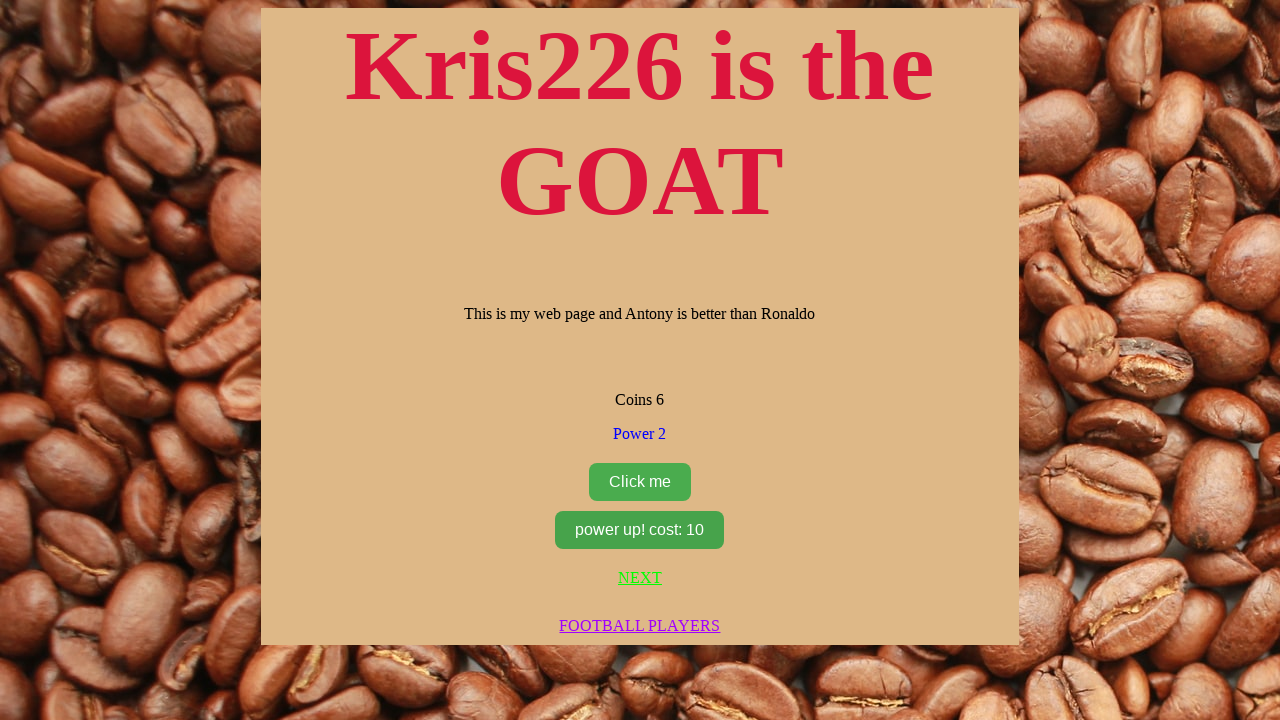

Clicked the upgrade button at (640, 530) on #upgrador
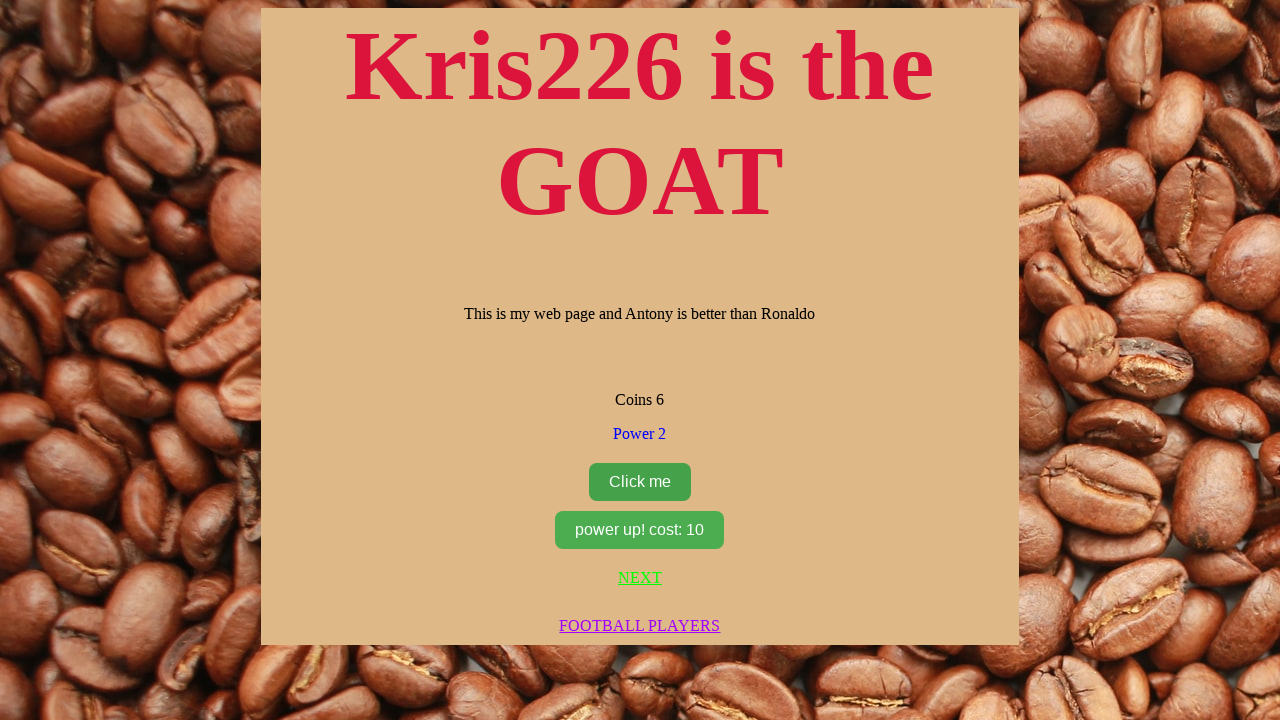

Clicked the cookie clicker button at (640, 482) on #clicker
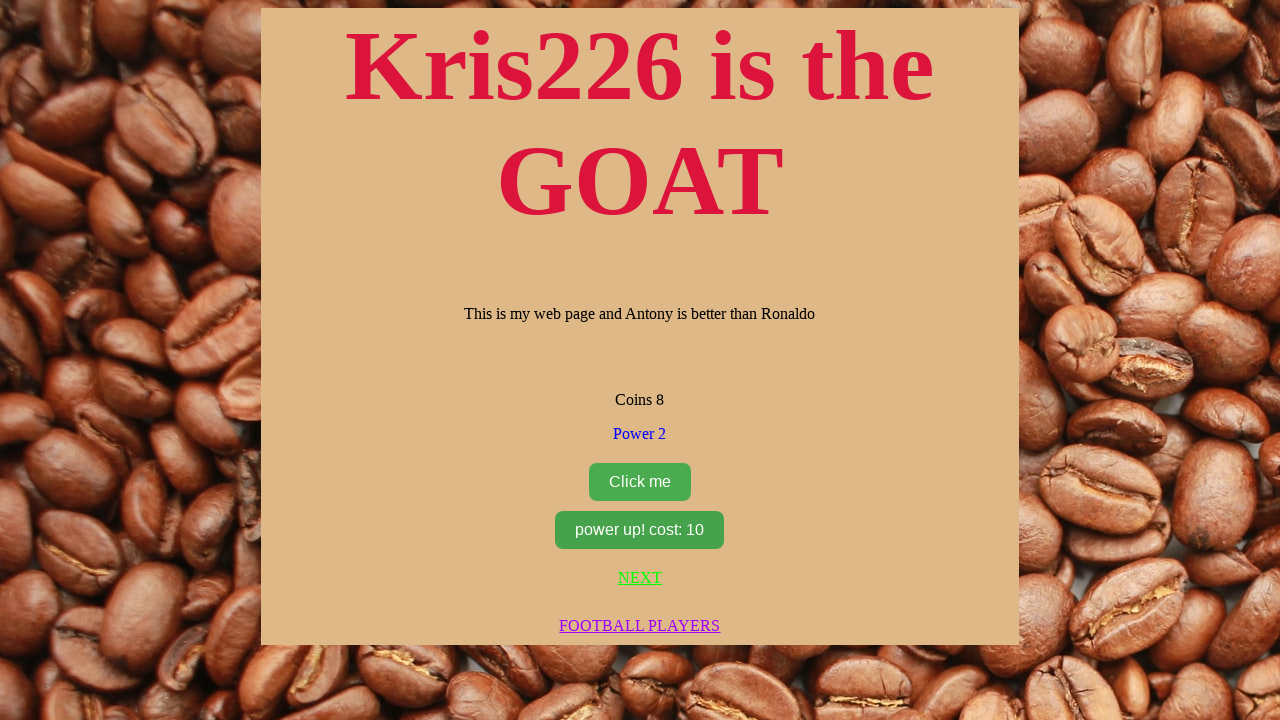

Clicked the upgrade button at (640, 530) on #upgrador
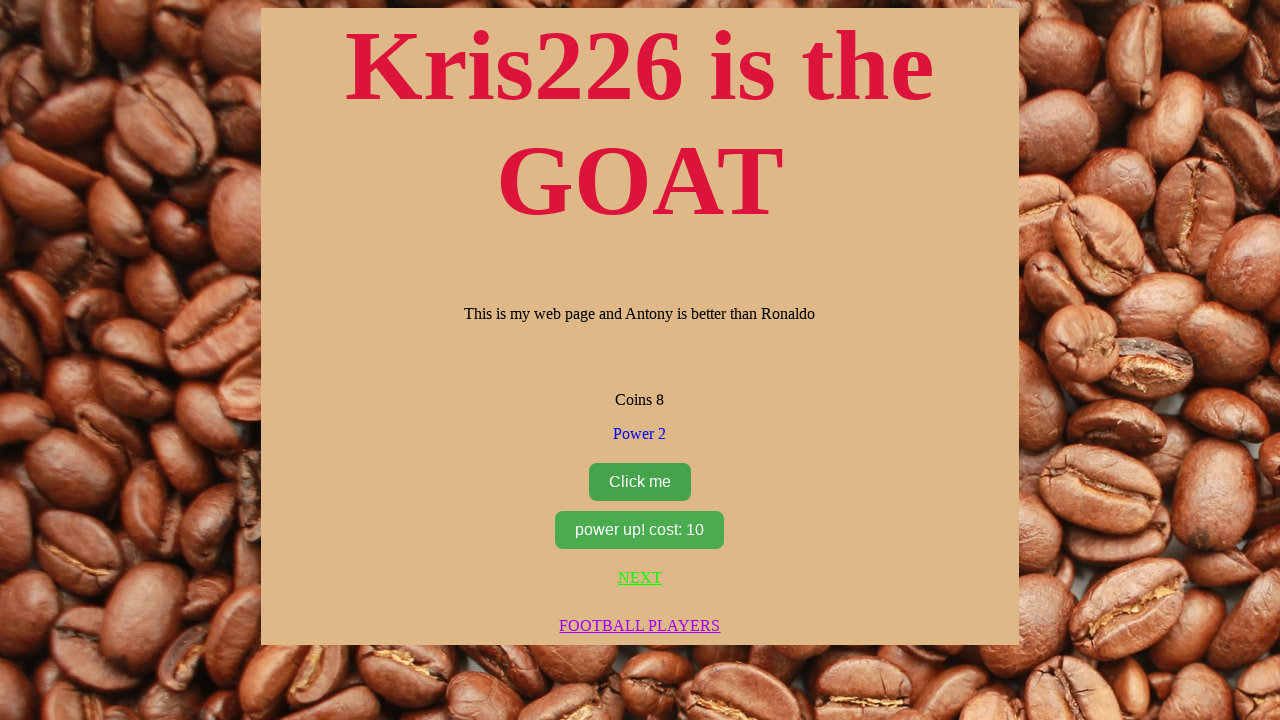

Clicked the cookie clicker button at (640, 482) on #clicker
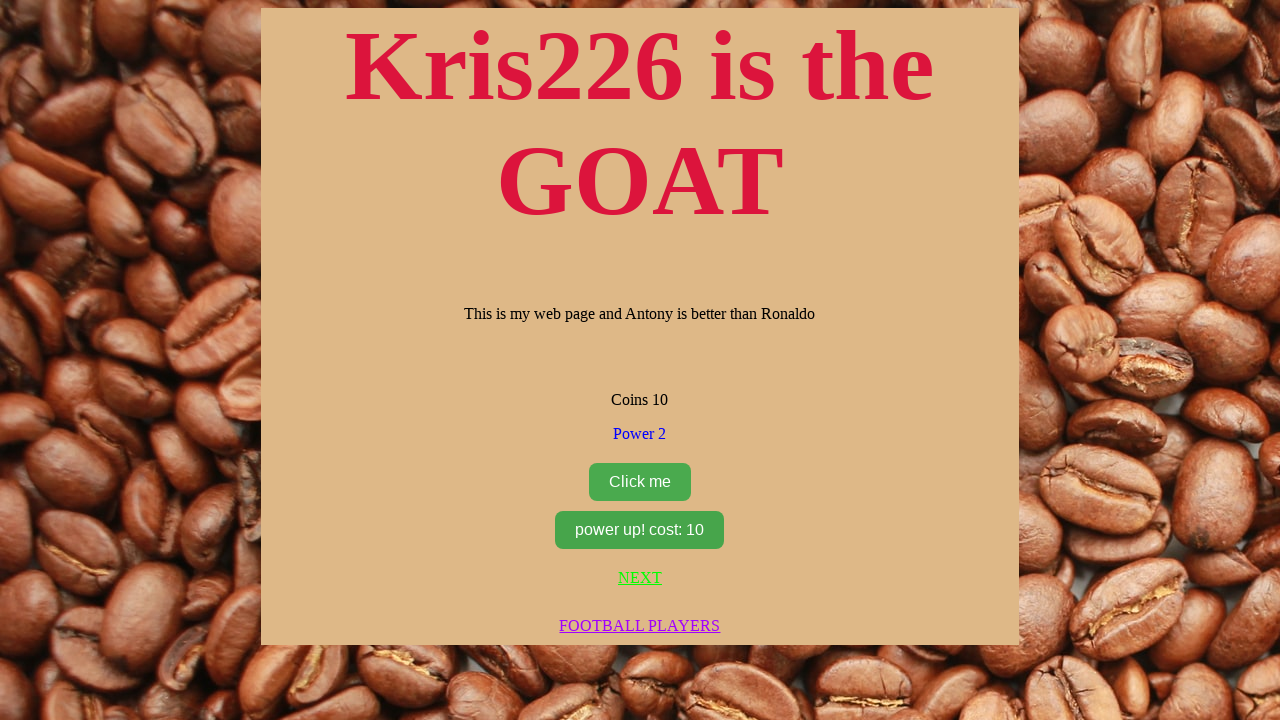

Clicked the upgrade button at (640, 530) on #upgrador
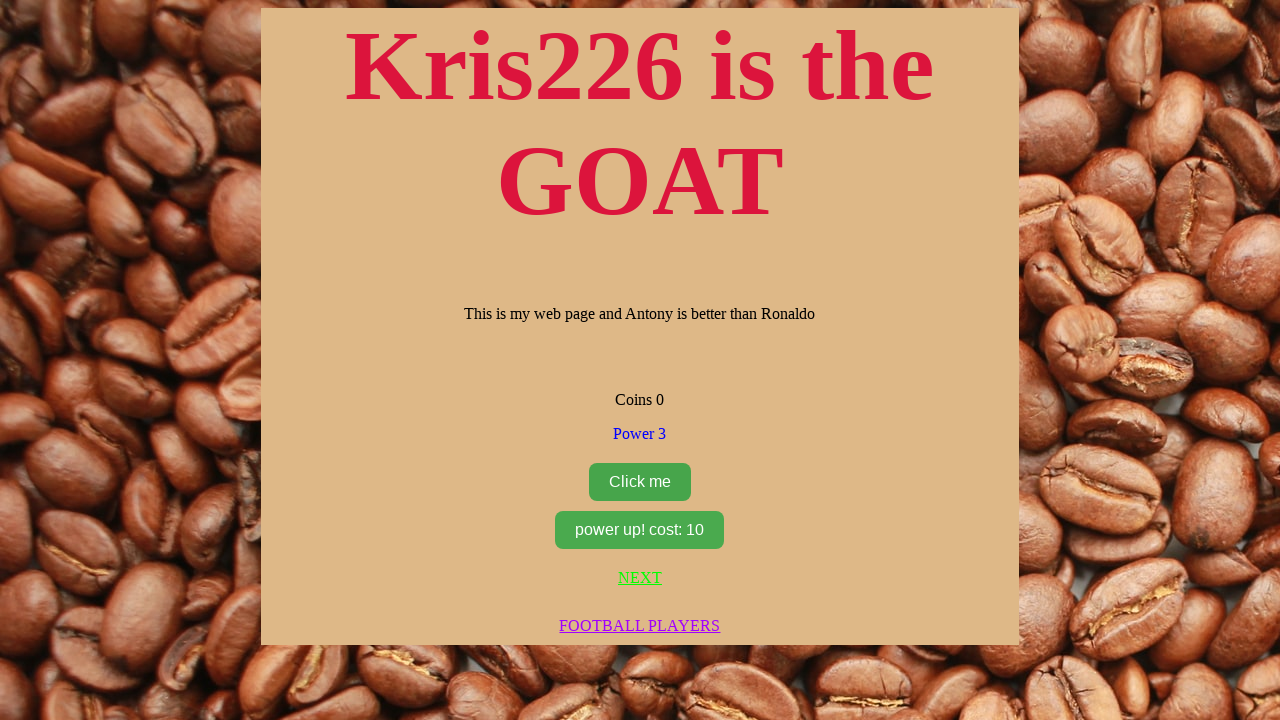

Clicked the cookie clicker button at (640, 482) on #clicker
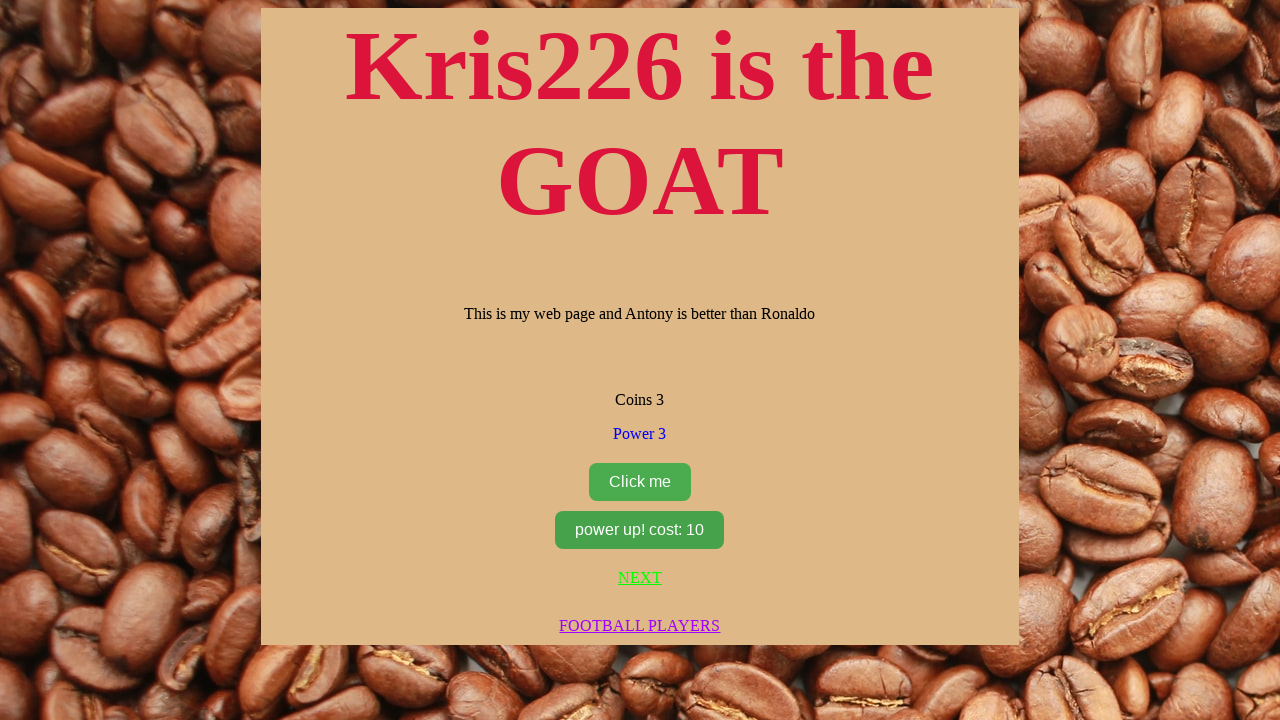

Clicked the upgrade button at (640, 530) on #upgrador
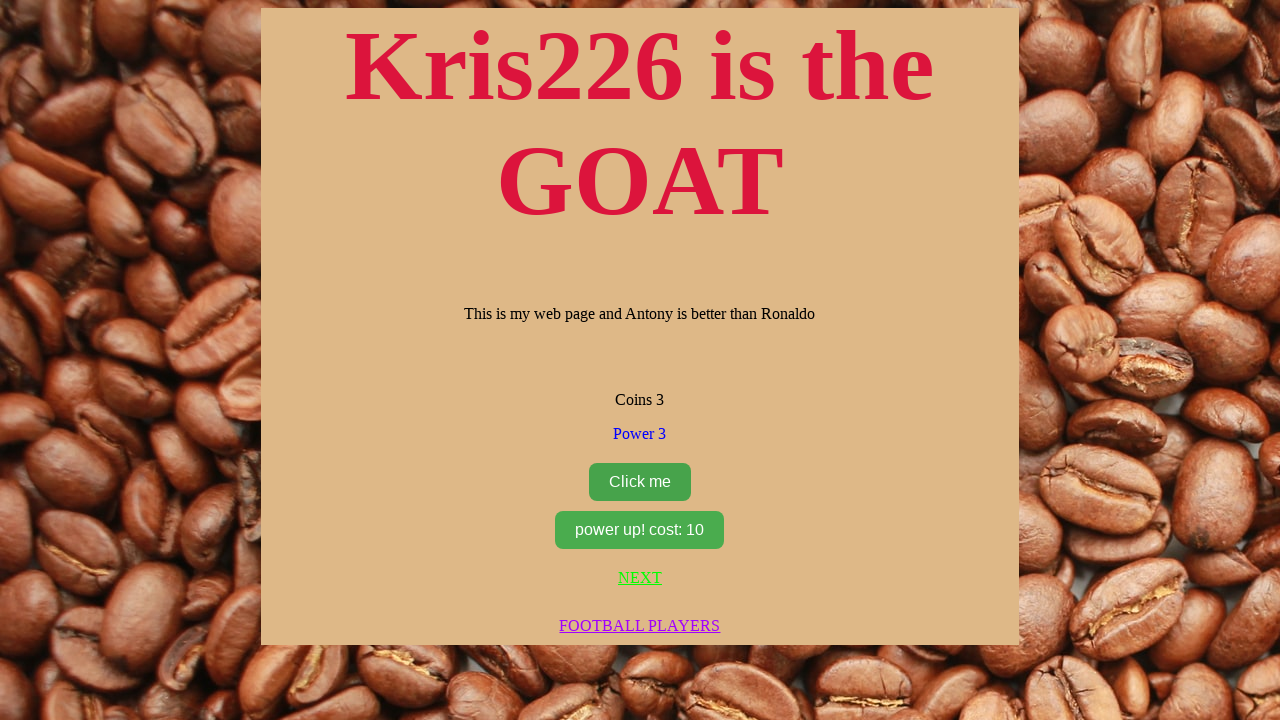

Clicked the cookie clicker button at (640, 482) on #clicker
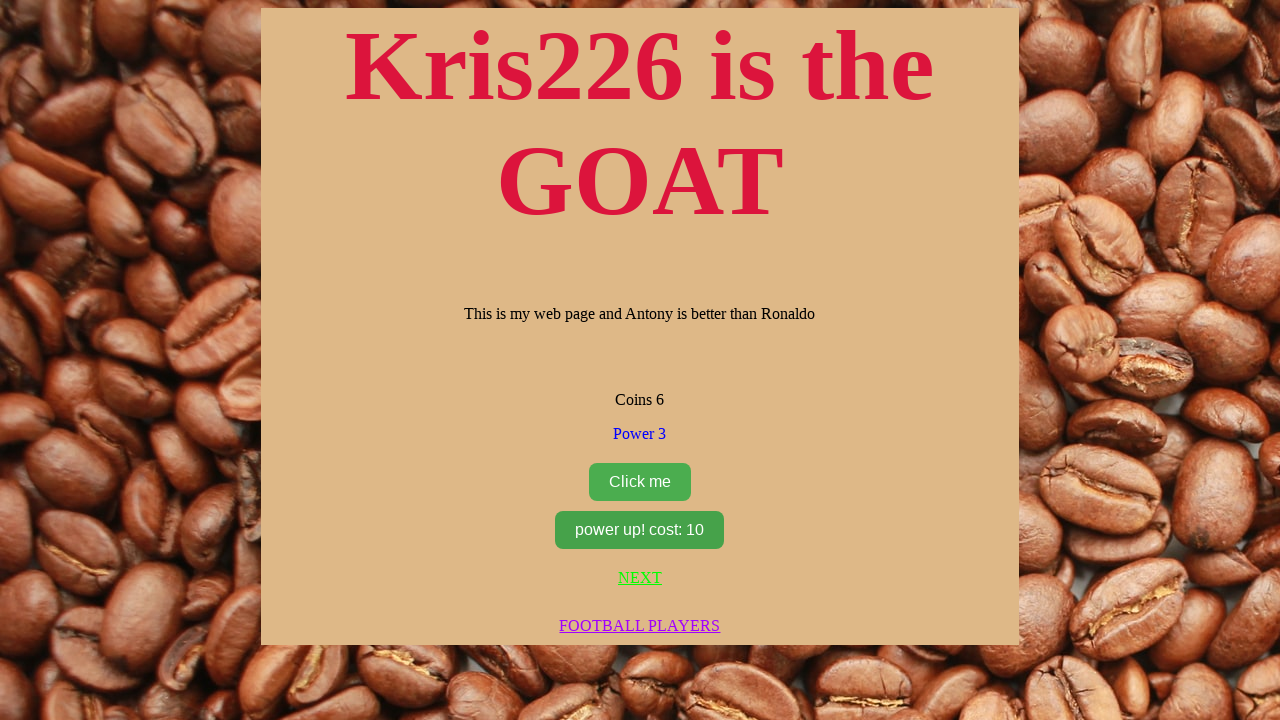

Clicked the upgrade button at (640, 530) on #upgrador
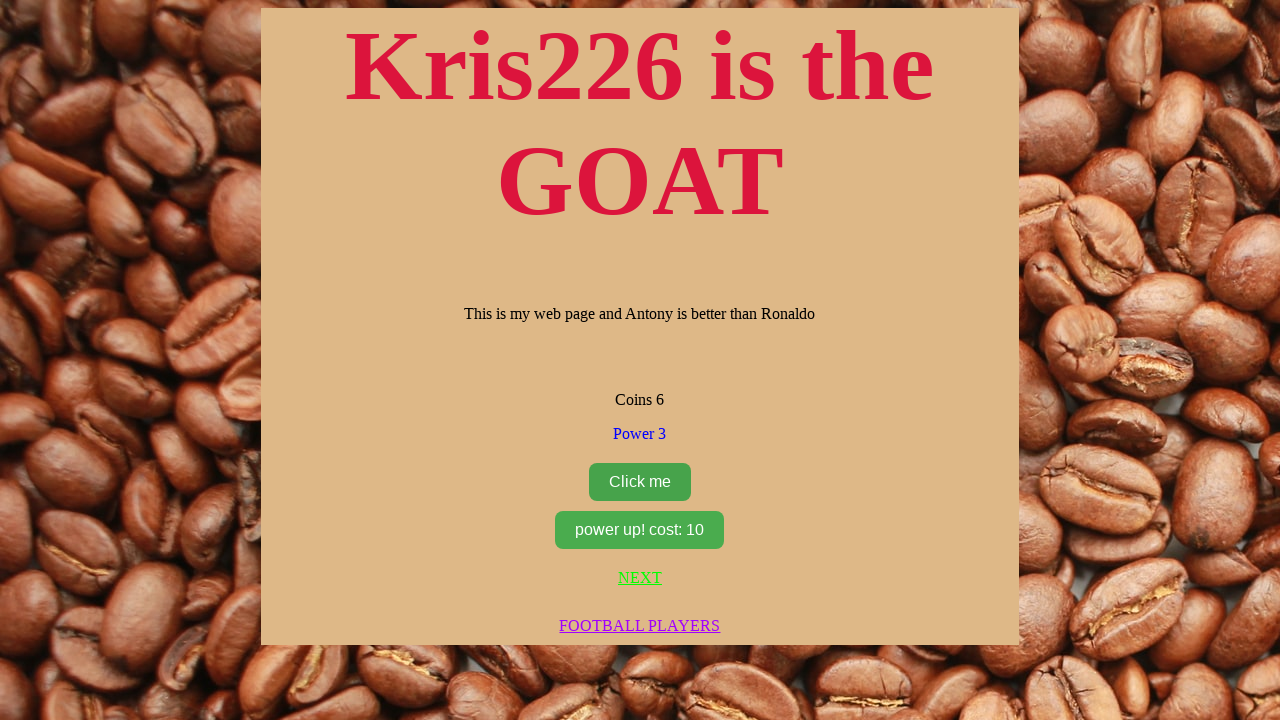

Clicked the cookie clicker button at (640, 482) on #clicker
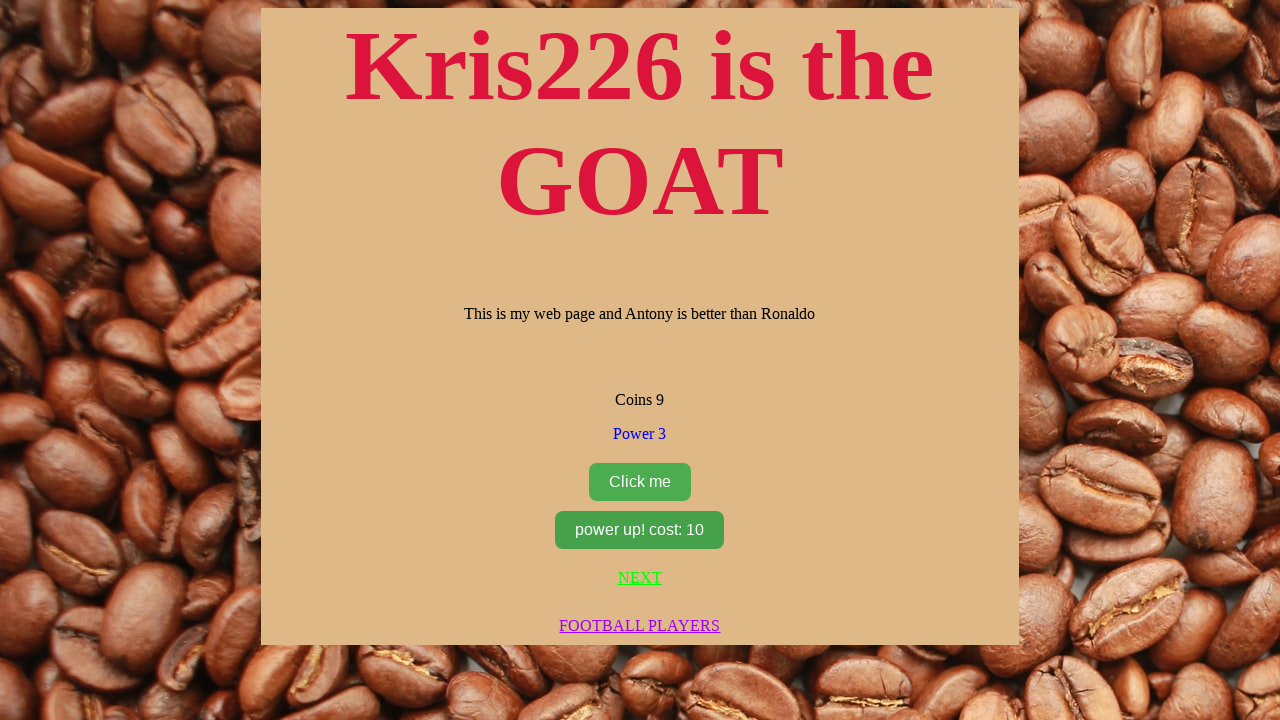

Clicked the upgrade button at (640, 530) on #upgrador
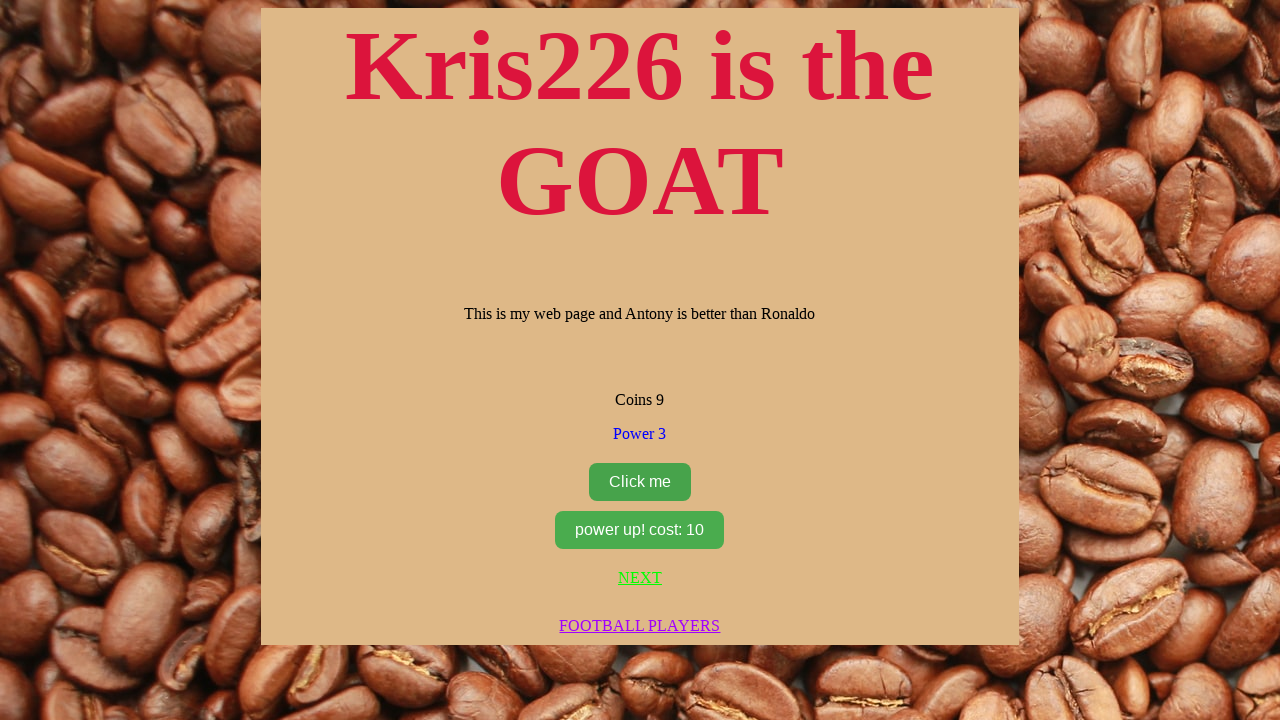

Clicked the cookie clicker button at (640, 482) on #clicker
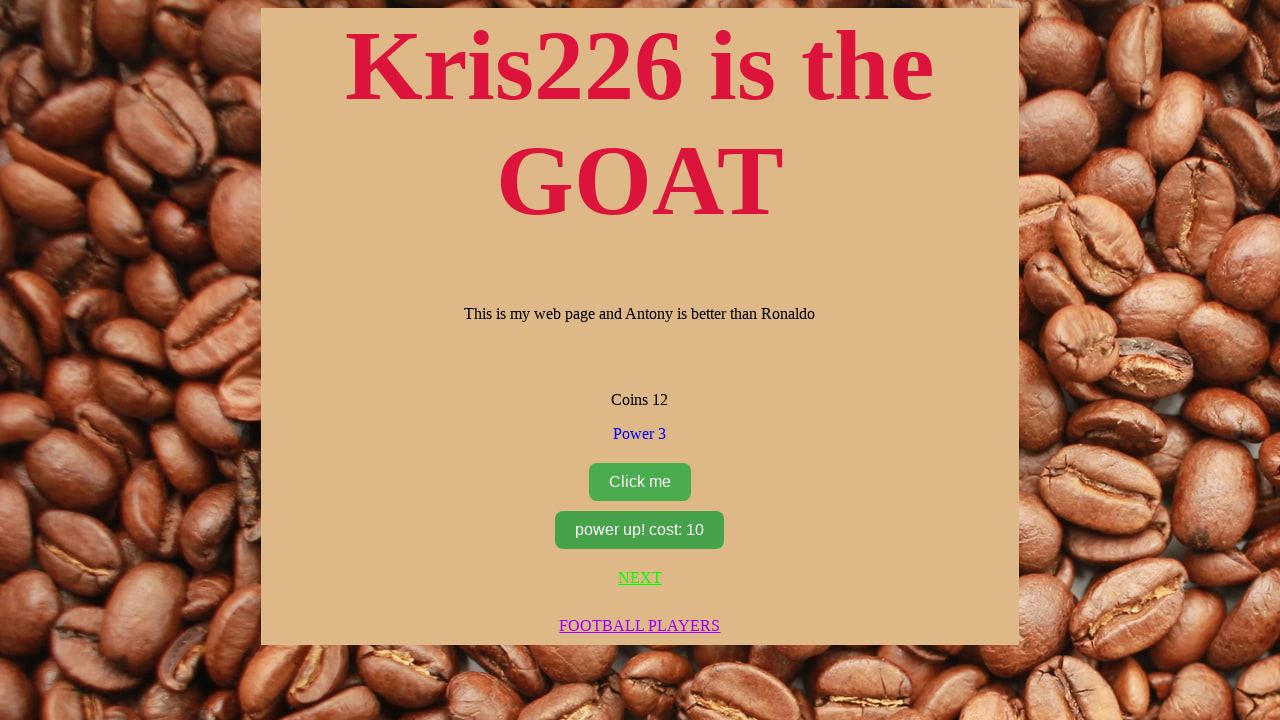

Clicked the upgrade button at (640, 530) on #upgrador
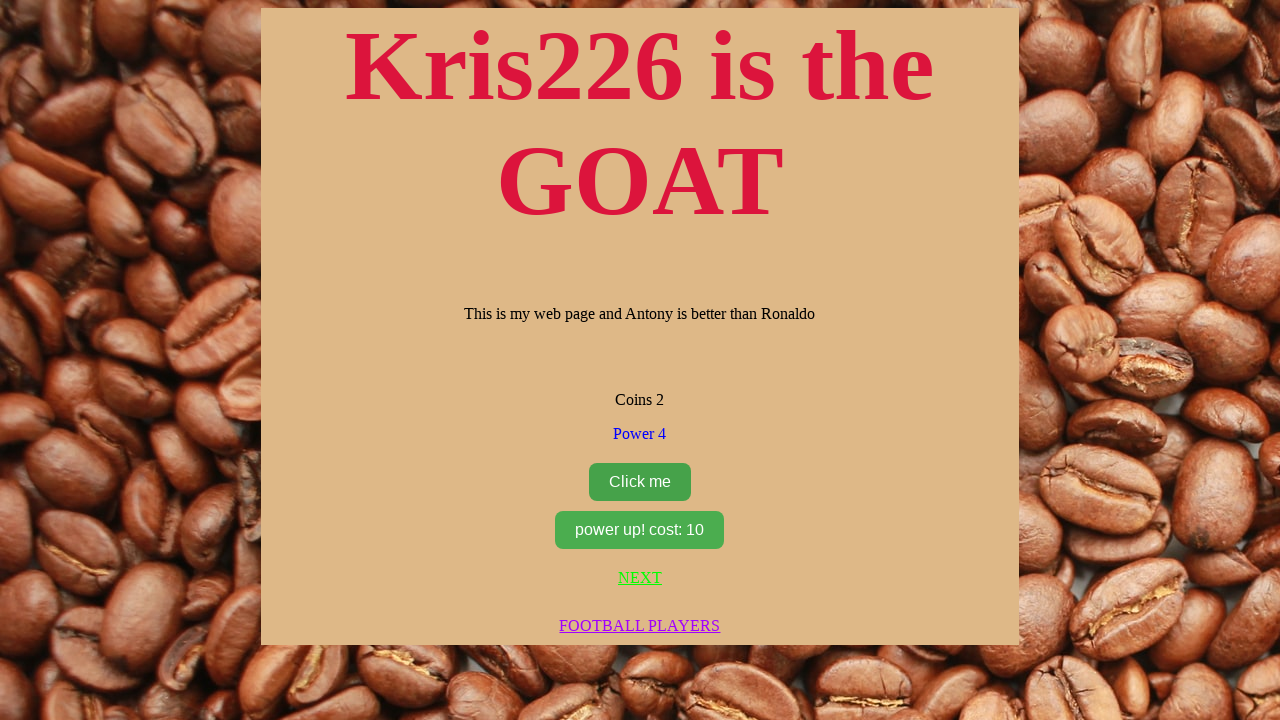

Clicked the cookie clicker button at (640, 482) on #clicker
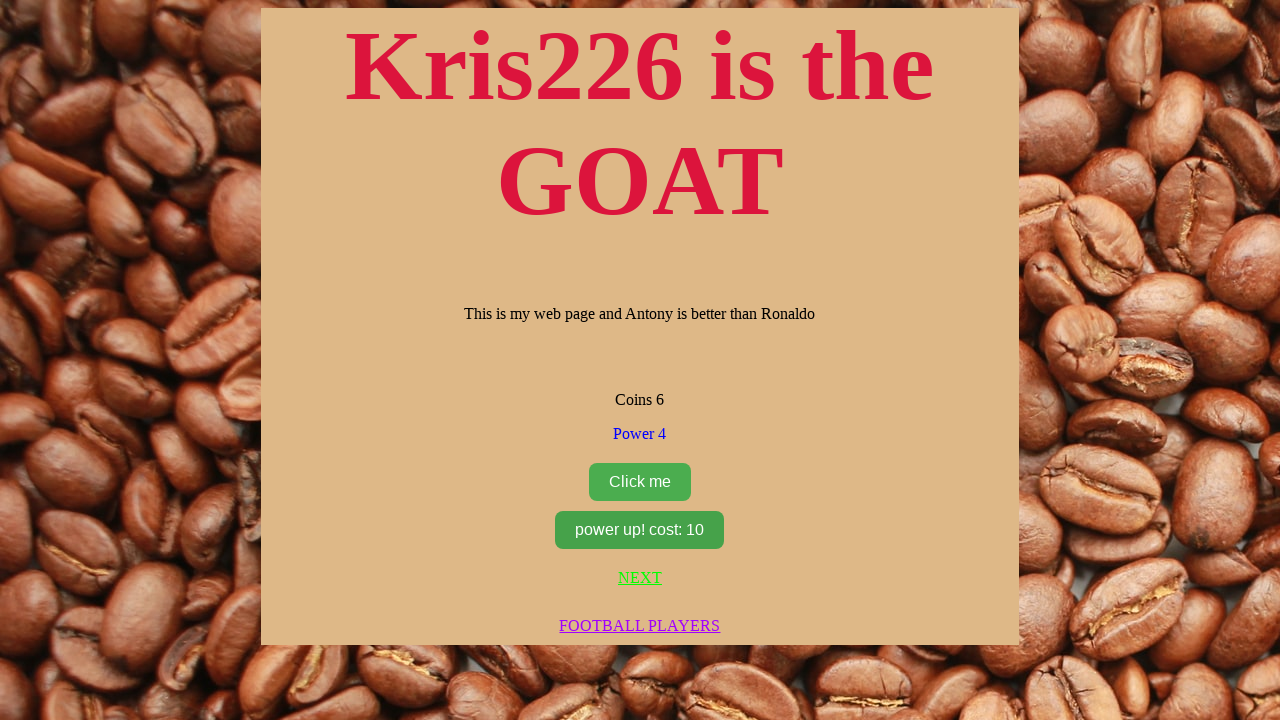

Clicked the upgrade button at (640, 530) on #upgrador
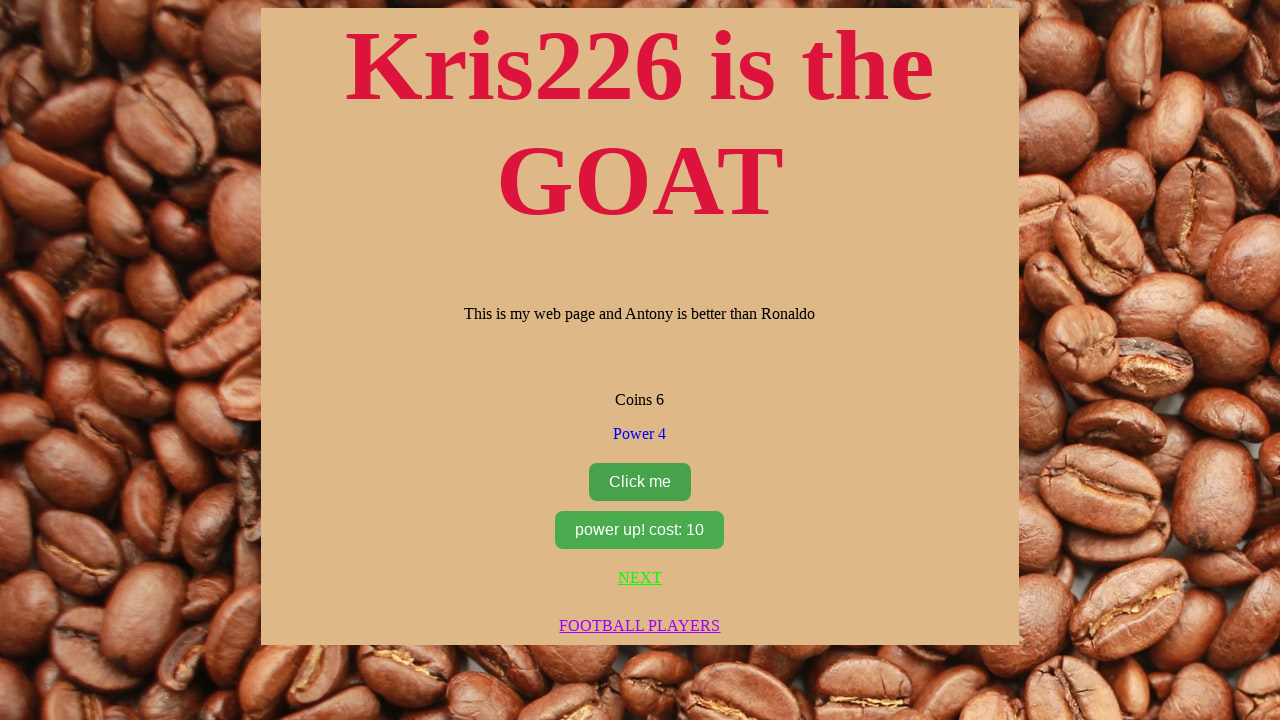

Clicked the cookie clicker button at (640, 482) on #clicker
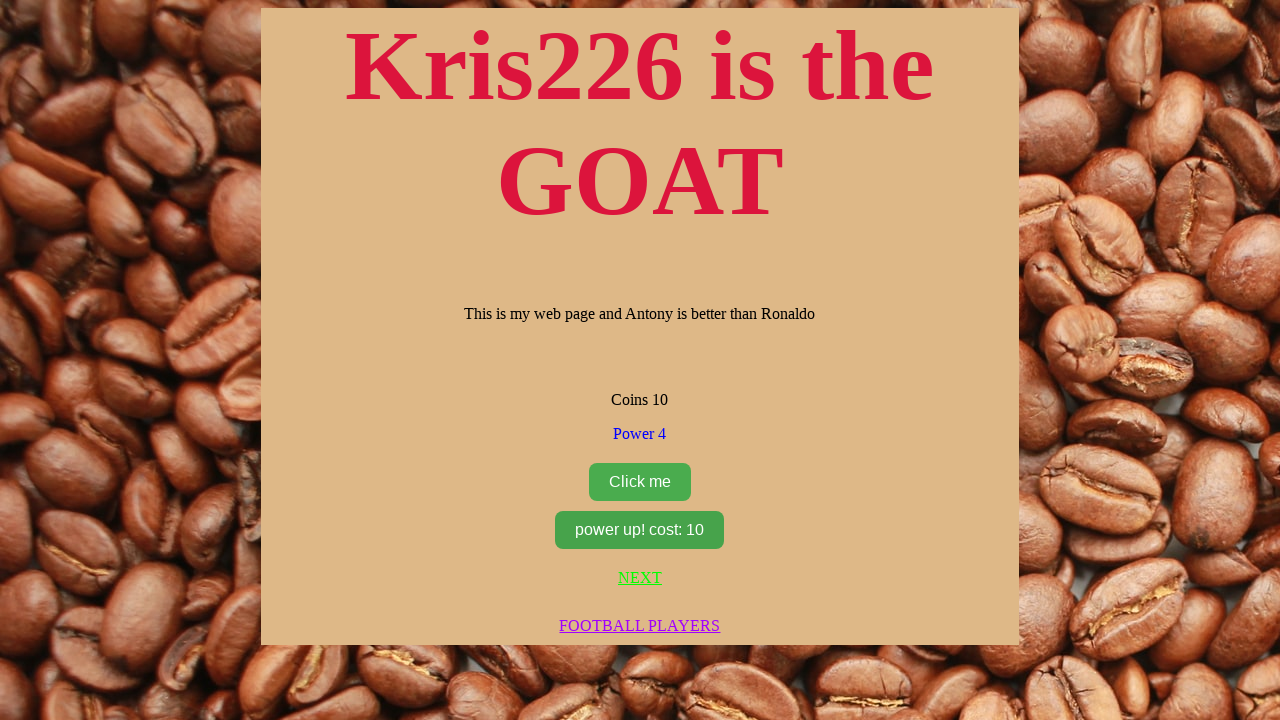

Clicked the upgrade button at (640, 530) on #upgrador
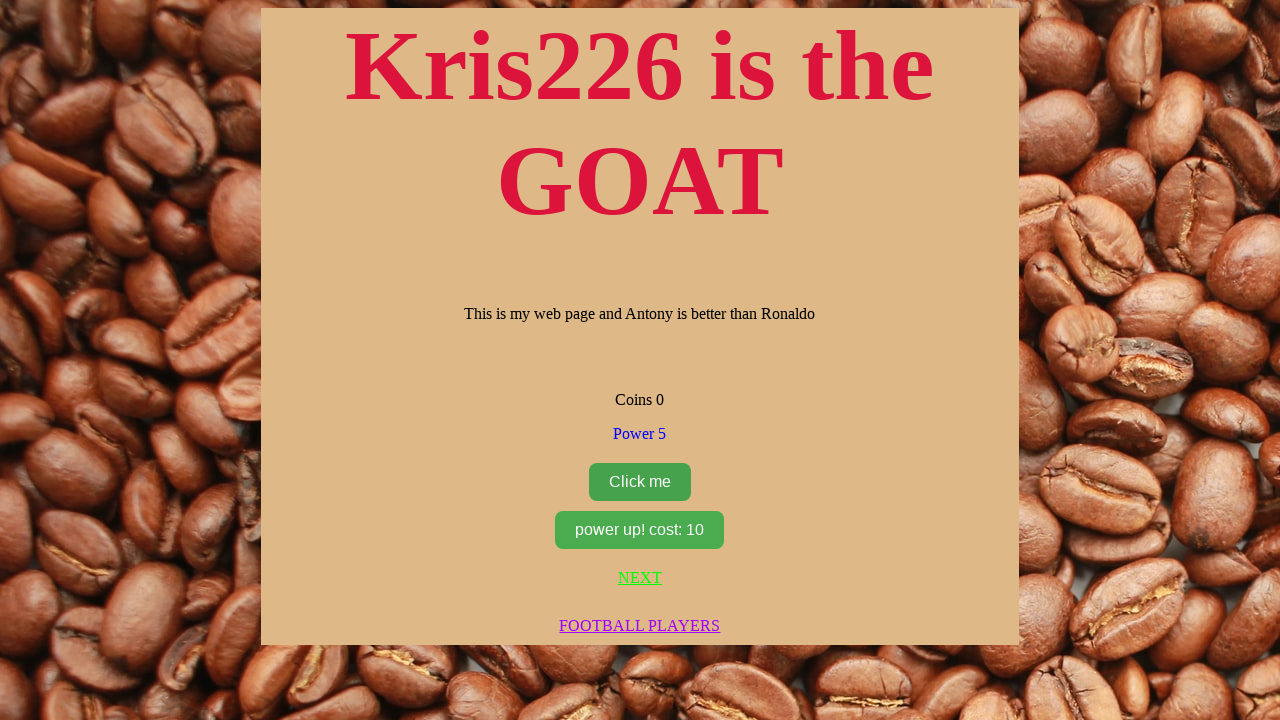

Clicked the cookie clicker button at (640, 482) on #clicker
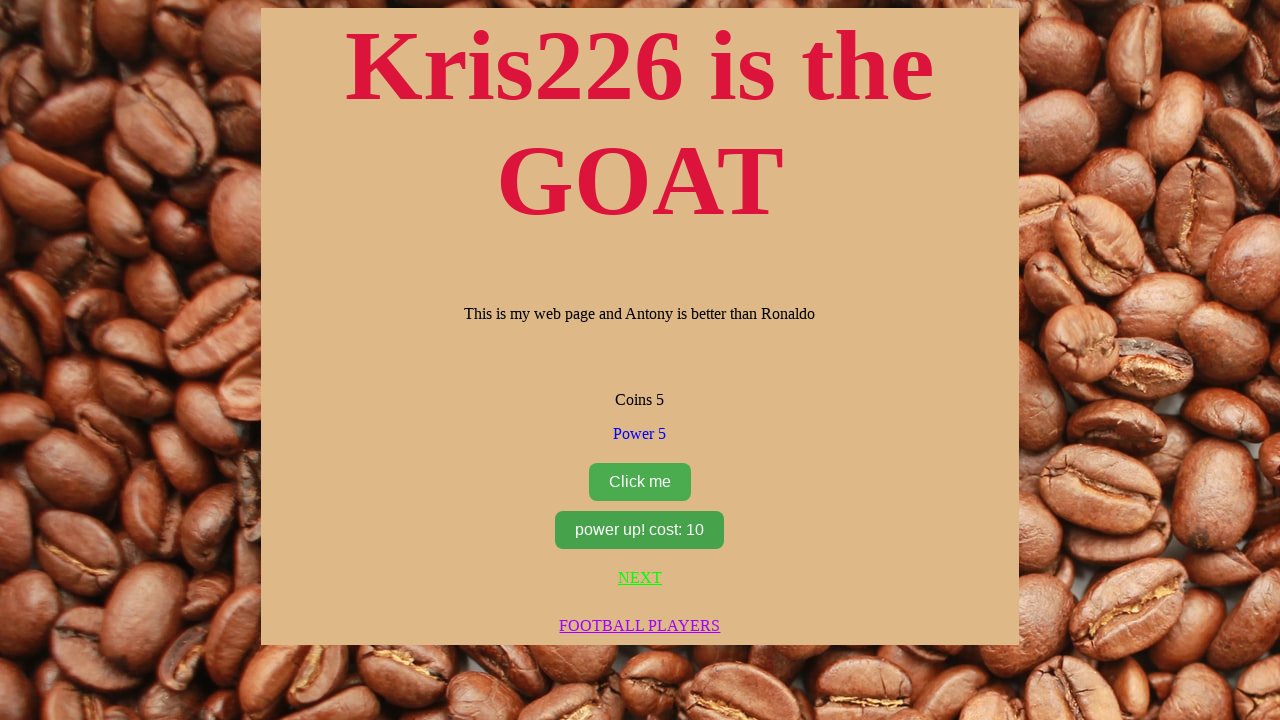

Clicked the upgrade button at (640, 530) on #upgrador
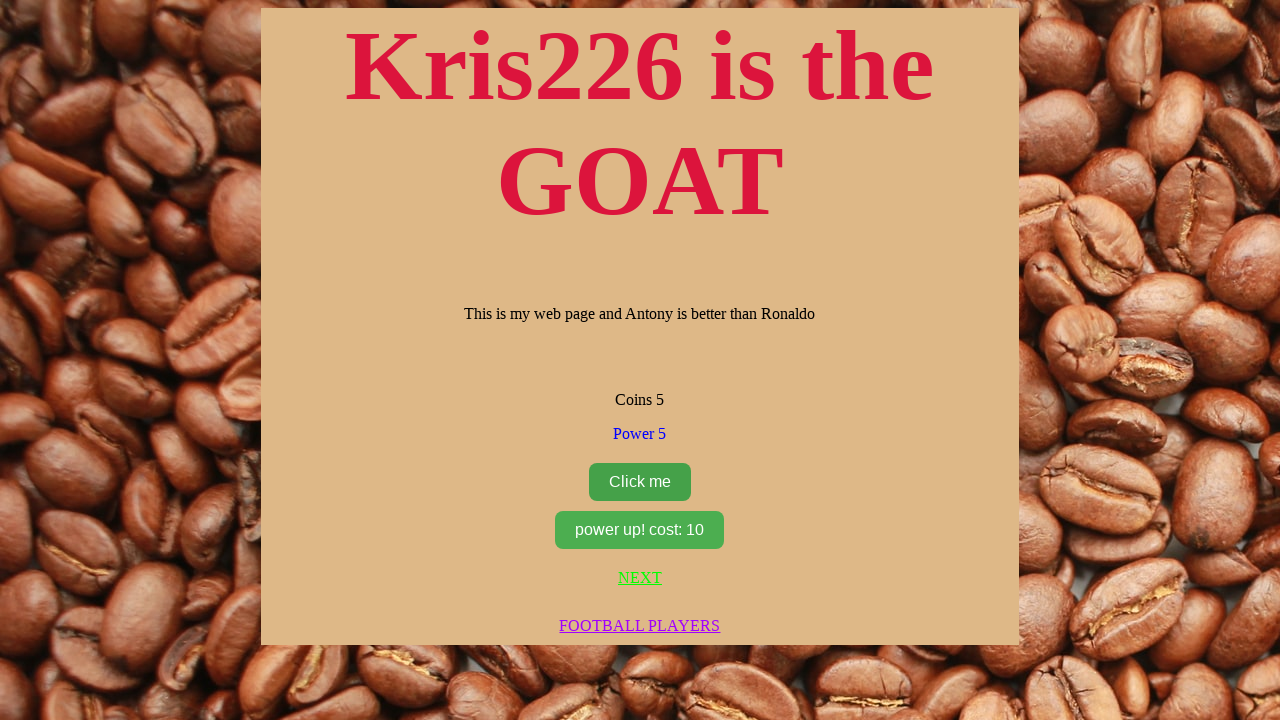

Clicked the cookie clicker button at (640, 482) on #clicker
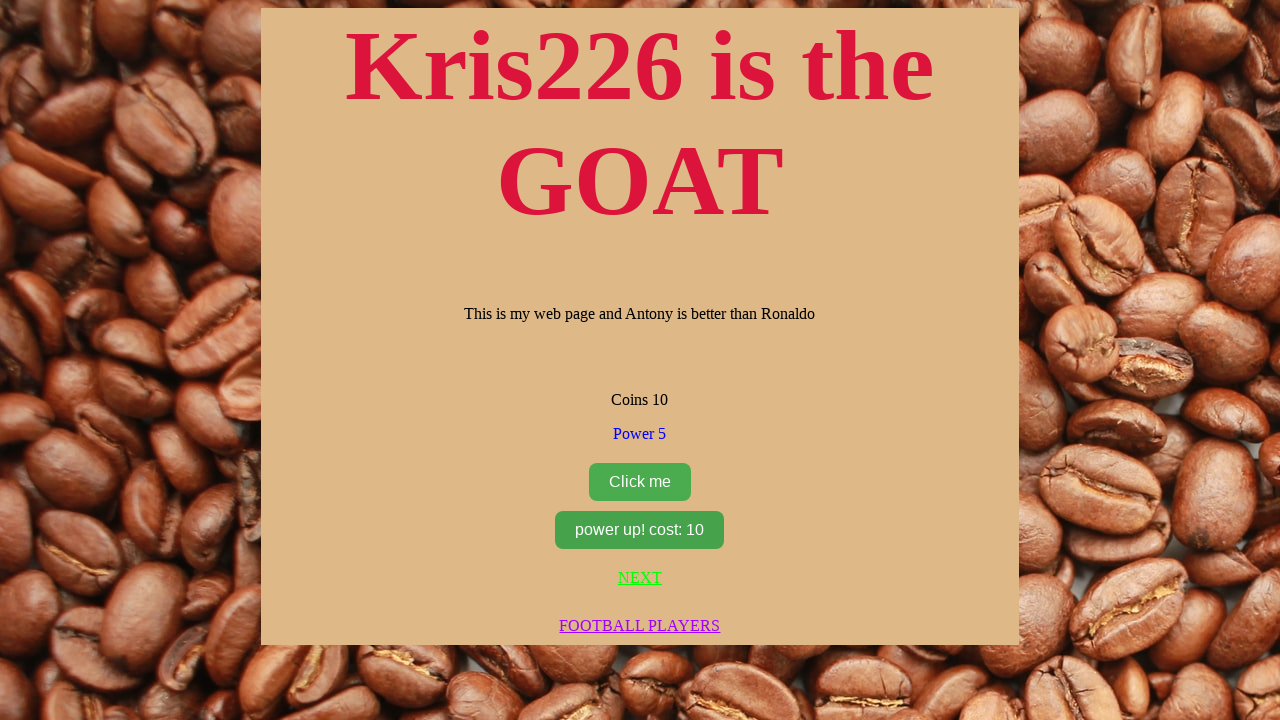

Clicked the upgrade button at (640, 530) on #upgrador
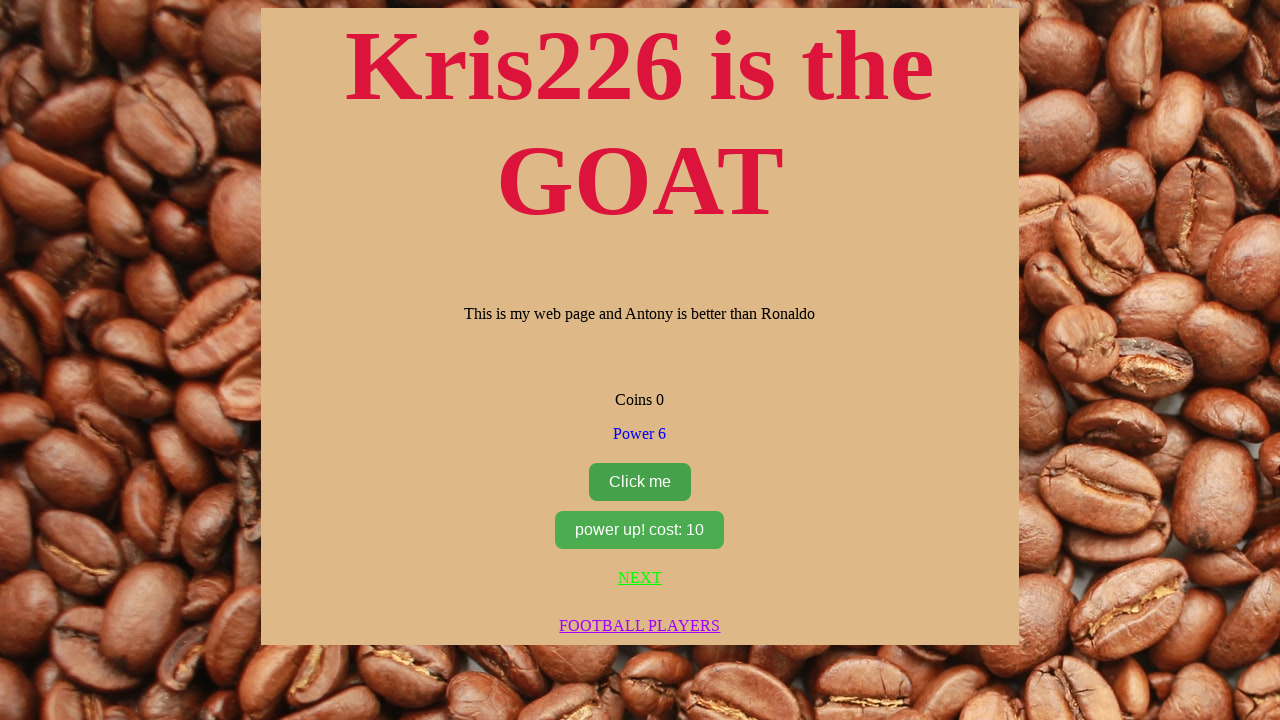

Clicked the cookie clicker button at (640, 482) on #clicker
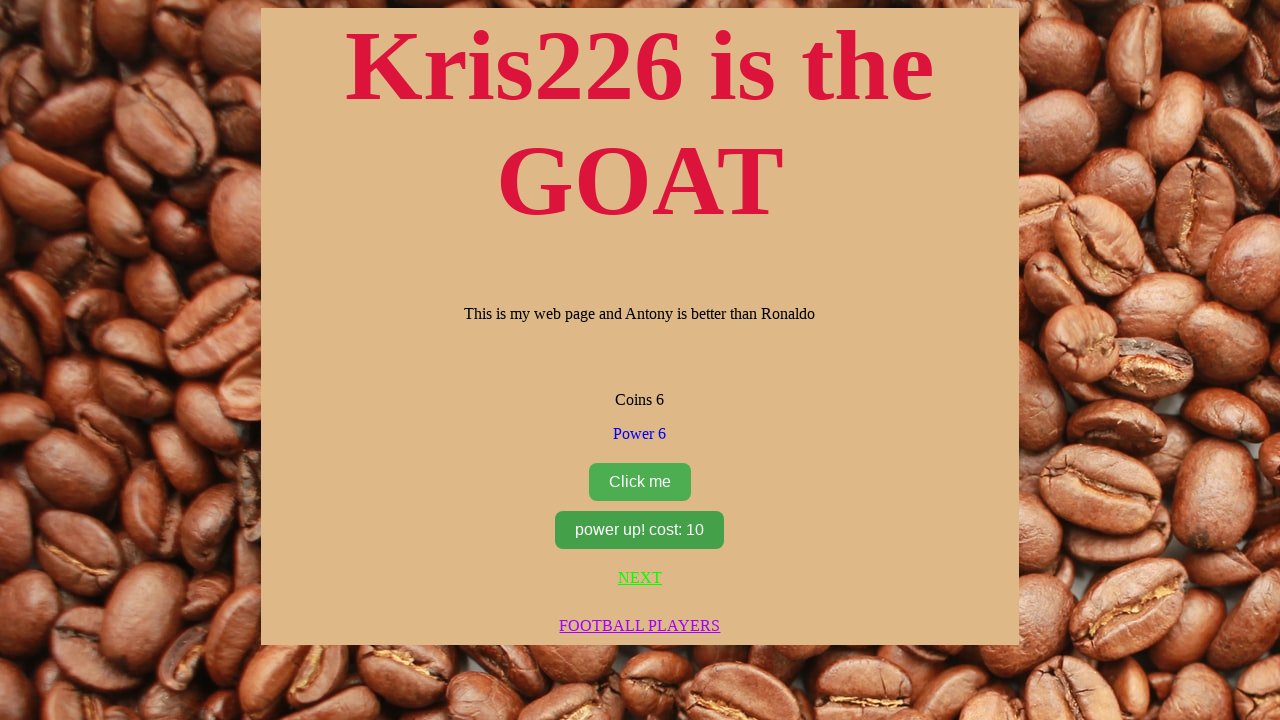

Clicked the upgrade button at (640, 530) on #upgrador
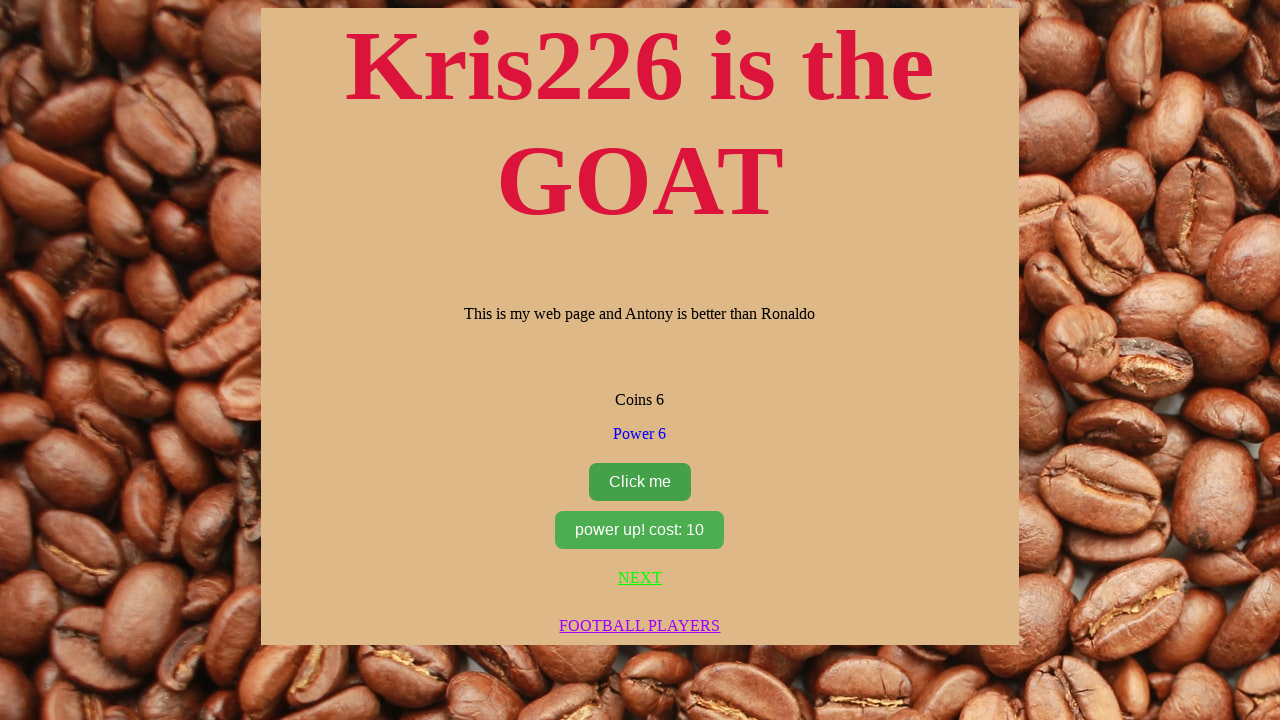

Clicked the cookie clicker button at (640, 482) on #clicker
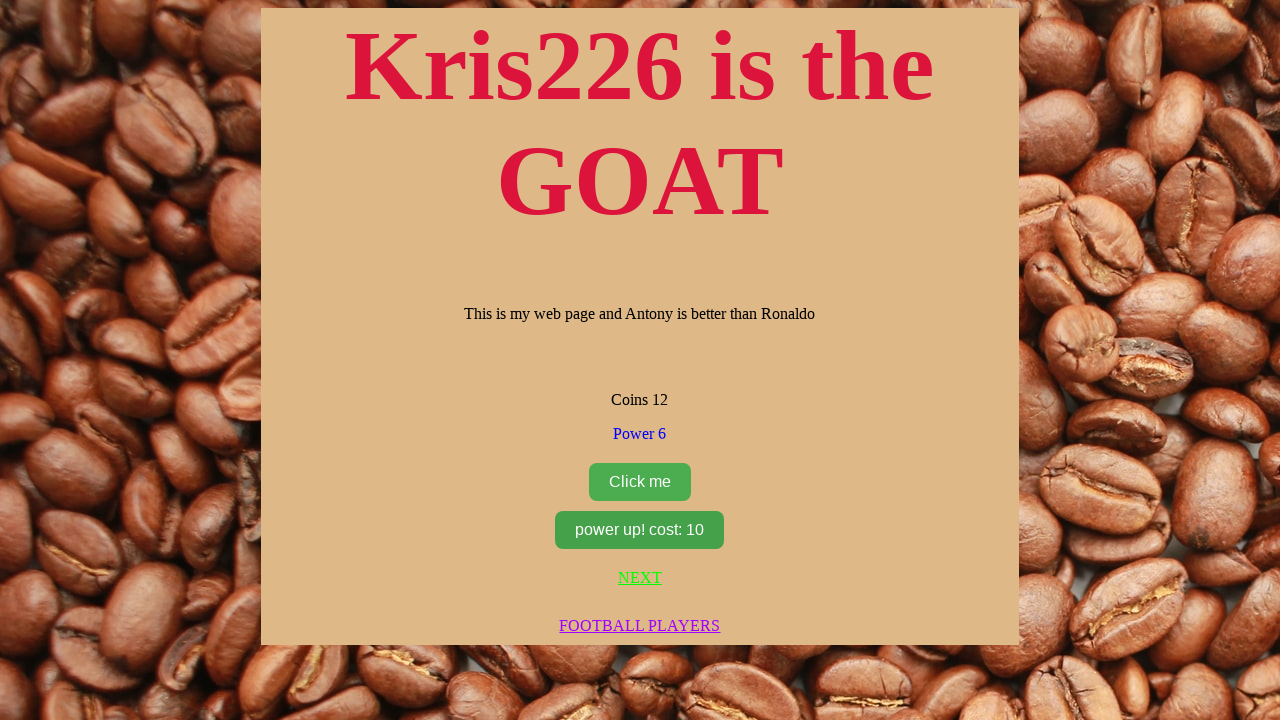

Clicked the upgrade button at (640, 530) on #upgrador
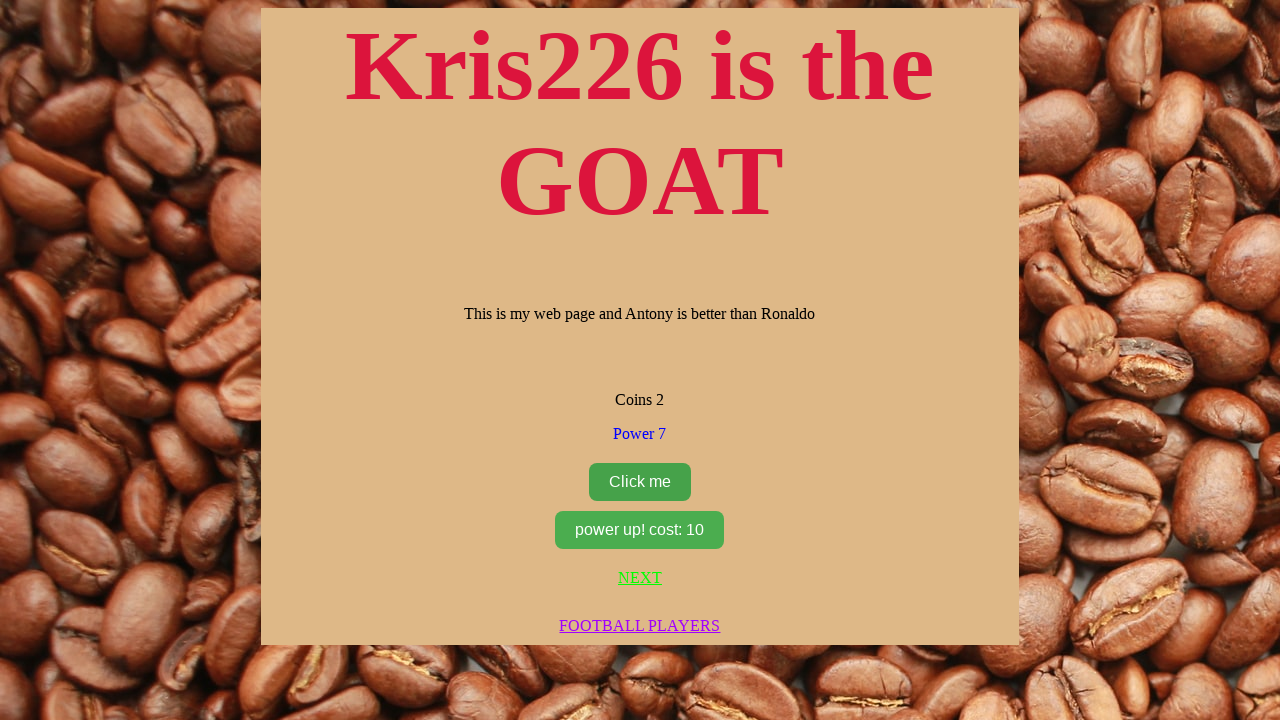

Clicked the cookie clicker button at (640, 482) on #clicker
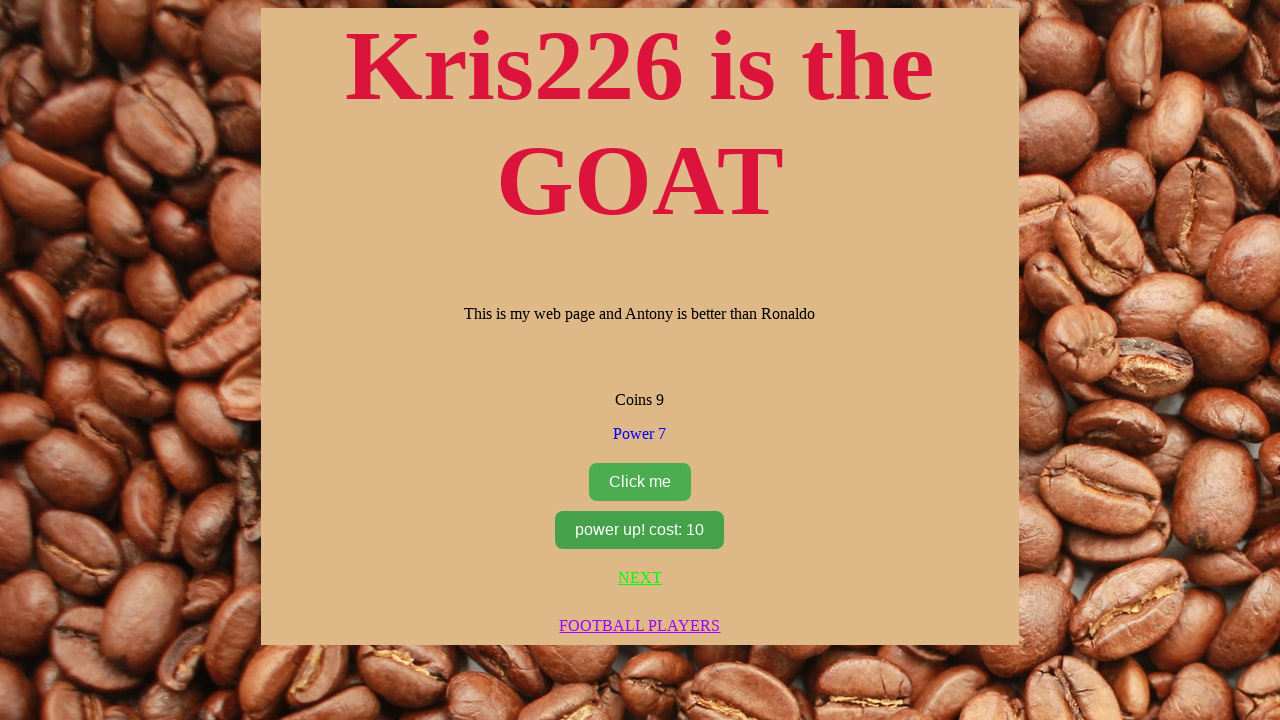

Clicked the upgrade button at (640, 530) on #upgrador
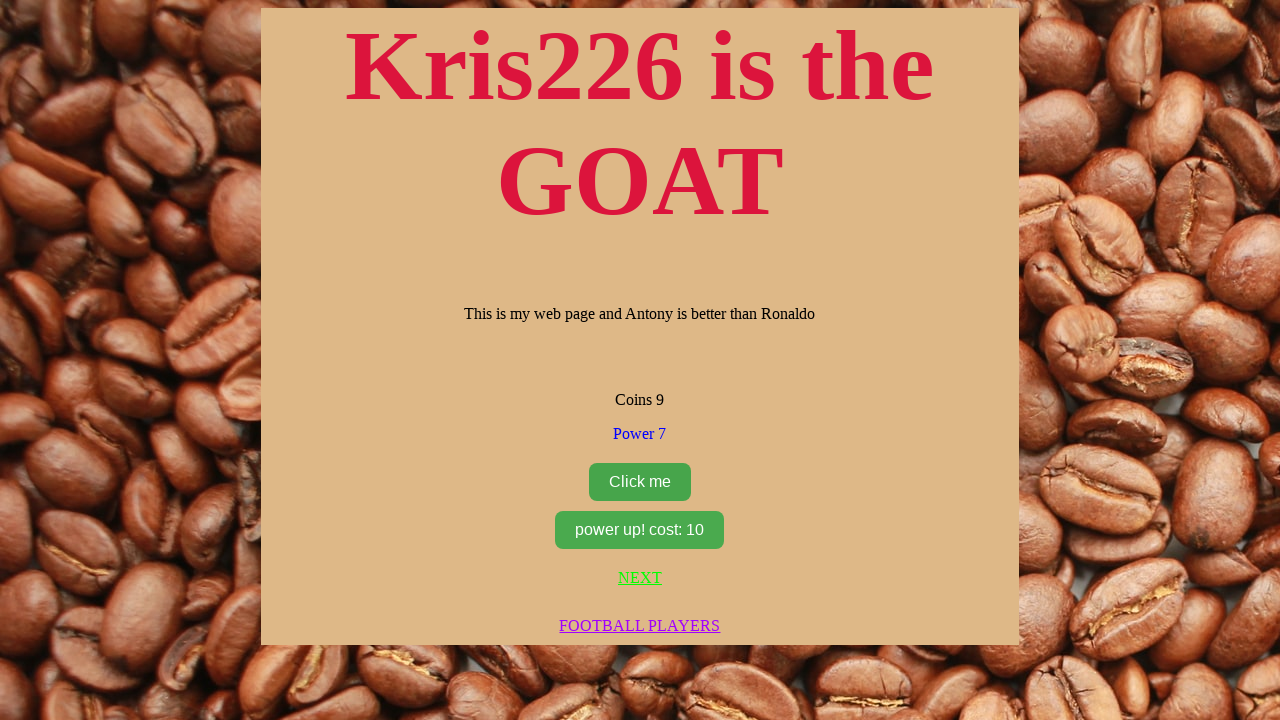

Clicked the cookie clicker button at (640, 482) on #clicker
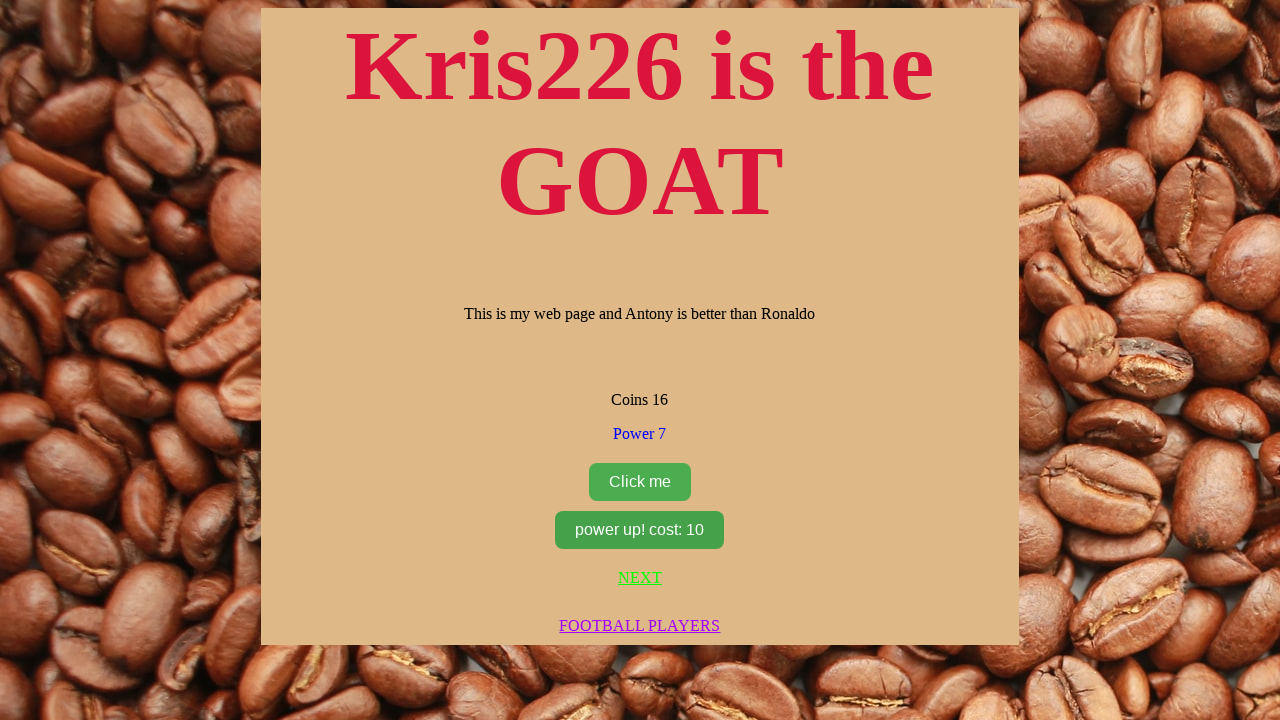

Clicked the upgrade button at (640, 530) on #upgrador
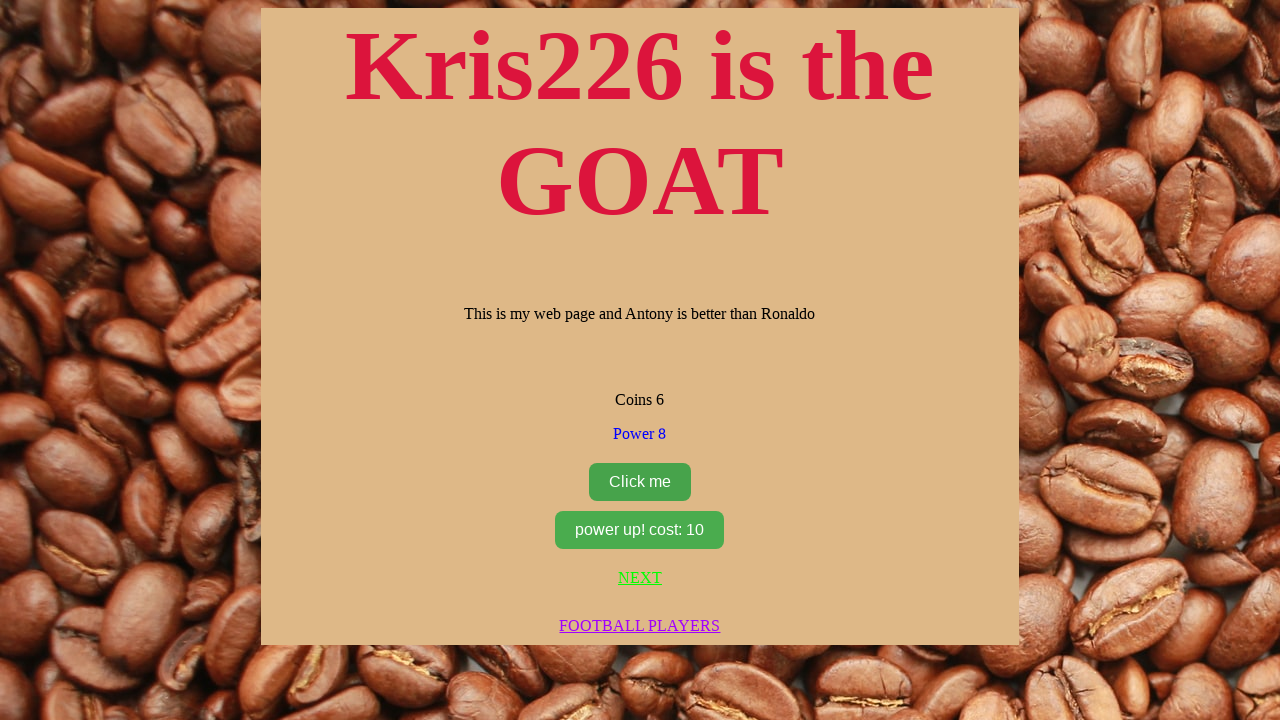

Clicked the cookie clicker button at (640, 482) on #clicker
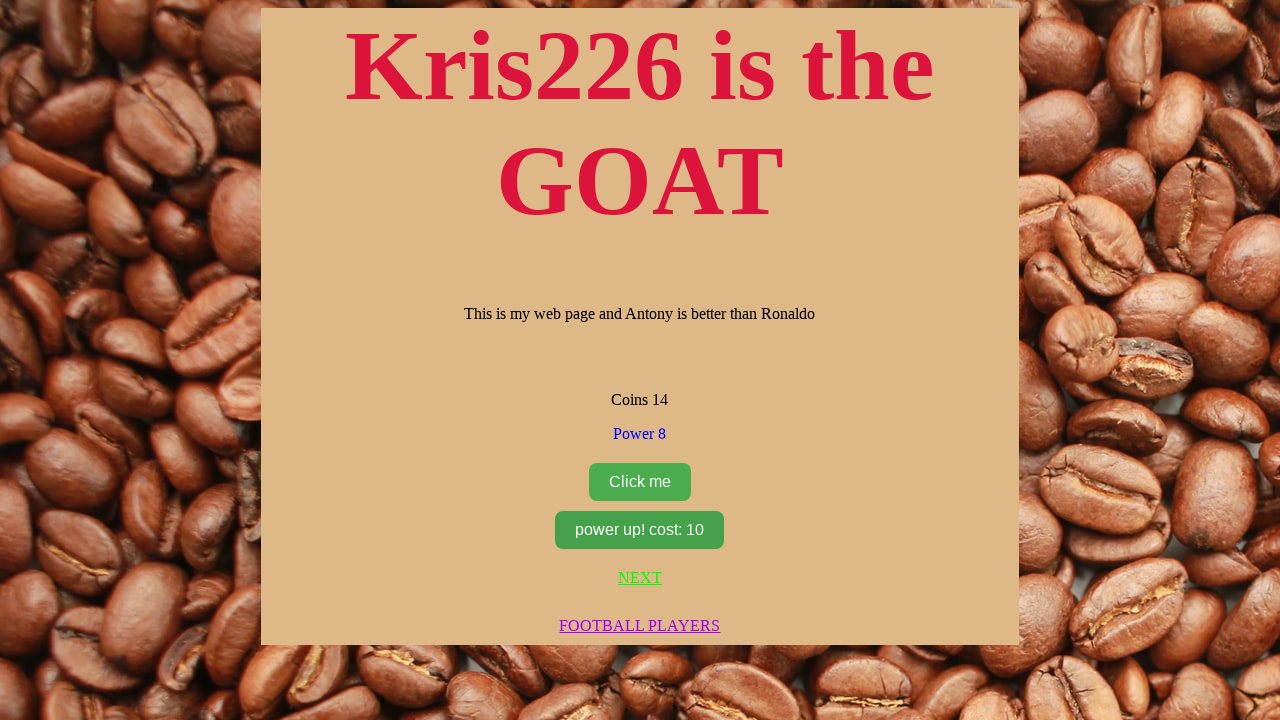

Clicked the upgrade button at (640, 530) on #upgrador
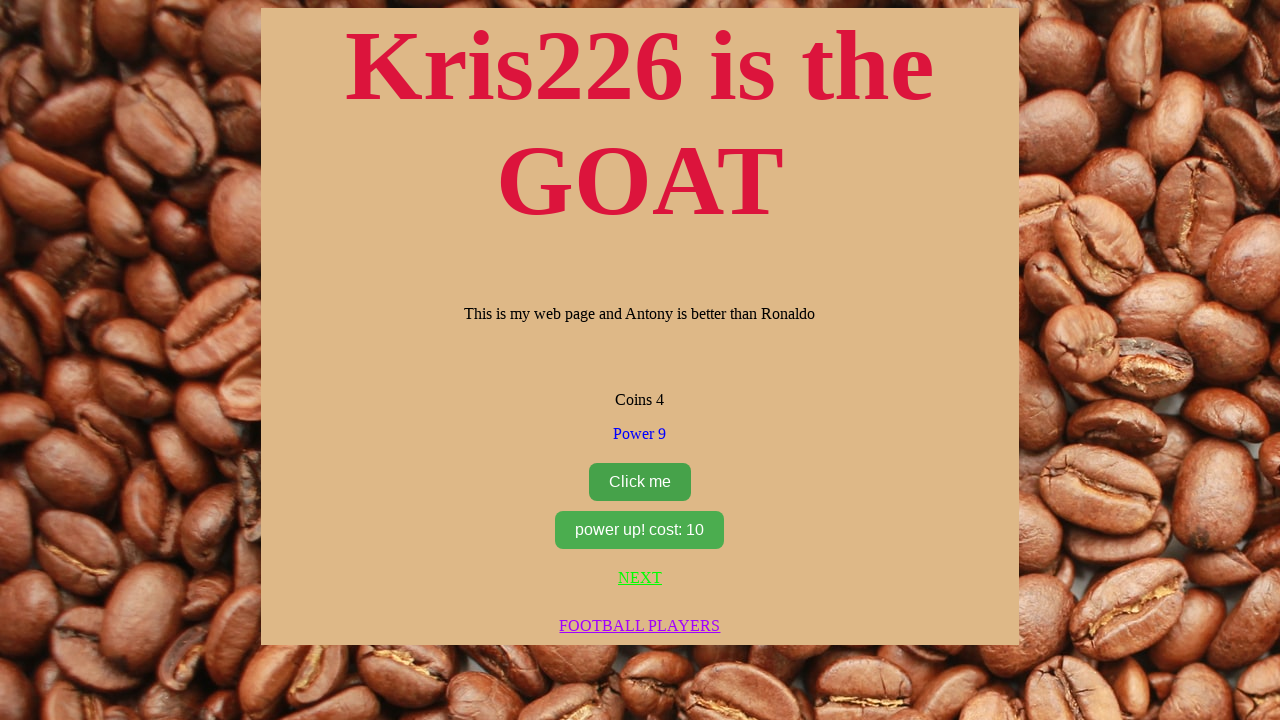

Clicked the cookie clicker button at (640, 482) on #clicker
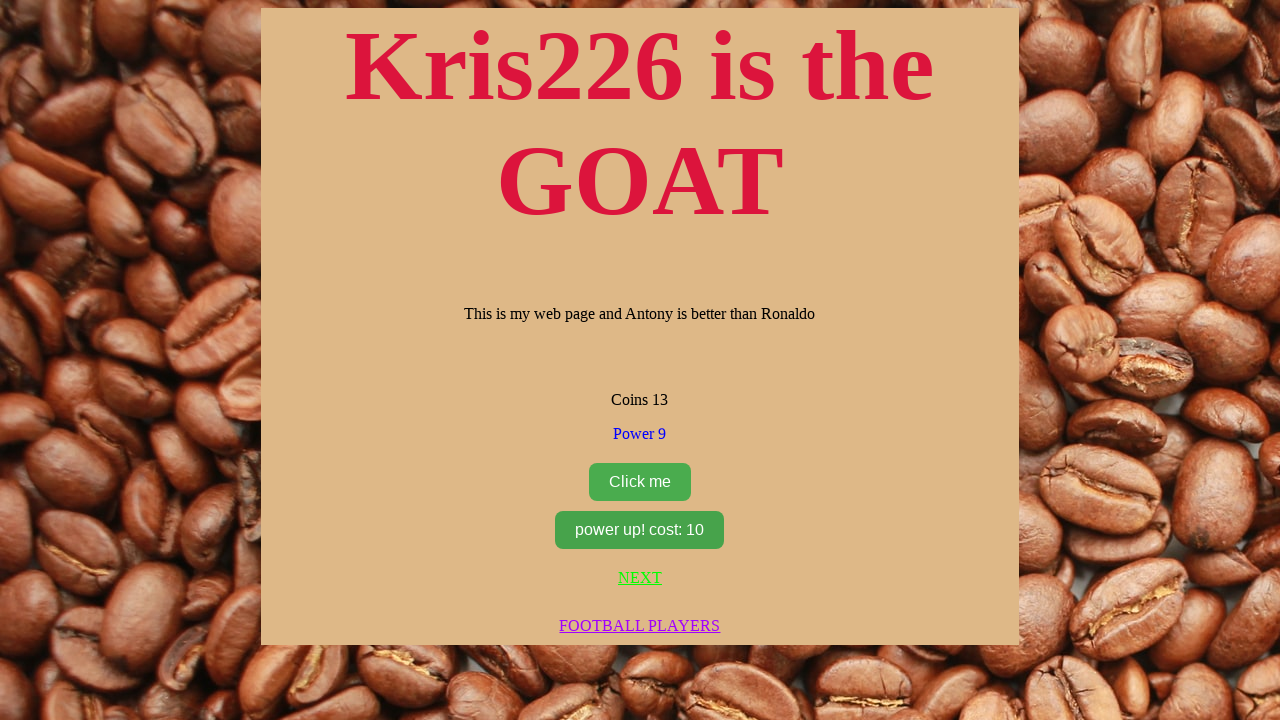

Clicked the upgrade button at (640, 530) on #upgrador
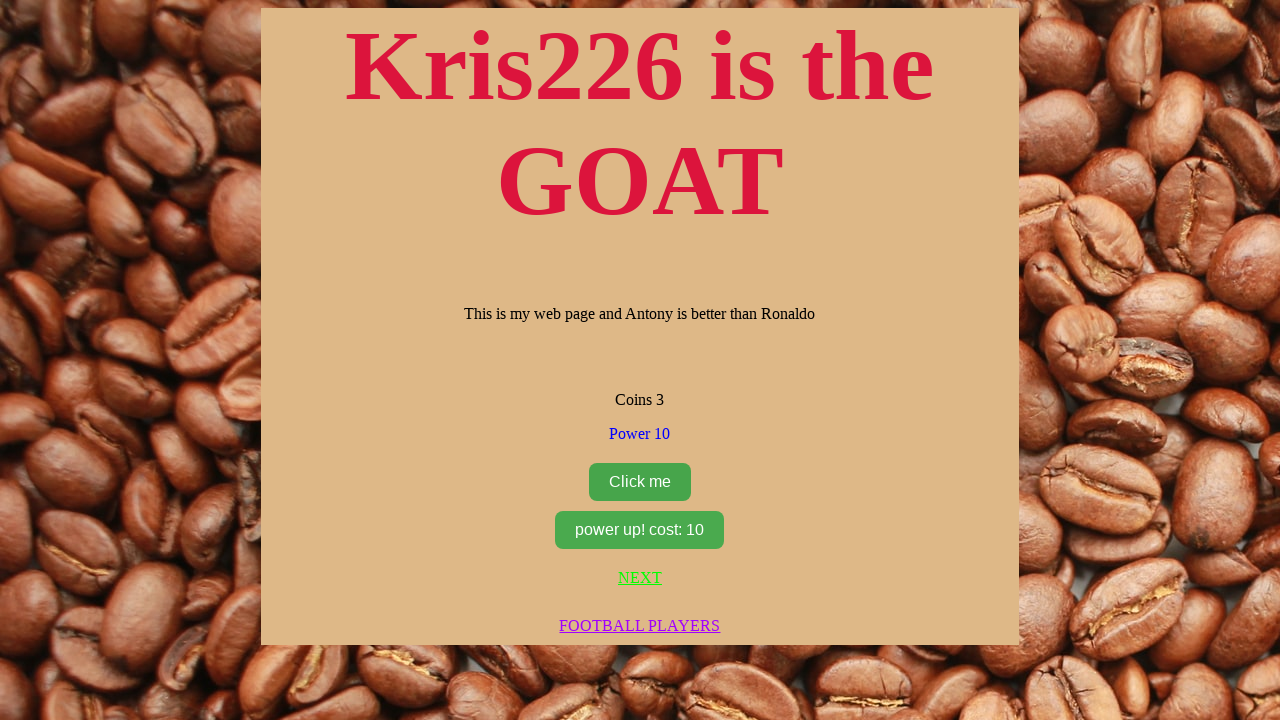

Clicked the cookie clicker button at (640, 482) on #clicker
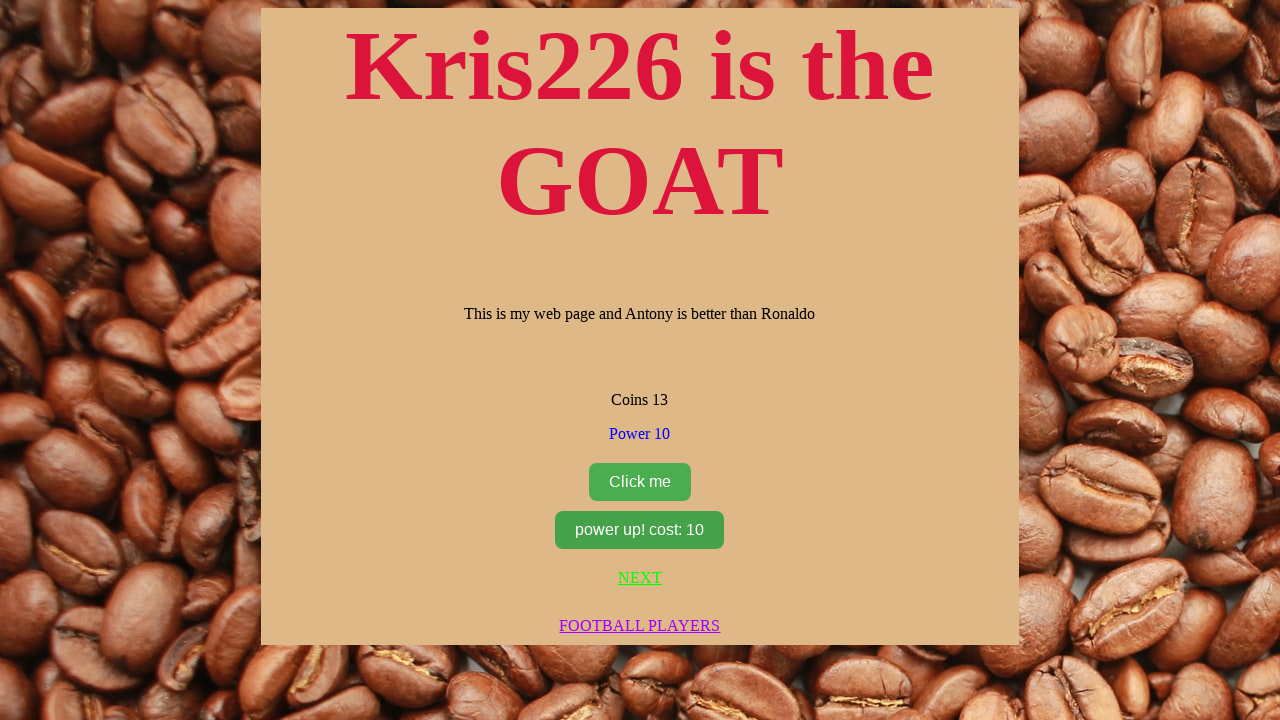

Clicked the upgrade button at (640, 530) on #upgrador
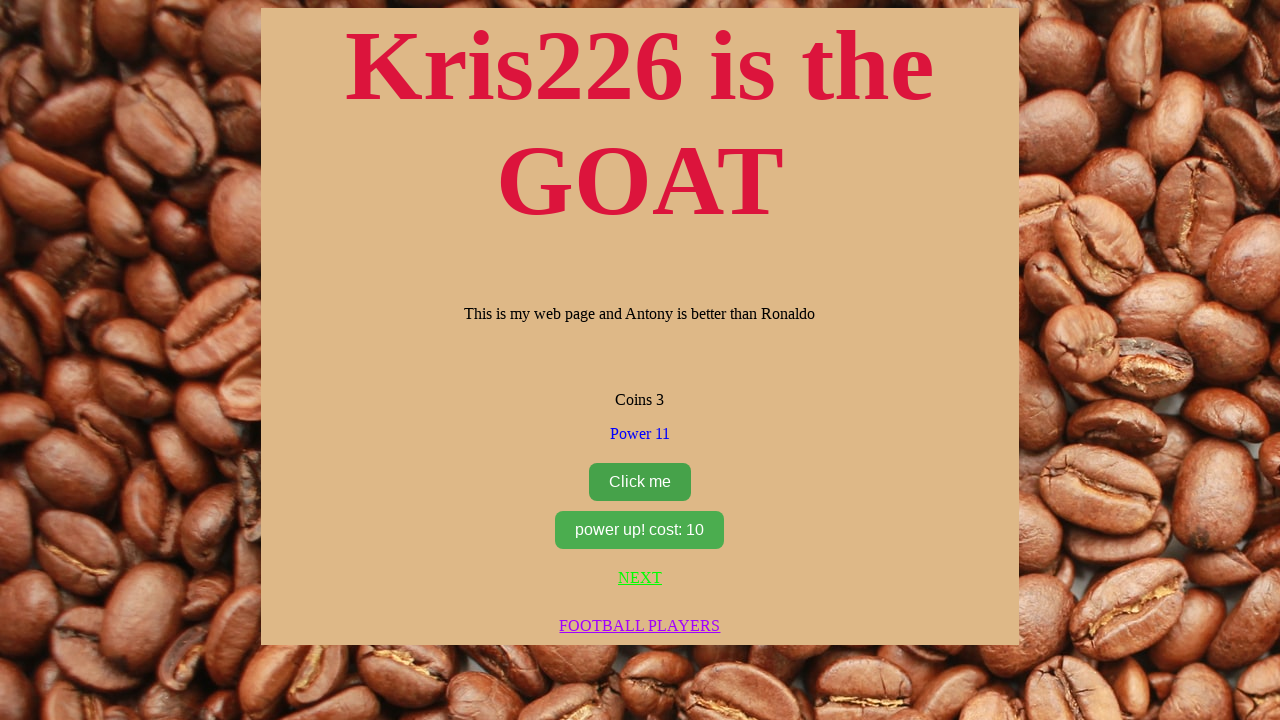

Clicked the cookie clicker button at (640, 482) on #clicker
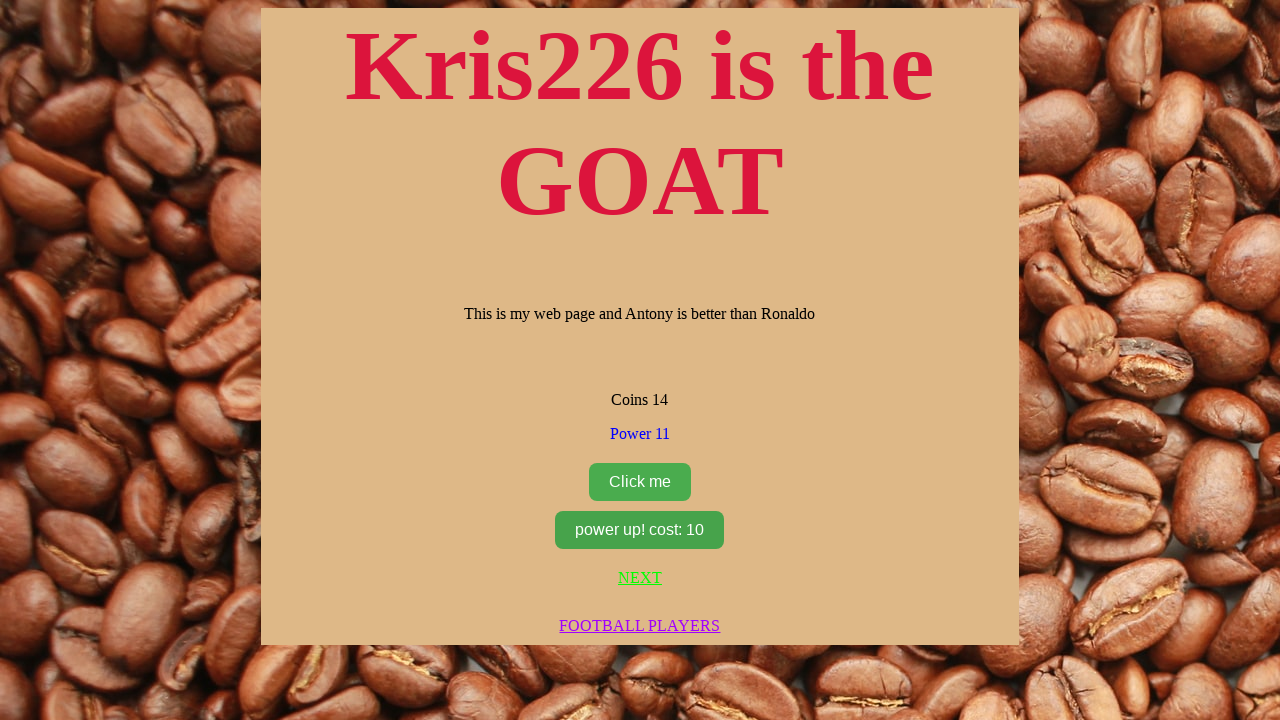

Clicked the upgrade button at (640, 530) on #upgrador
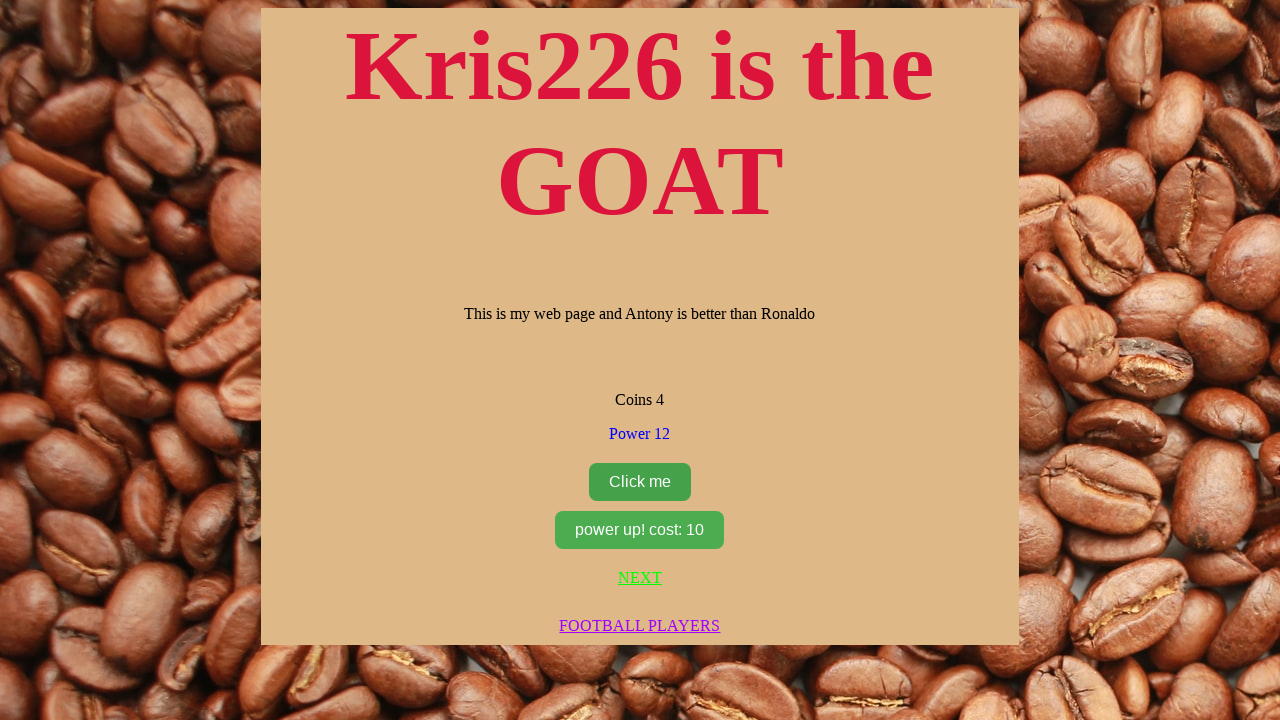

Clicked the cookie clicker button at (640, 482) on #clicker
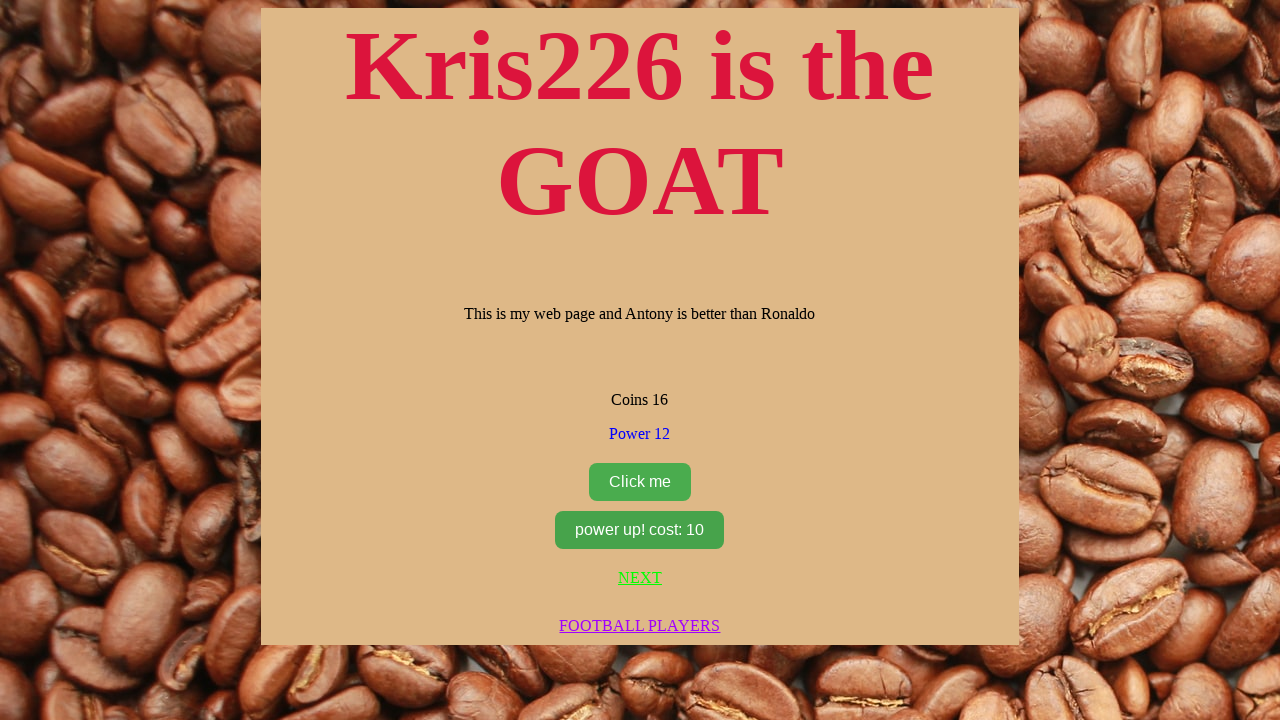

Clicked the upgrade button at (640, 530) on #upgrador
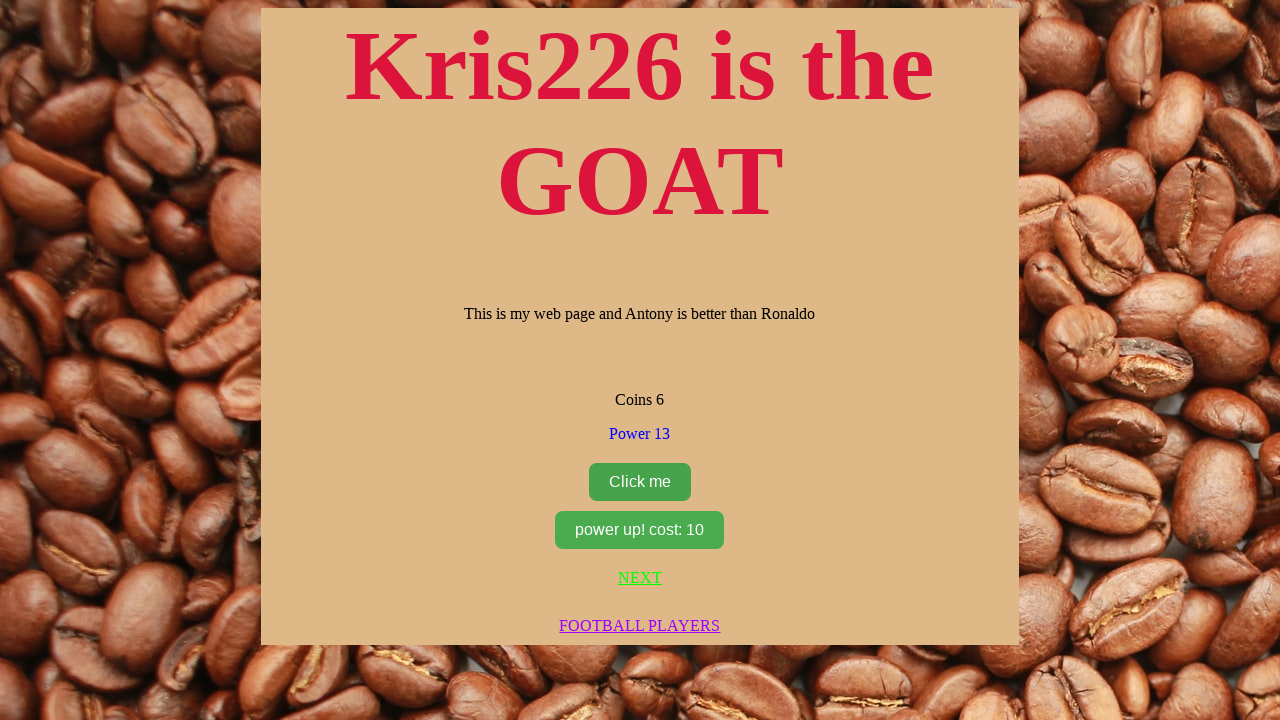

Clicked the cookie clicker button at (640, 482) on #clicker
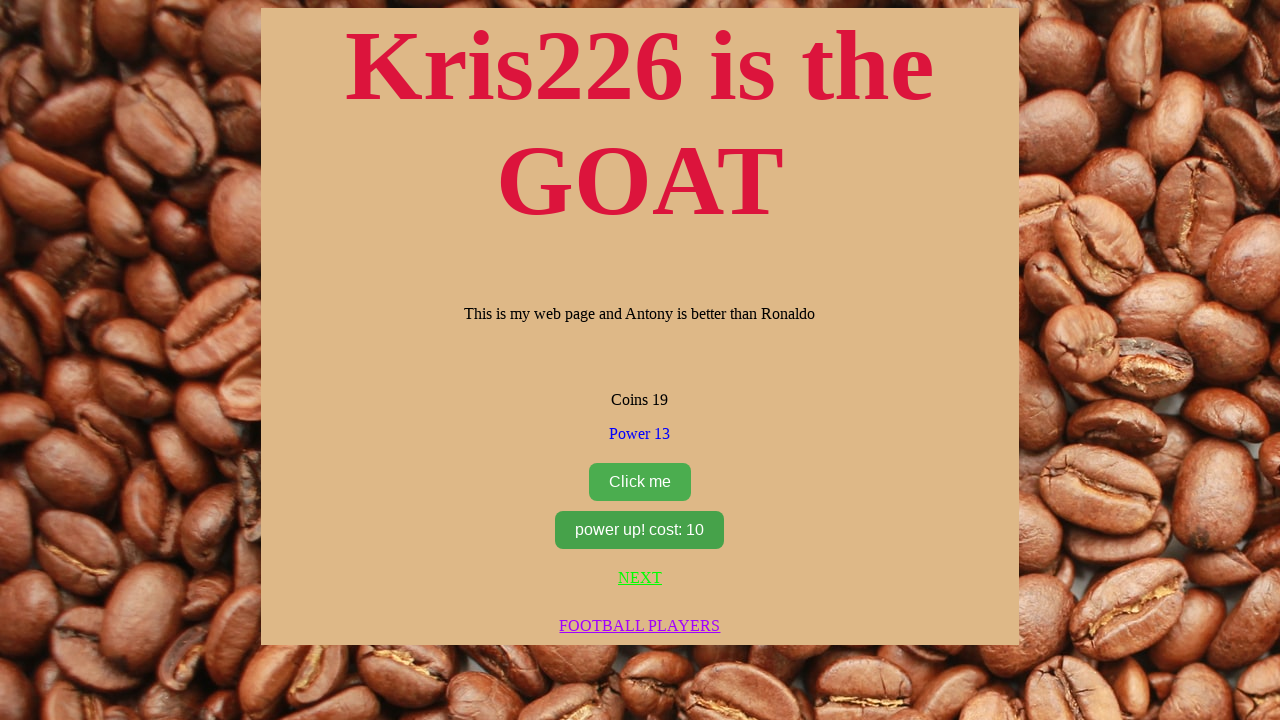

Clicked the upgrade button at (640, 530) on #upgrador
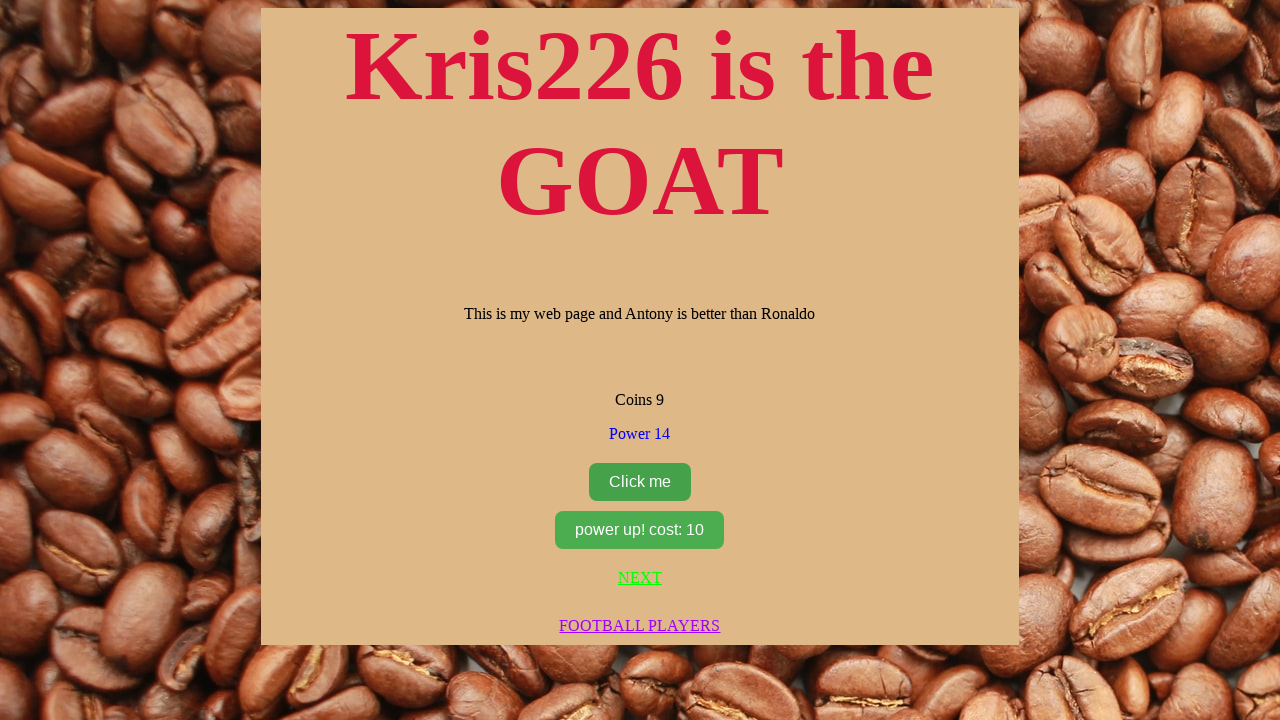

Clicked the cookie clicker button at (640, 482) on #clicker
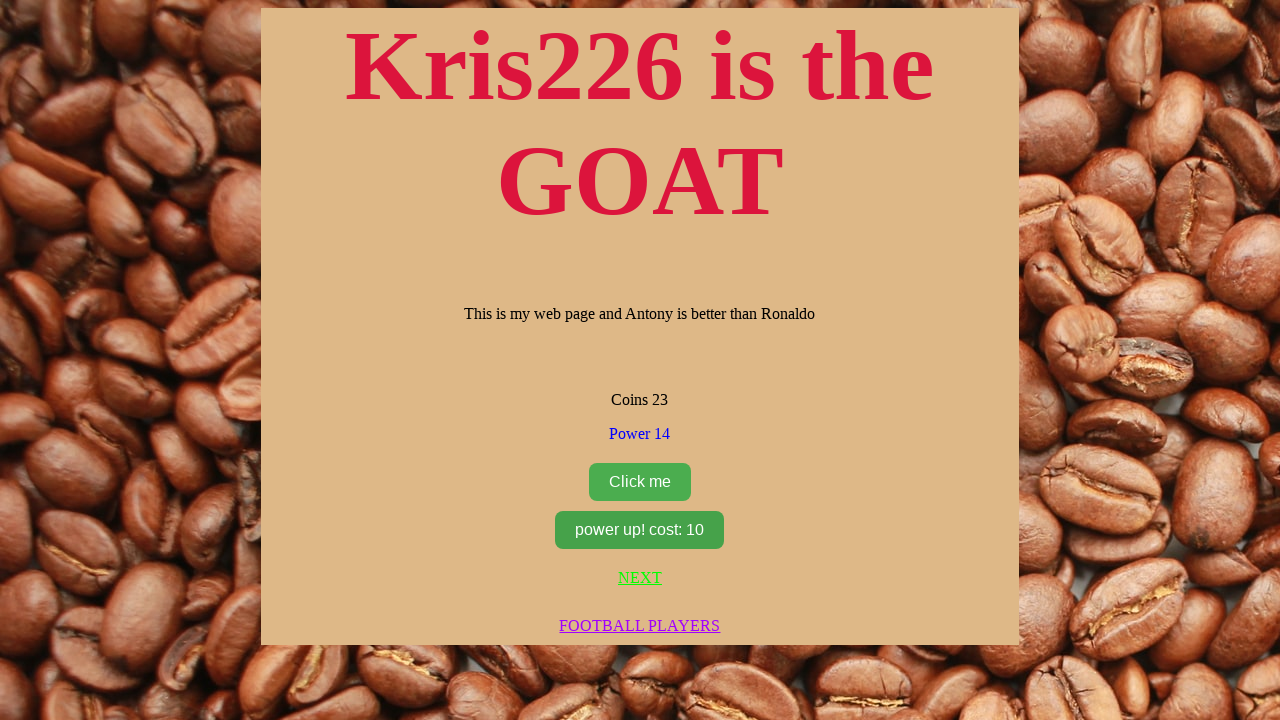

Clicked the upgrade button at (640, 530) on #upgrador
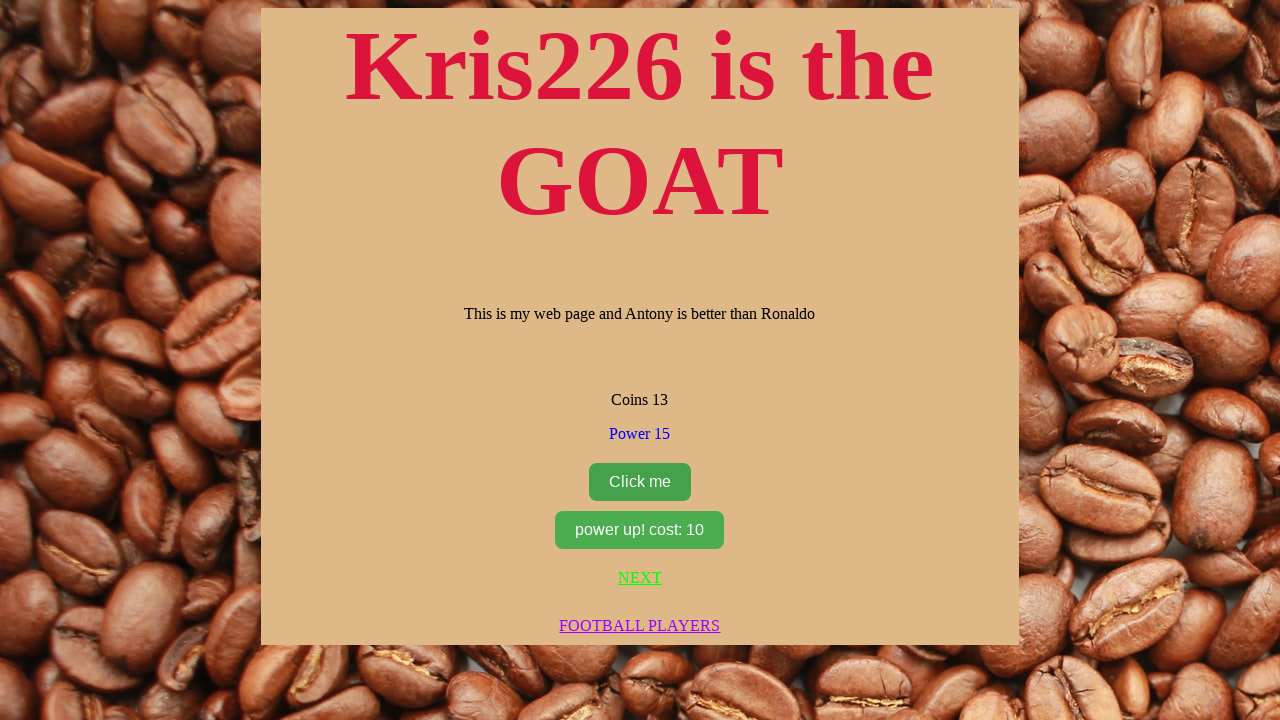

Clicked the cookie clicker button at (640, 482) on #clicker
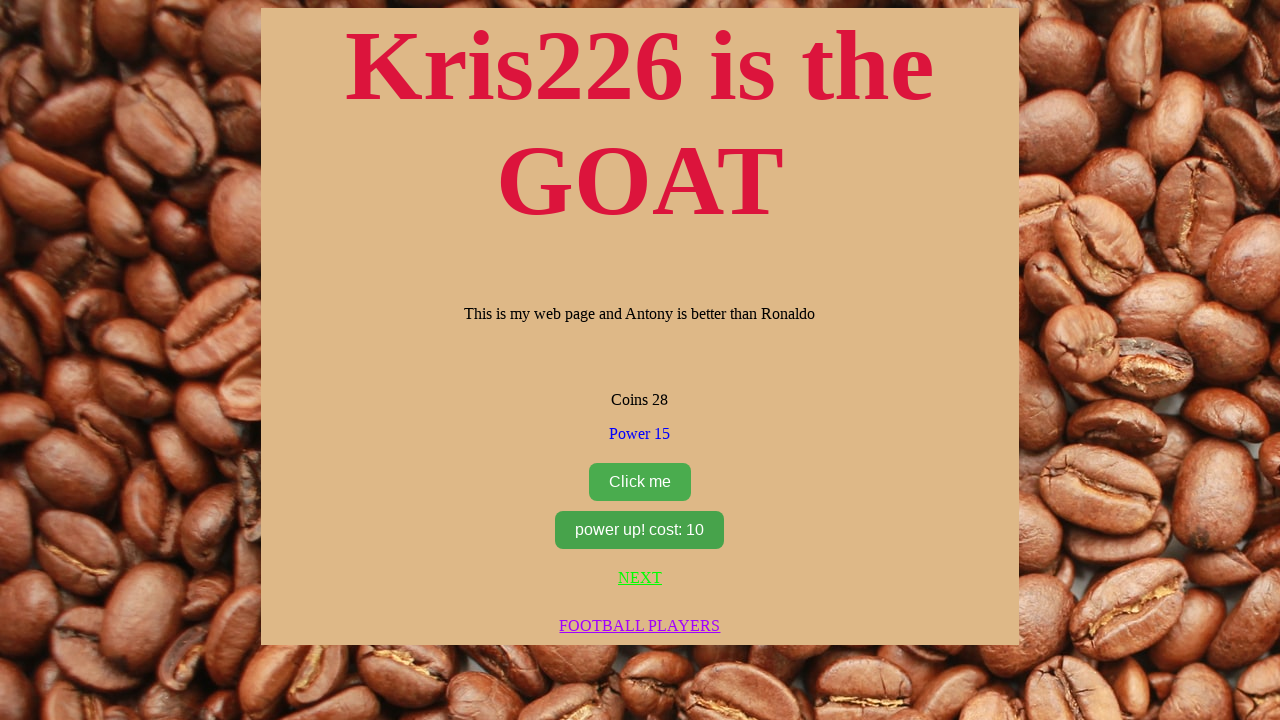

Clicked the upgrade button at (640, 530) on #upgrador
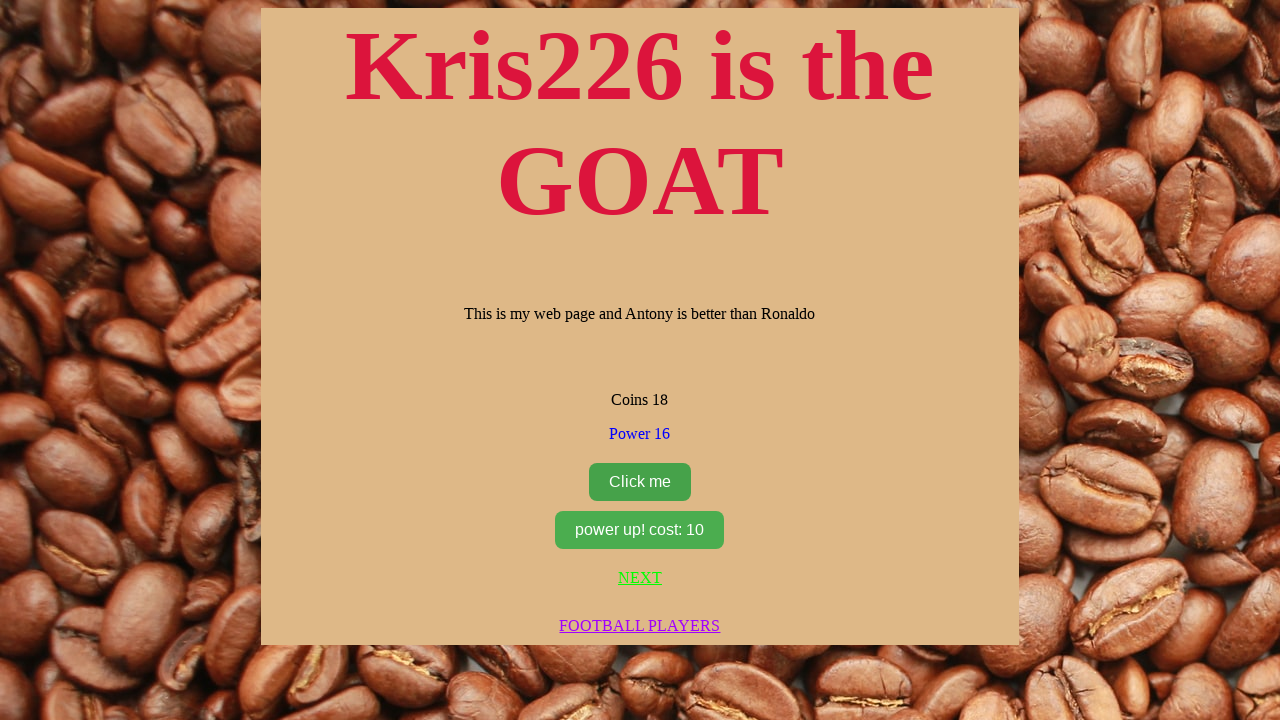

Clicked the cookie clicker button at (640, 482) on #clicker
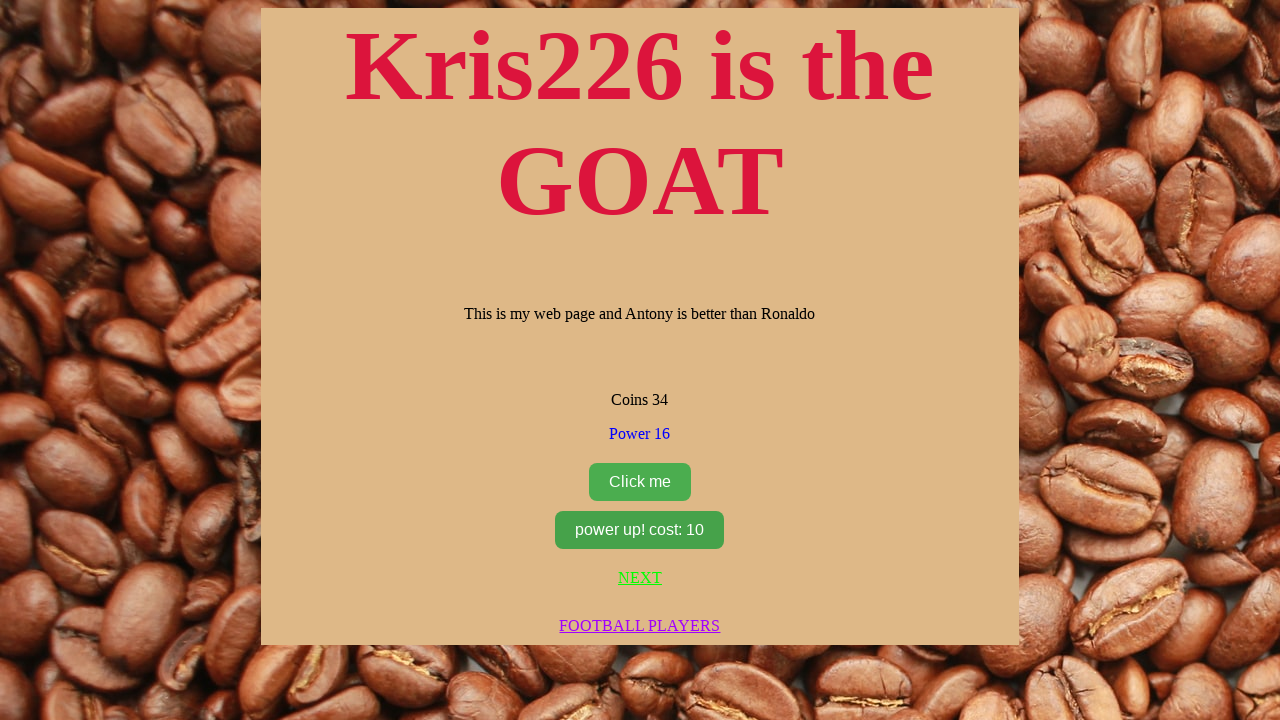

Clicked the upgrade button at (640, 530) on #upgrador
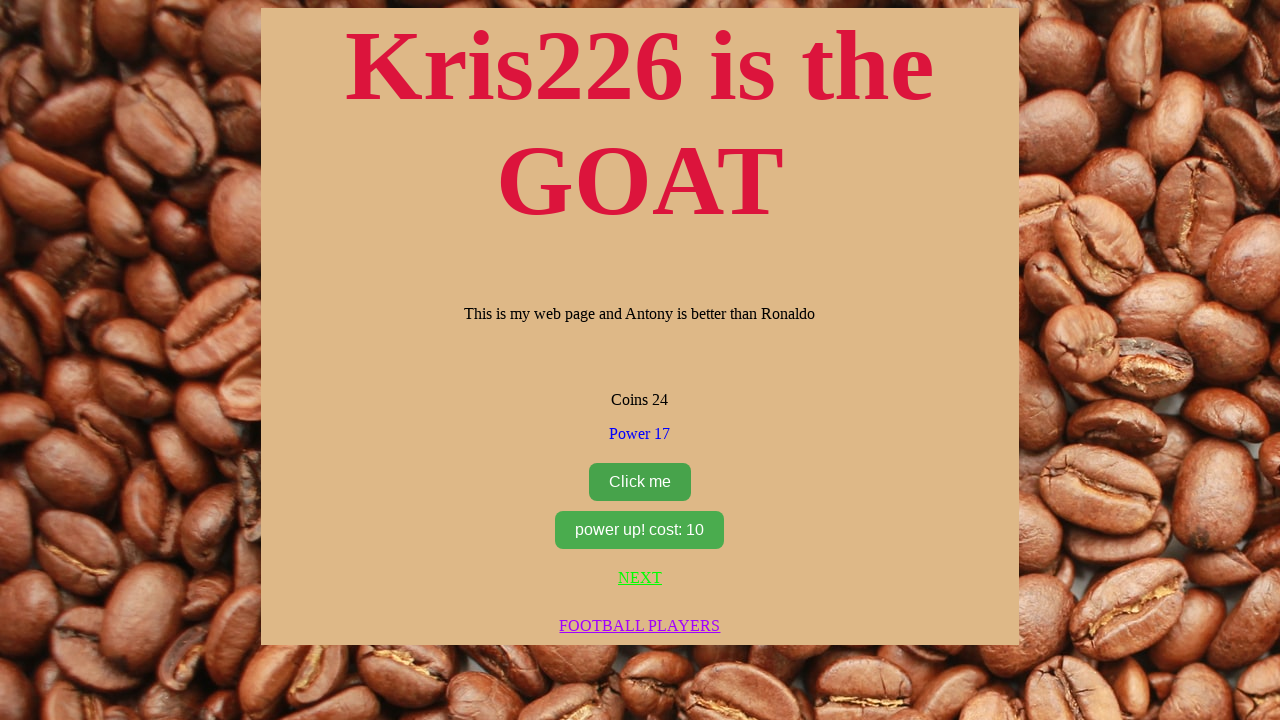

Clicked the cookie clicker button at (640, 482) on #clicker
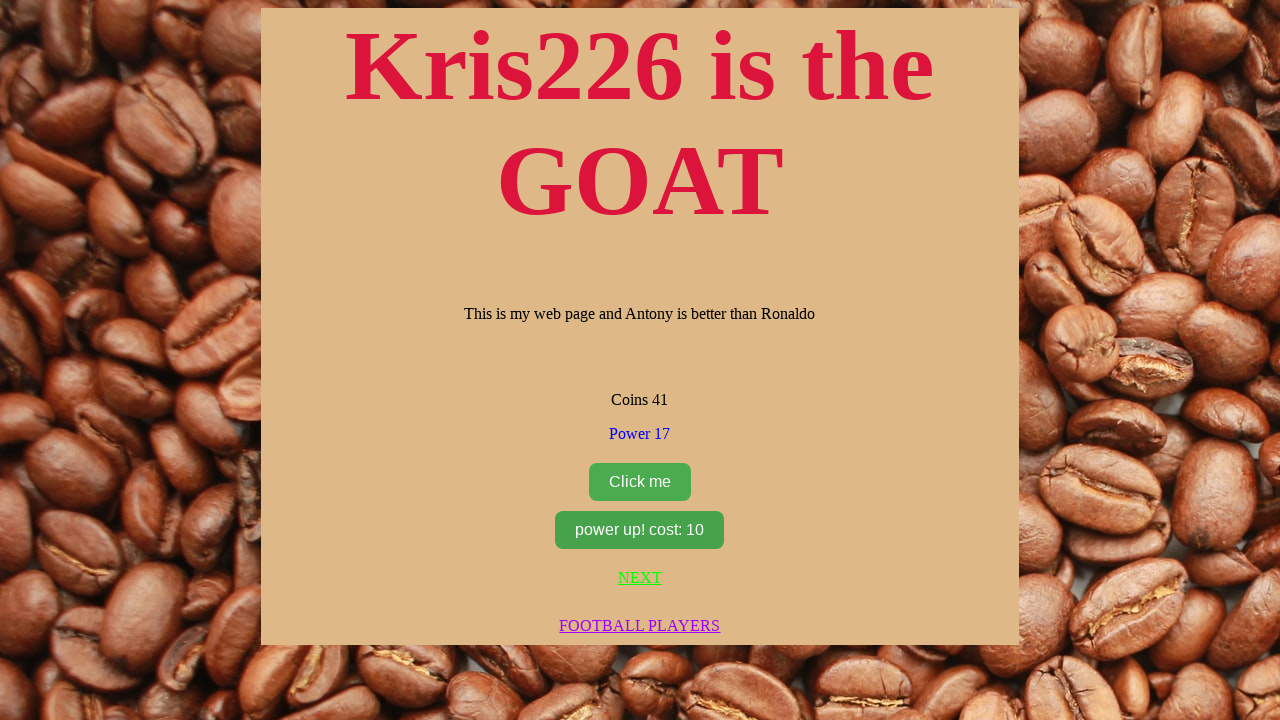

Clicked the upgrade button at (640, 530) on #upgrador
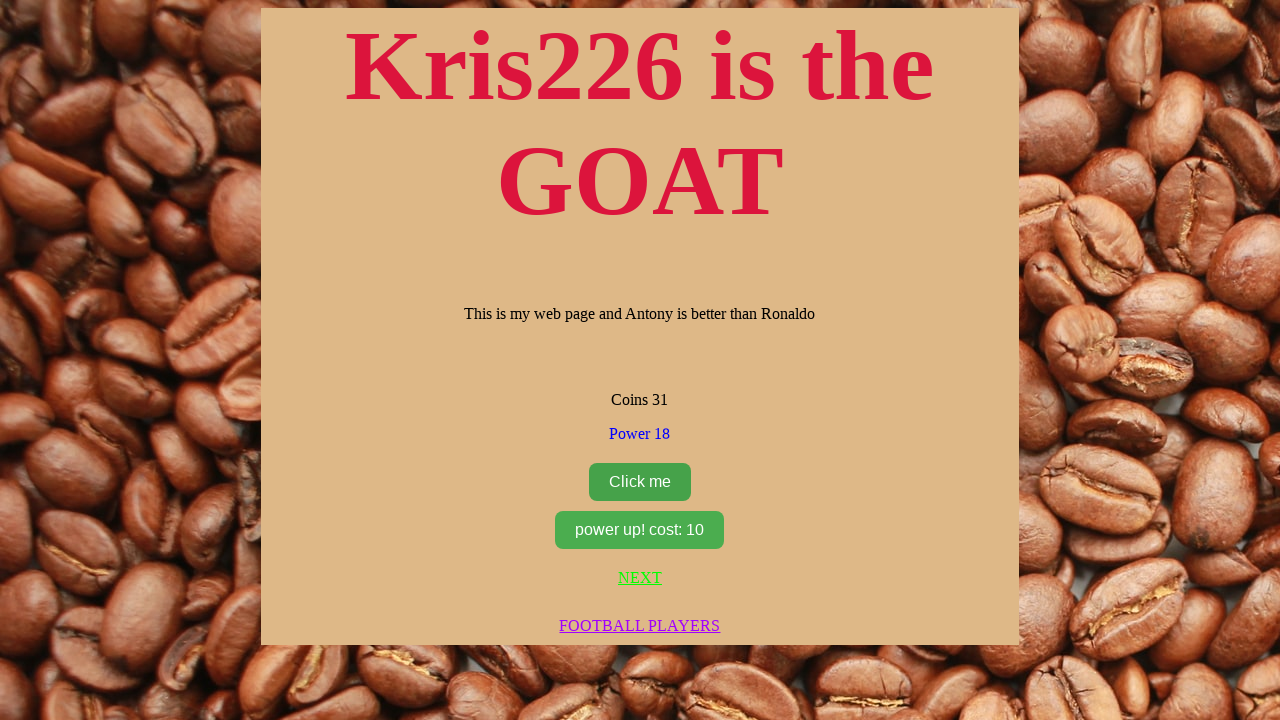

Clicked the cookie clicker button at (640, 482) on #clicker
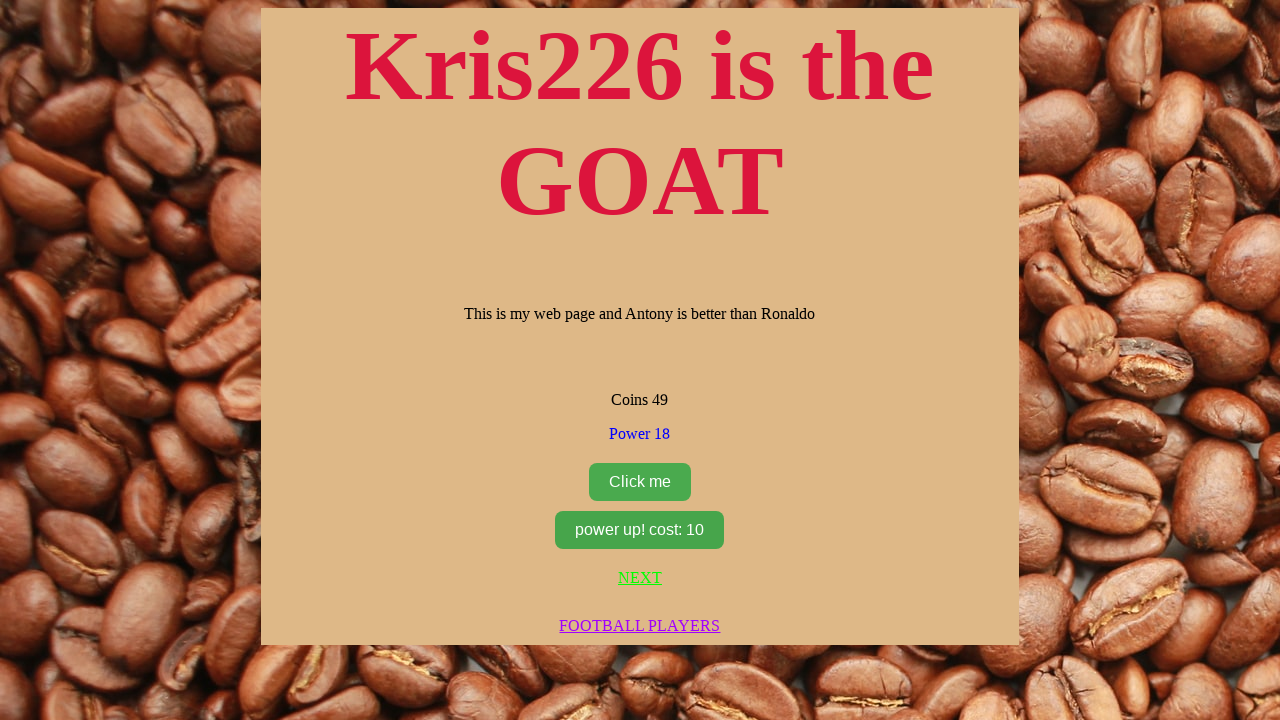

Clicked the upgrade button at (640, 530) on #upgrador
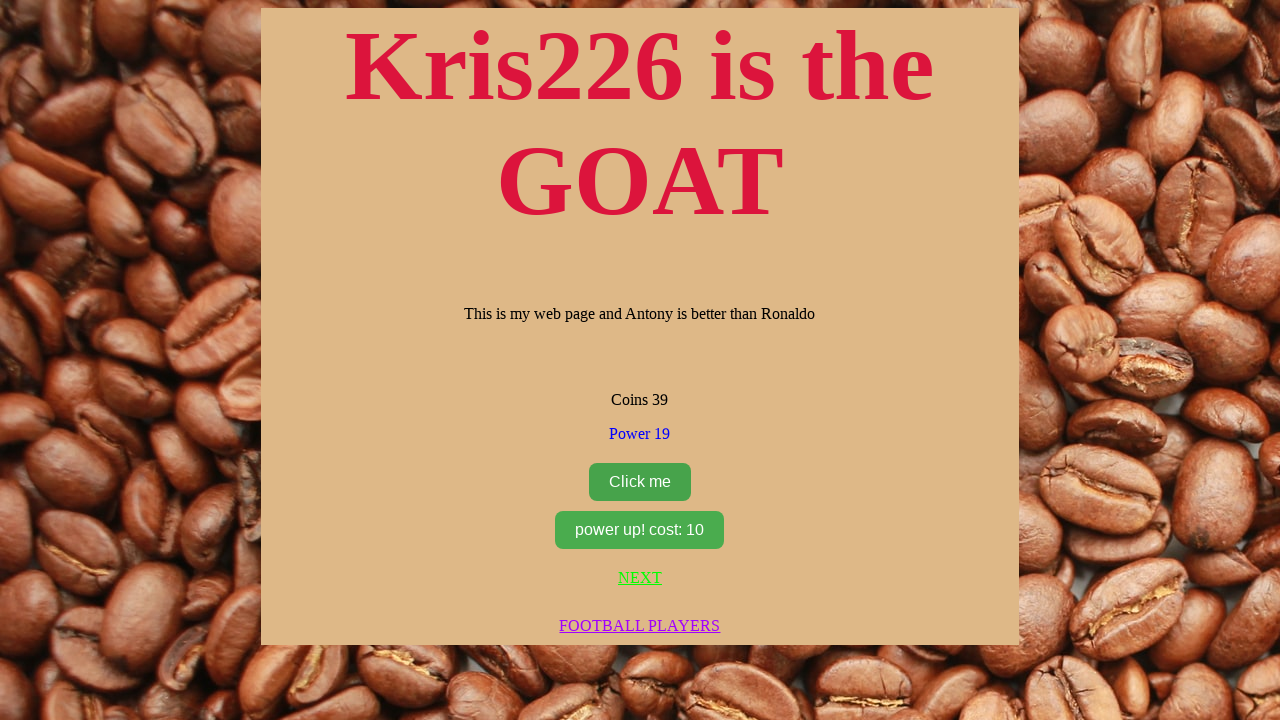

Clicked the cookie clicker button at (640, 482) on #clicker
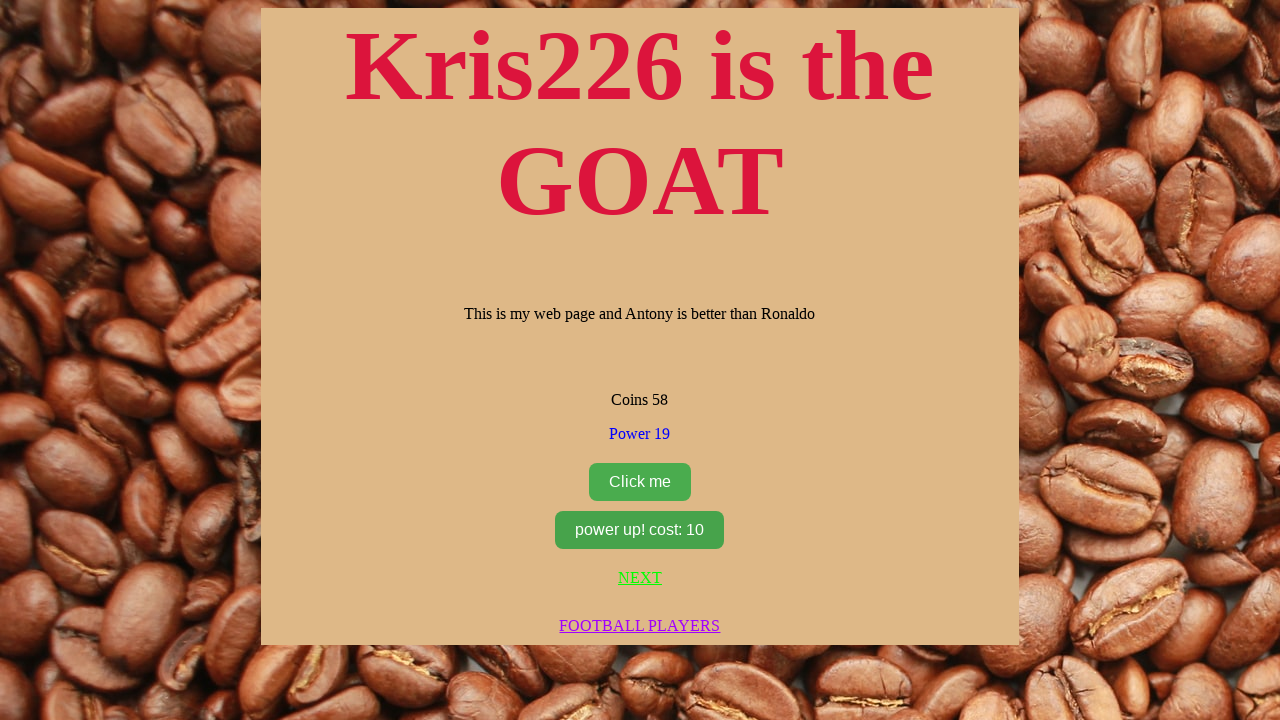

Clicked the upgrade button at (640, 530) on #upgrador
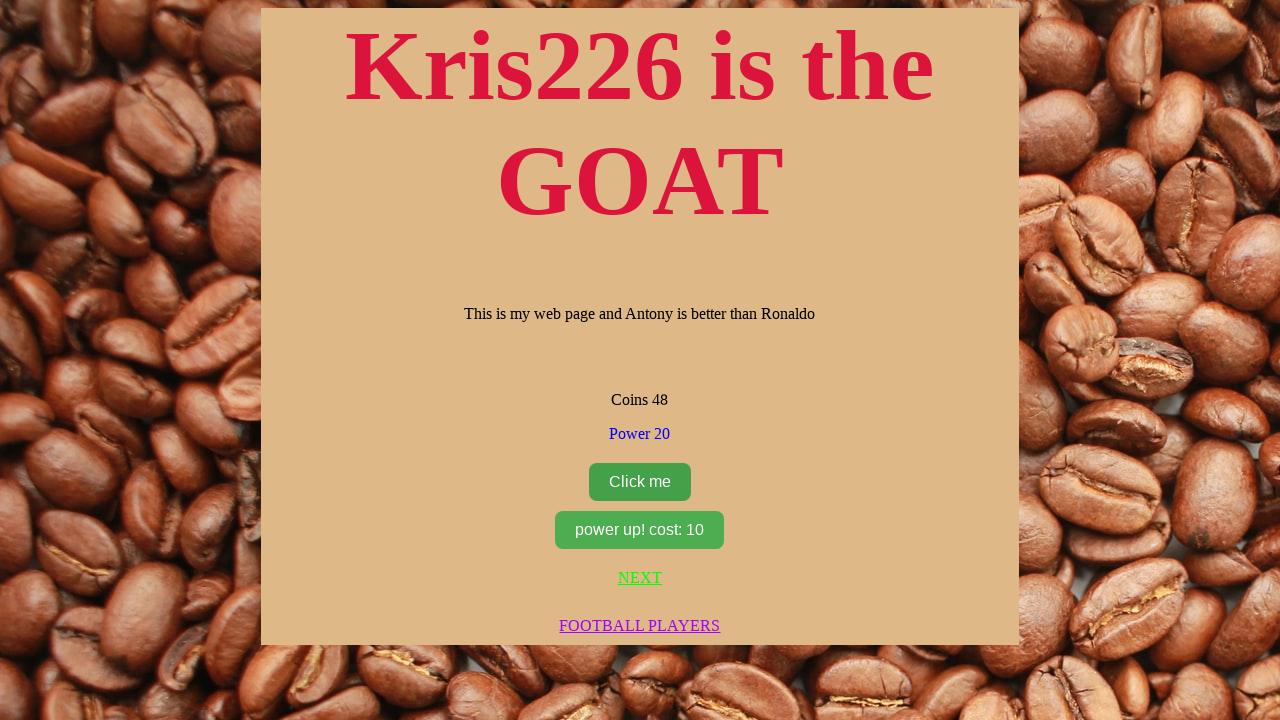

Clicked the cookie clicker button at (640, 482) on #clicker
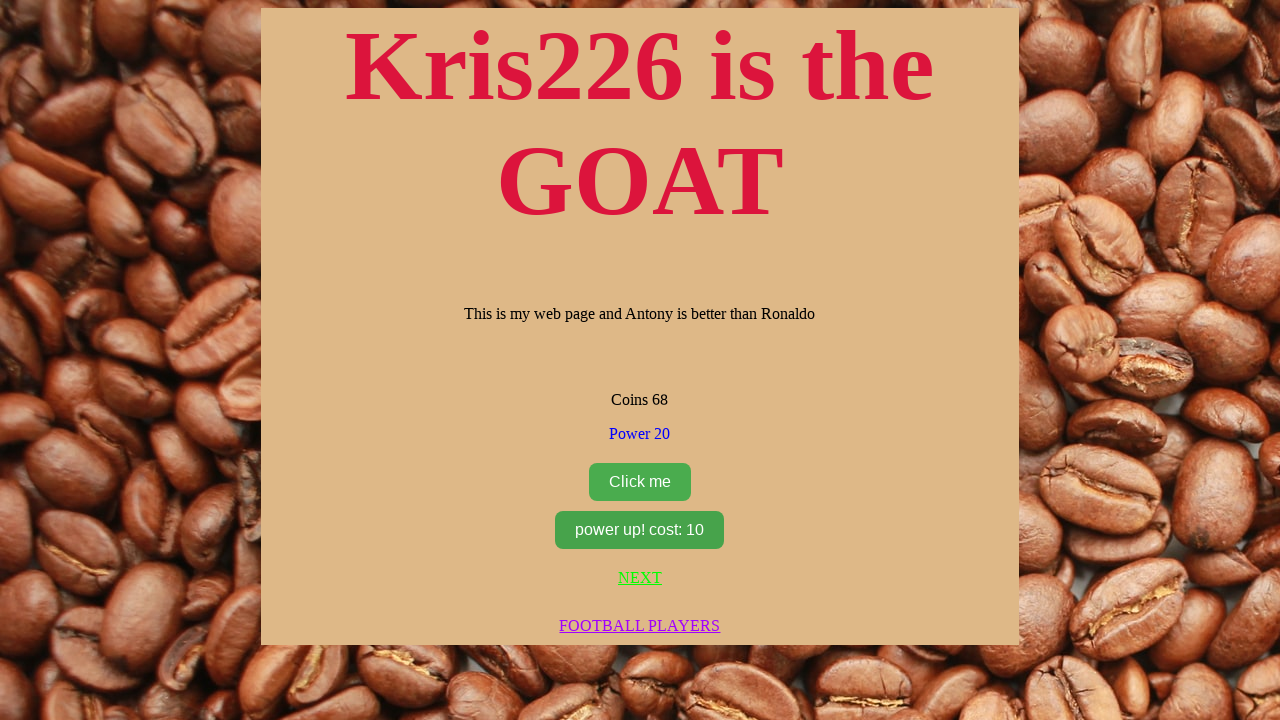

Clicked the upgrade button at (640, 530) on #upgrador
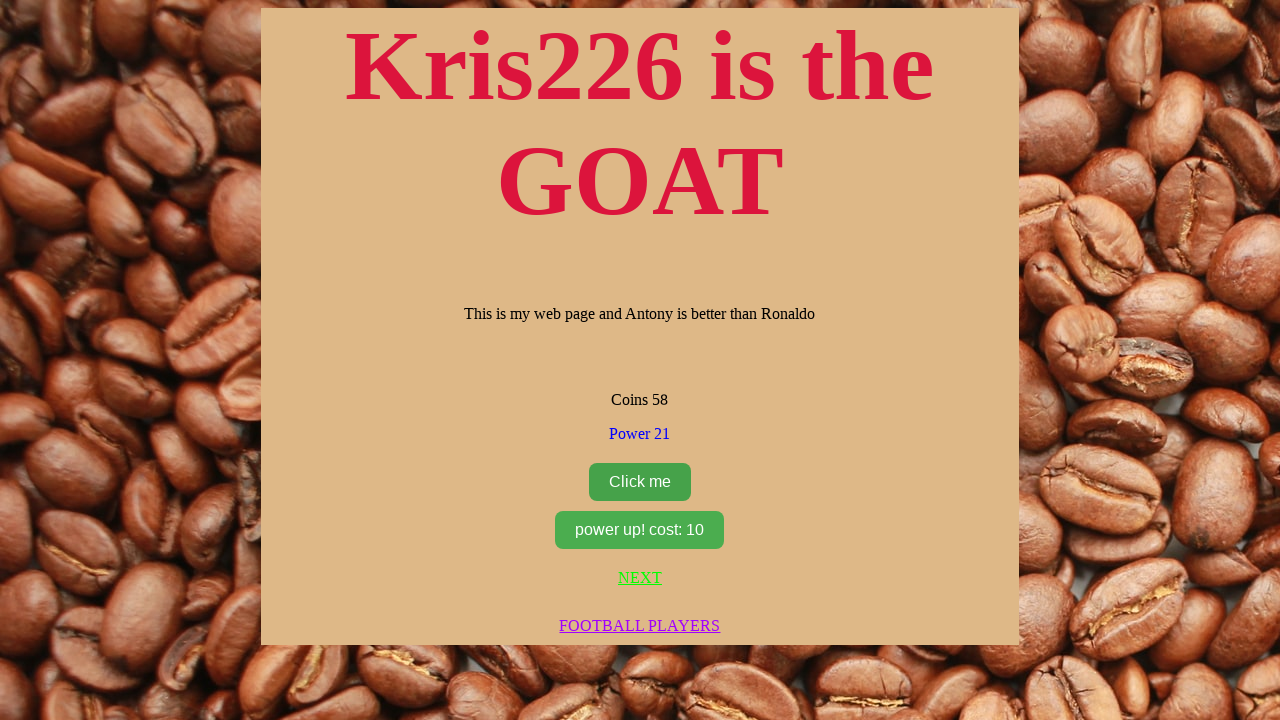

Clicked the cookie clicker button at (640, 482) on #clicker
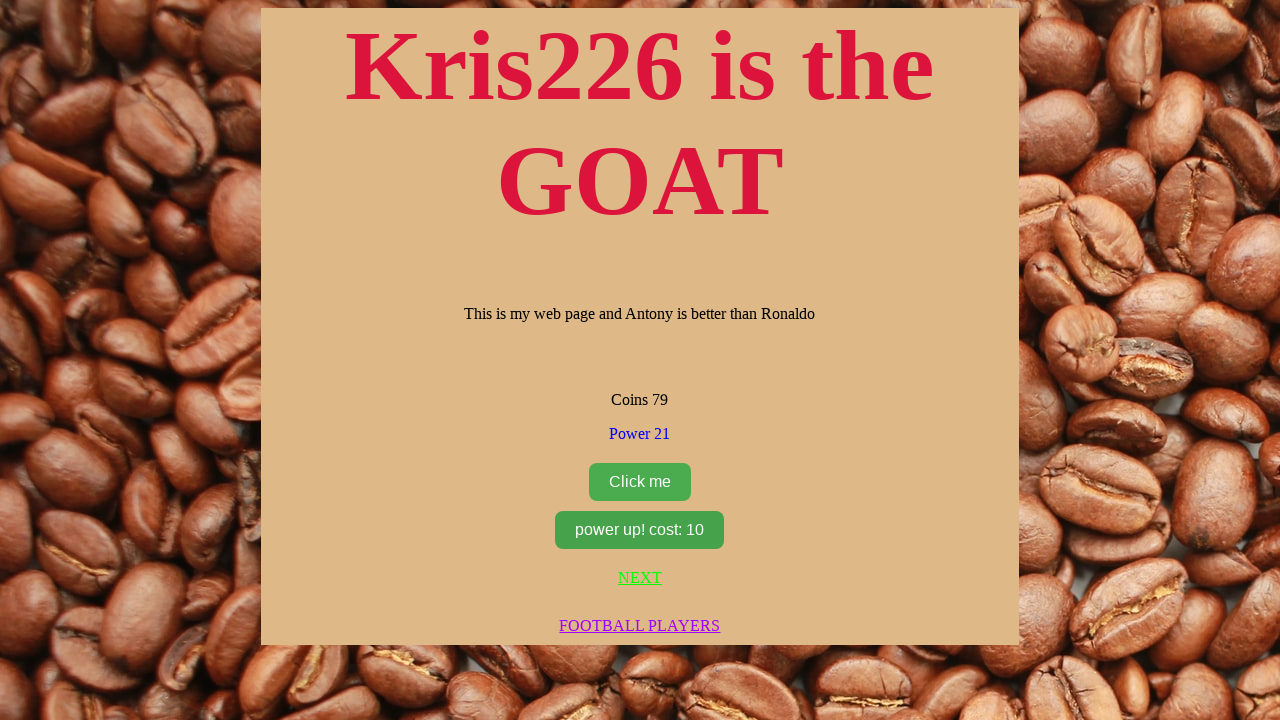

Clicked the upgrade button at (640, 530) on #upgrador
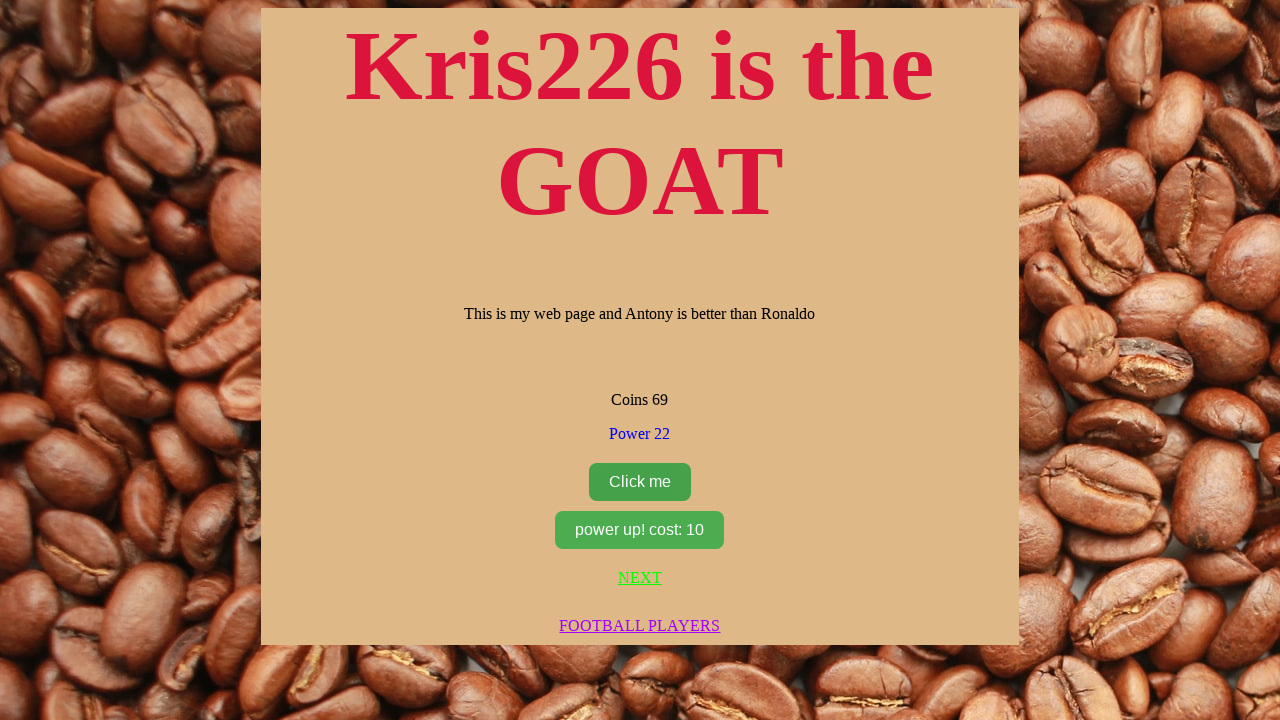

Clicked the cookie clicker button at (640, 482) on #clicker
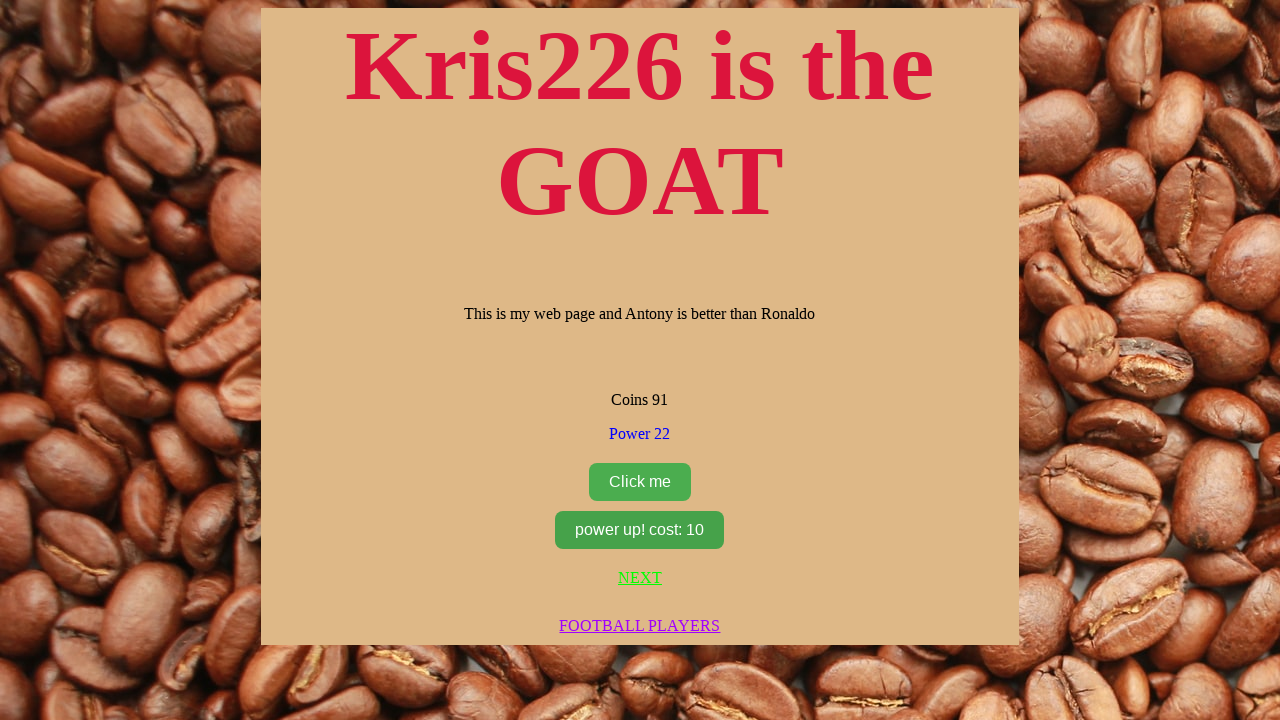

Clicked the upgrade button at (640, 530) on #upgrador
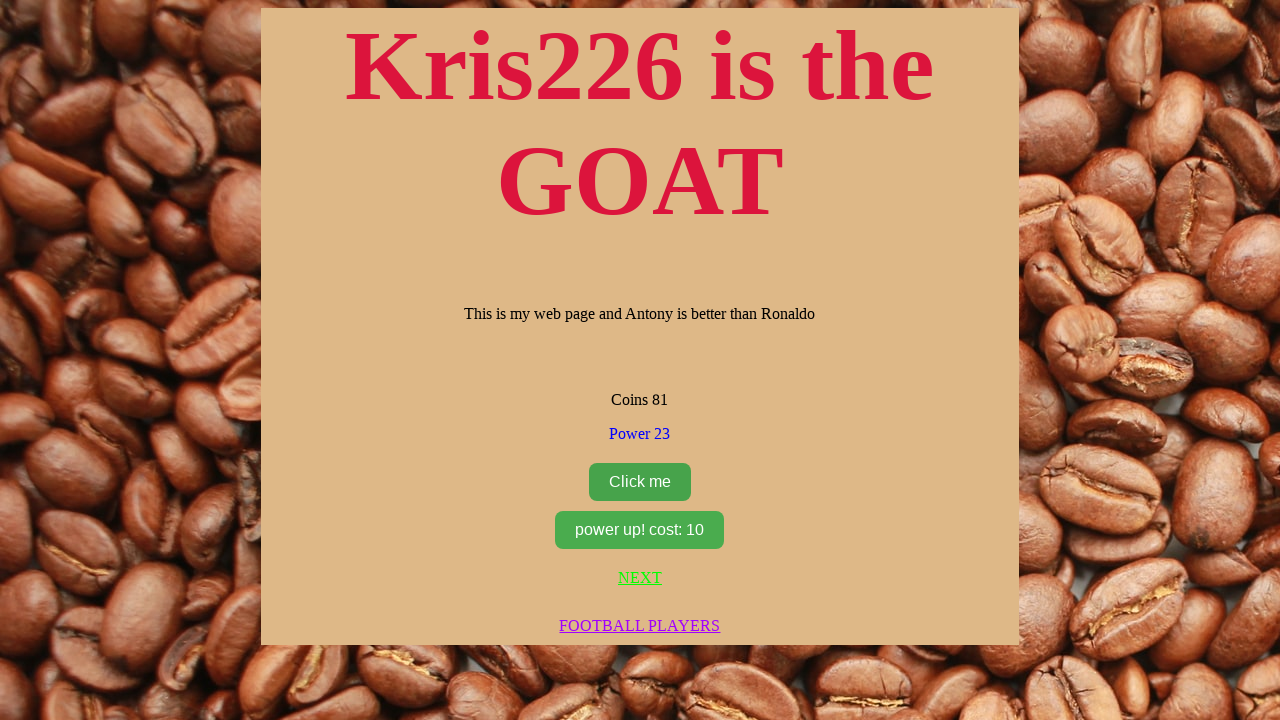

Clicked the cookie clicker button at (640, 482) on #clicker
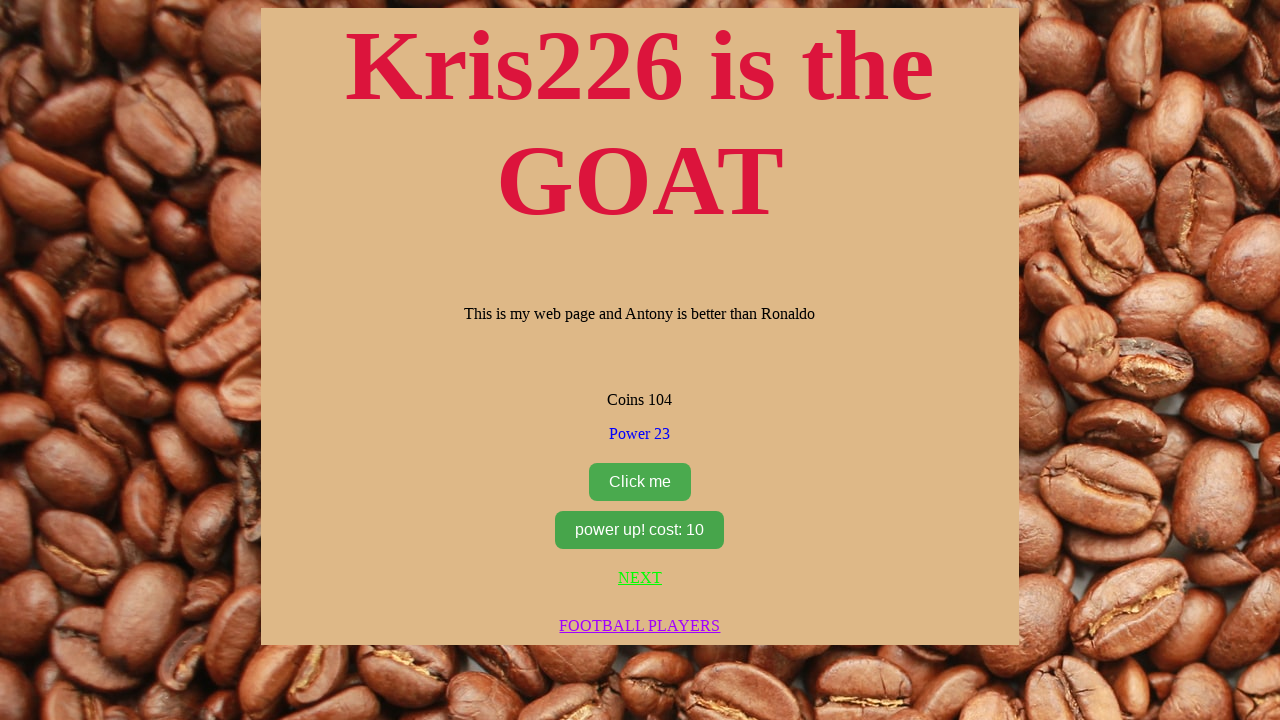

Clicked the upgrade button at (640, 530) on #upgrador
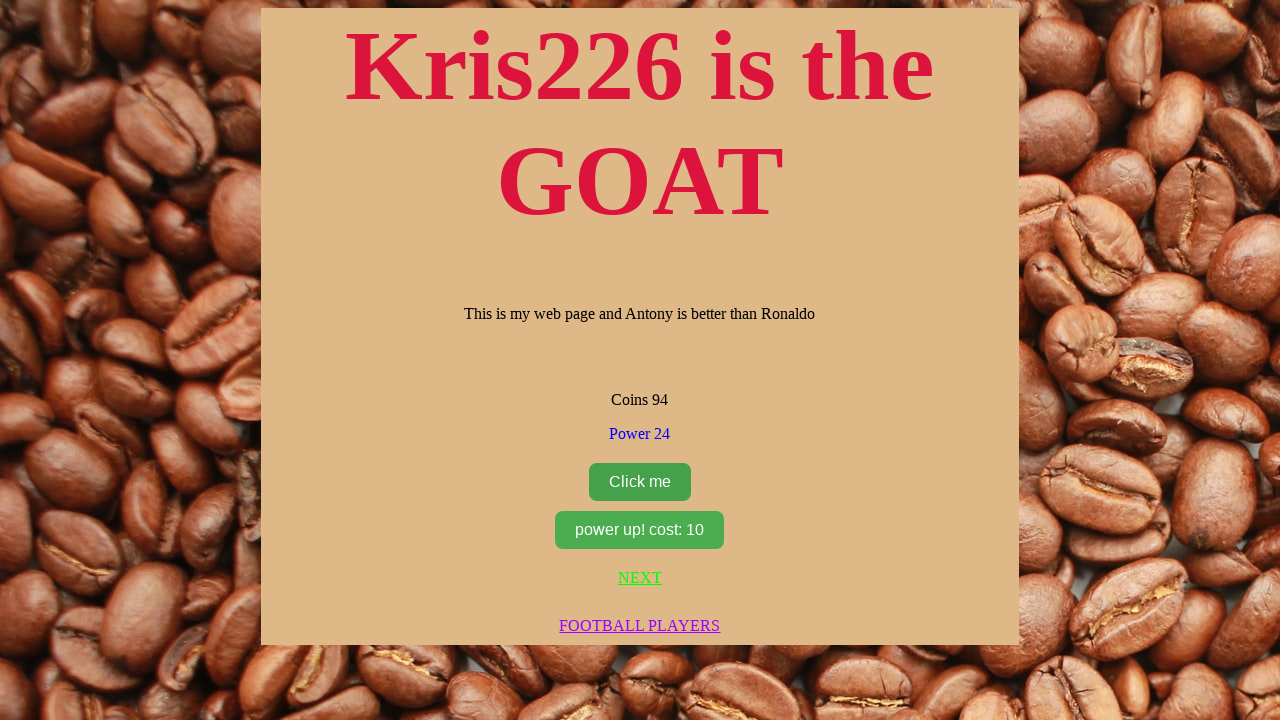

Clicked the cookie clicker button at (640, 482) on #clicker
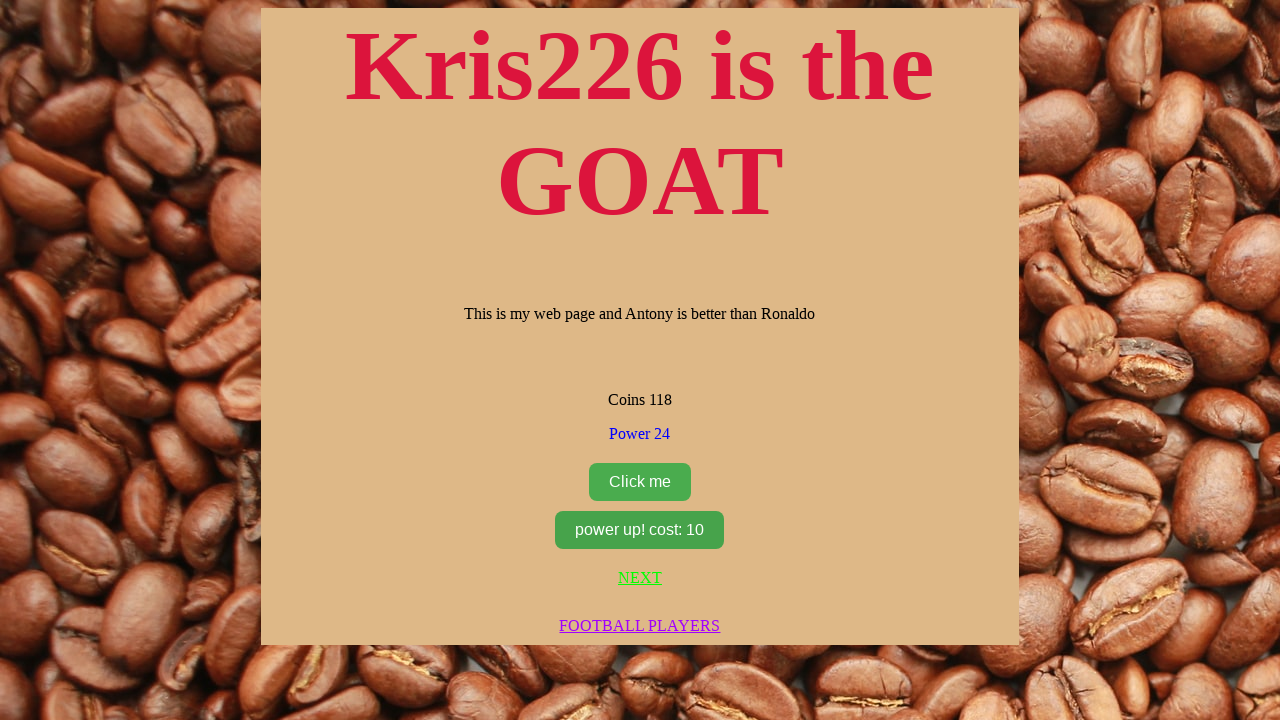

Clicked the upgrade button at (640, 530) on #upgrador
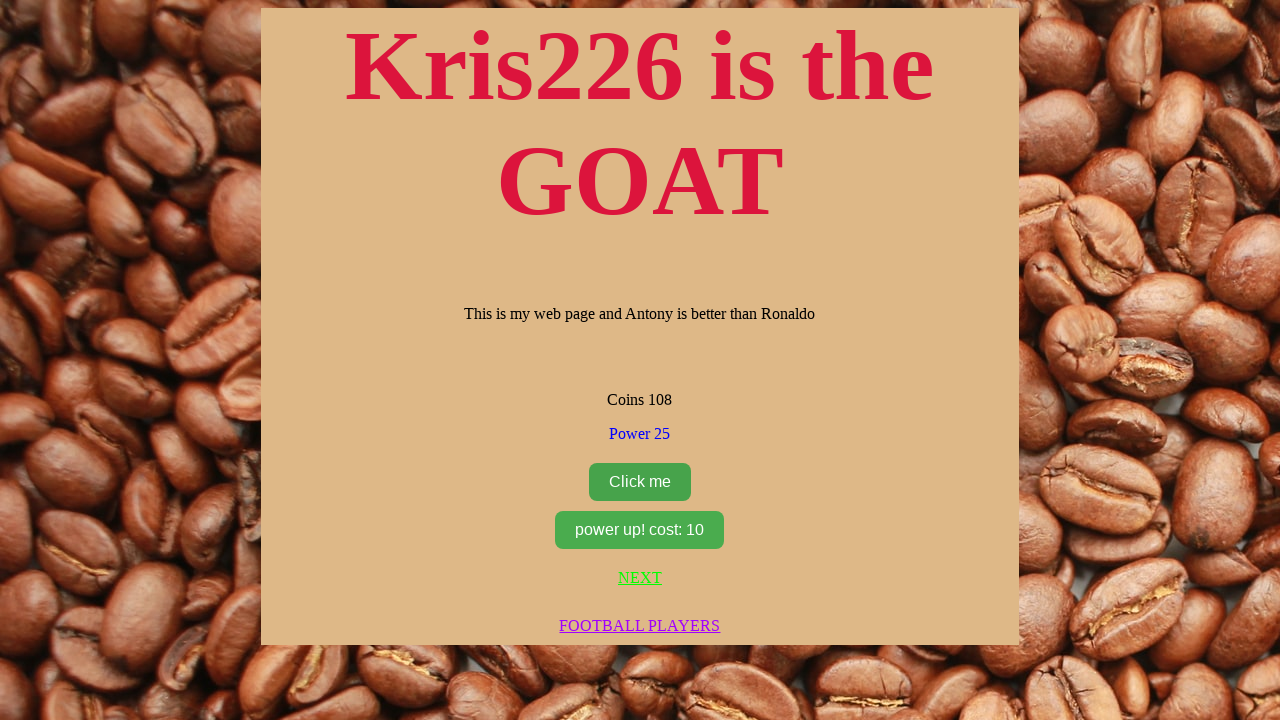

Clicked the cookie clicker button at (640, 482) on #clicker
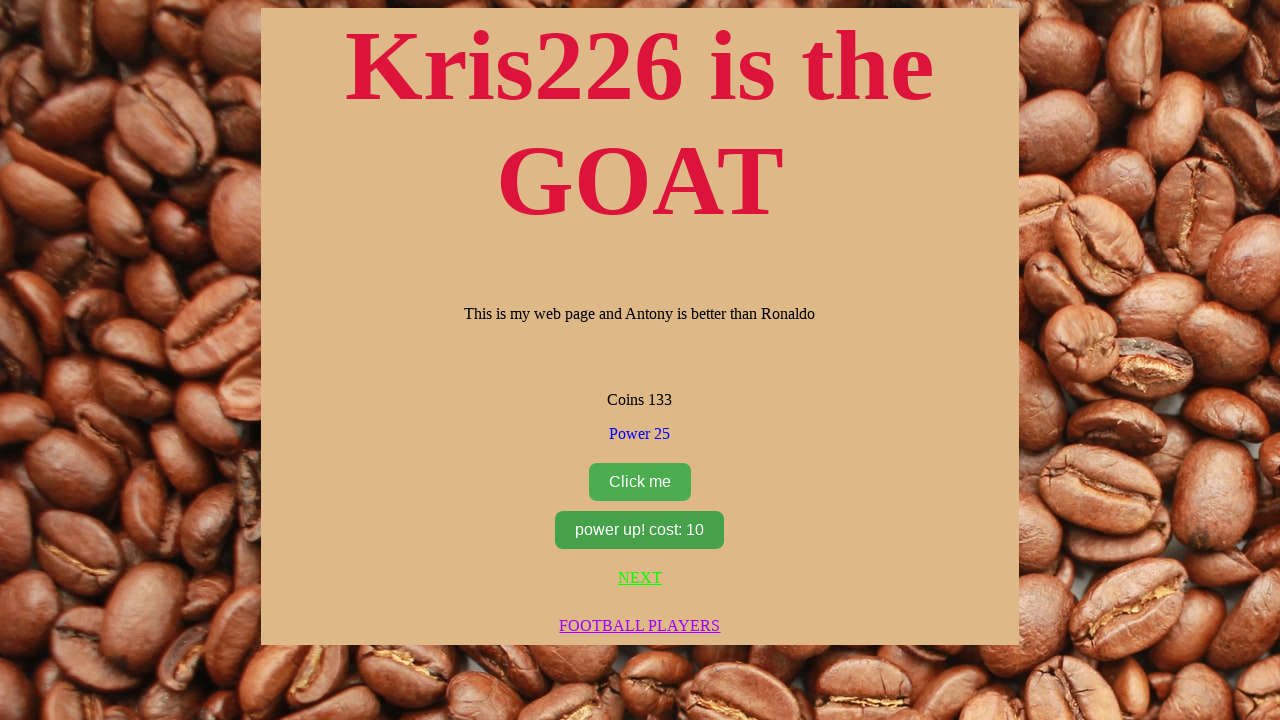

Clicked the upgrade button at (640, 530) on #upgrador
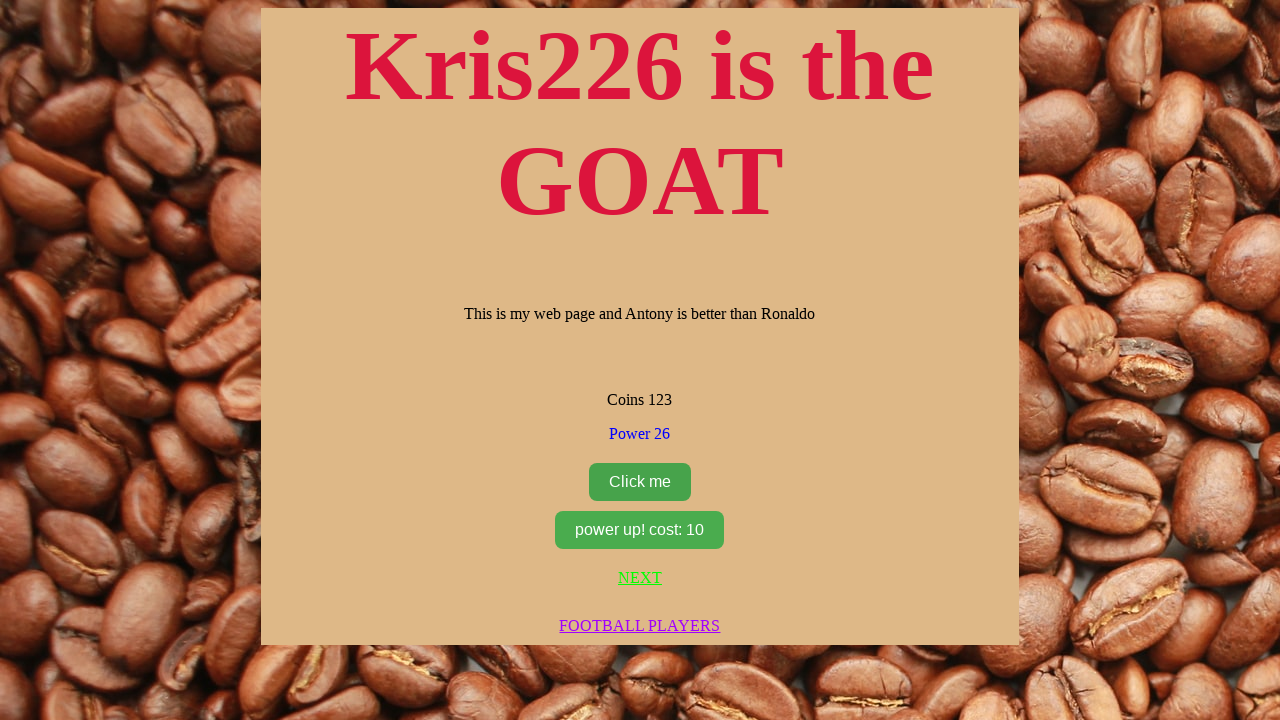

Clicked the cookie clicker button at (640, 482) on #clicker
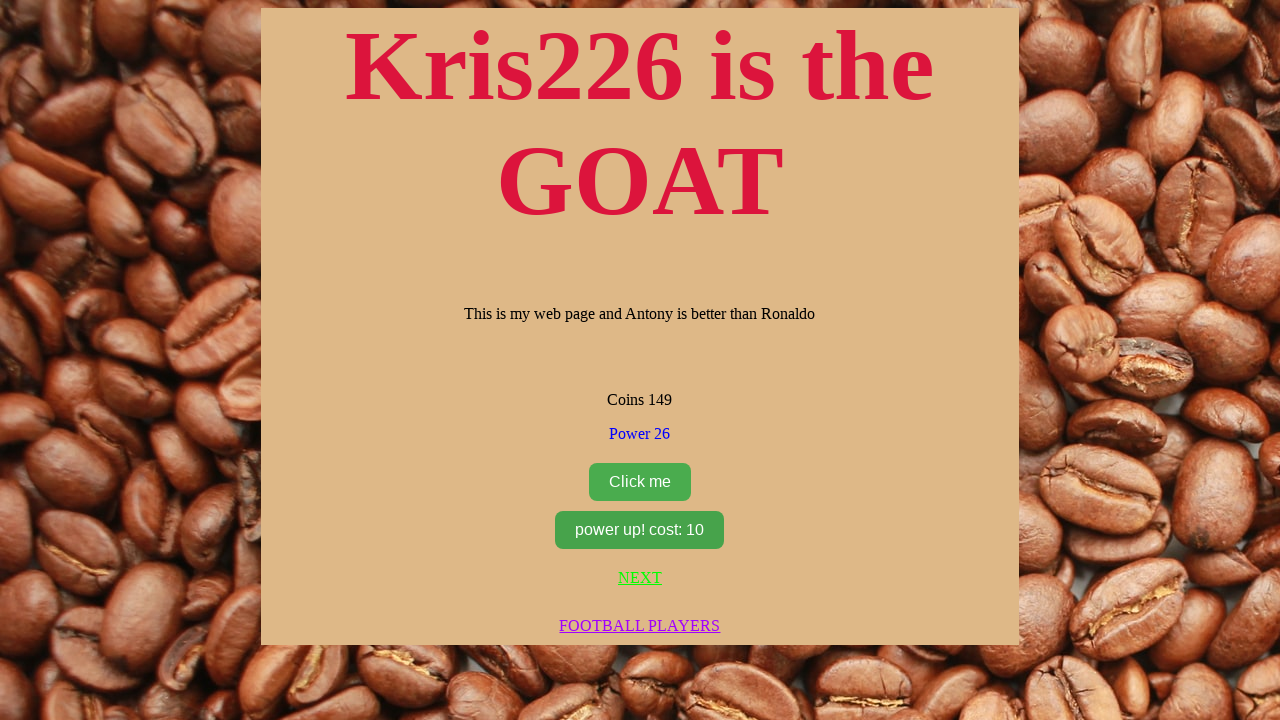

Clicked the upgrade button at (640, 530) on #upgrador
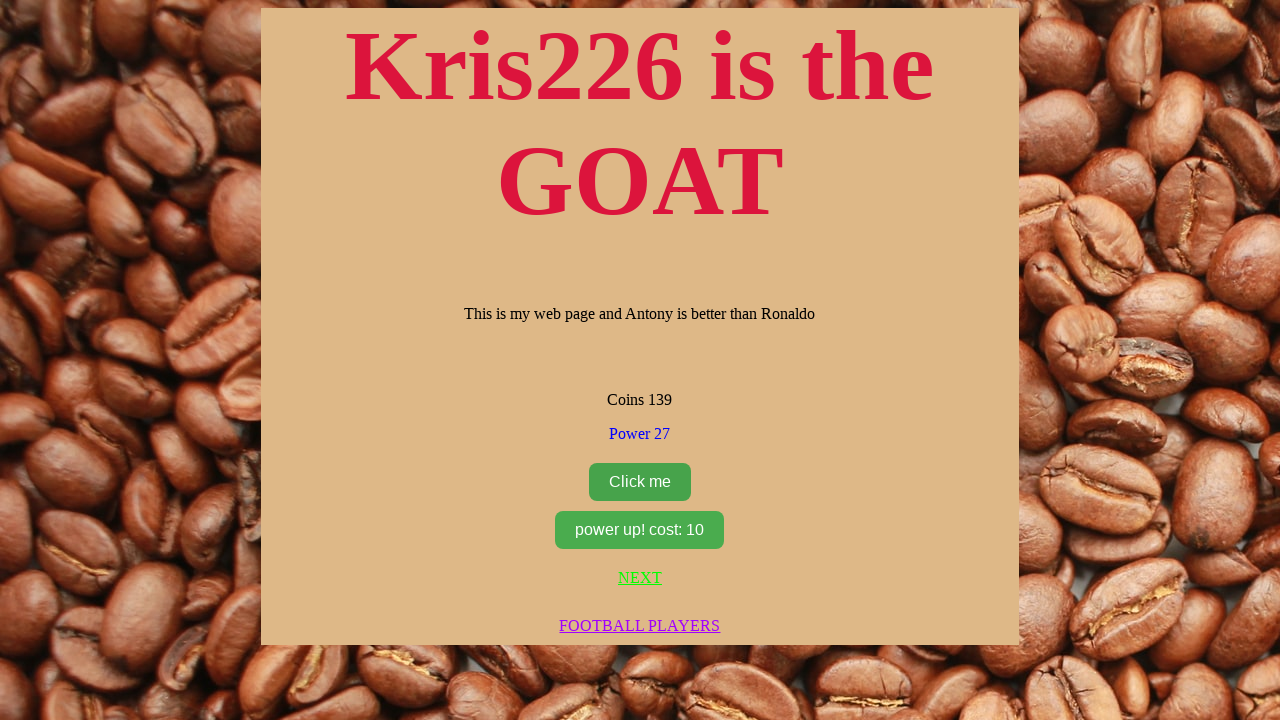

Clicked the cookie clicker button at (640, 482) on #clicker
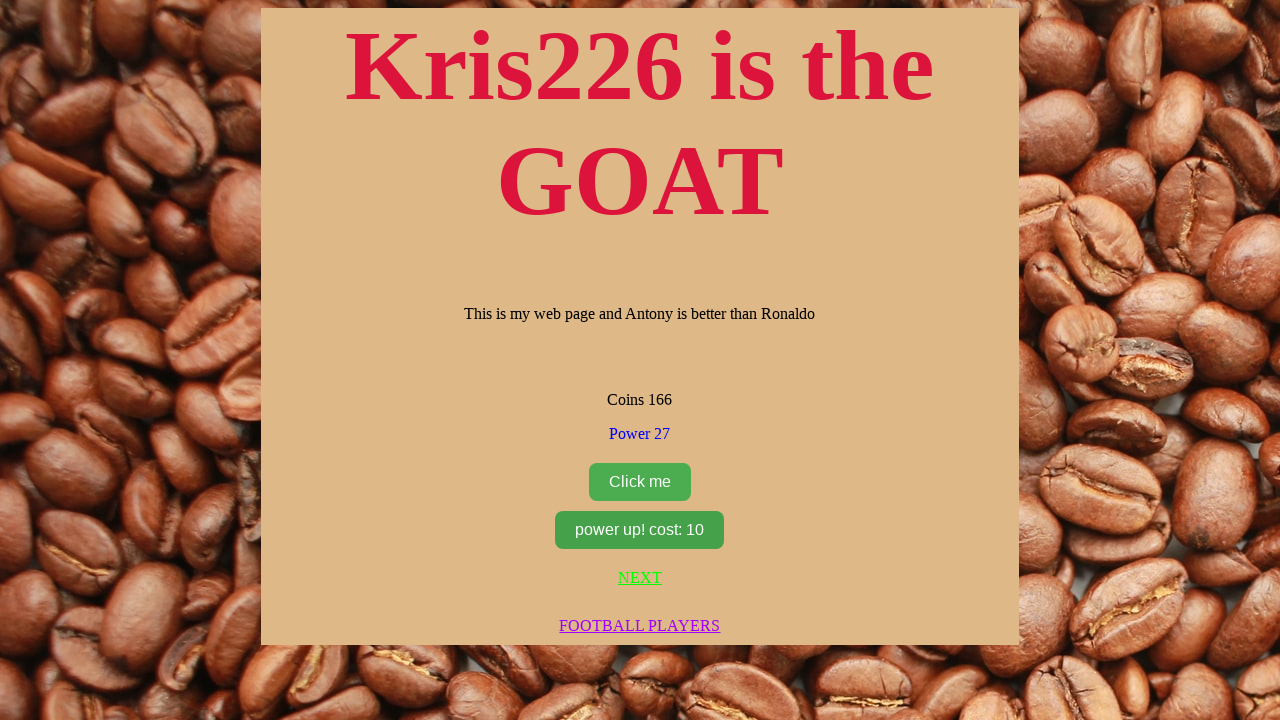

Clicked the upgrade button at (640, 530) on #upgrador
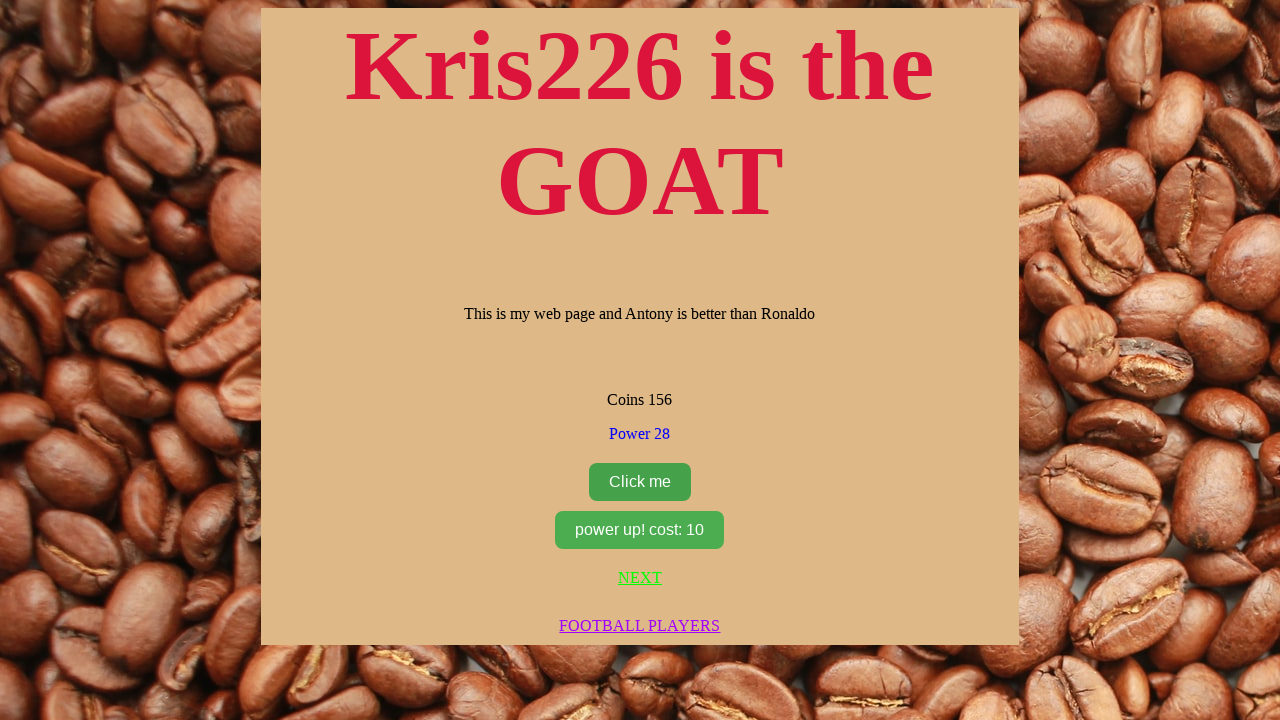

Clicked the cookie clicker button at (640, 482) on #clicker
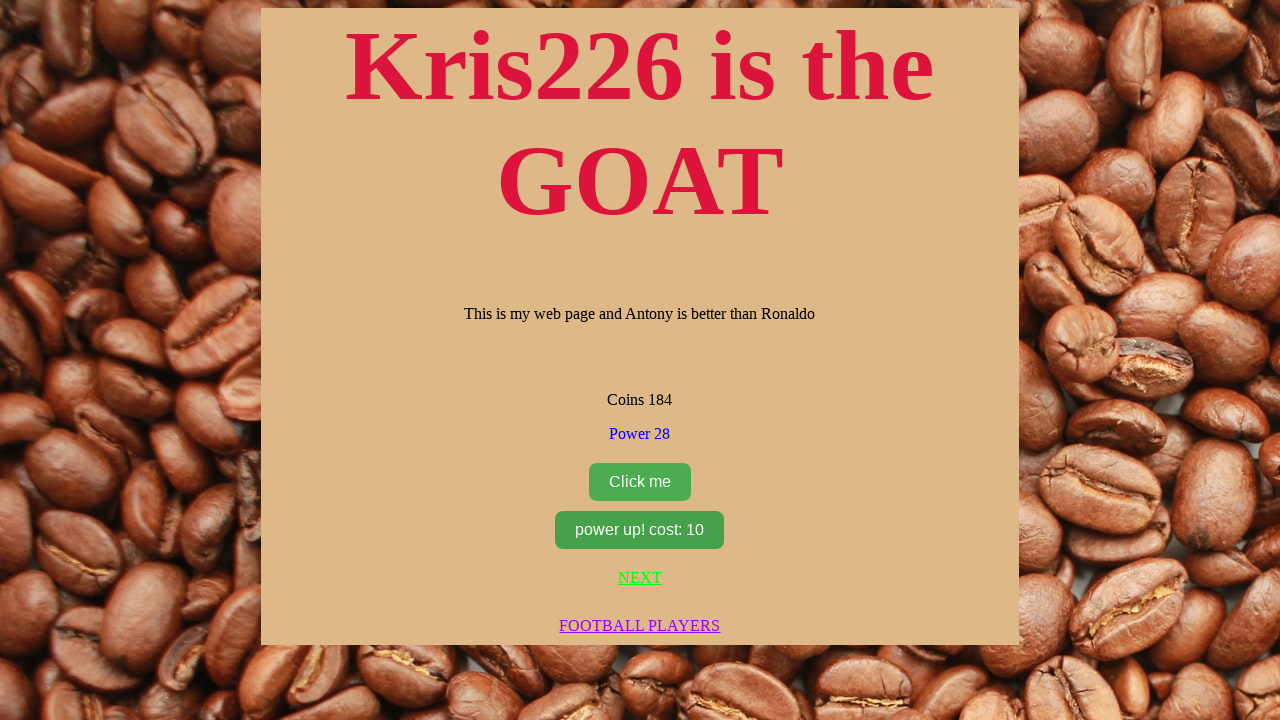

Clicked the upgrade button at (640, 530) on #upgrador
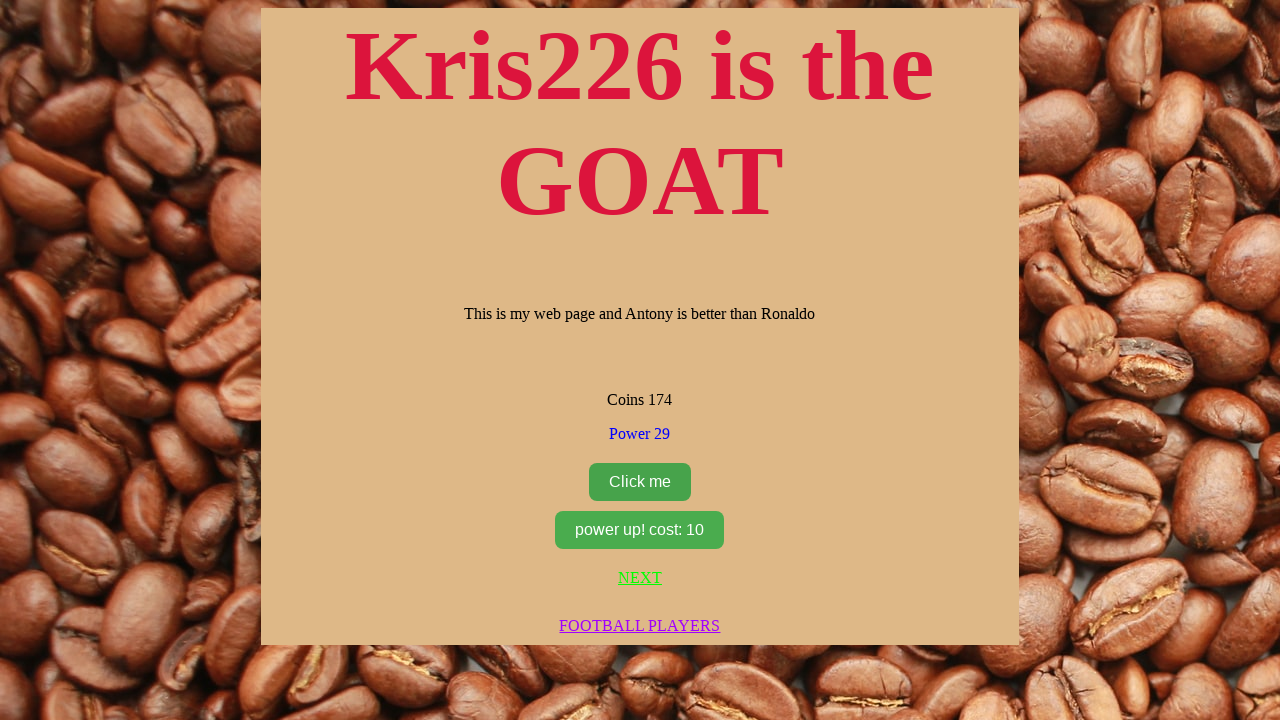

Clicked the cookie clicker button at (640, 482) on #clicker
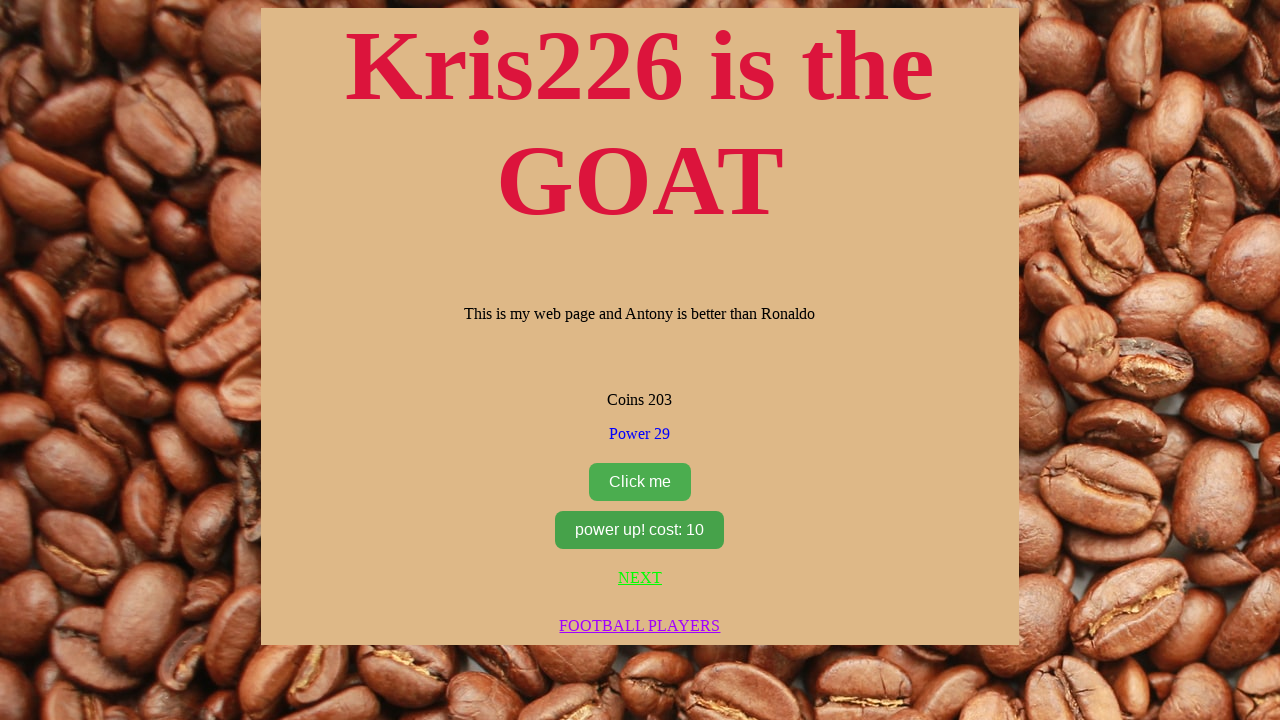

Clicked the upgrade button at (640, 530) on #upgrador
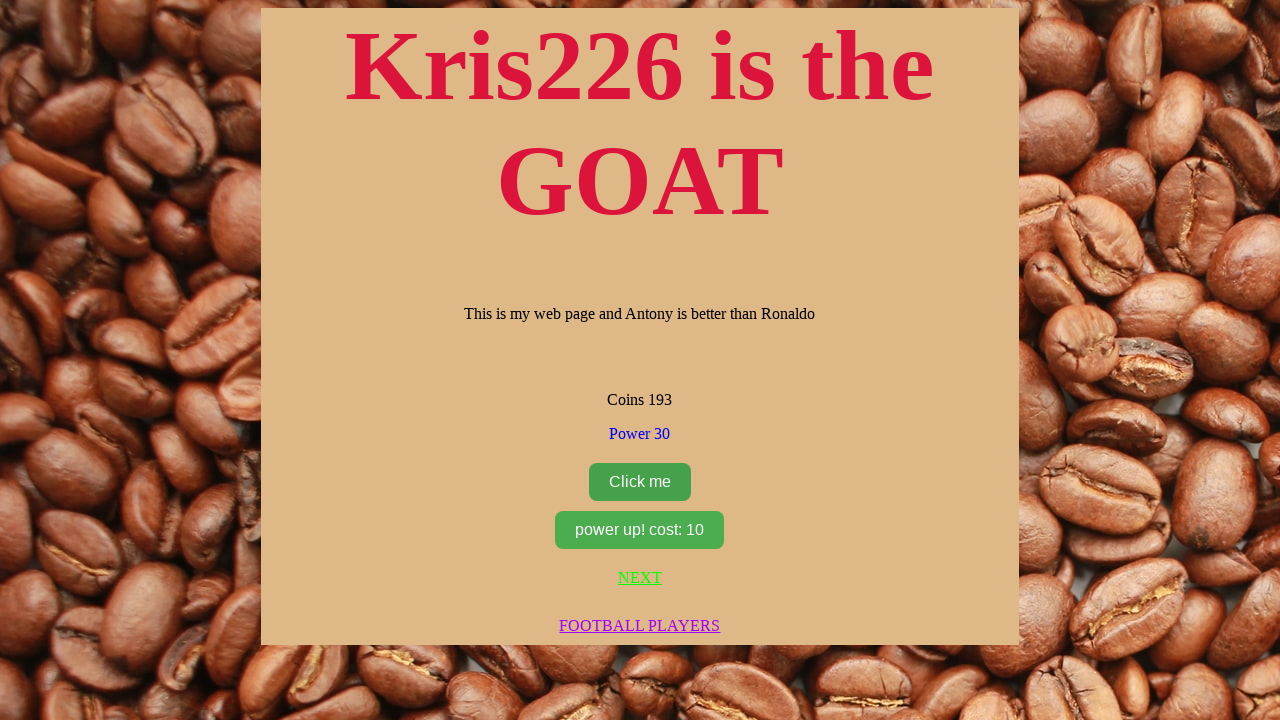

Clicked the cookie clicker button at (640, 482) on #clicker
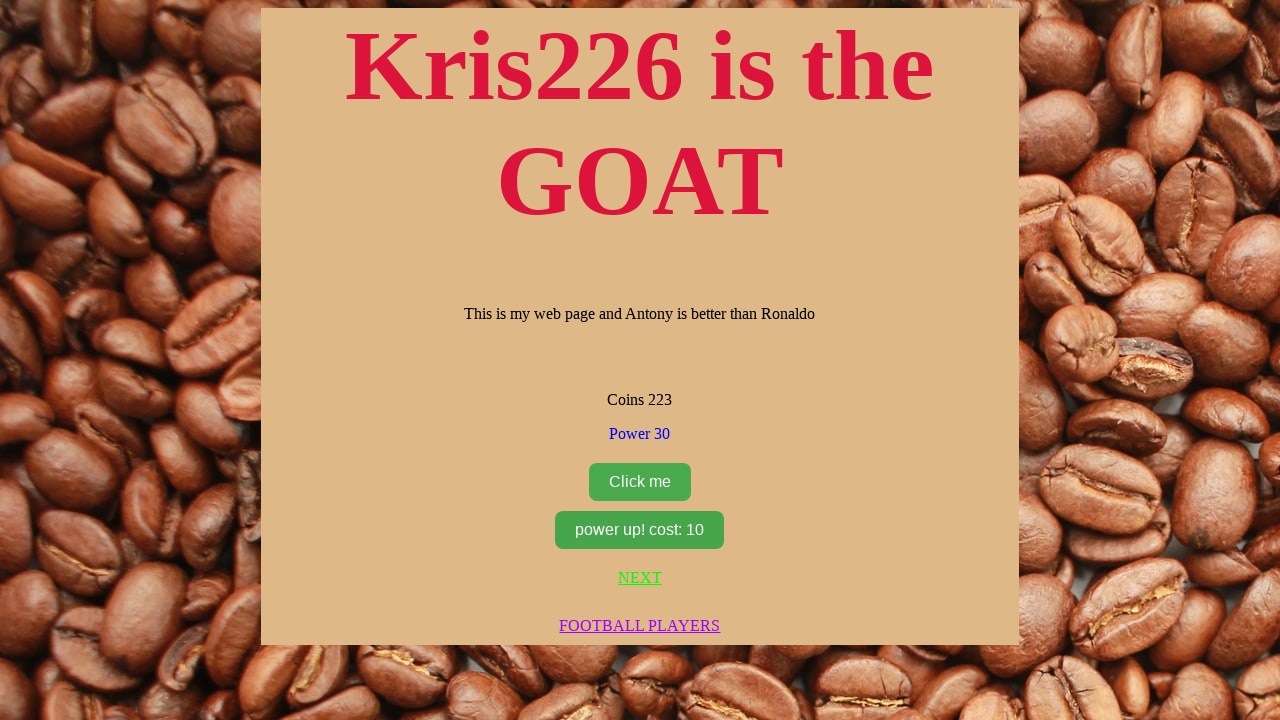

Clicked the upgrade button at (640, 530) on #upgrador
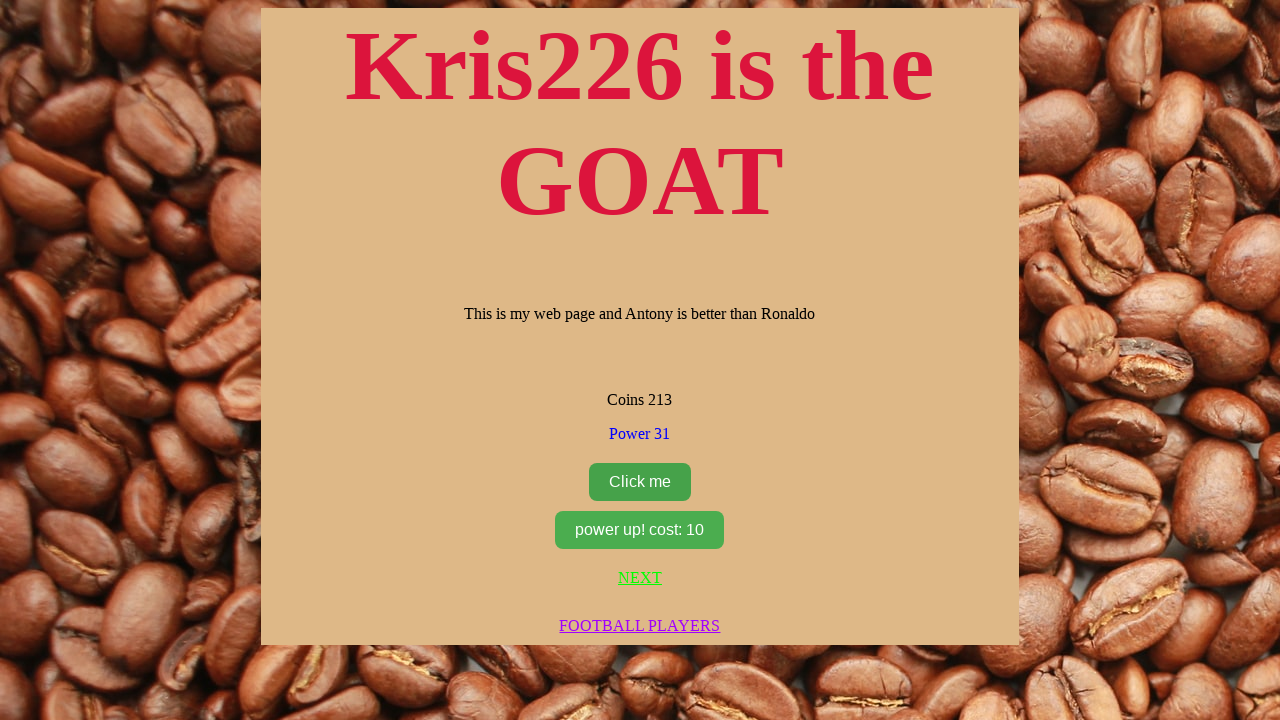

Clicked the cookie clicker button at (640, 482) on #clicker
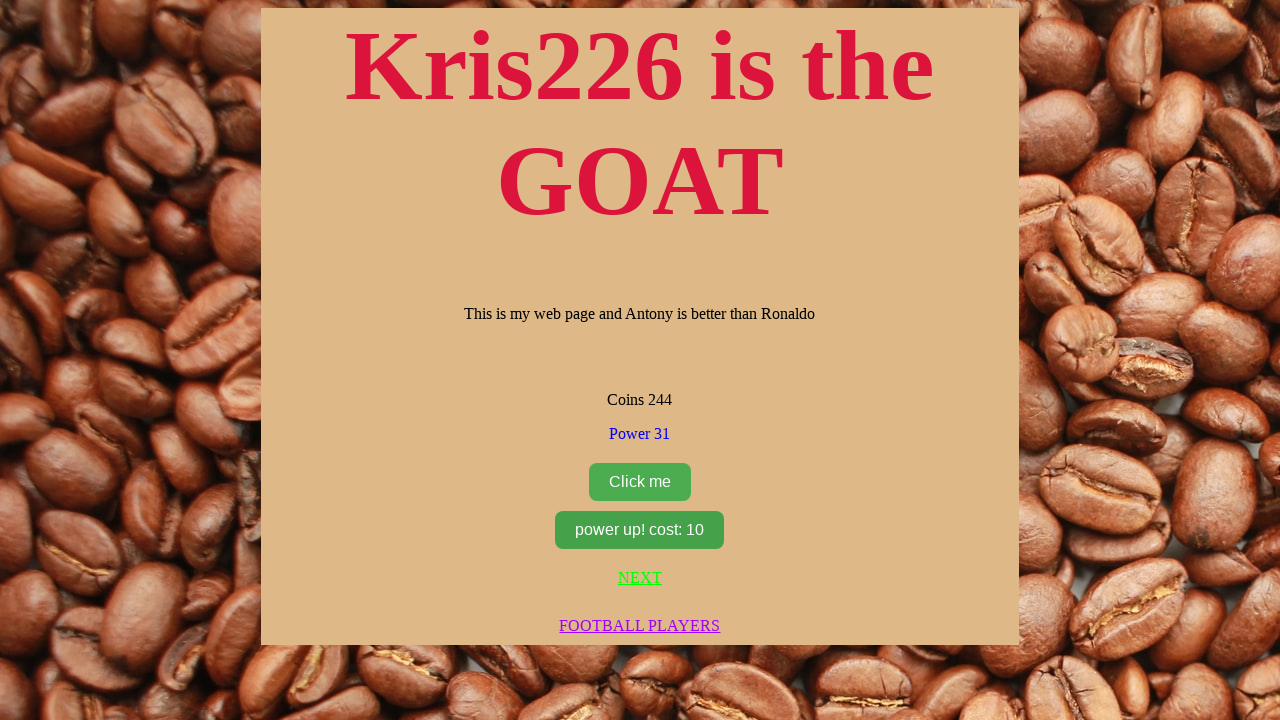

Clicked the upgrade button at (640, 530) on #upgrador
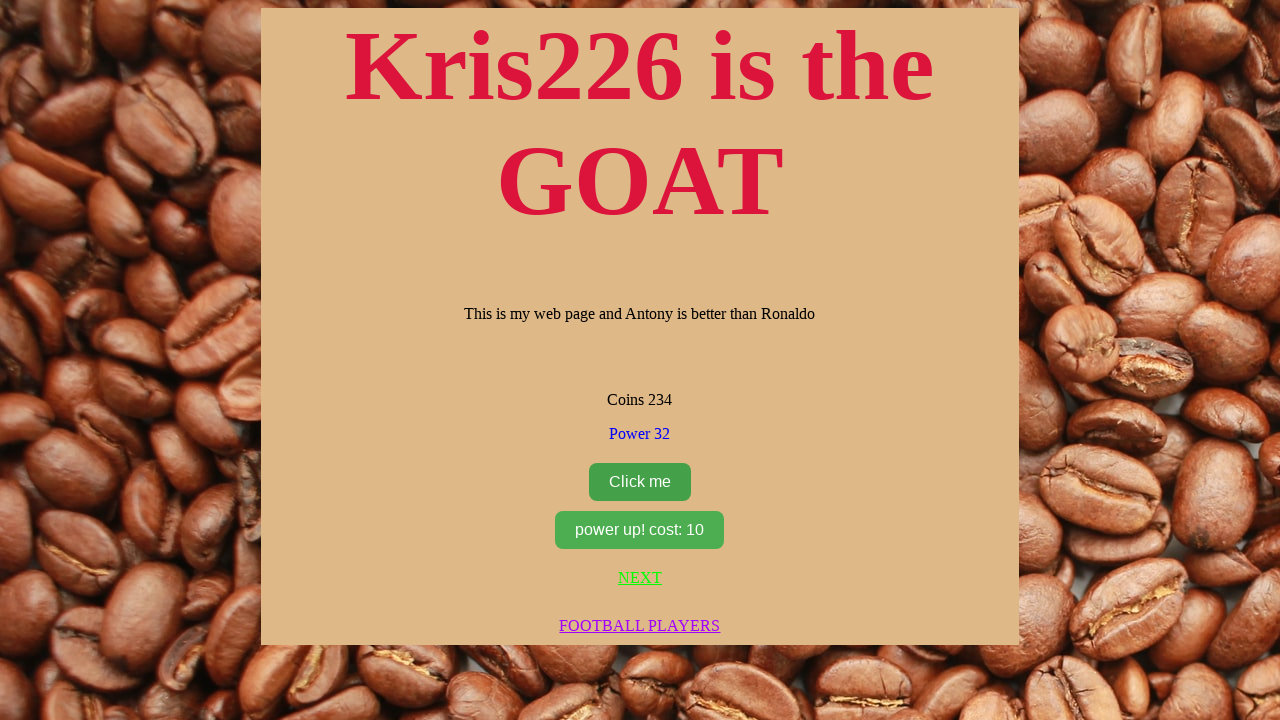

Clicked the cookie clicker button at (640, 482) on #clicker
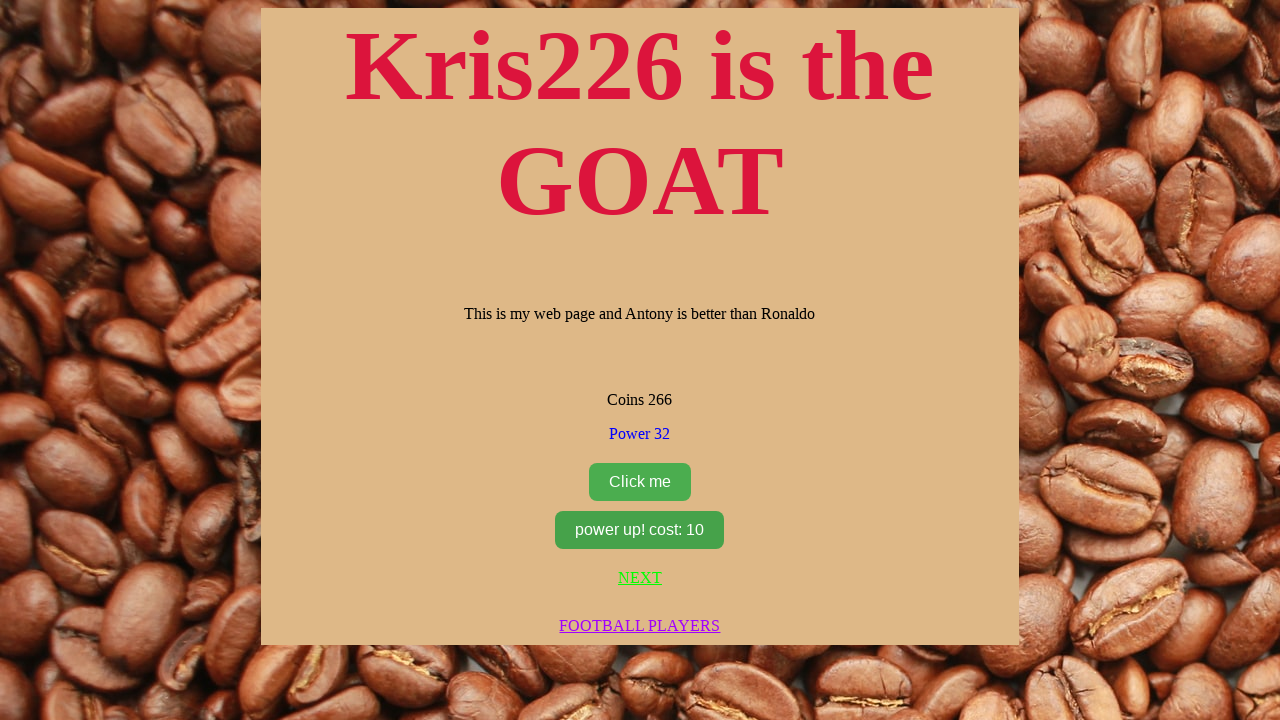

Clicked the upgrade button at (640, 530) on #upgrador
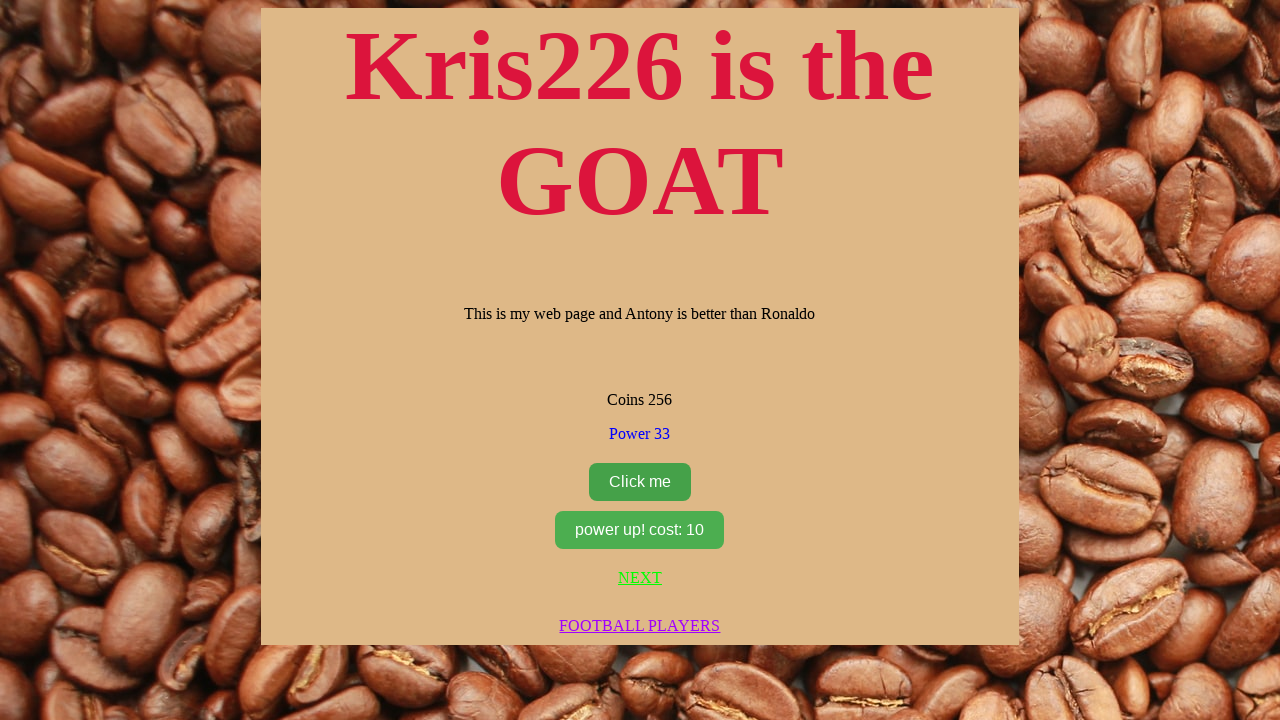

Clicked the cookie clicker button at (640, 482) on #clicker
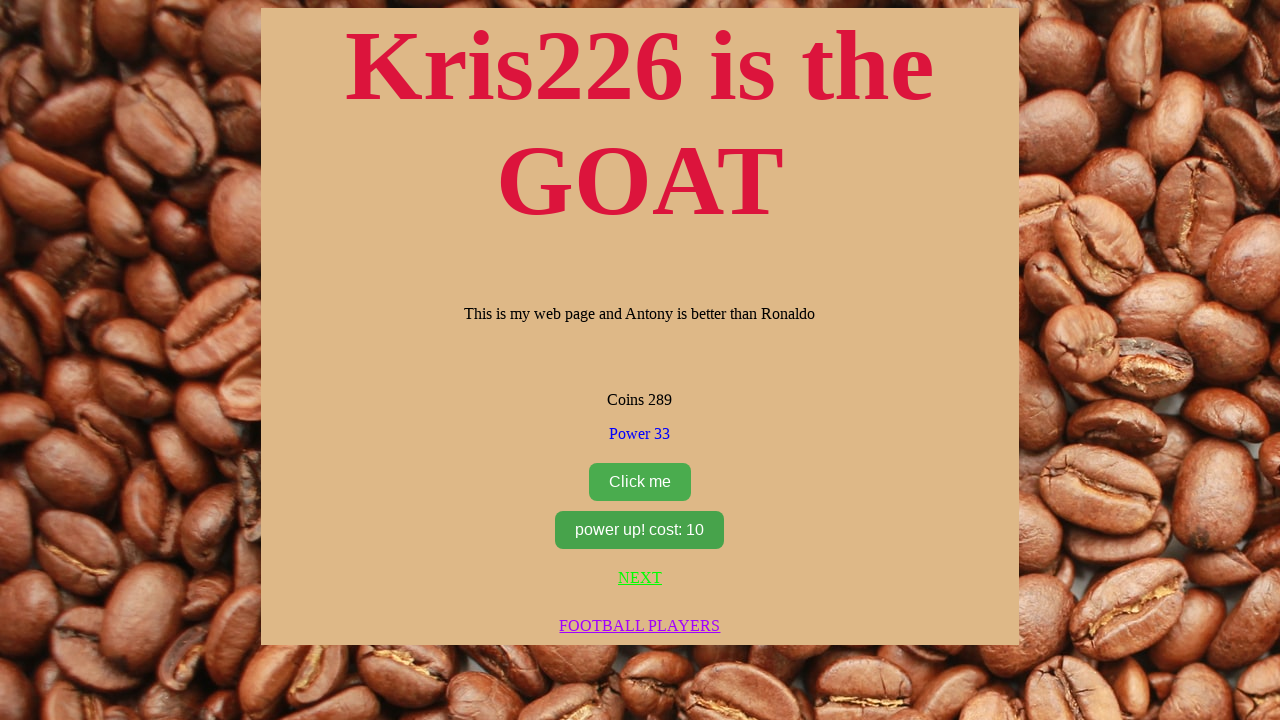

Clicked the upgrade button at (640, 530) on #upgrador
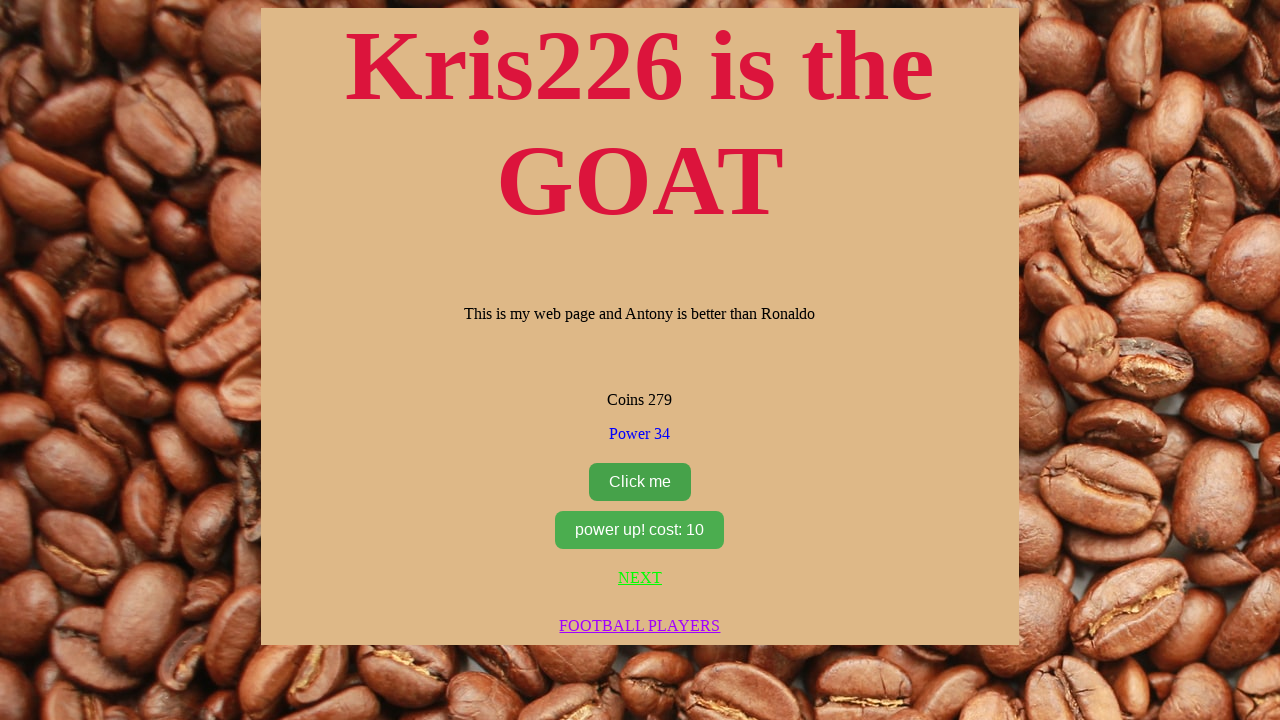

Clicked the cookie clicker button at (640, 482) on #clicker
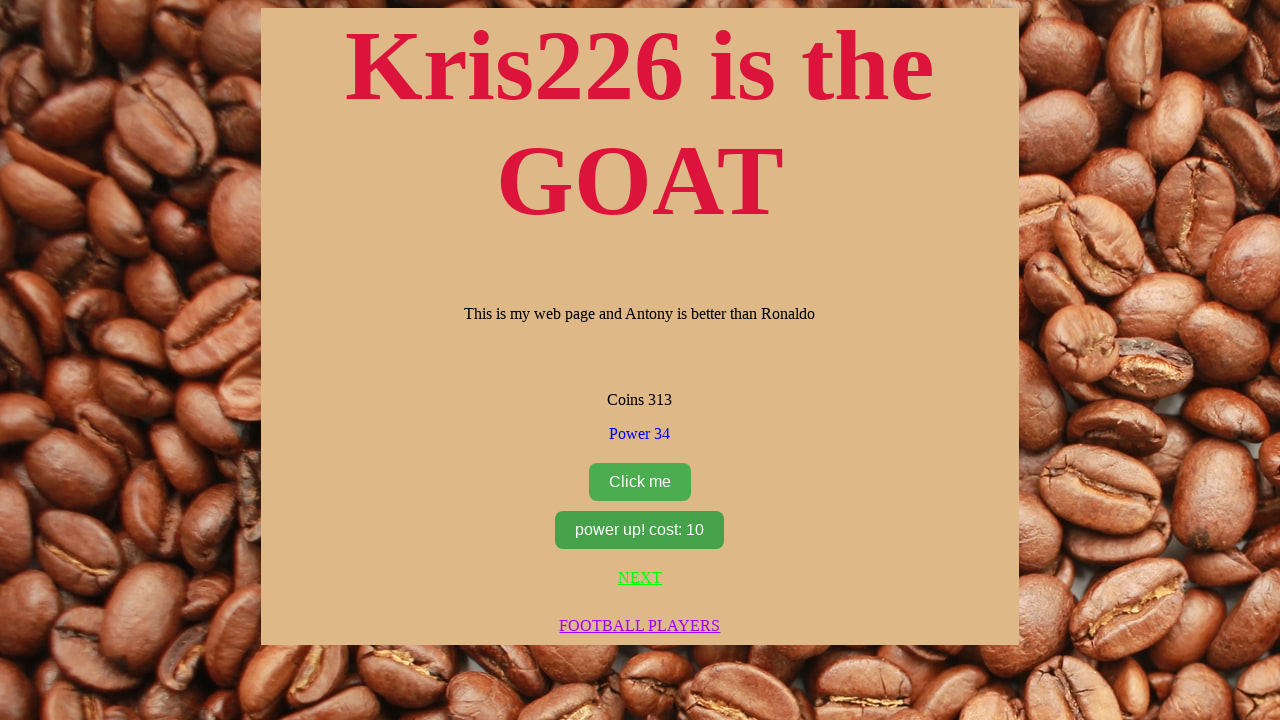

Clicked the upgrade button at (640, 530) on #upgrador
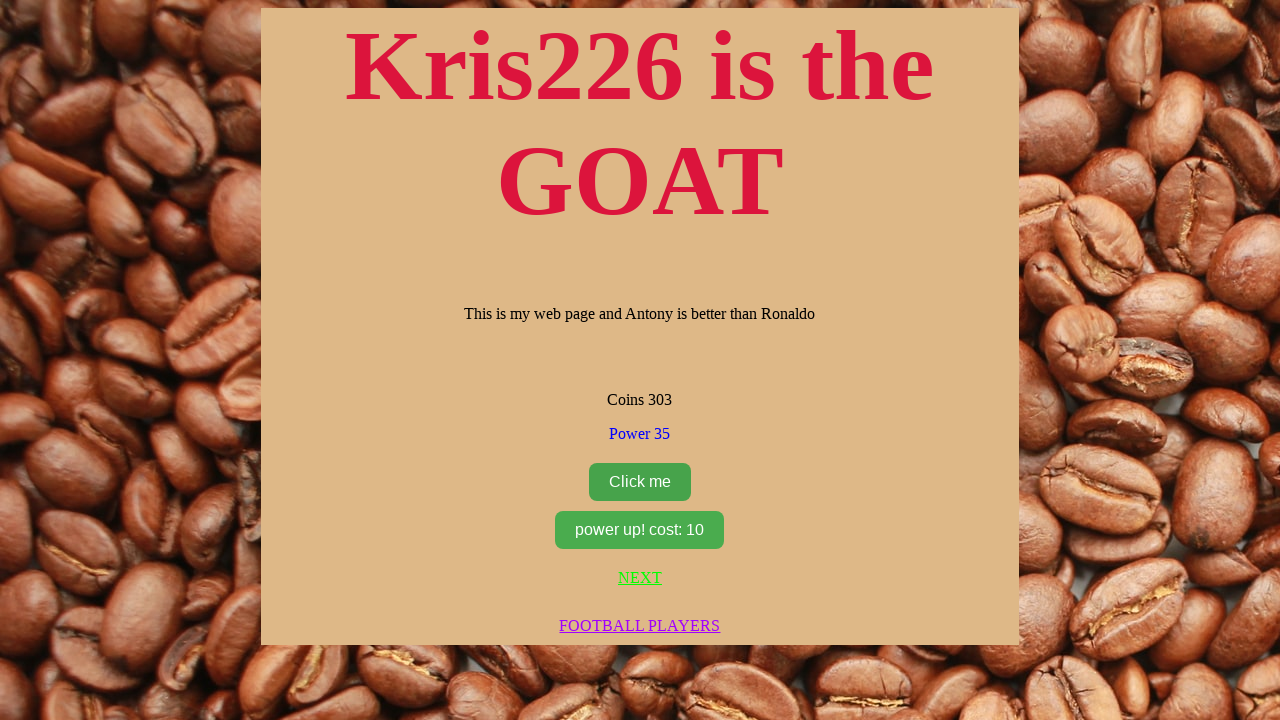

Clicked the cookie clicker button at (640, 482) on #clicker
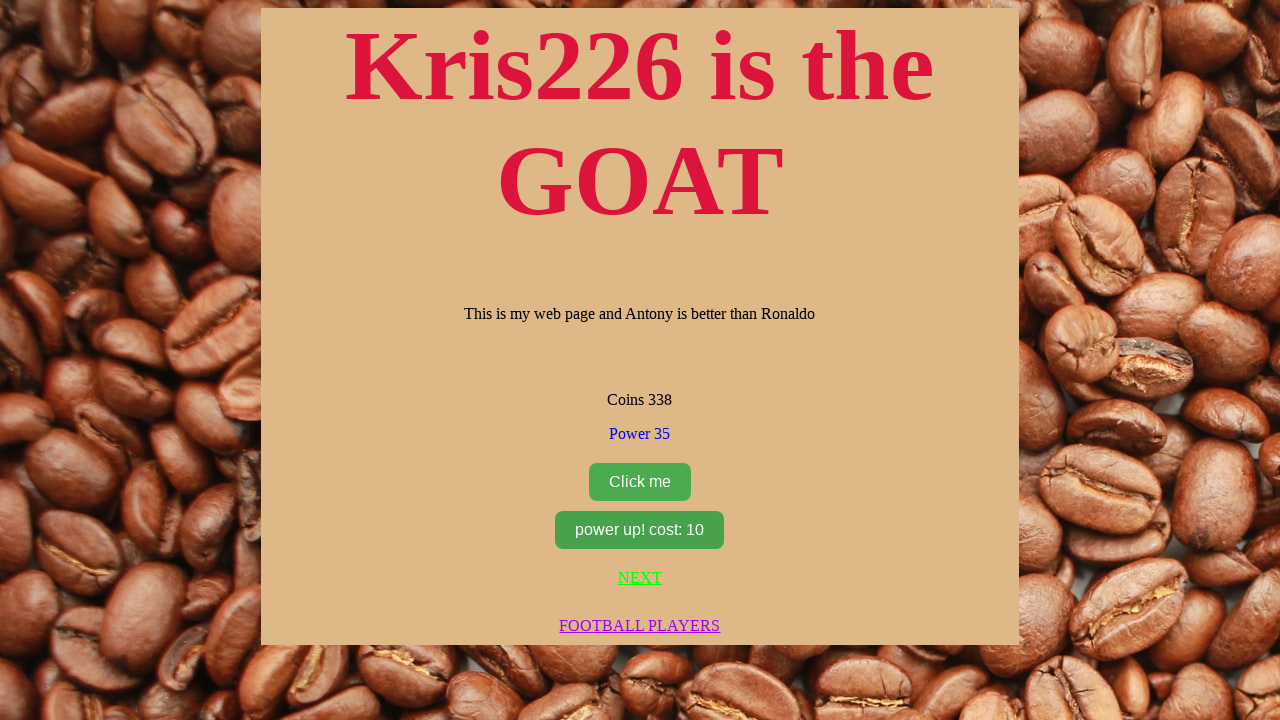

Clicked the upgrade button at (640, 530) on #upgrador
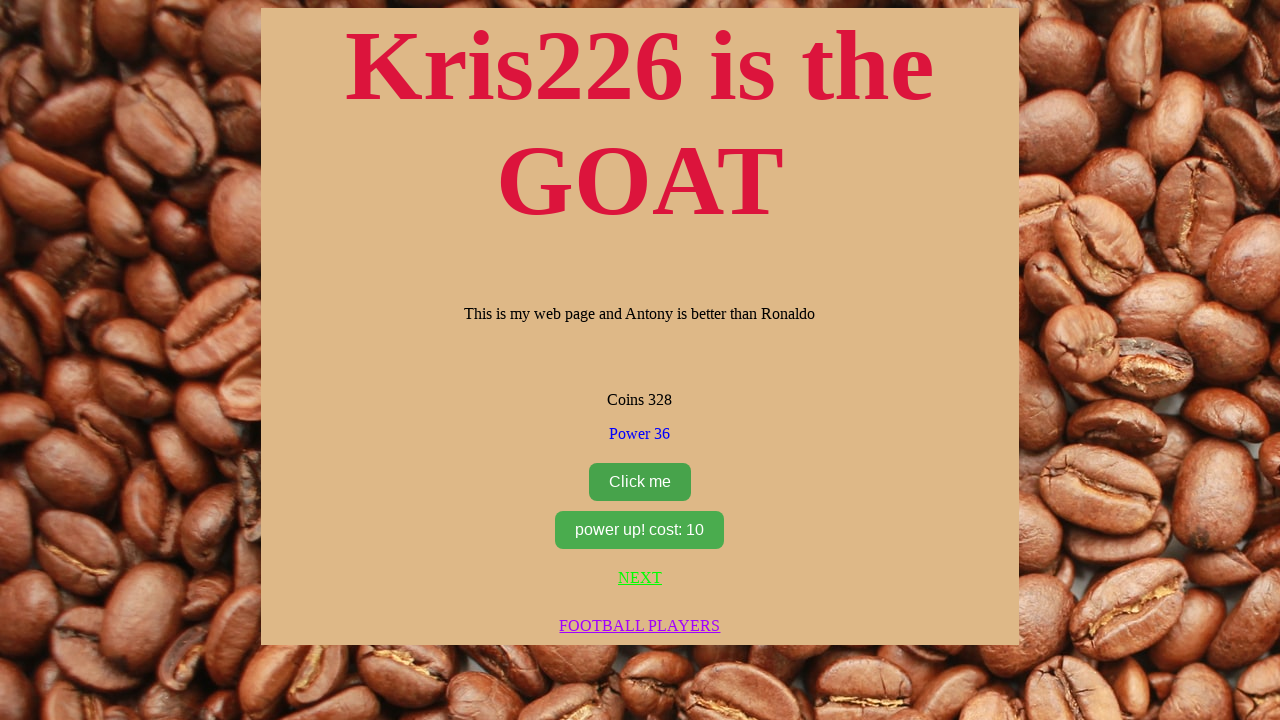

Clicked the cookie clicker button at (640, 482) on #clicker
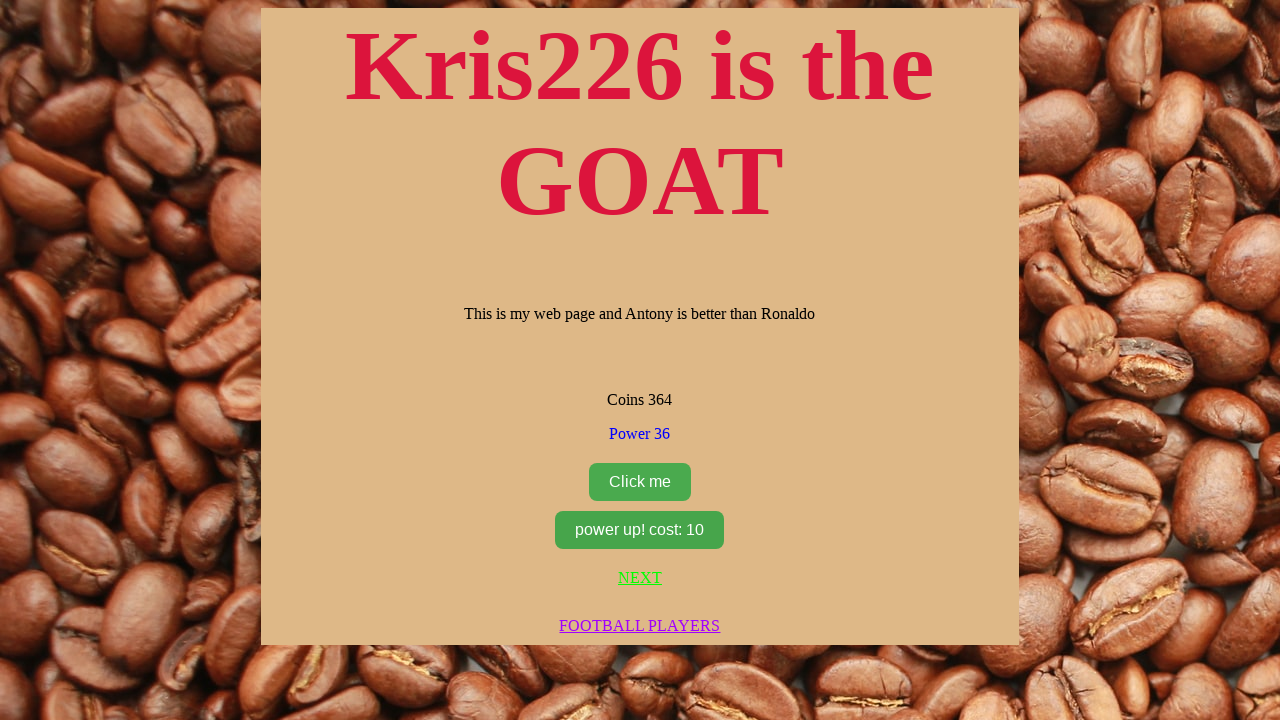

Clicked the upgrade button at (640, 530) on #upgrador
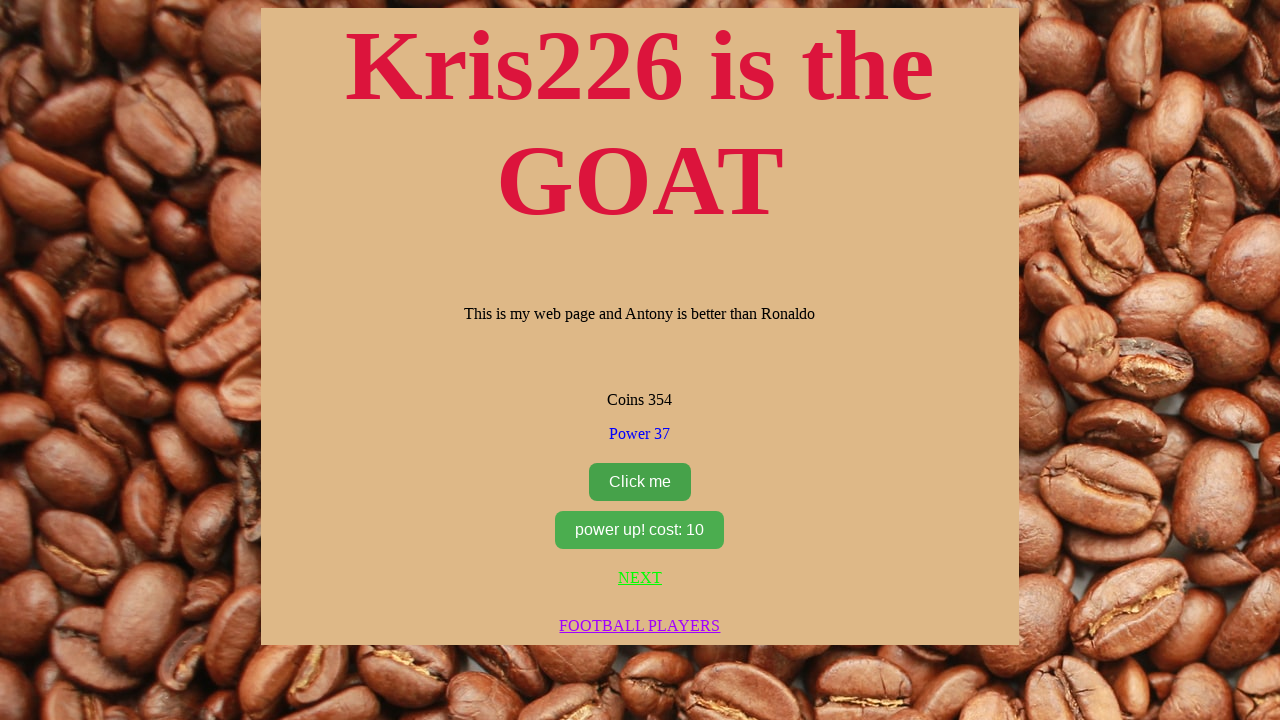

Clicked the cookie clicker button at (640, 482) on #clicker
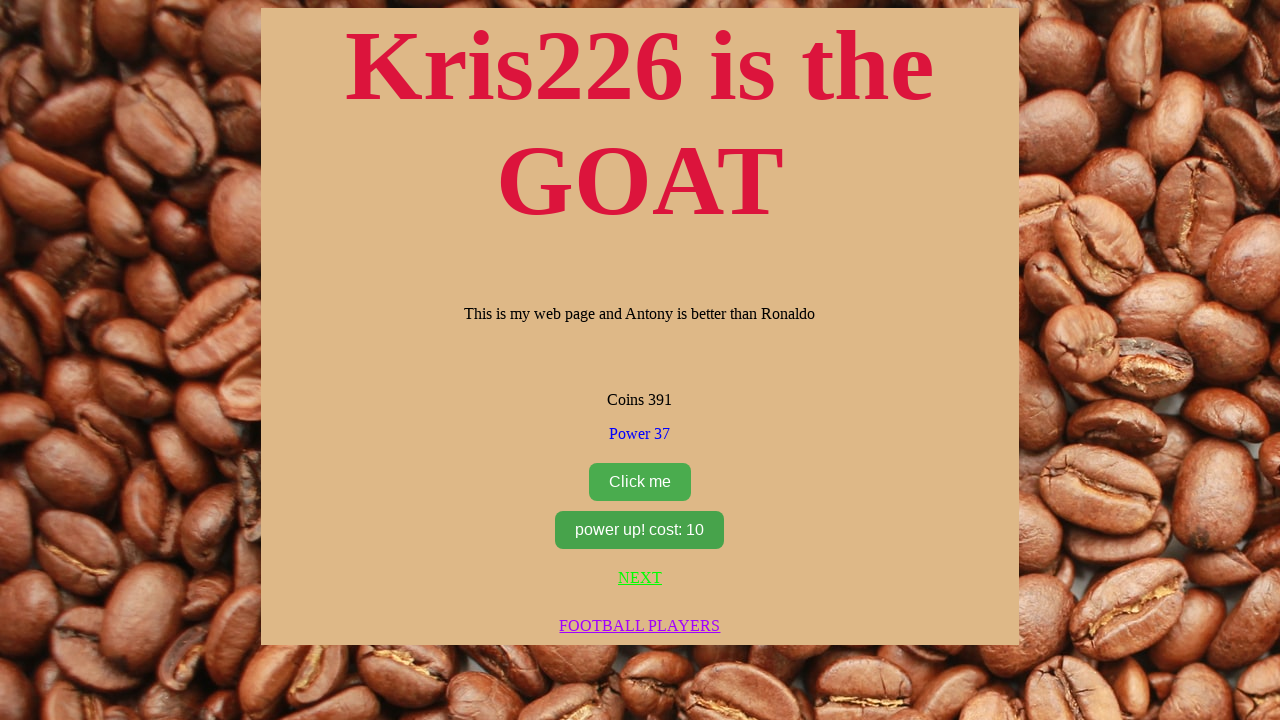

Clicked the upgrade button at (640, 530) on #upgrador
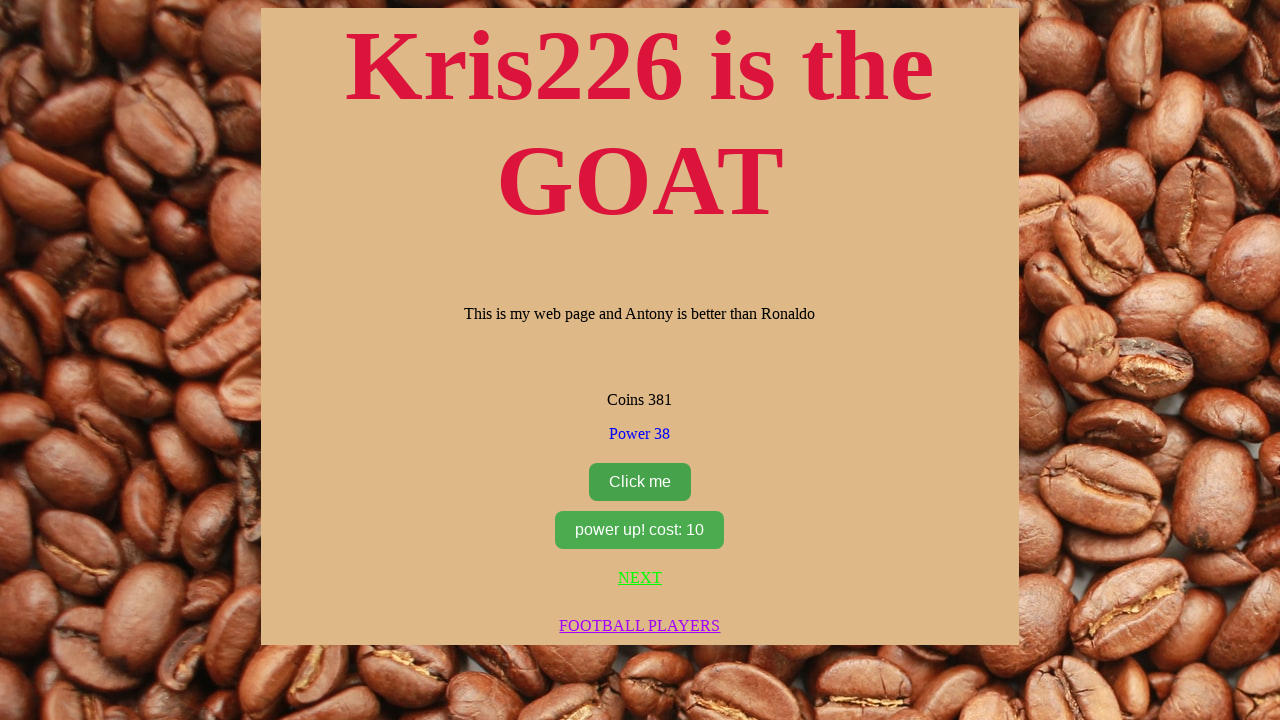

Clicked the cookie clicker button at (640, 482) on #clicker
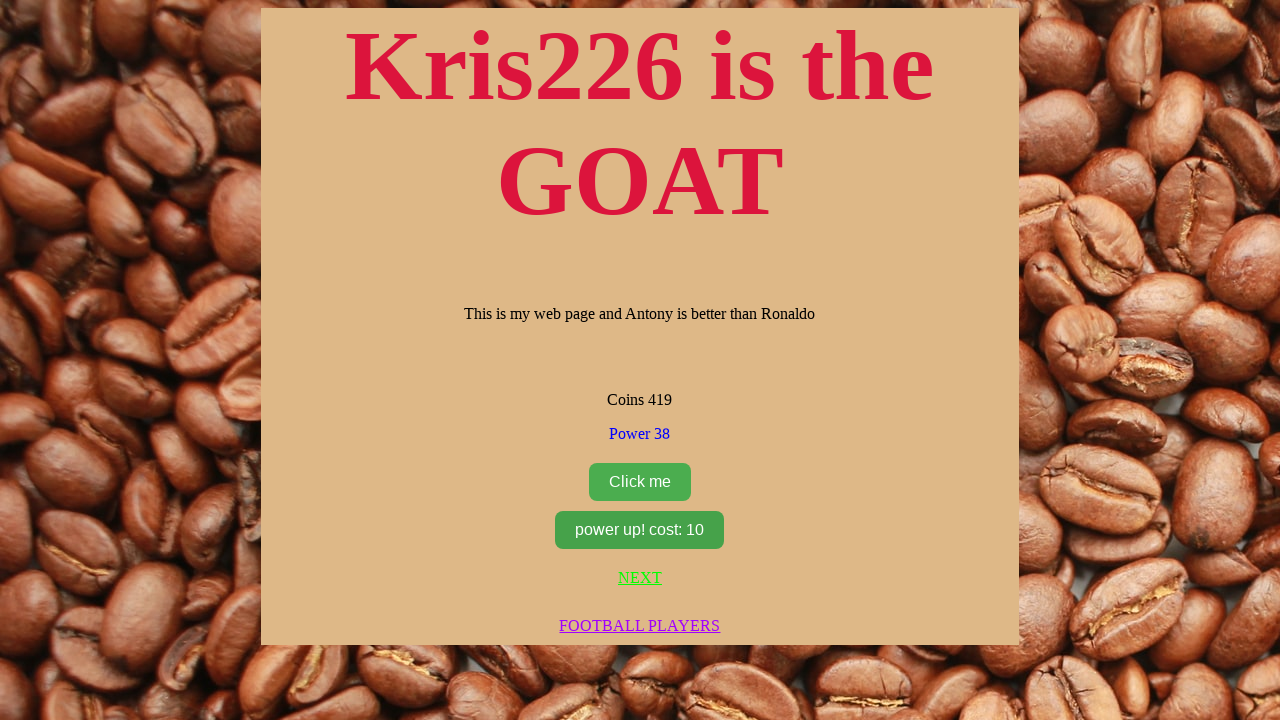

Clicked the upgrade button at (640, 530) on #upgrador
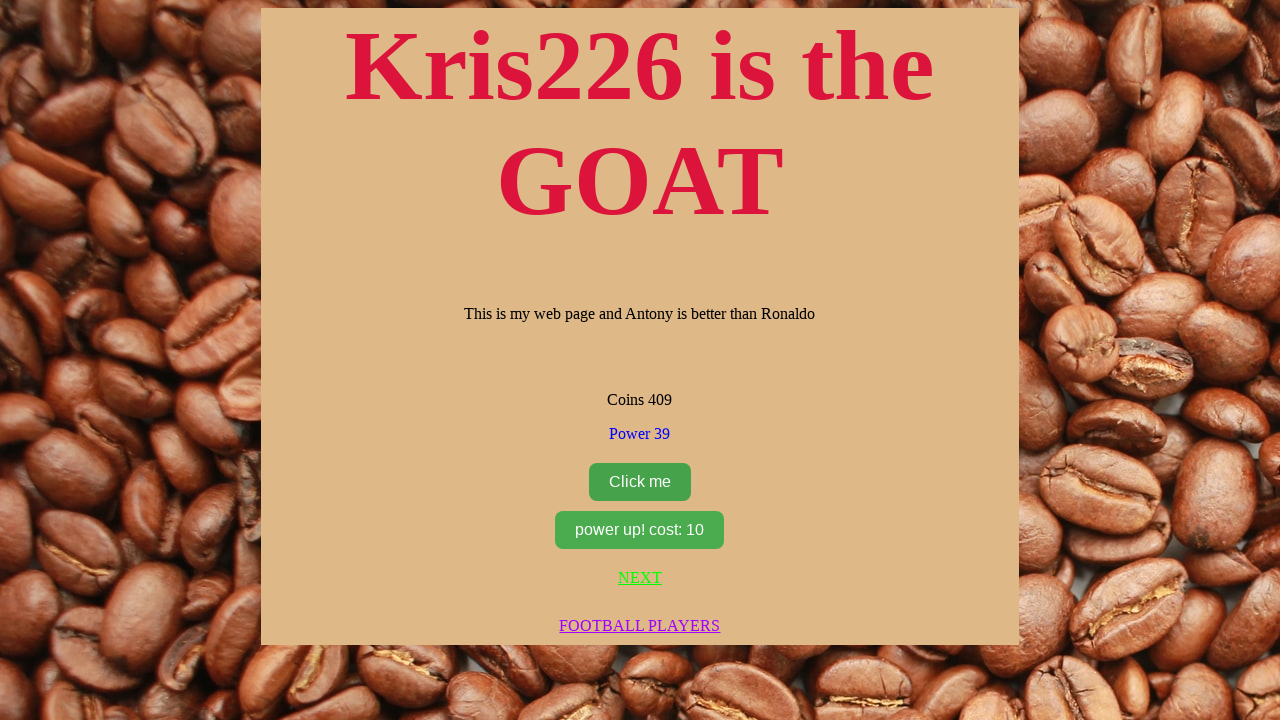

Clicked the cookie clicker button at (640, 482) on #clicker
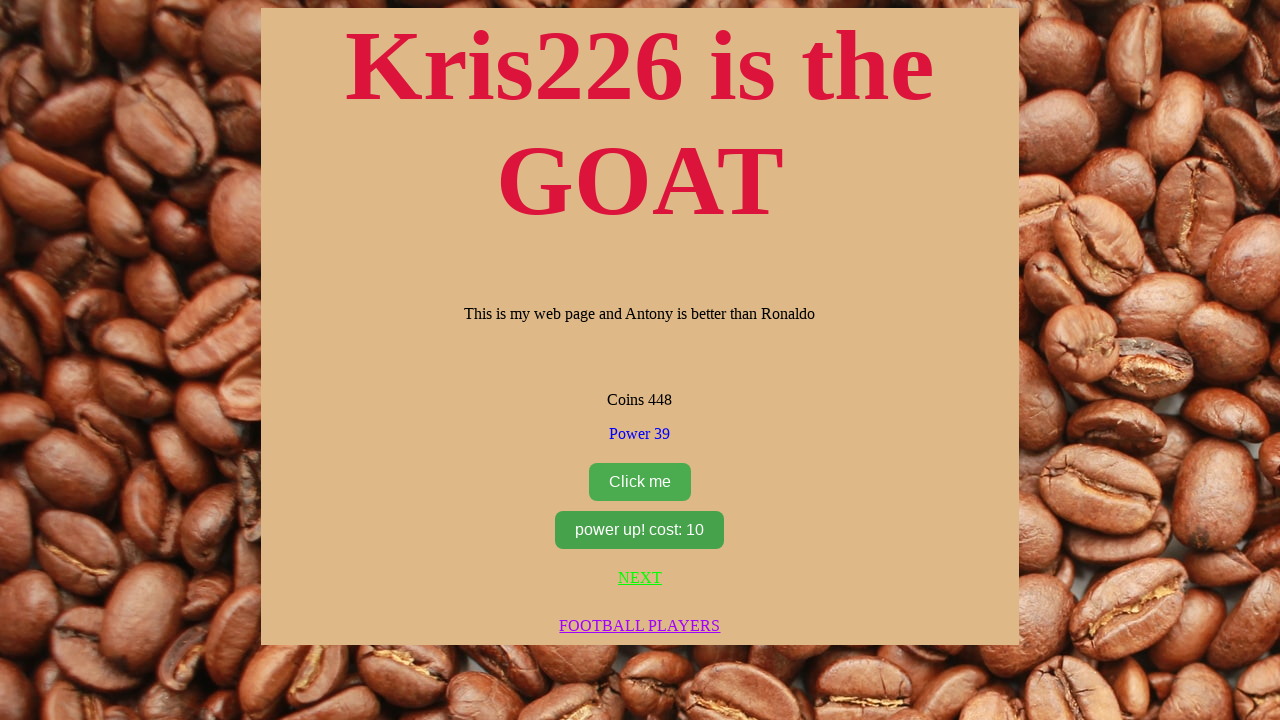

Clicked the upgrade button at (640, 530) on #upgrador
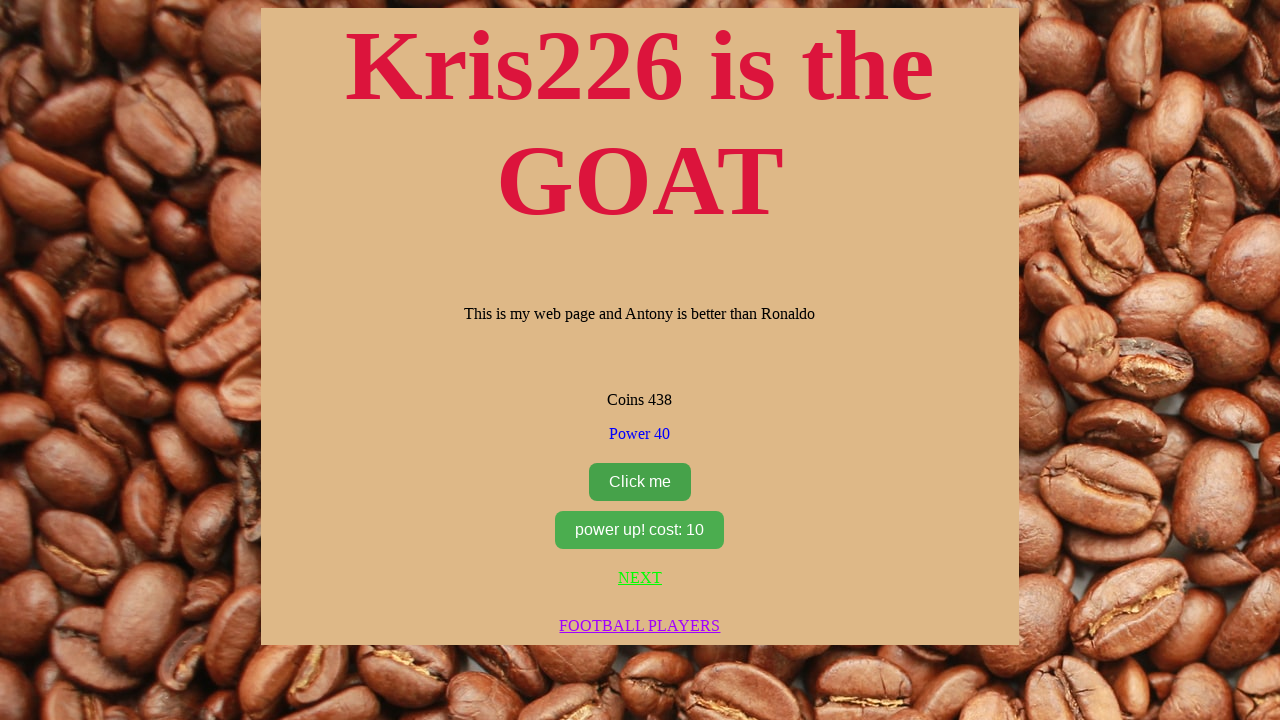

Clicked the cookie clicker button at (640, 482) on #clicker
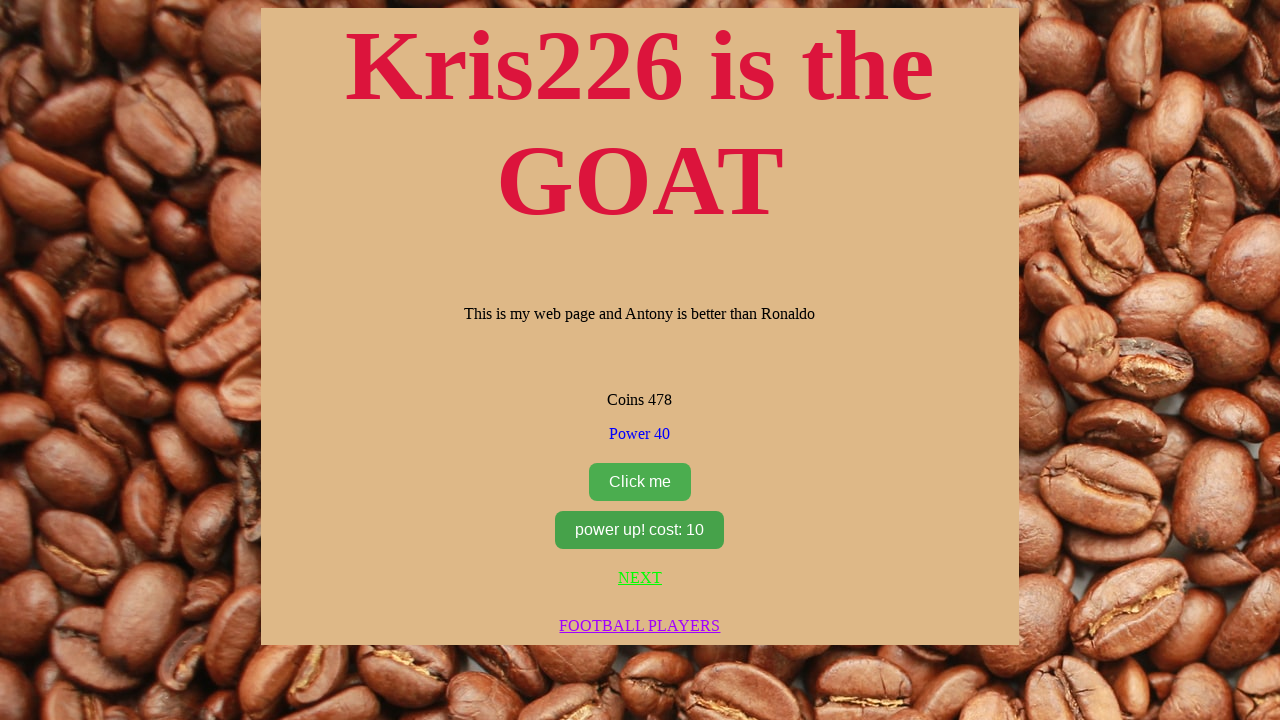

Clicked the upgrade button at (640, 530) on #upgrador
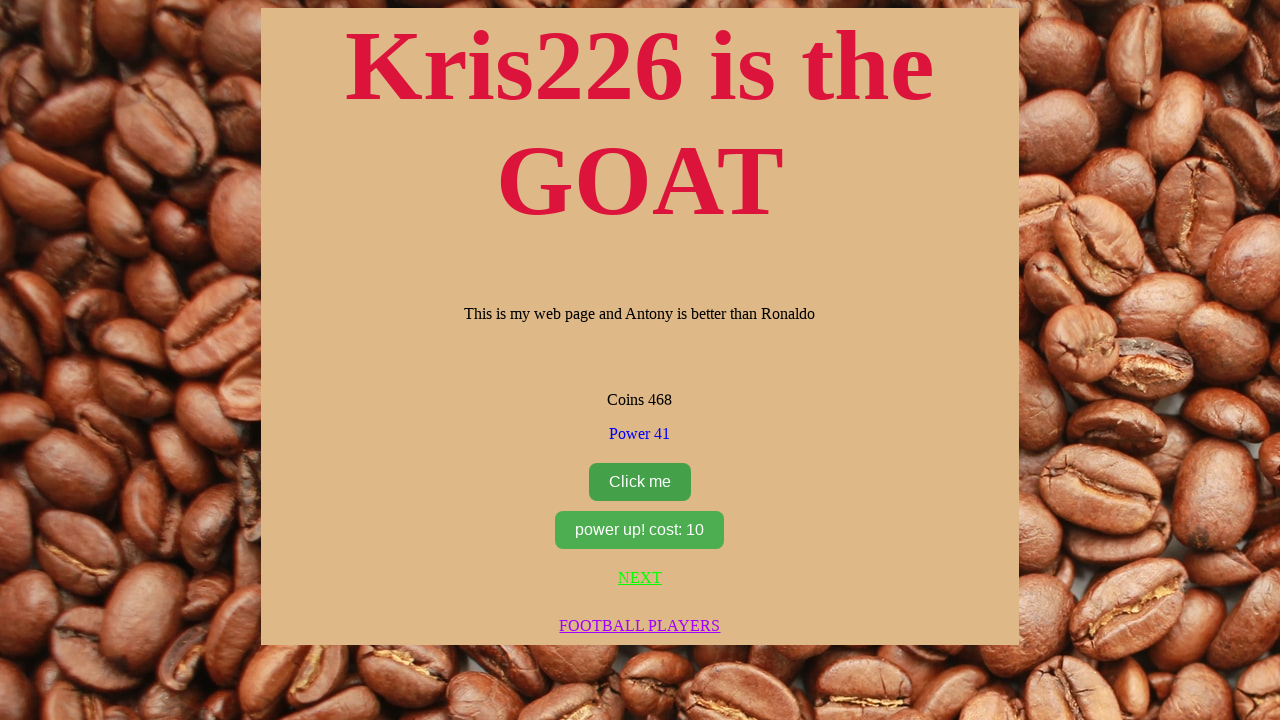

Clicked the cookie clicker button at (640, 482) on #clicker
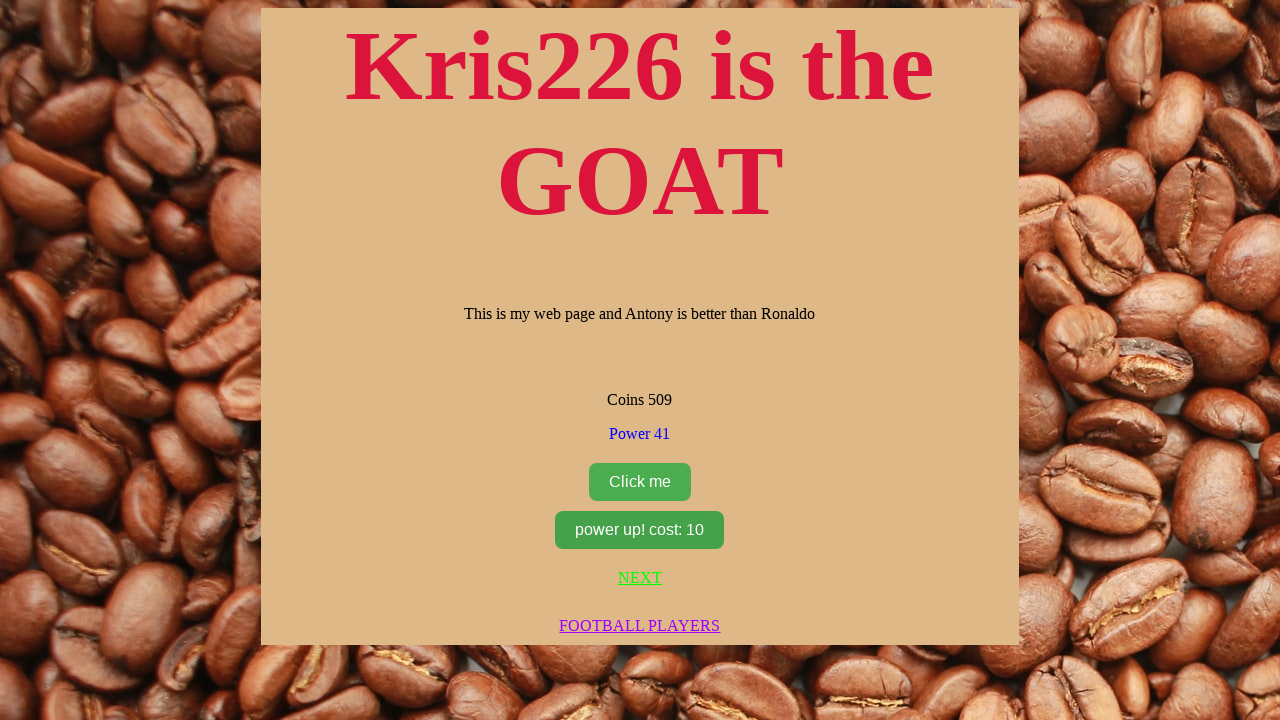

Clicked the upgrade button at (640, 530) on #upgrador
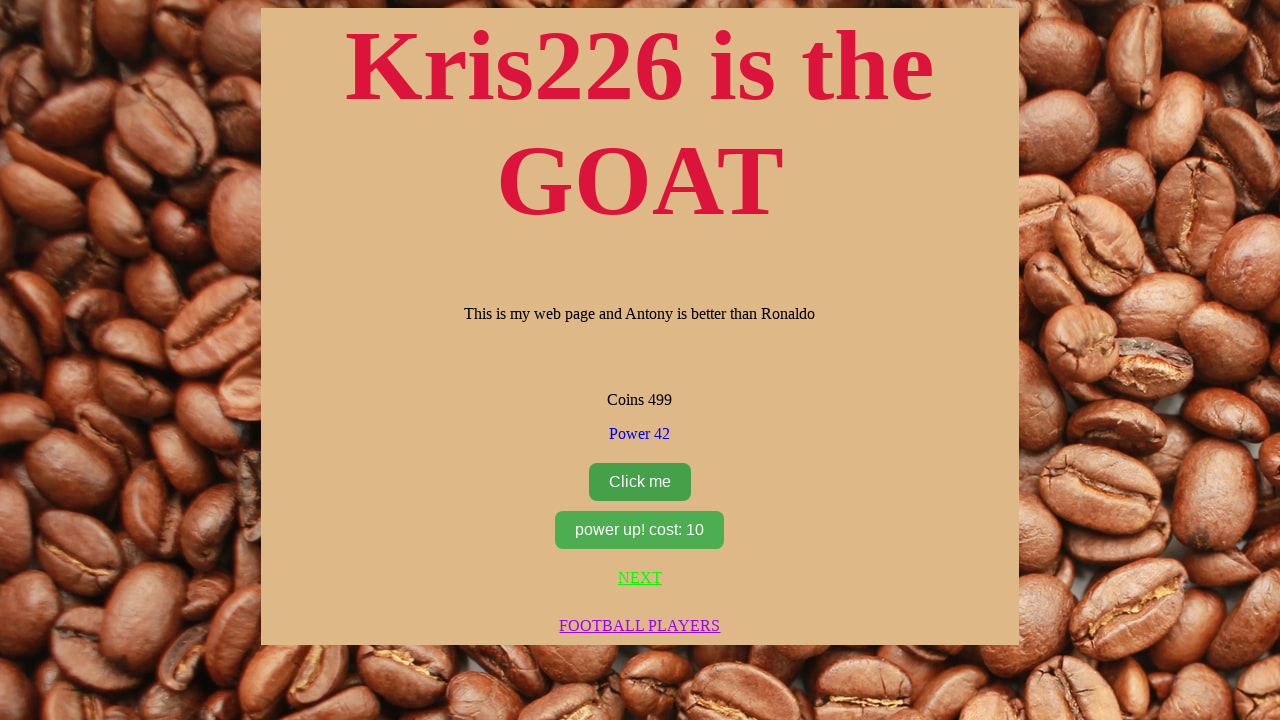

Clicked the cookie clicker button at (640, 482) on #clicker
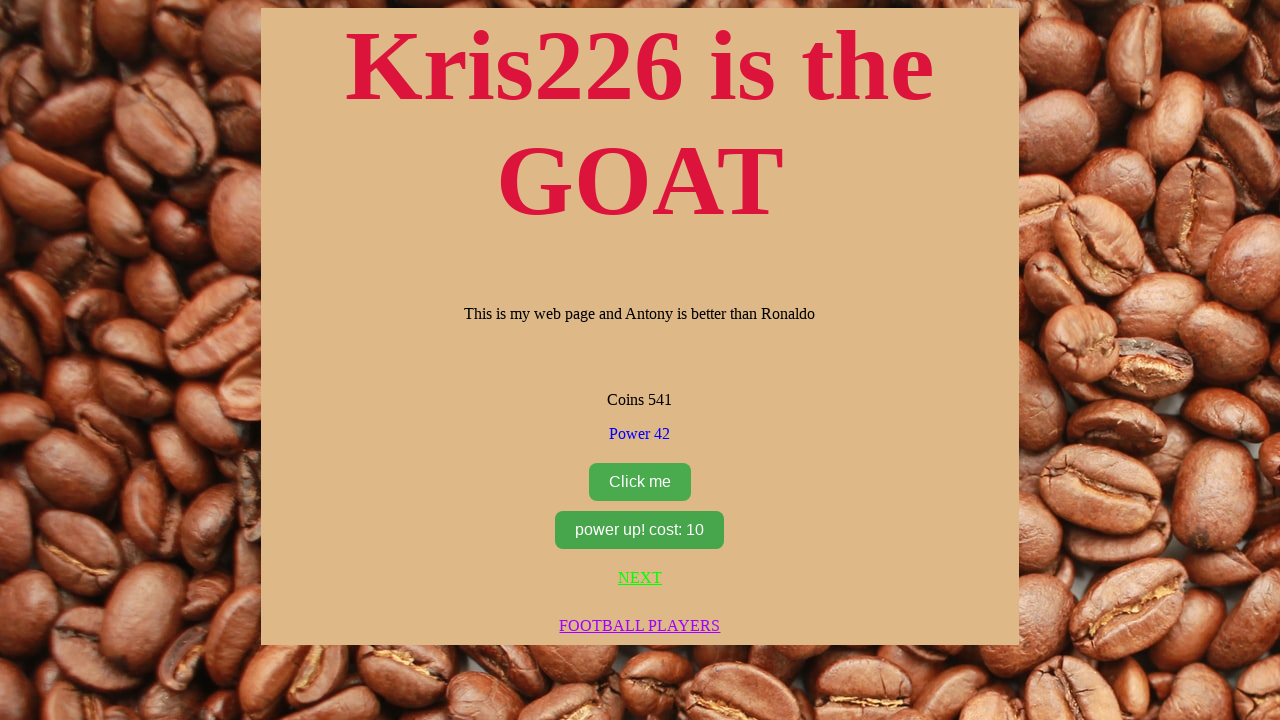

Clicked the upgrade button at (640, 530) on #upgrador
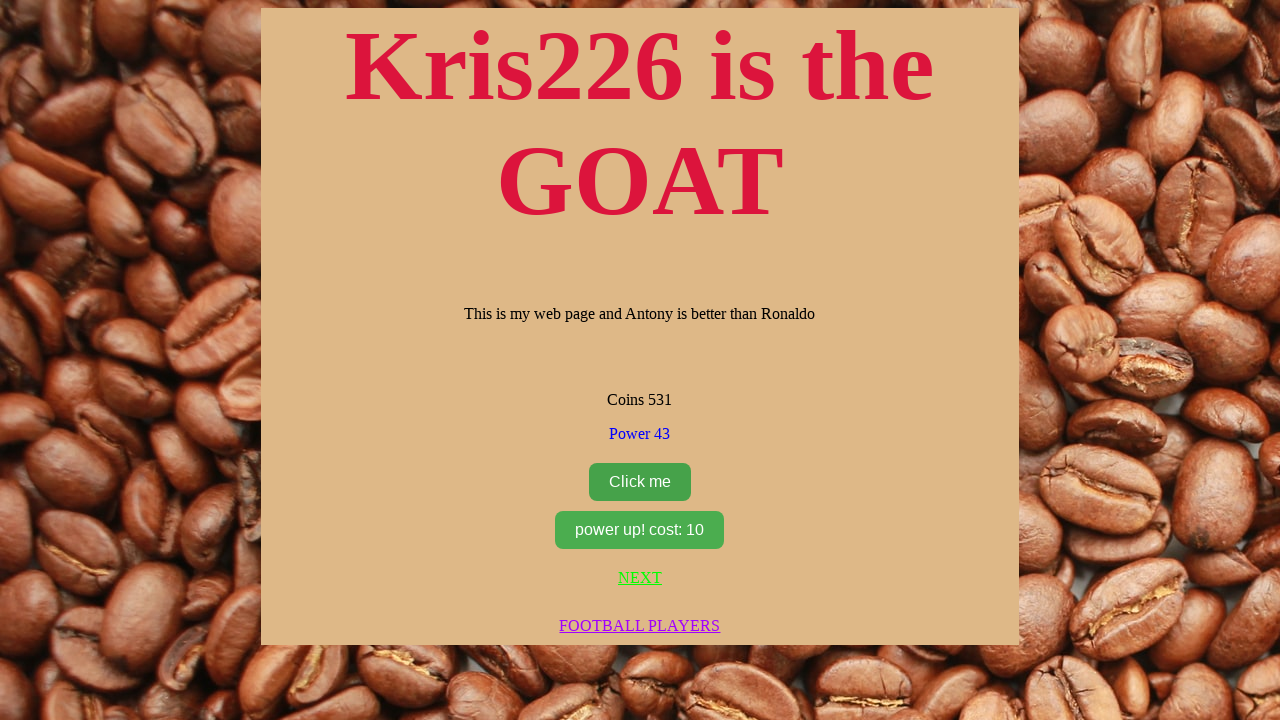

Clicked the cookie clicker button at (640, 482) on #clicker
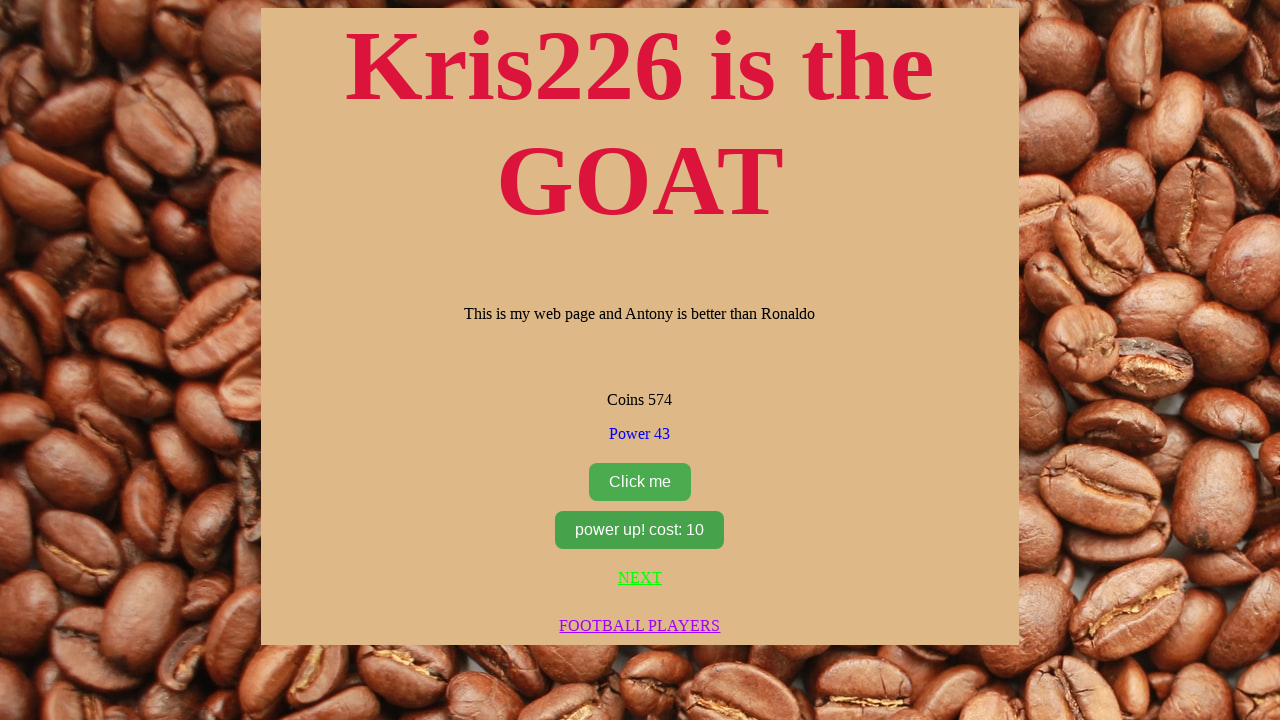

Clicked the upgrade button at (640, 530) on #upgrador
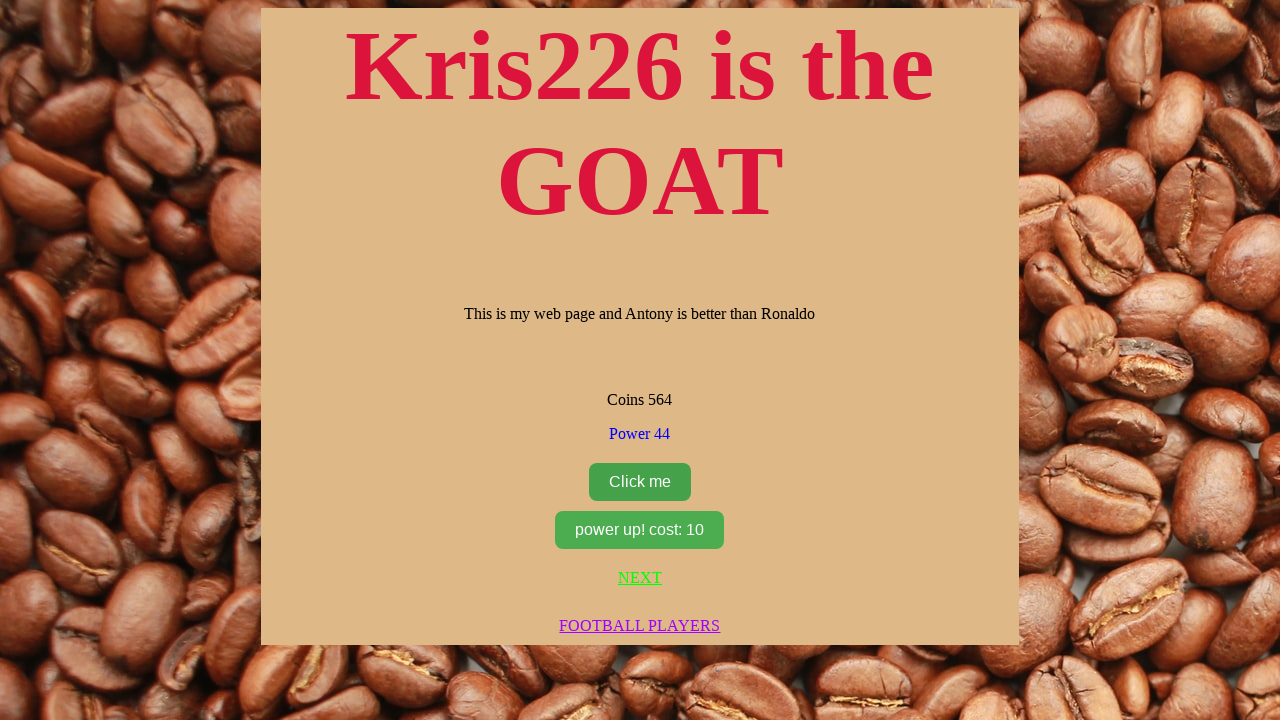

Clicked the cookie clicker button at (640, 482) on #clicker
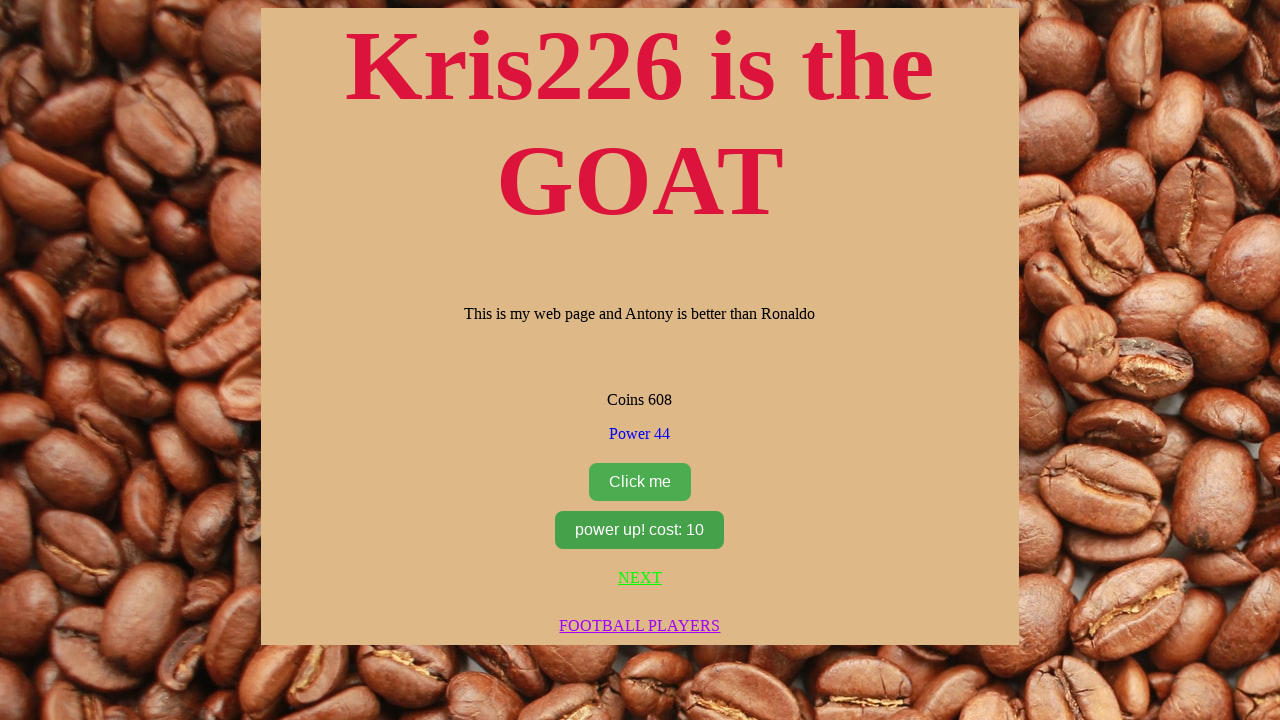

Clicked the upgrade button at (640, 530) on #upgrador
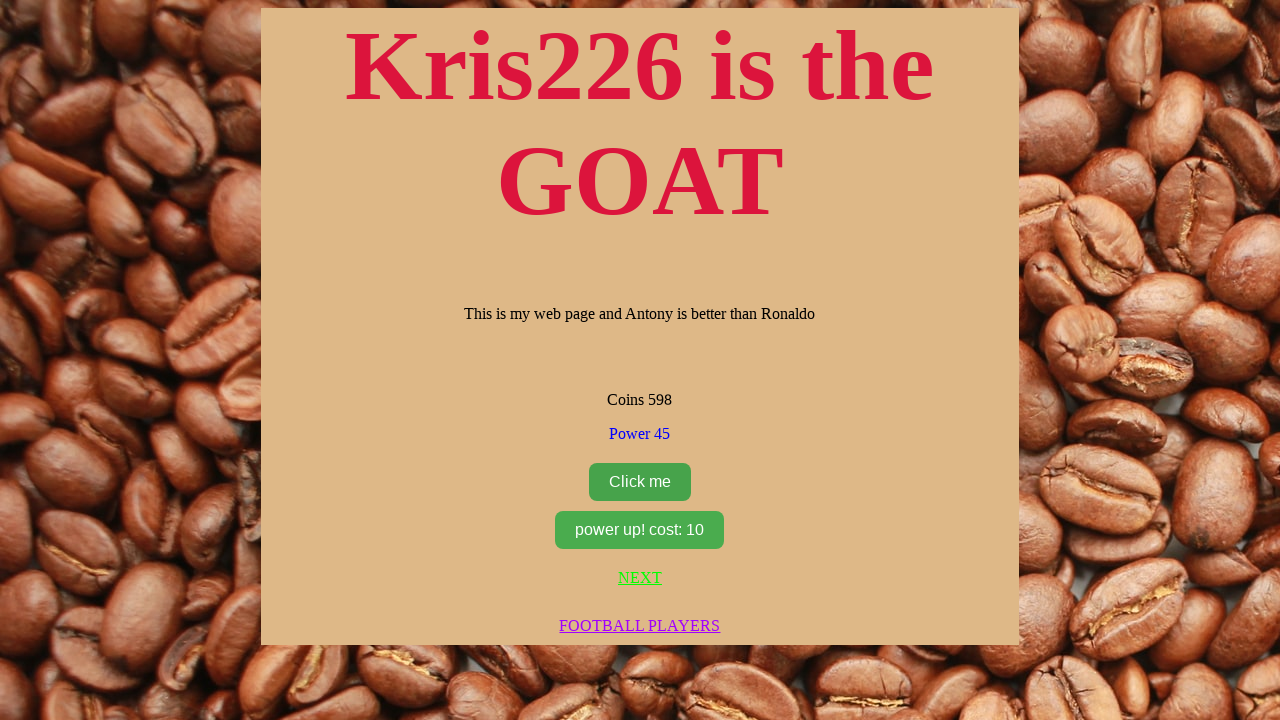

Clicked the cookie clicker button at (640, 482) on #clicker
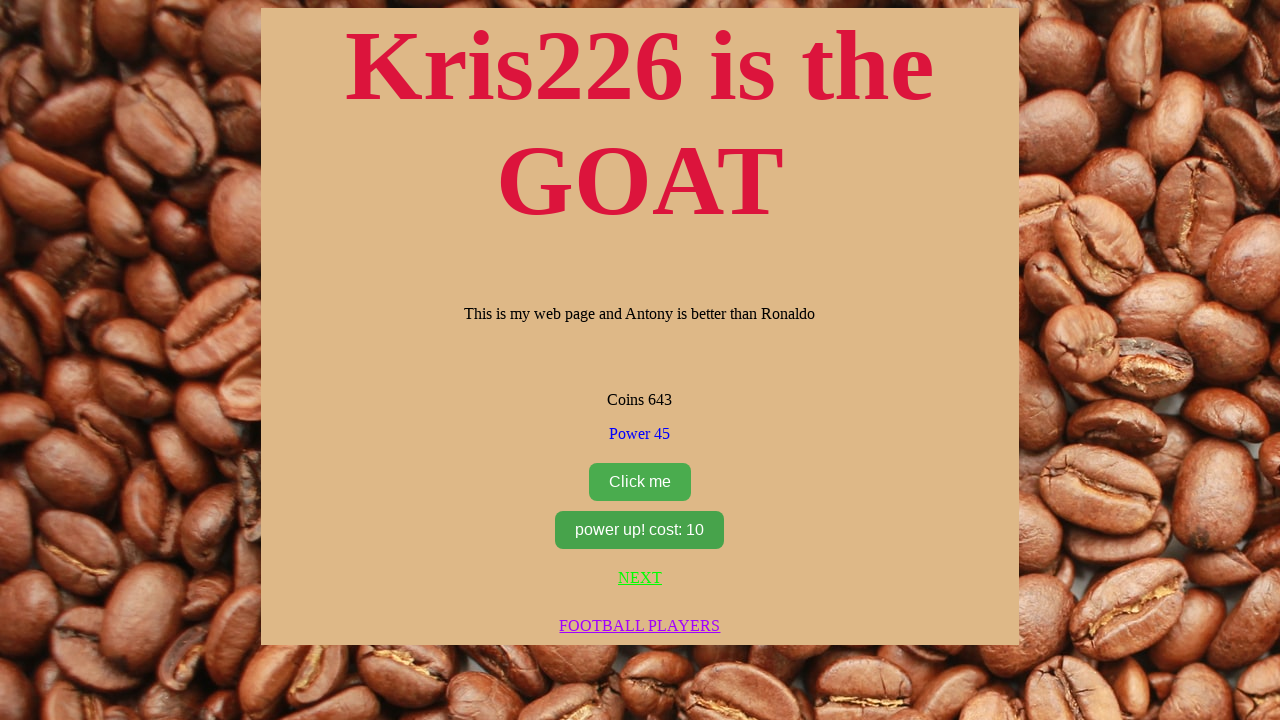

Clicked the upgrade button at (640, 530) on #upgrador
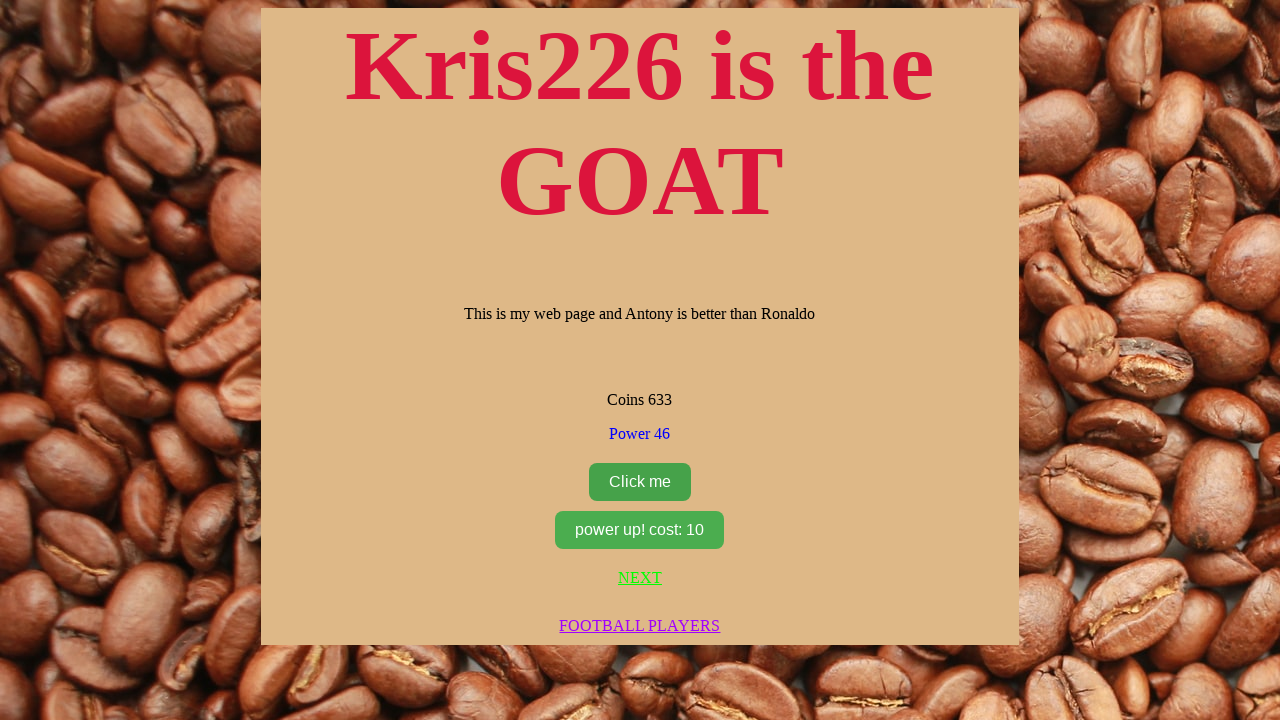

Clicked the cookie clicker button at (640, 482) on #clicker
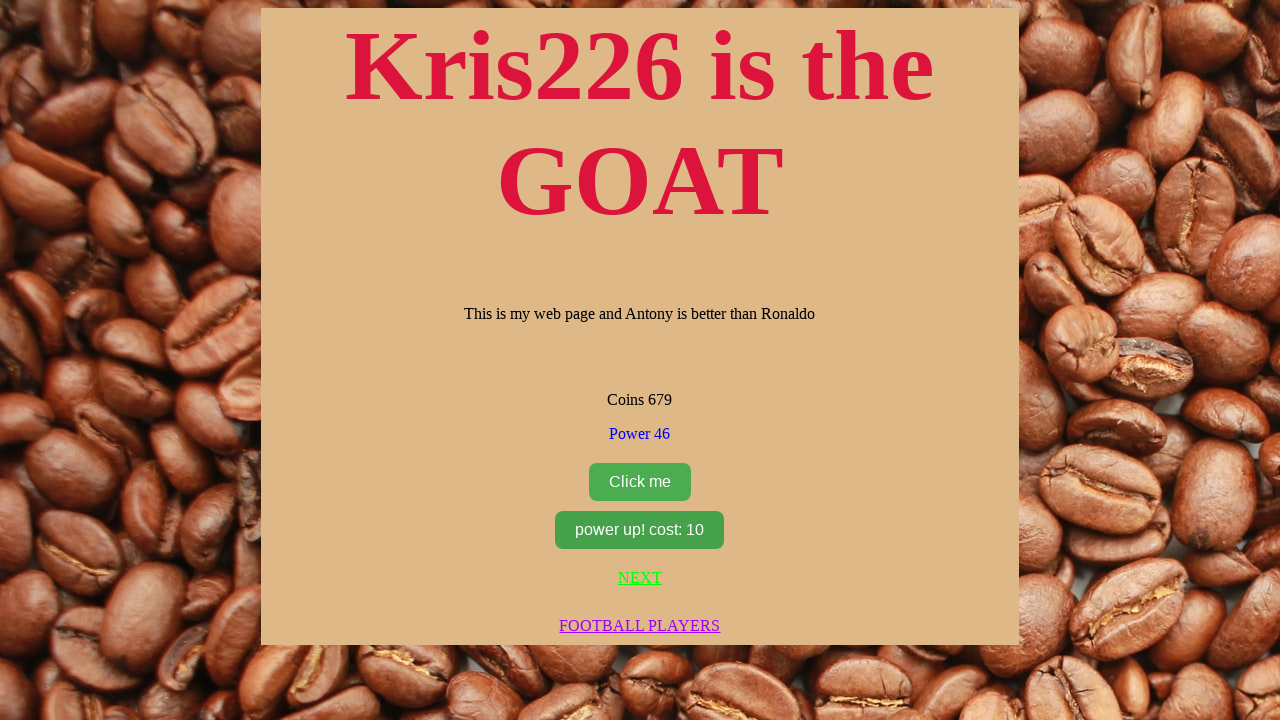

Clicked the upgrade button at (640, 530) on #upgrador
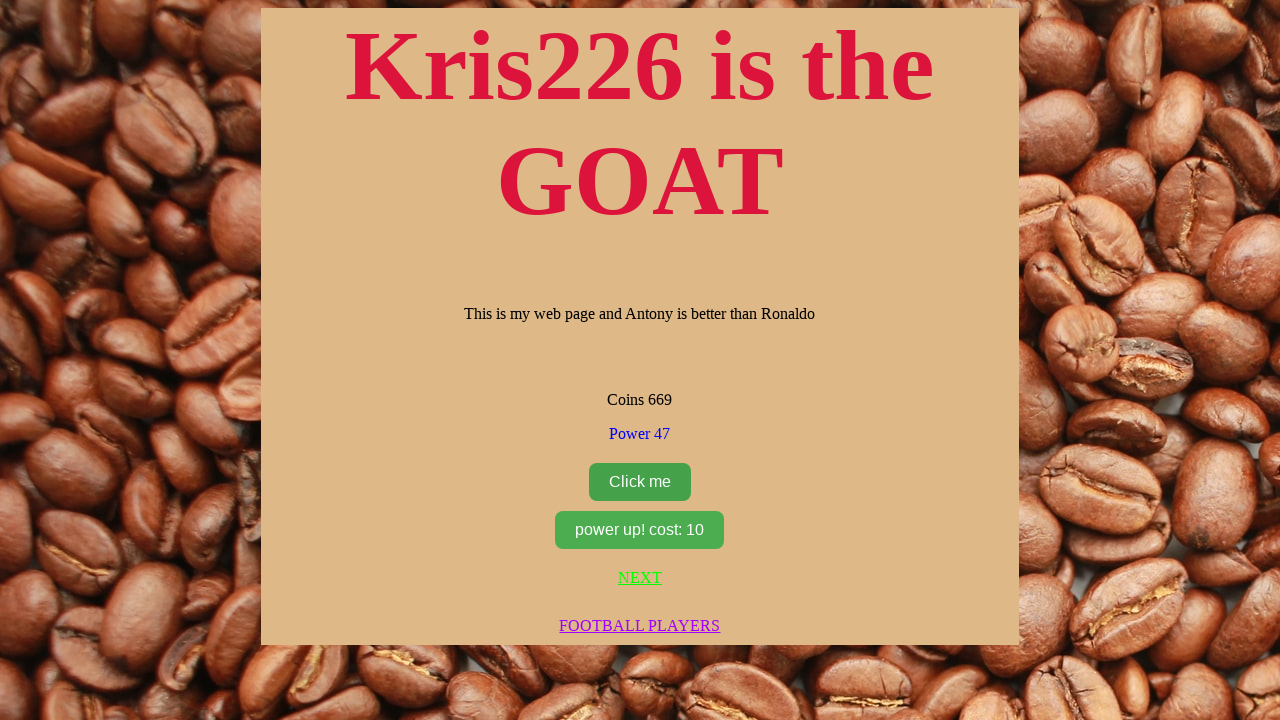

Clicked the cookie clicker button at (640, 482) on #clicker
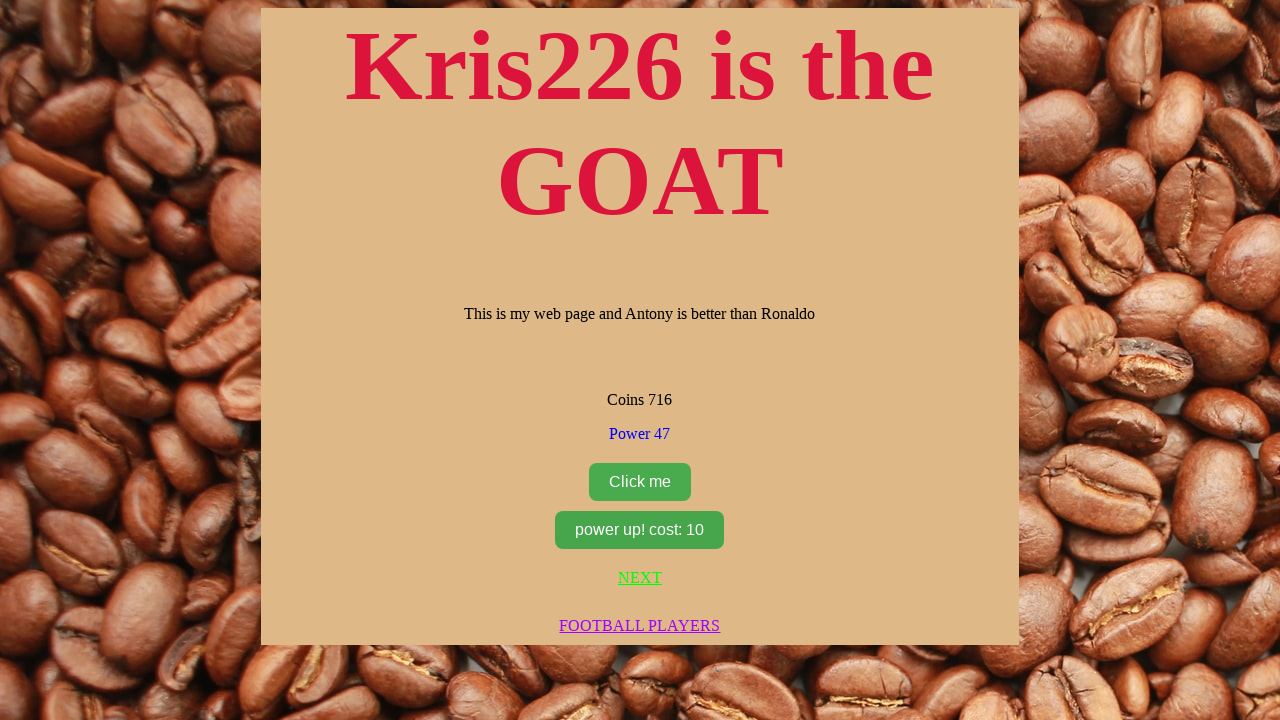

Clicked the upgrade button at (640, 530) on #upgrador
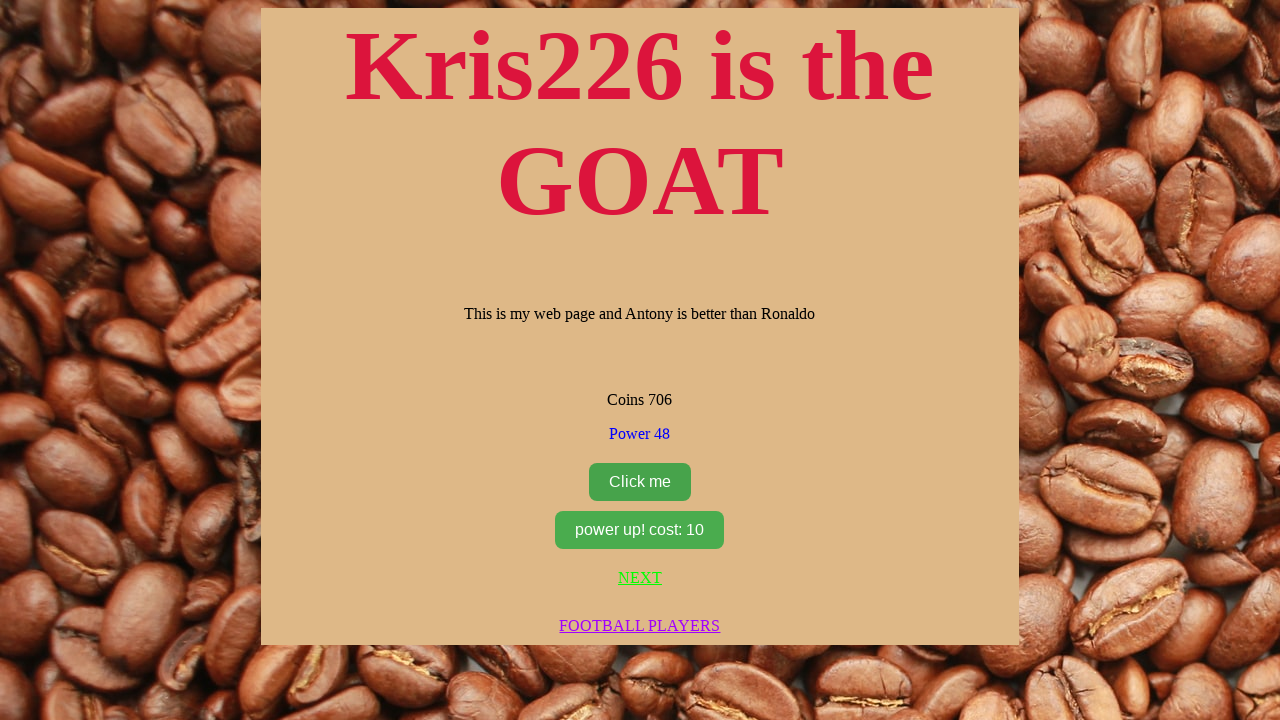

Clicked the cookie clicker button at (640, 482) on #clicker
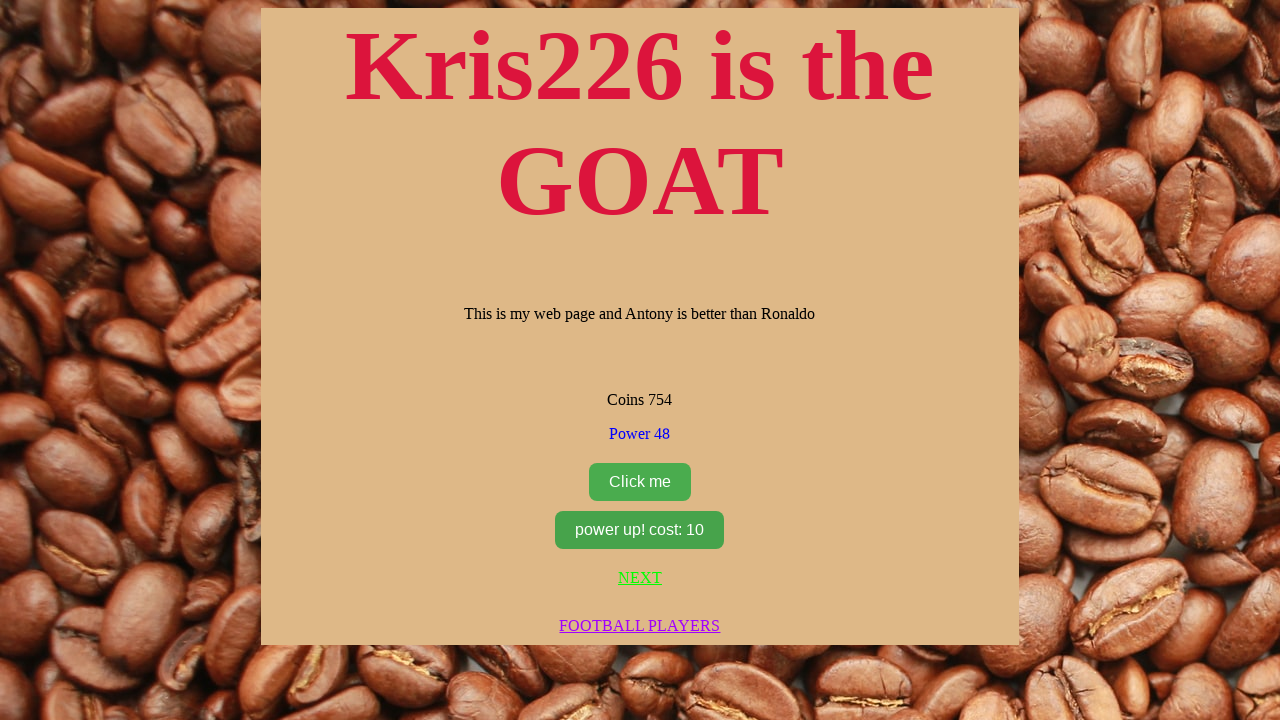

Clicked the upgrade button at (640, 530) on #upgrador
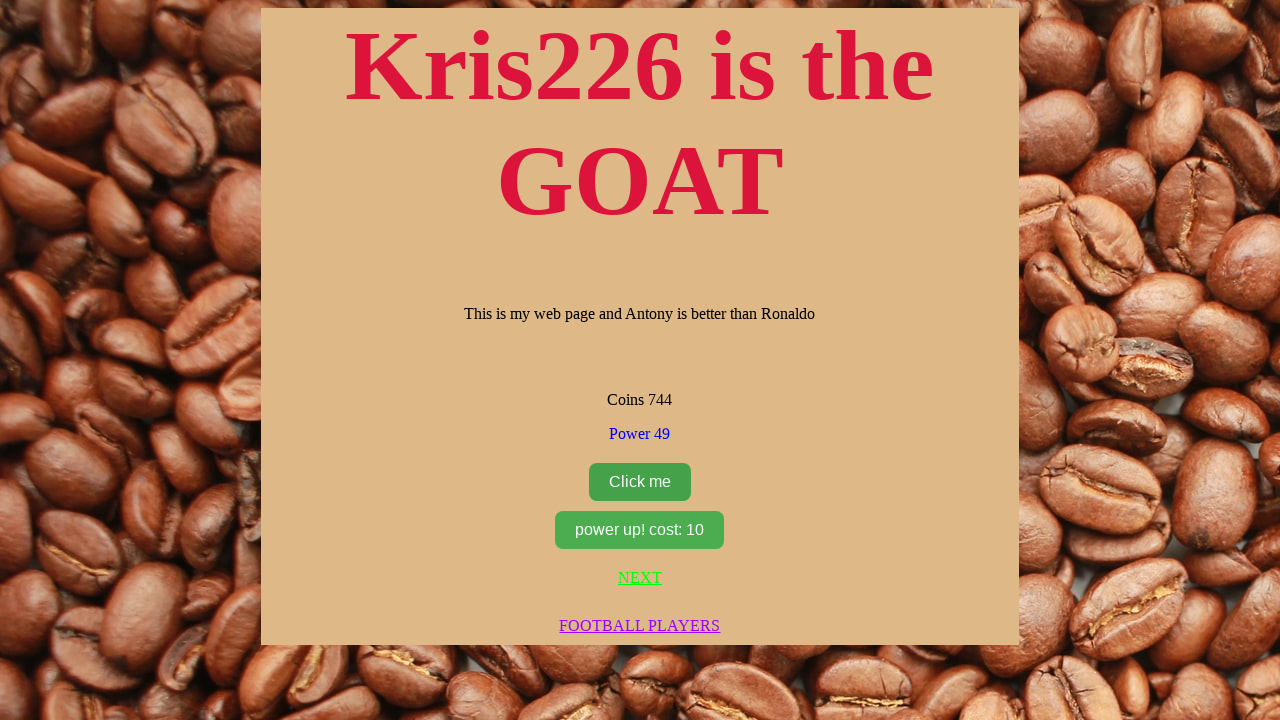

Clicked the cookie clicker button at (640, 482) on #clicker
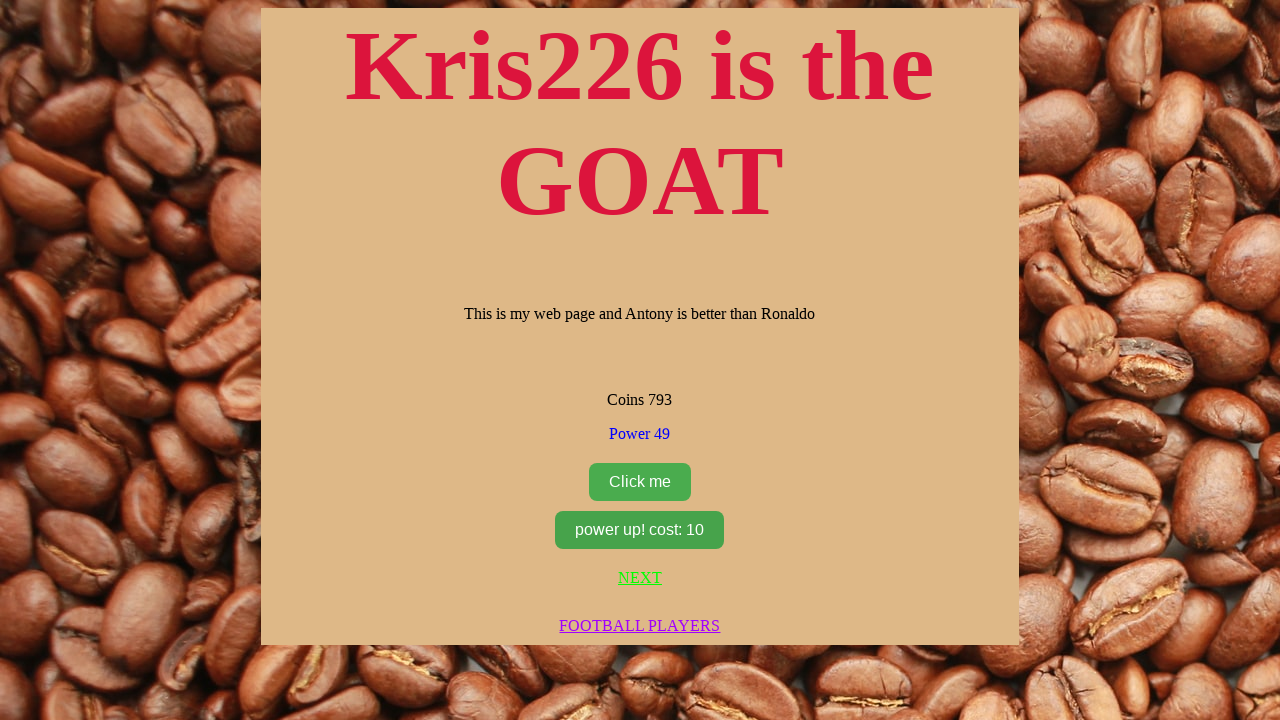

Clicked the upgrade button at (640, 530) on #upgrador
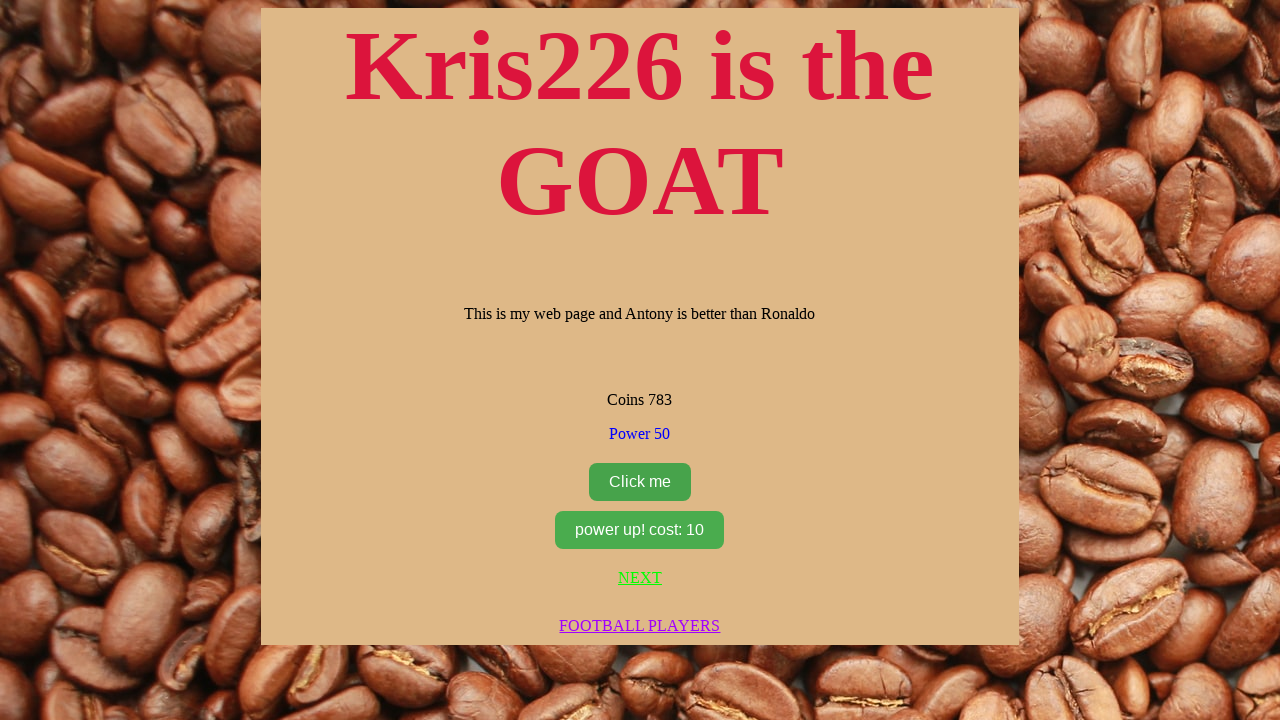

Clicked the cookie clicker button at (640, 482) on #clicker
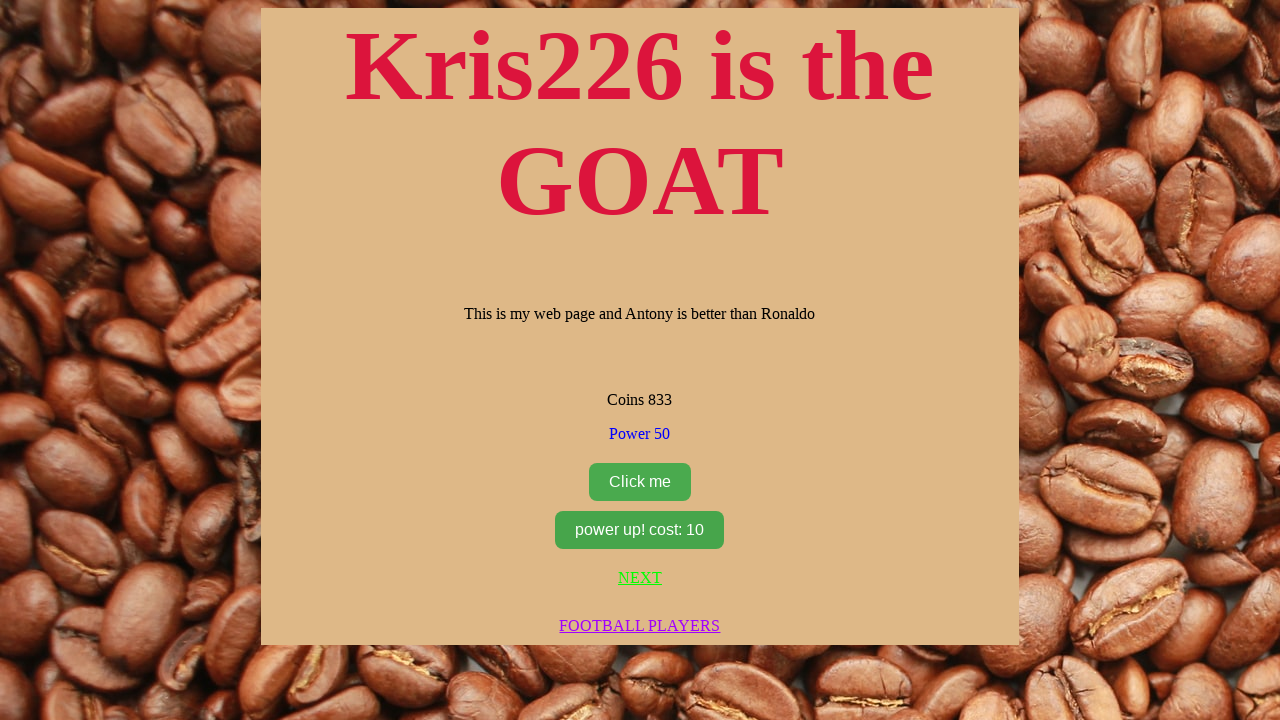

Clicked the upgrade button at (640, 530) on #upgrador
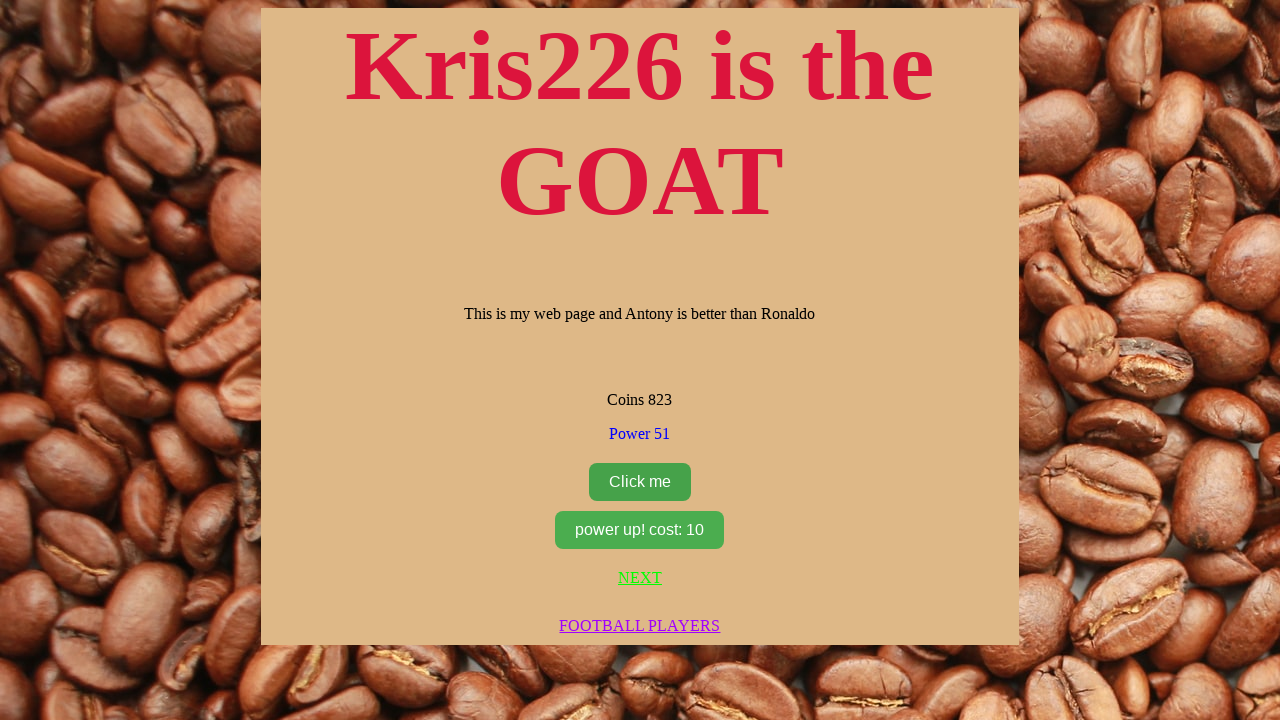

Clicked the cookie clicker button at (640, 482) on #clicker
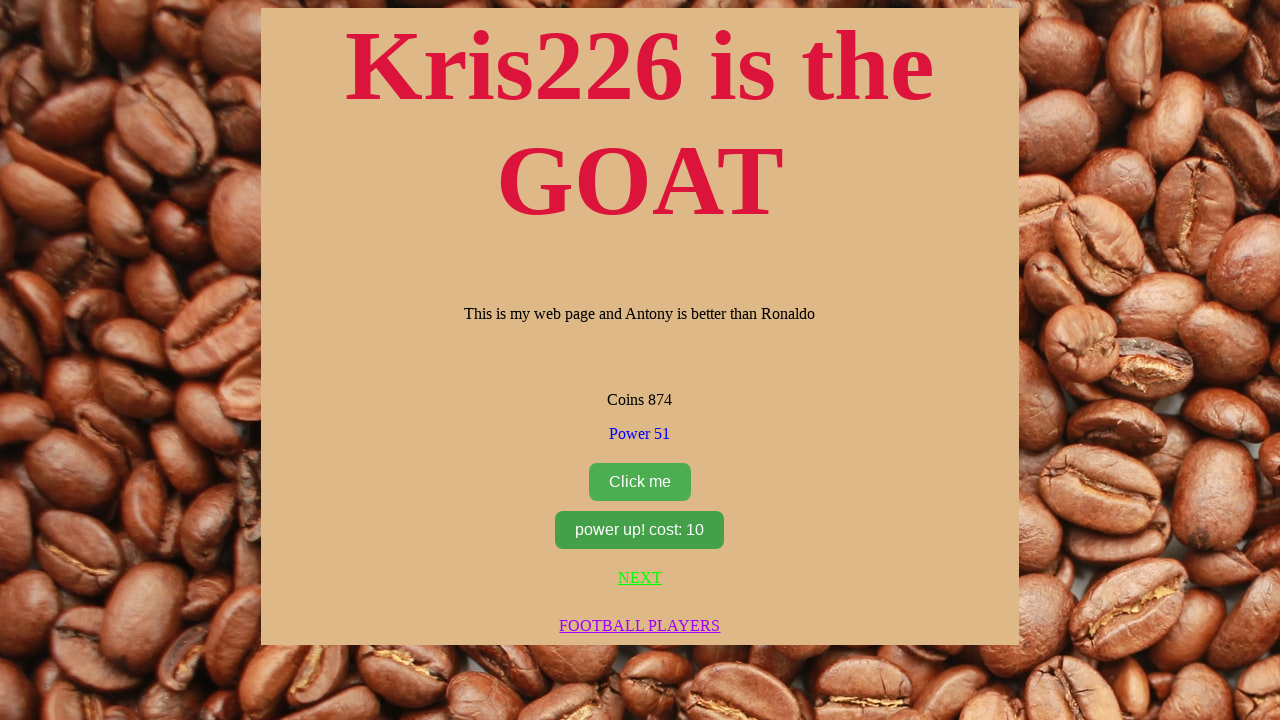

Clicked the upgrade button at (640, 530) on #upgrador
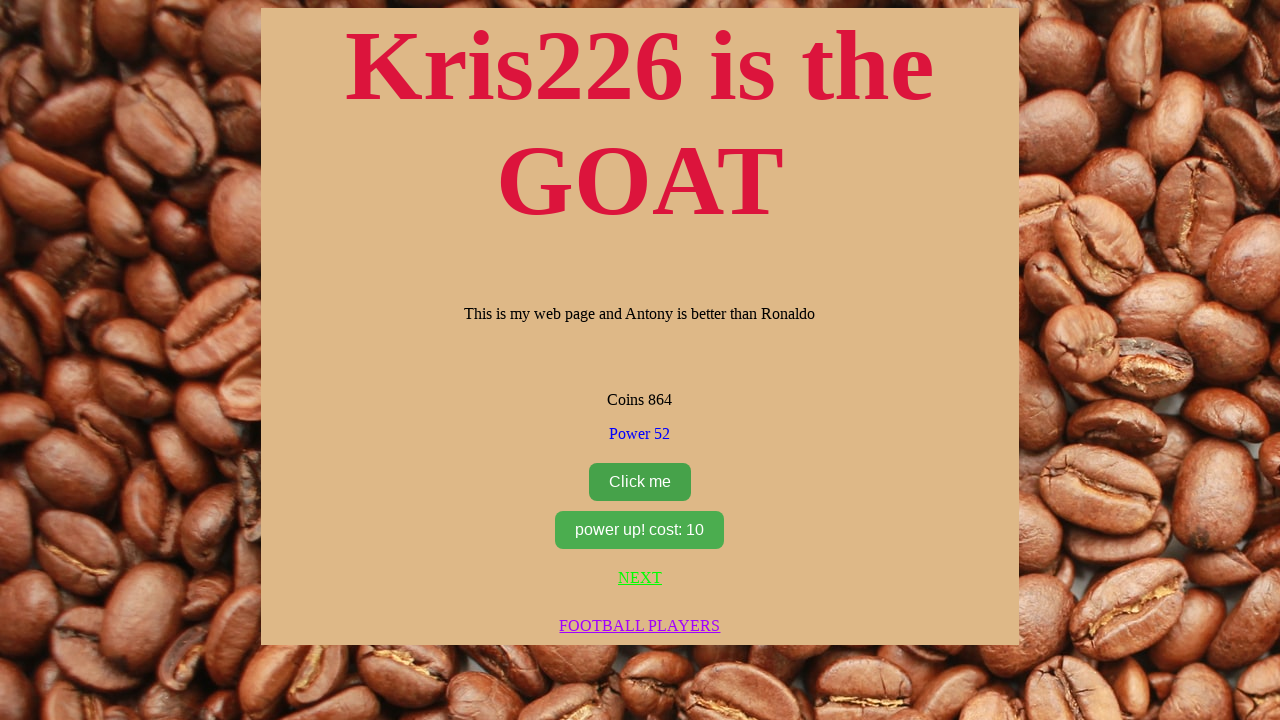

Clicked the cookie clicker button at (640, 482) on #clicker
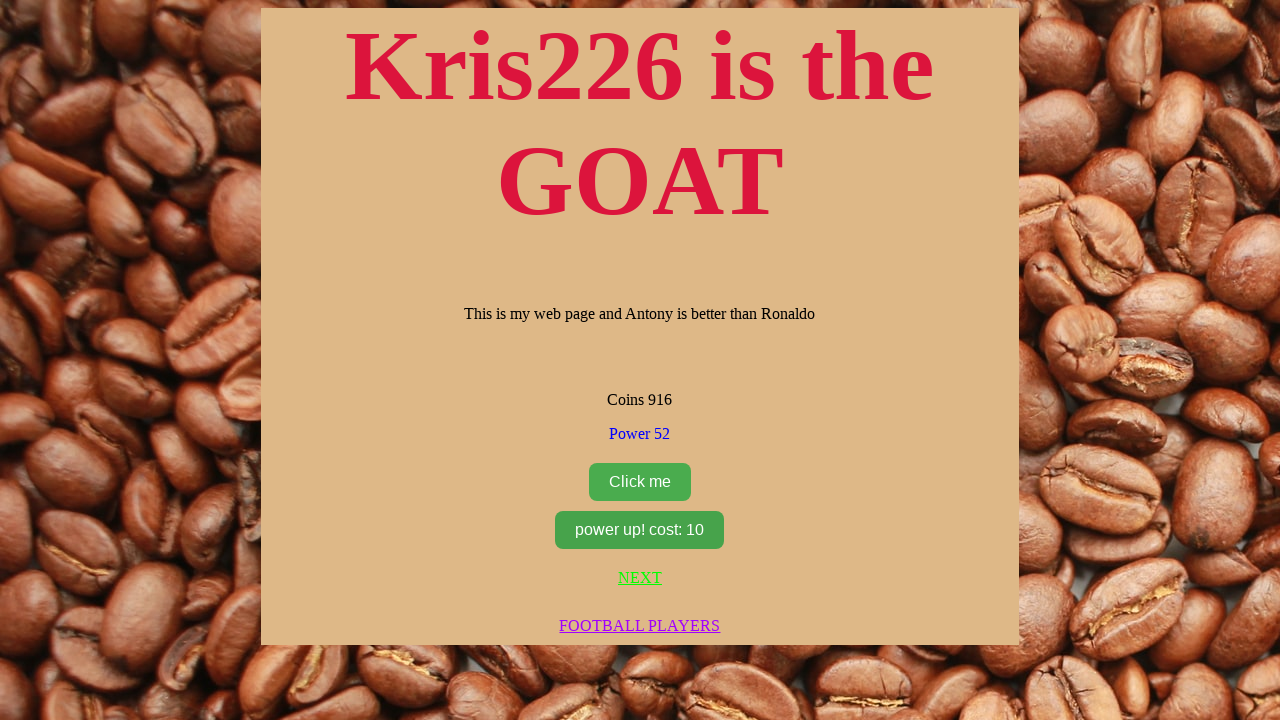

Clicked the upgrade button at (640, 530) on #upgrador
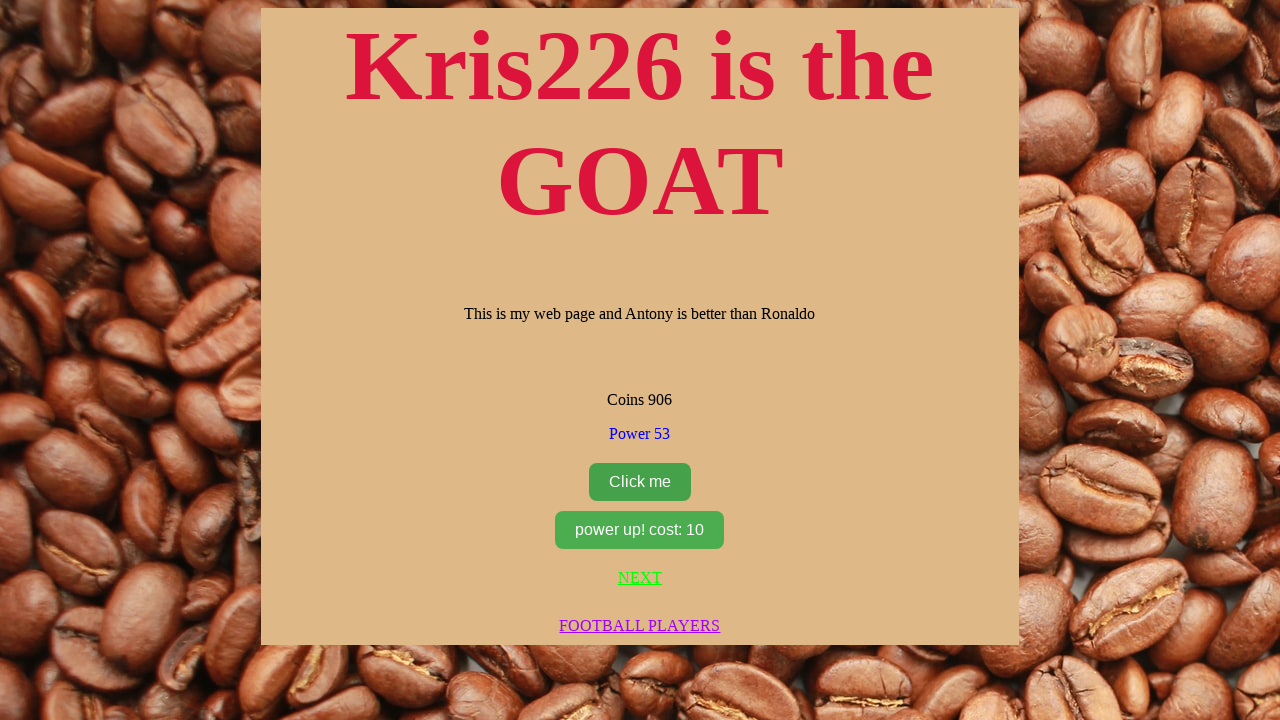

Clicked the cookie clicker button at (640, 482) on #clicker
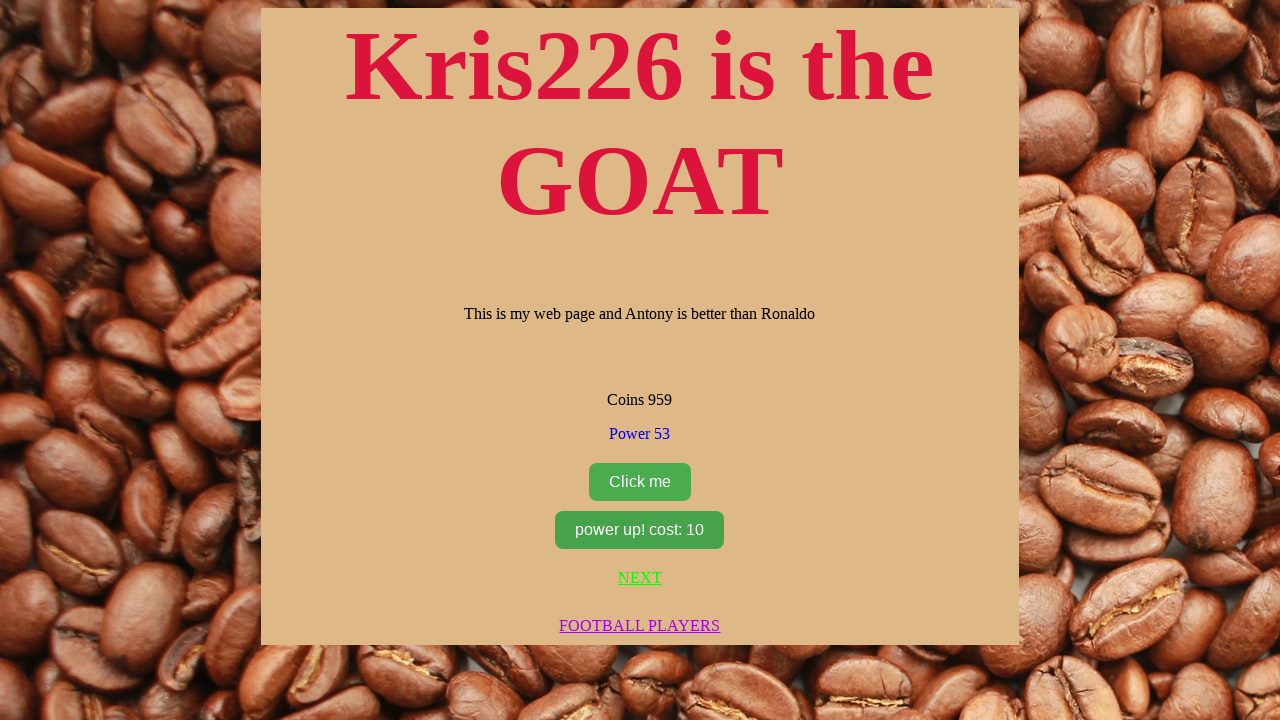

Clicked the upgrade button at (640, 530) on #upgrador
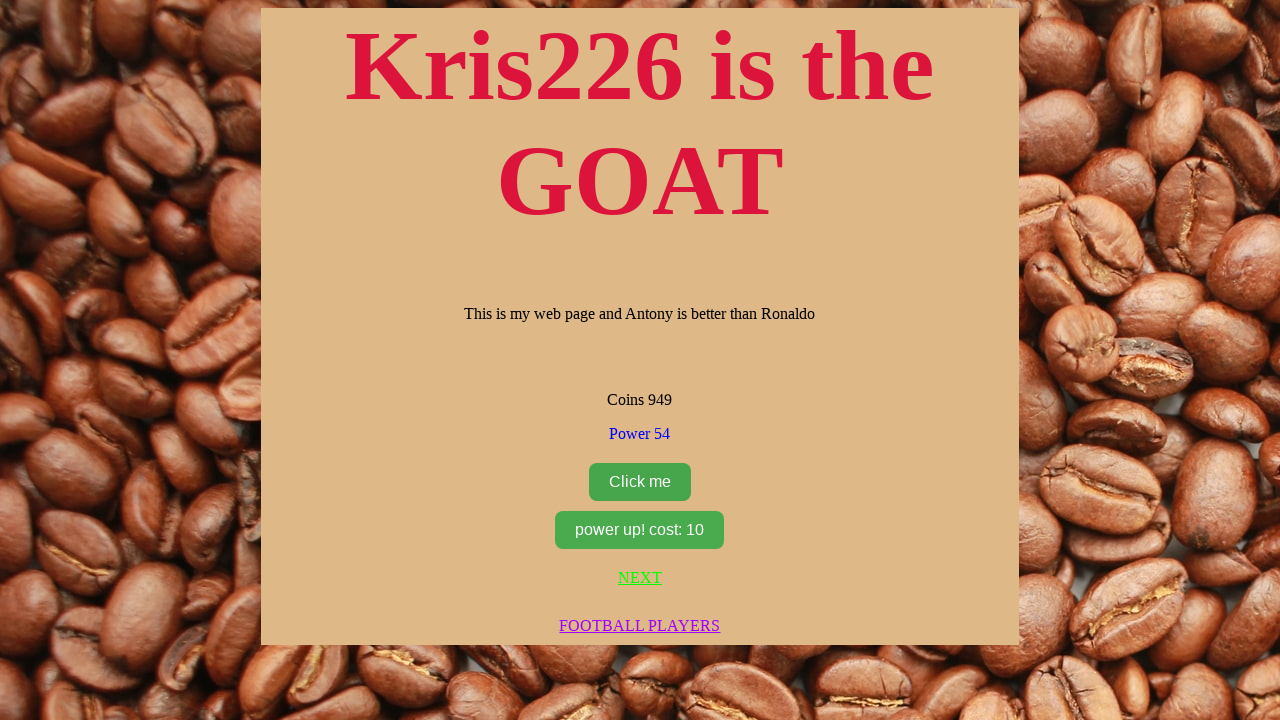

Clicked the cookie clicker button at (640, 482) on #clicker
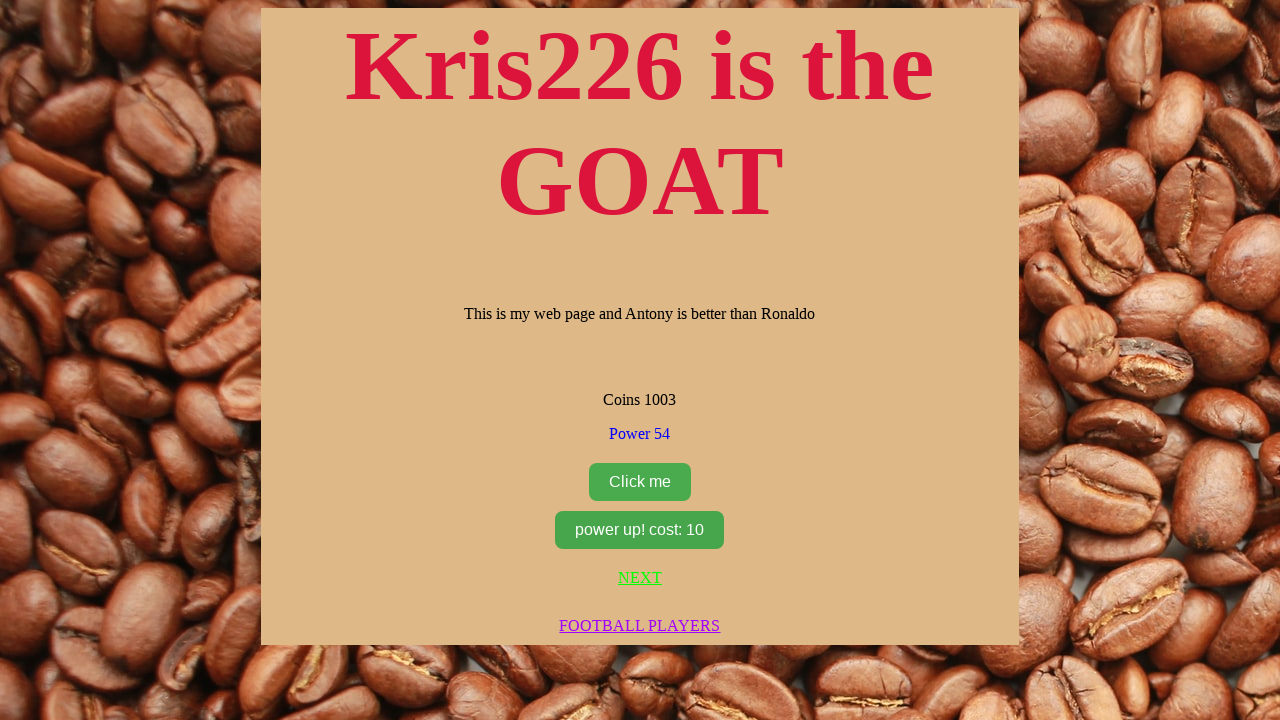

Clicked the upgrade button at (640, 530) on #upgrador
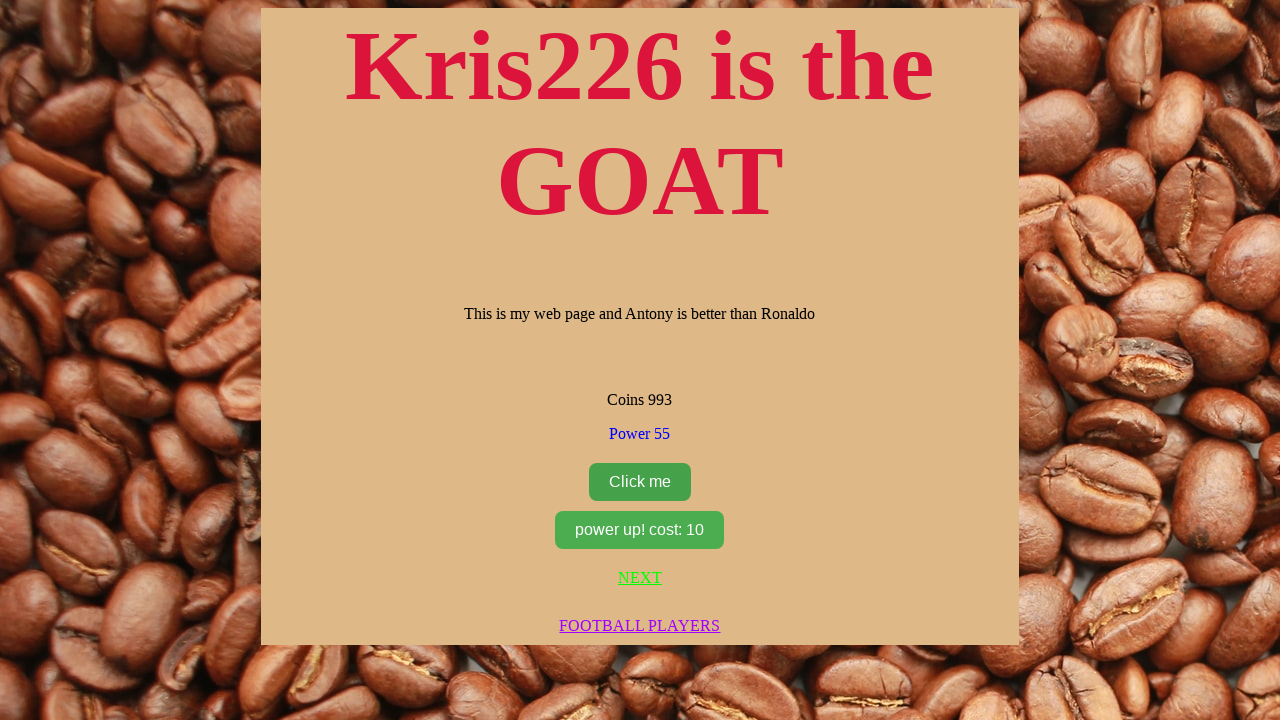

Clicked the cookie clicker button at (640, 482) on #clicker
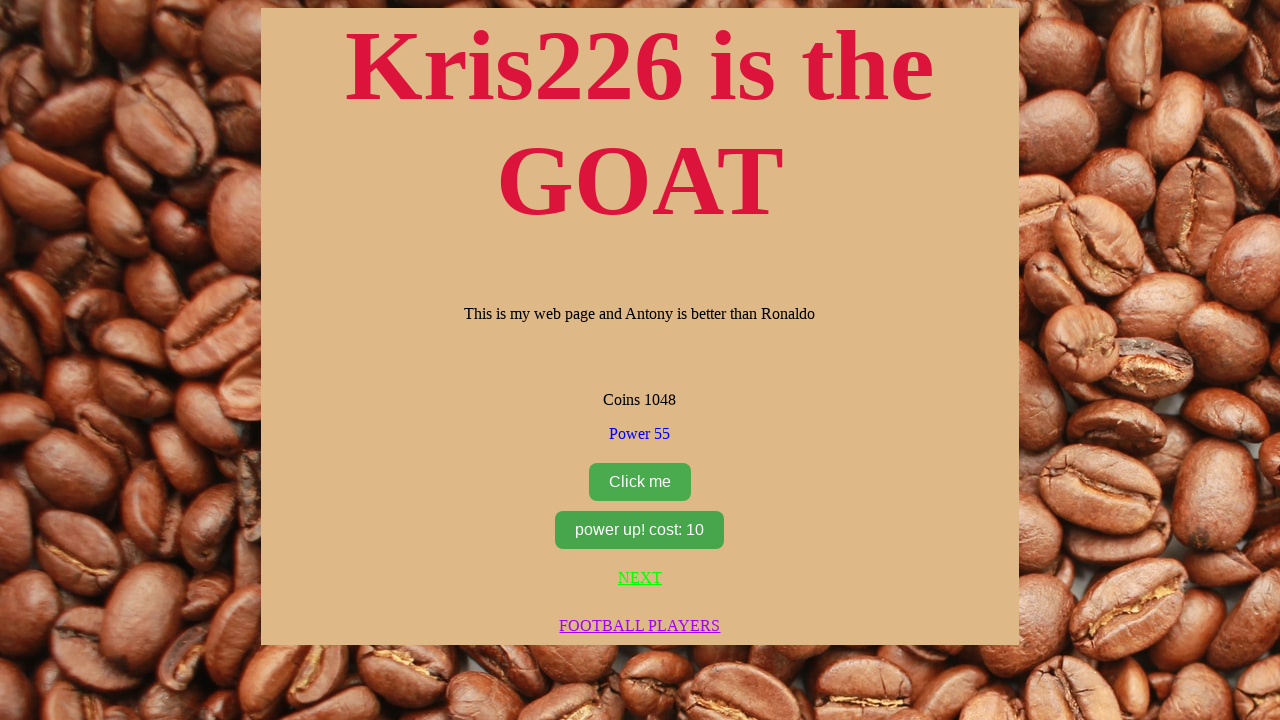

Clicked the upgrade button at (640, 530) on #upgrador
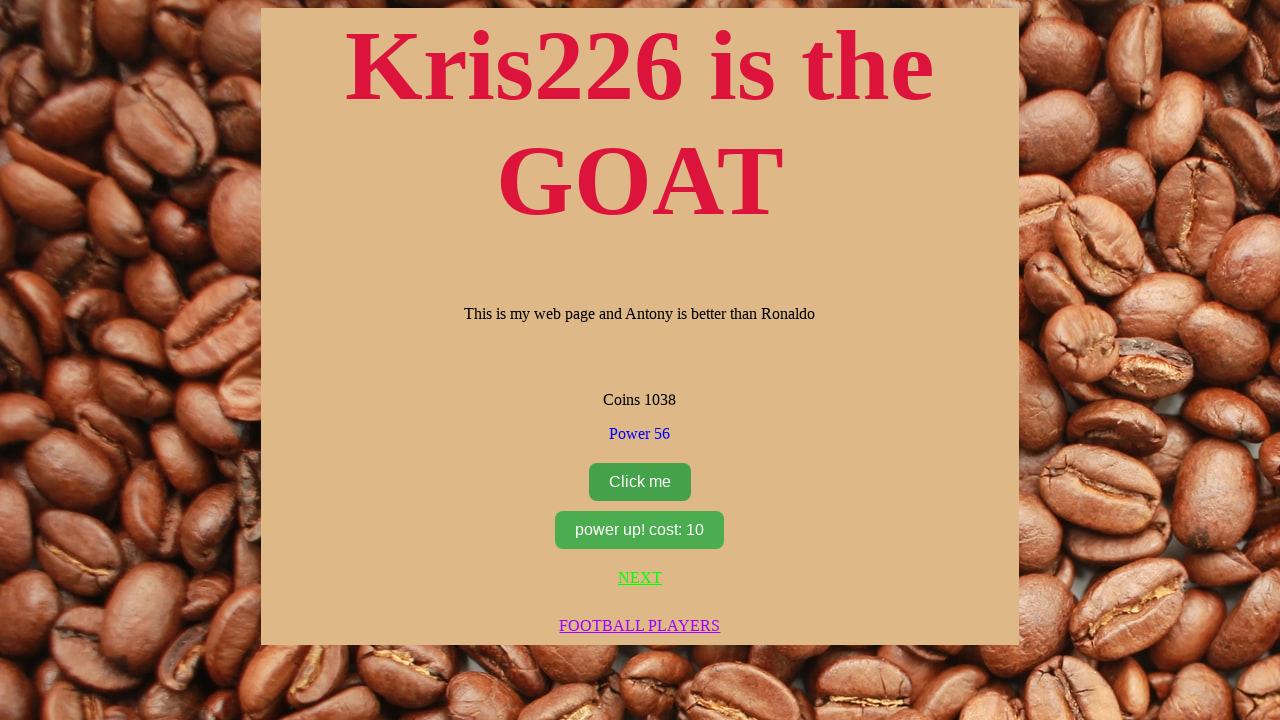

Clicked the cookie clicker button at (640, 482) on #clicker
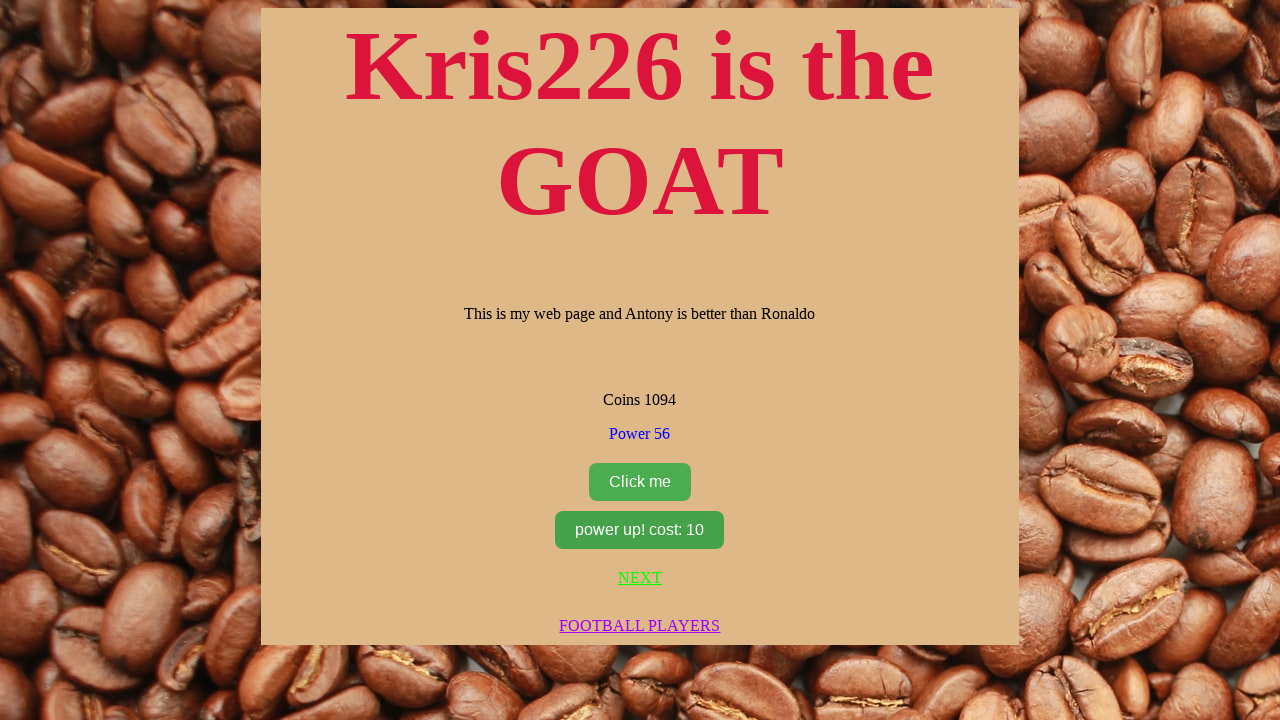

Clicked the upgrade button at (640, 530) on #upgrador
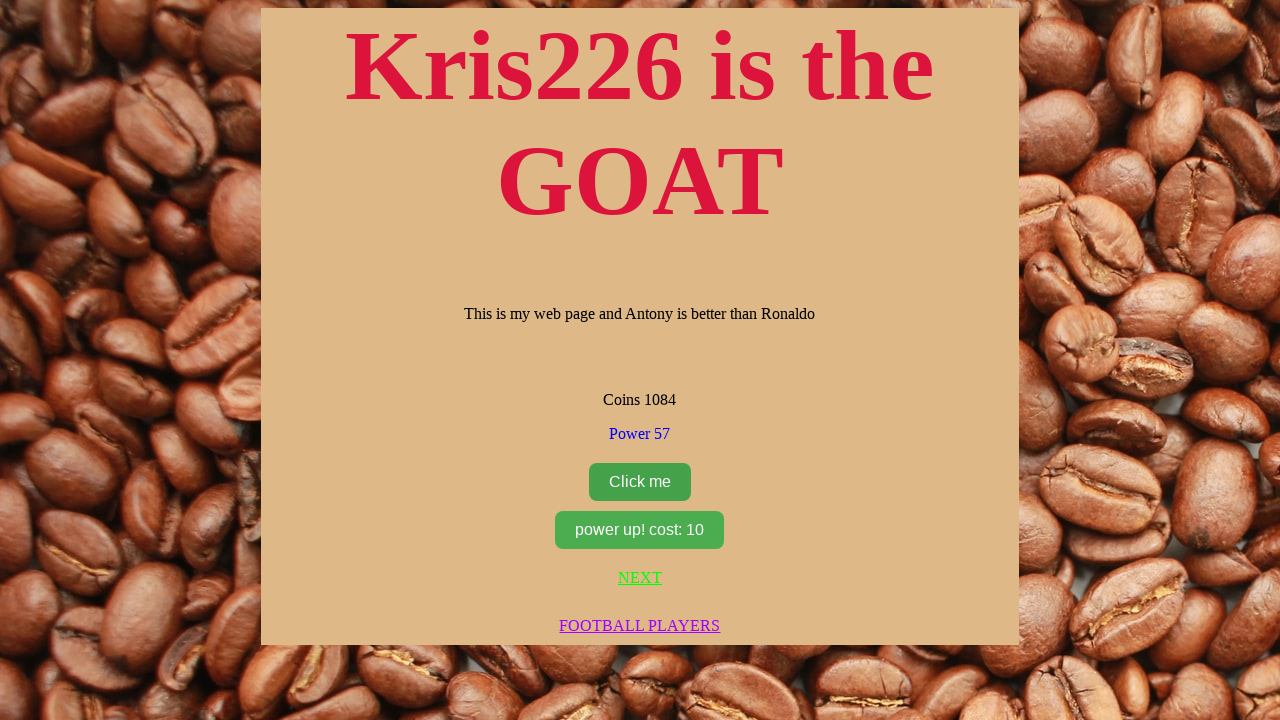

Clicked the cookie clicker button at (640, 482) on #clicker
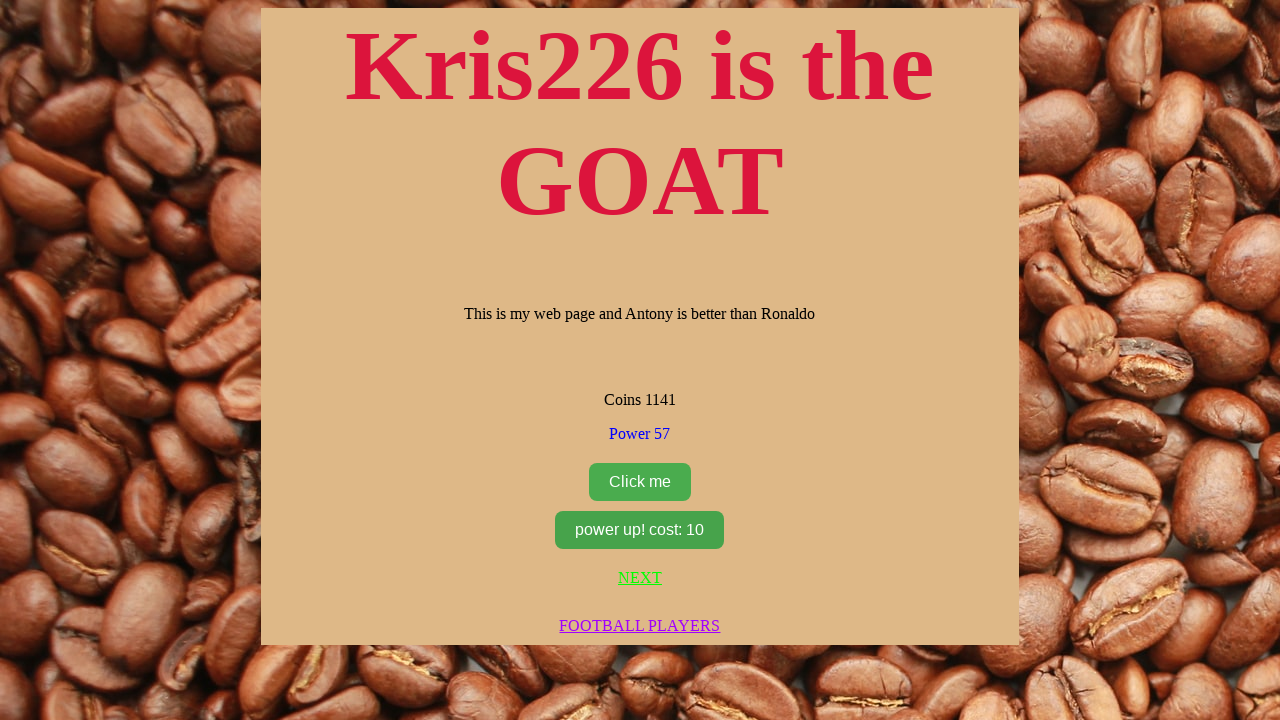

Clicked the upgrade button at (640, 530) on #upgrador
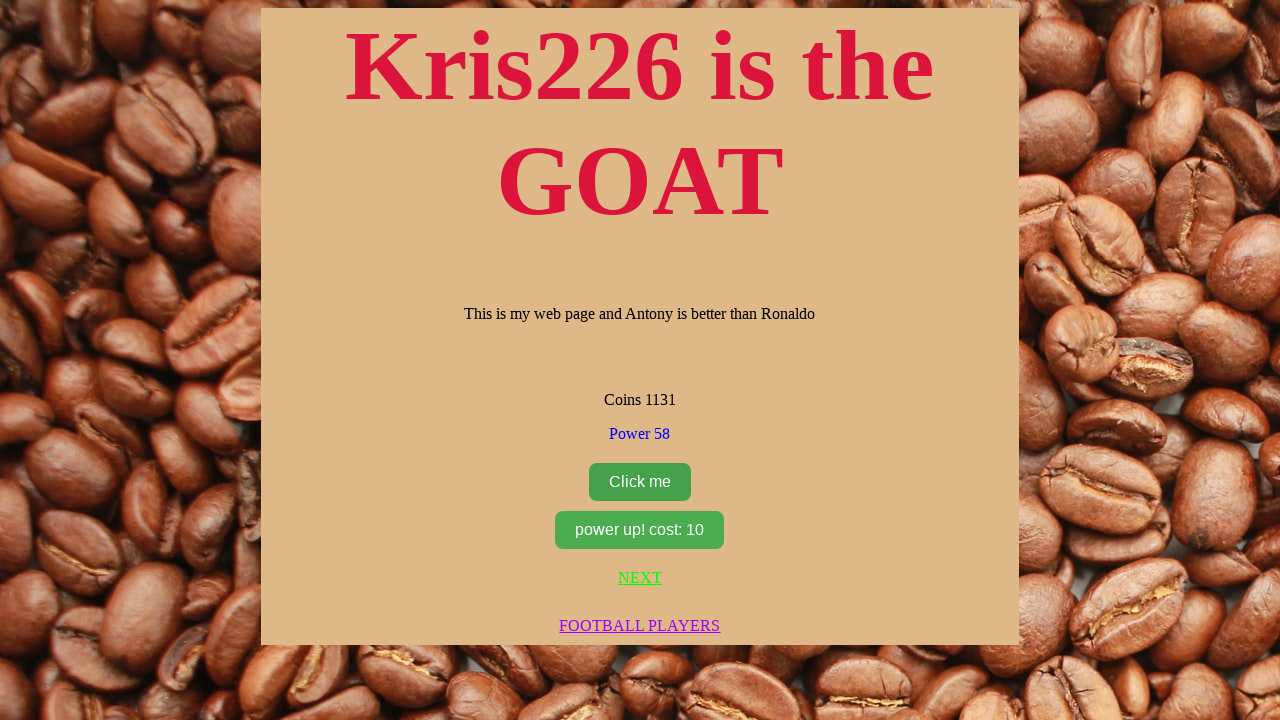

Clicked the cookie clicker button at (640, 482) on #clicker
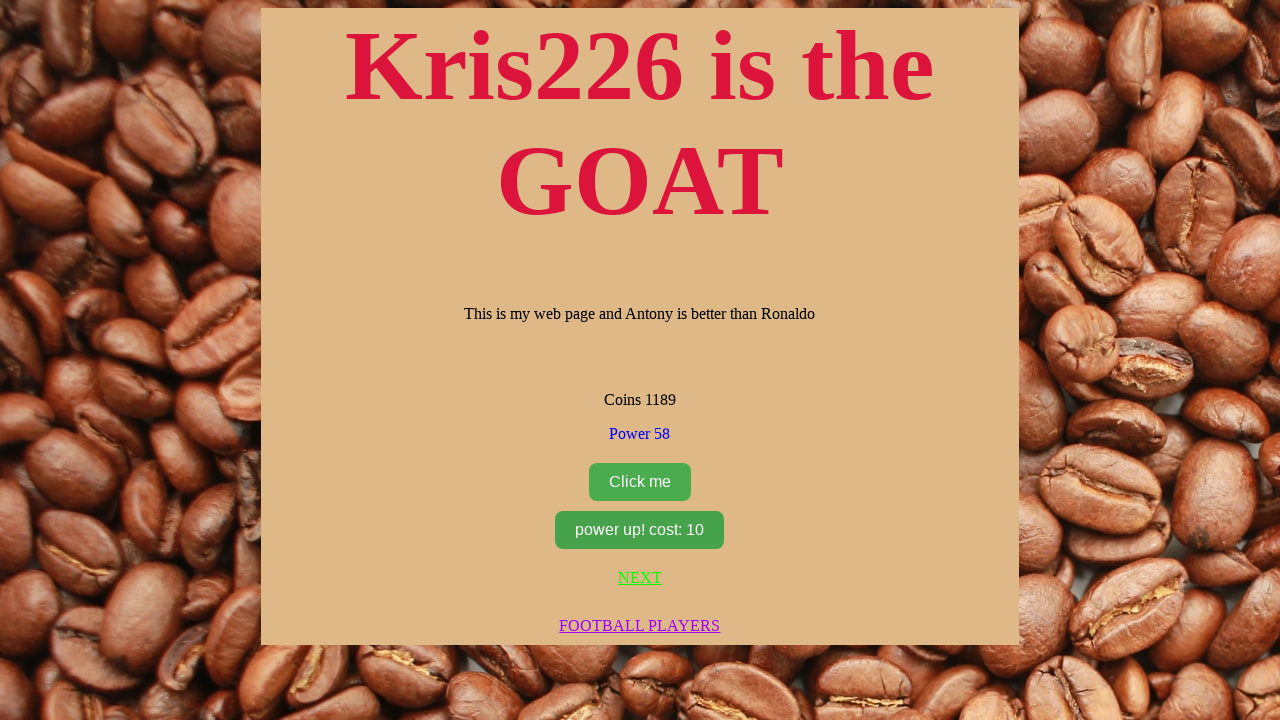

Clicked the upgrade button at (640, 530) on #upgrador
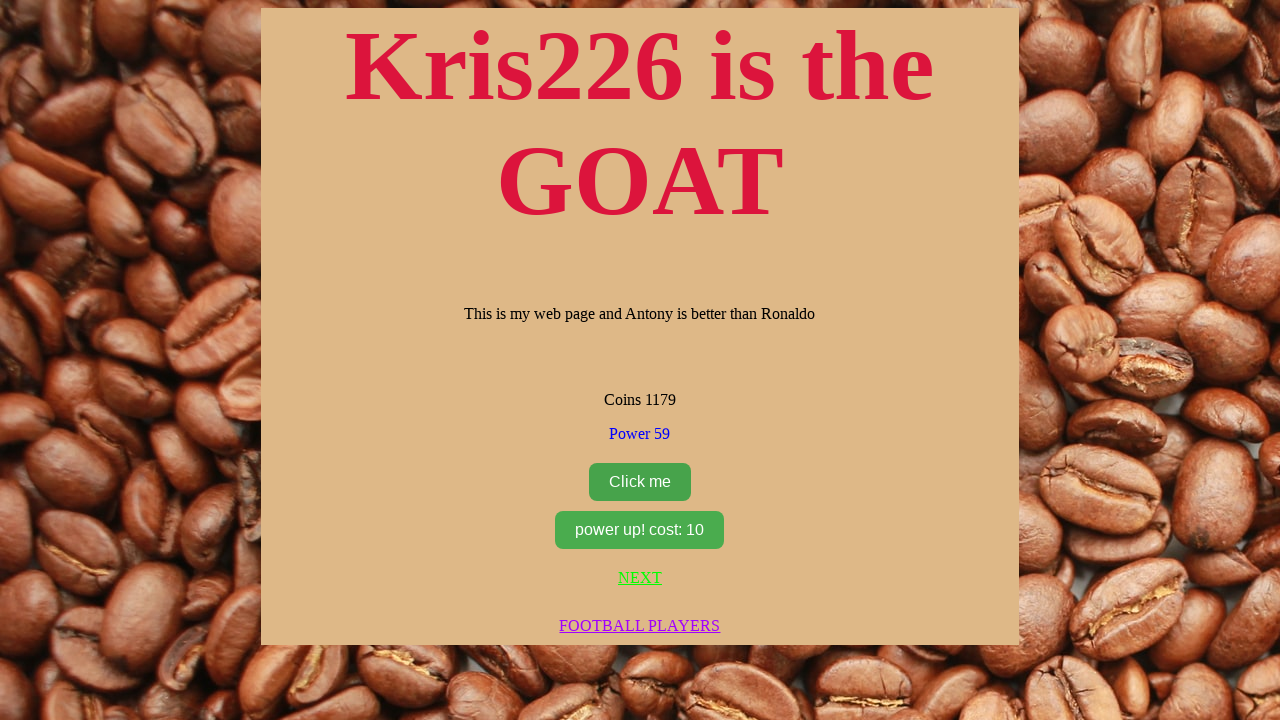

Clicked the cookie clicker button at (640, 482) on #clicker
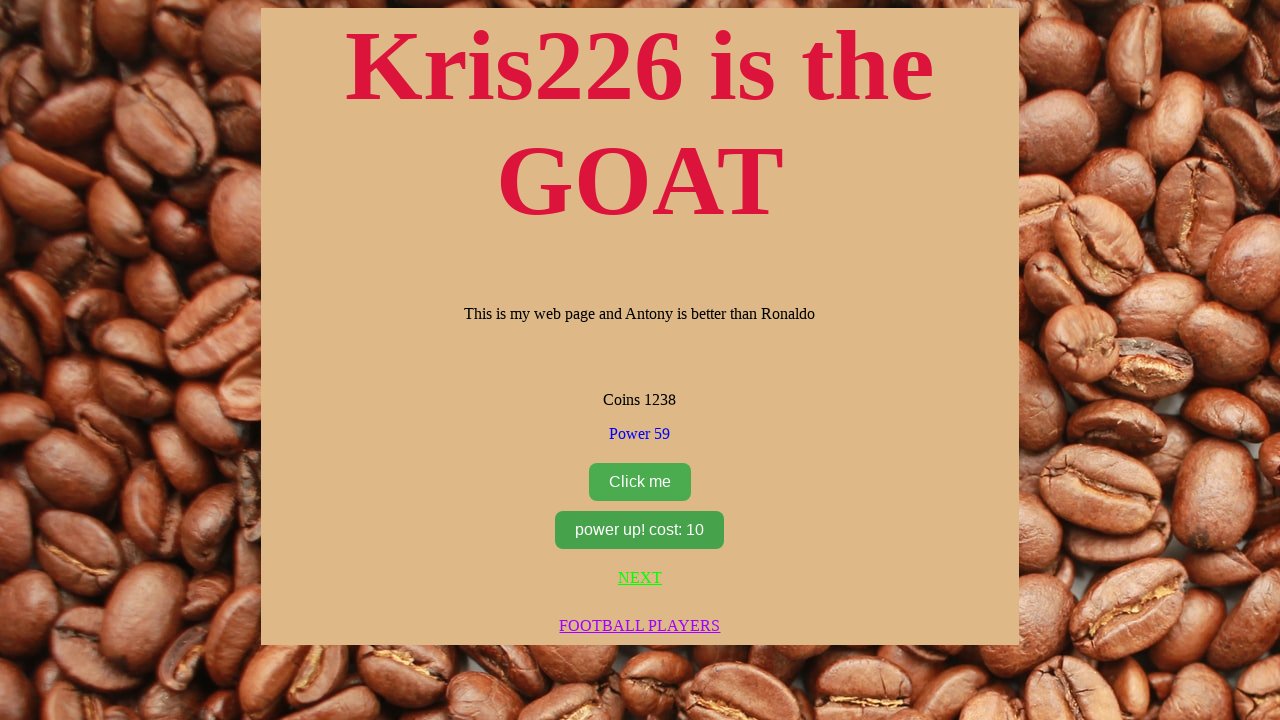

Clicked the upgrade button at (640, 530) on #upgrador
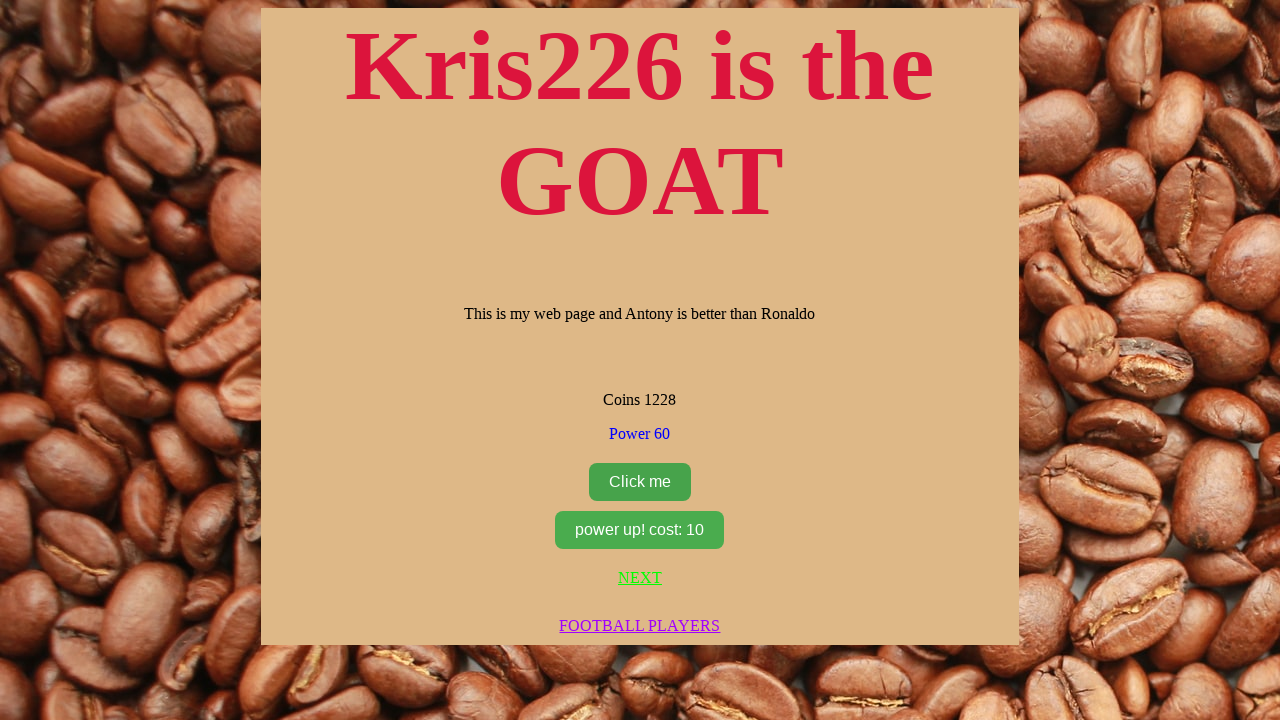

Clicked the cookie clicker button at (640, 482) on #clicker
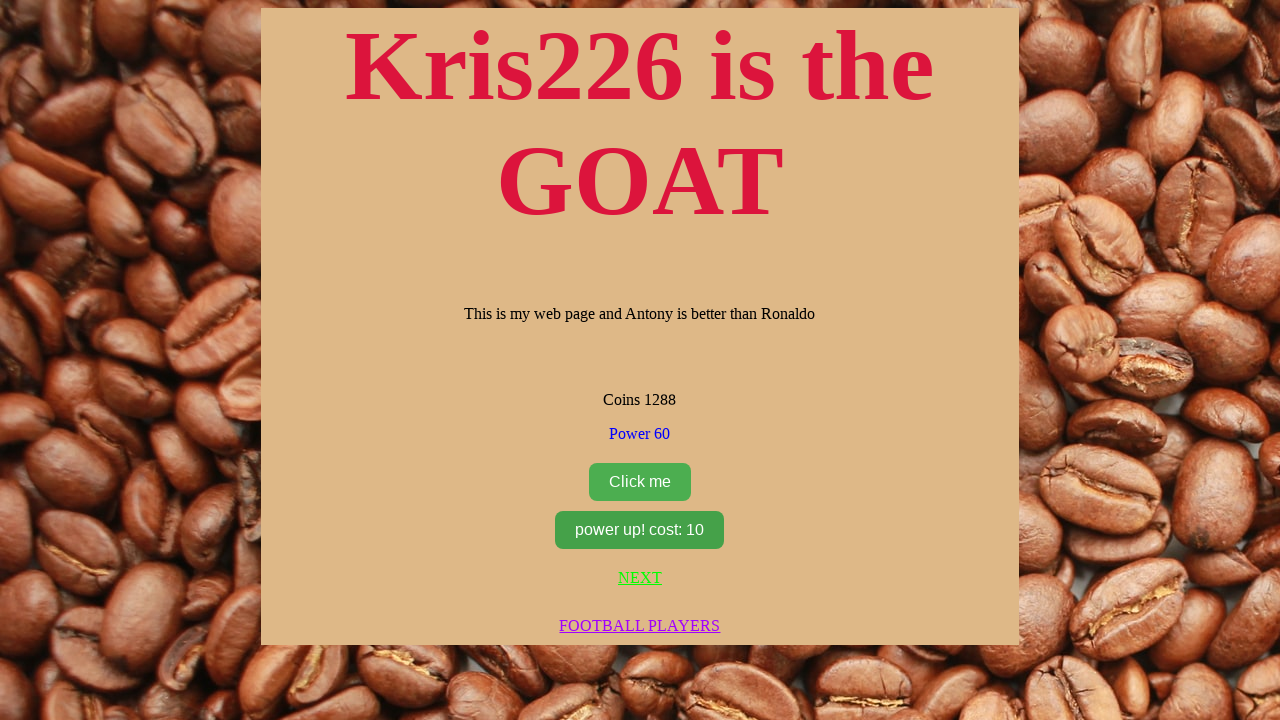

Clicked the upgrade button at (640, 530) on #upgrador
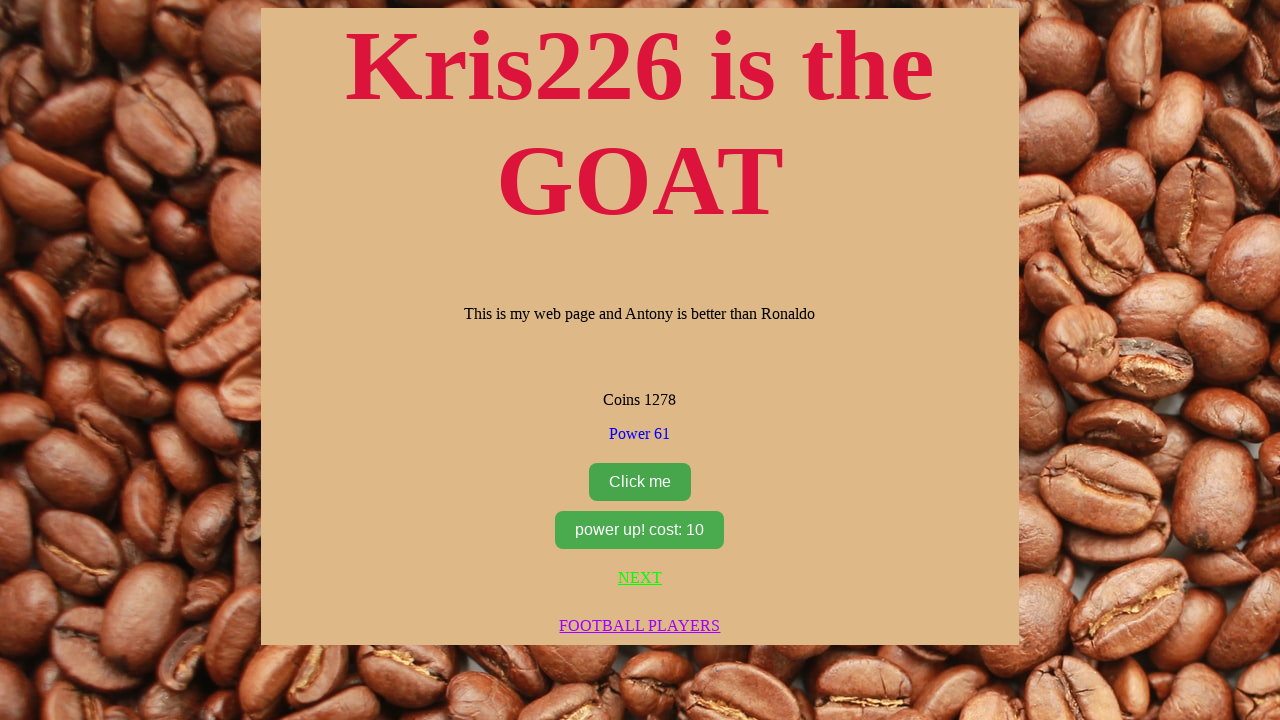

Clicked the cookie clicker button at (640, 482) on #clicker
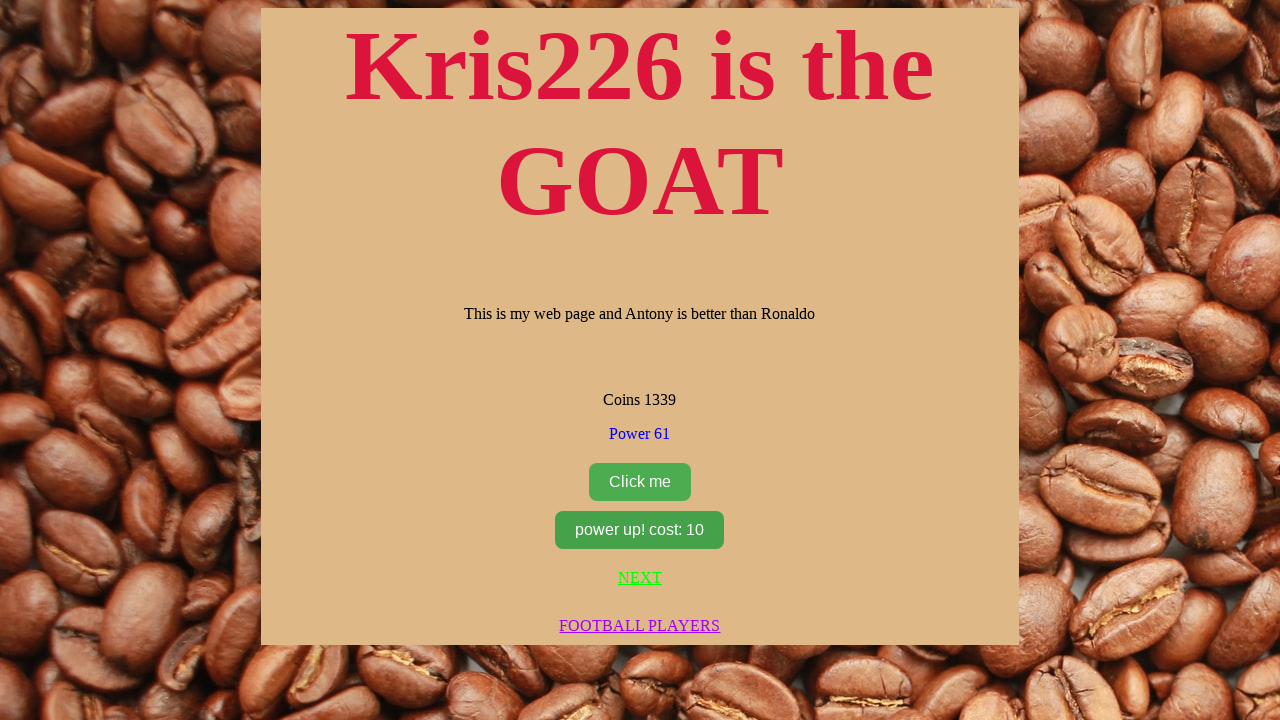

Clicked the upgrade button at (640, 530) on #upgrador
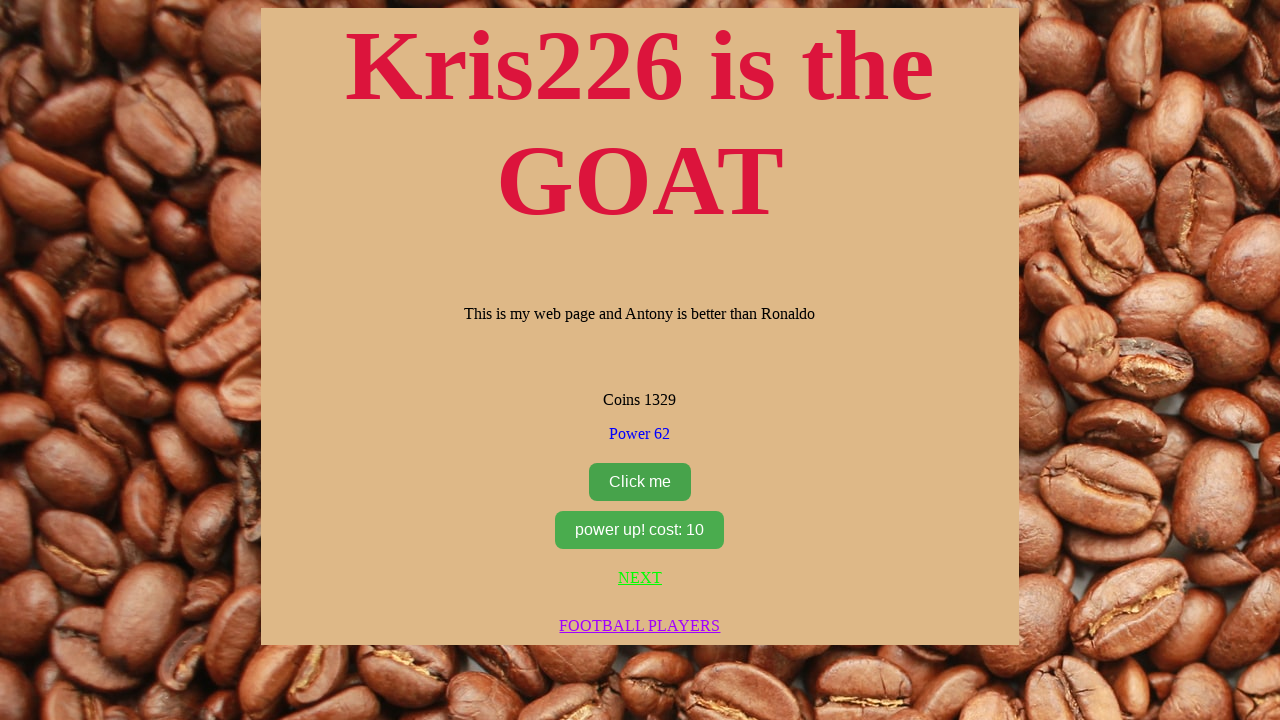

Clicked the cookie clicker button at (640, 482) on #clicker
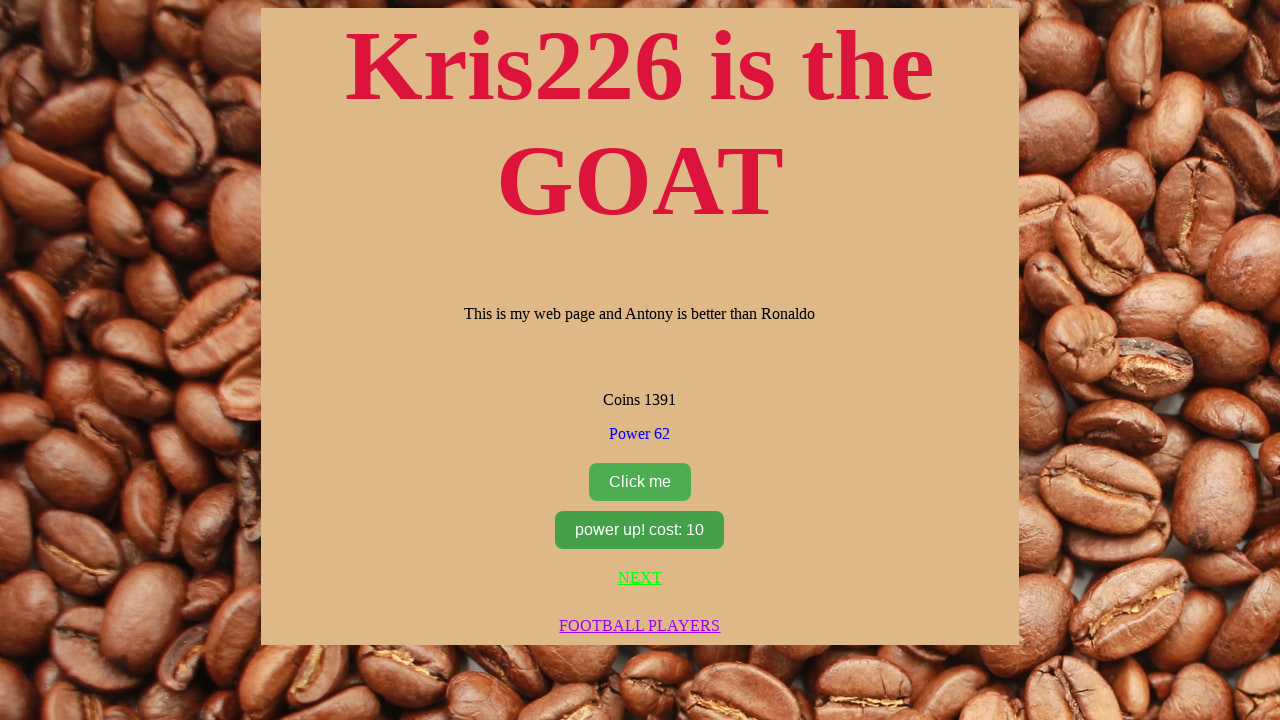

Clicked the upgrade button at (640, 530) on #upgrador
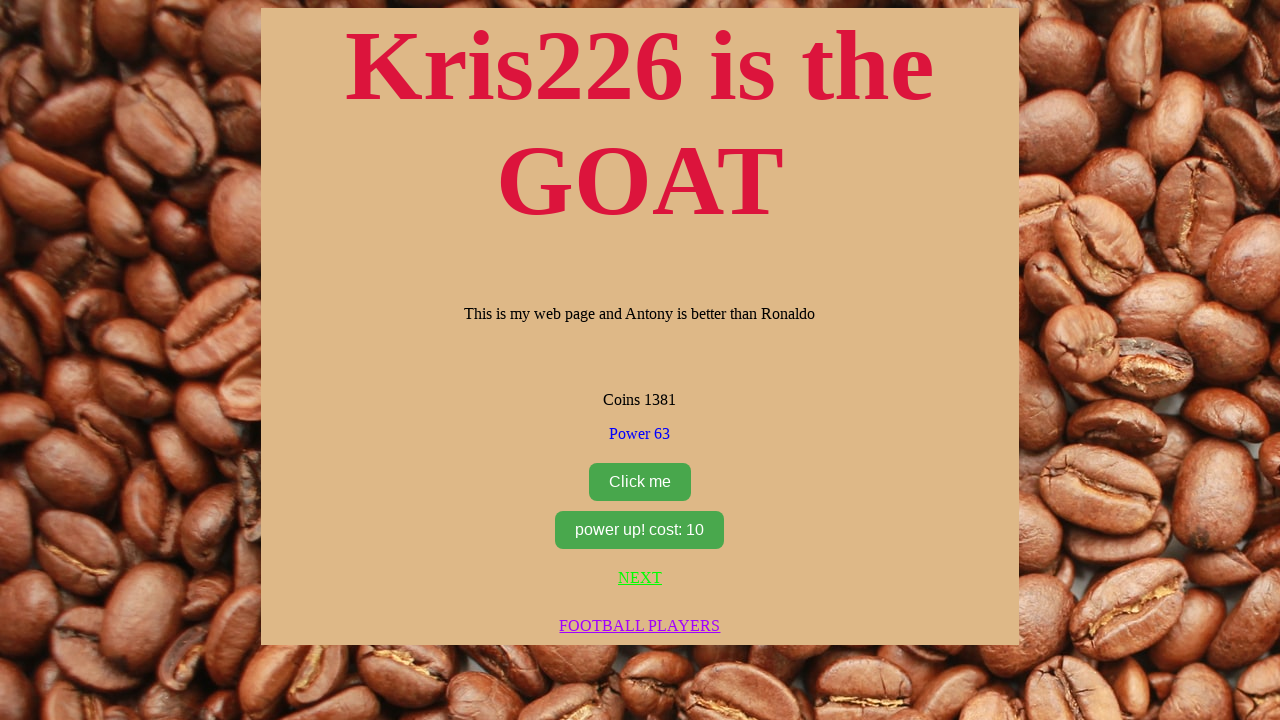

Clicked the cookie clicker button at (640, 482) on #clicker
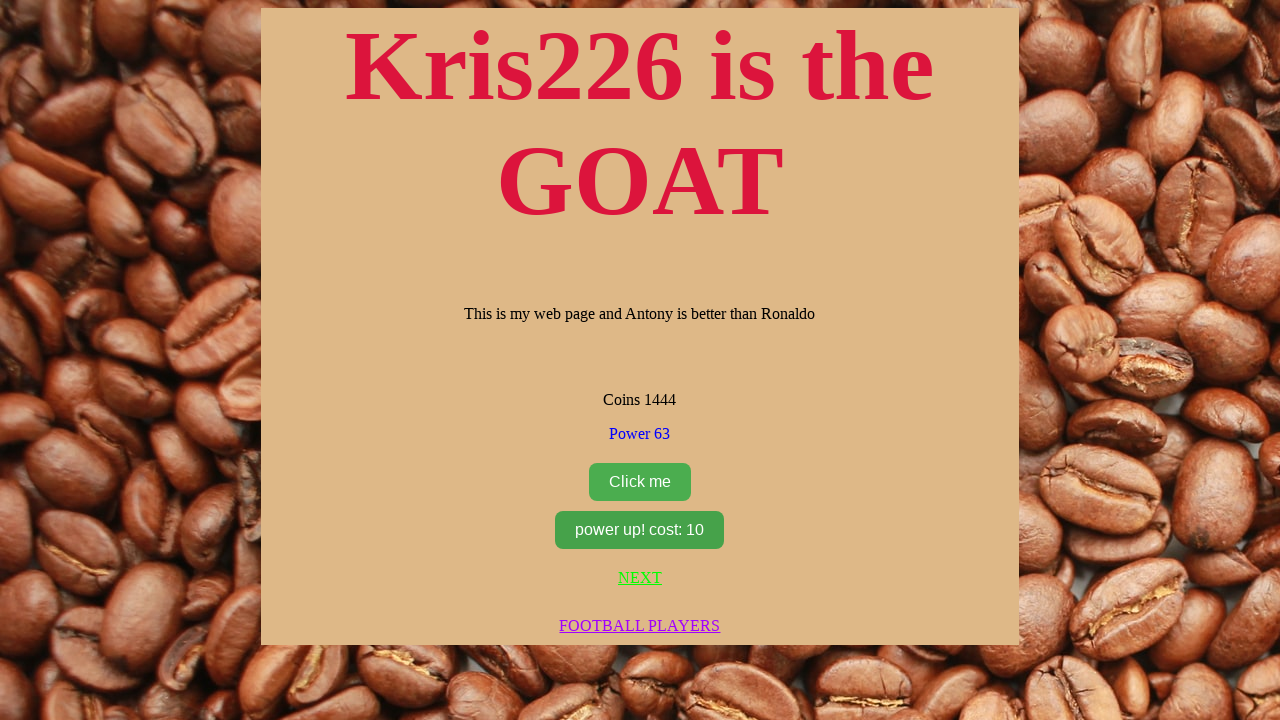

Clicked the upgrade button at (640, 530) on #upgrador
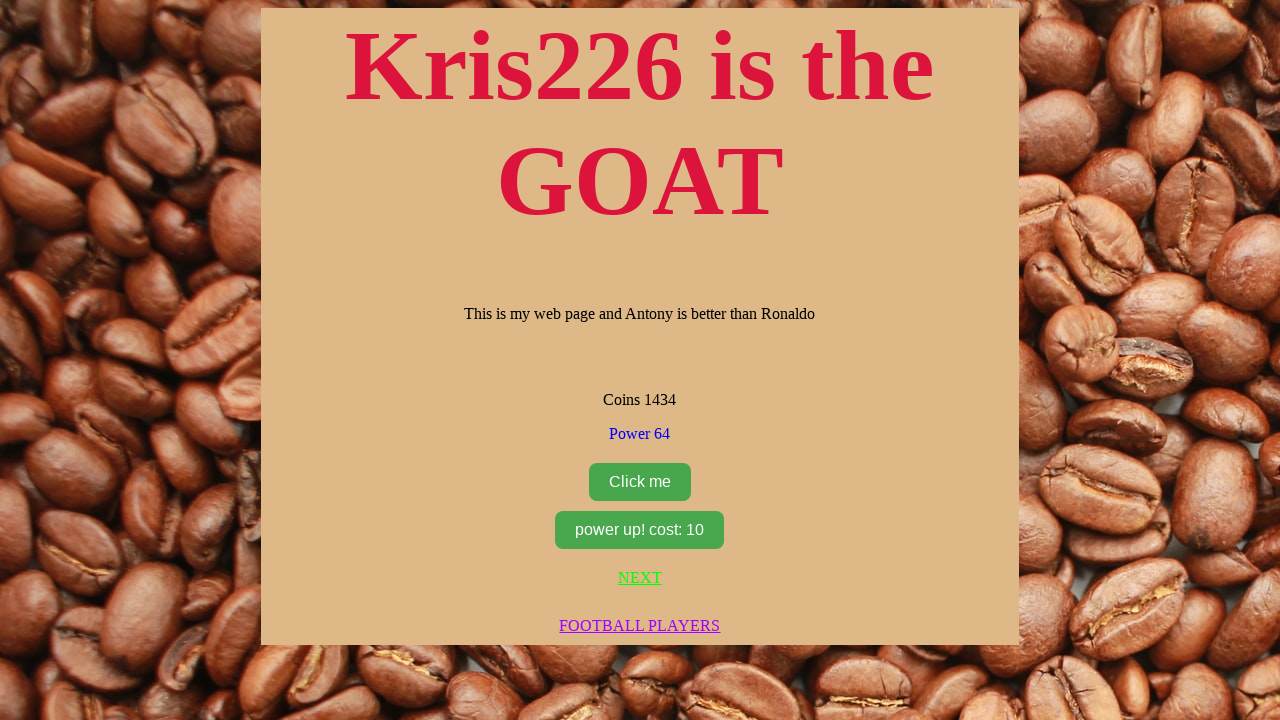

Clicked the cookie clicker button at (640, 482) on #clicker
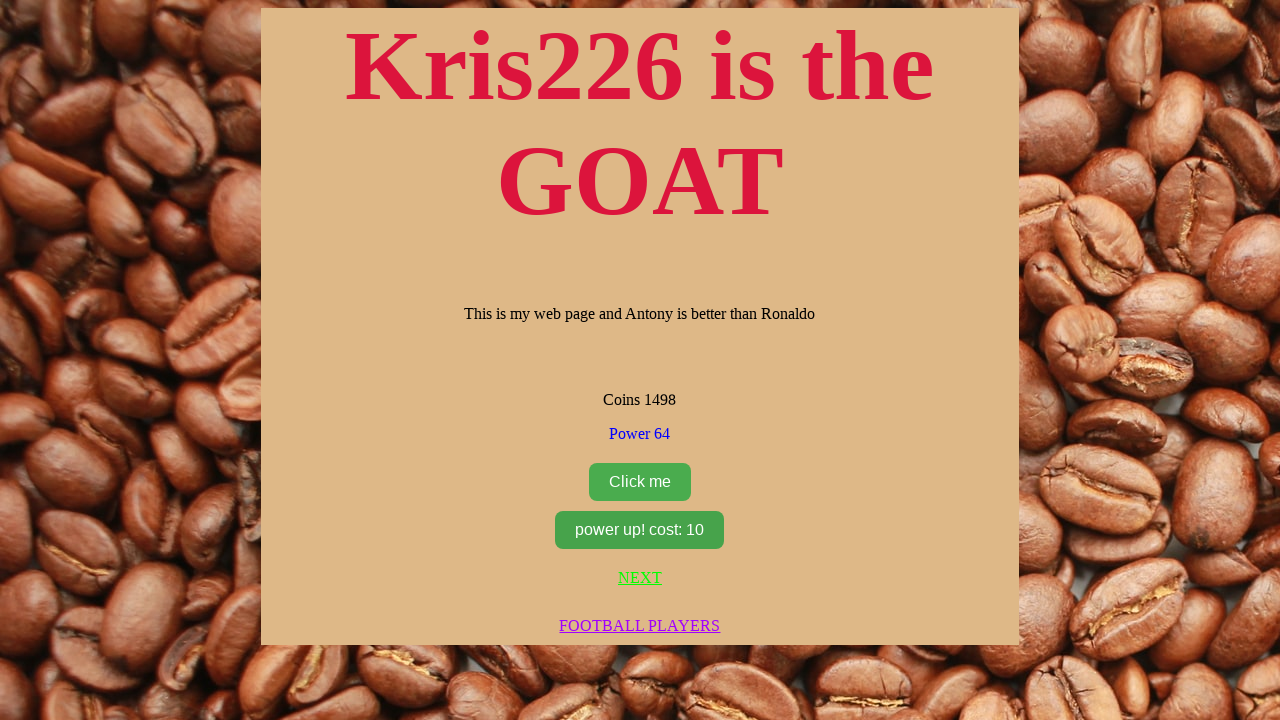

Clicked the upgrade button at (640, 530) on #upgrador
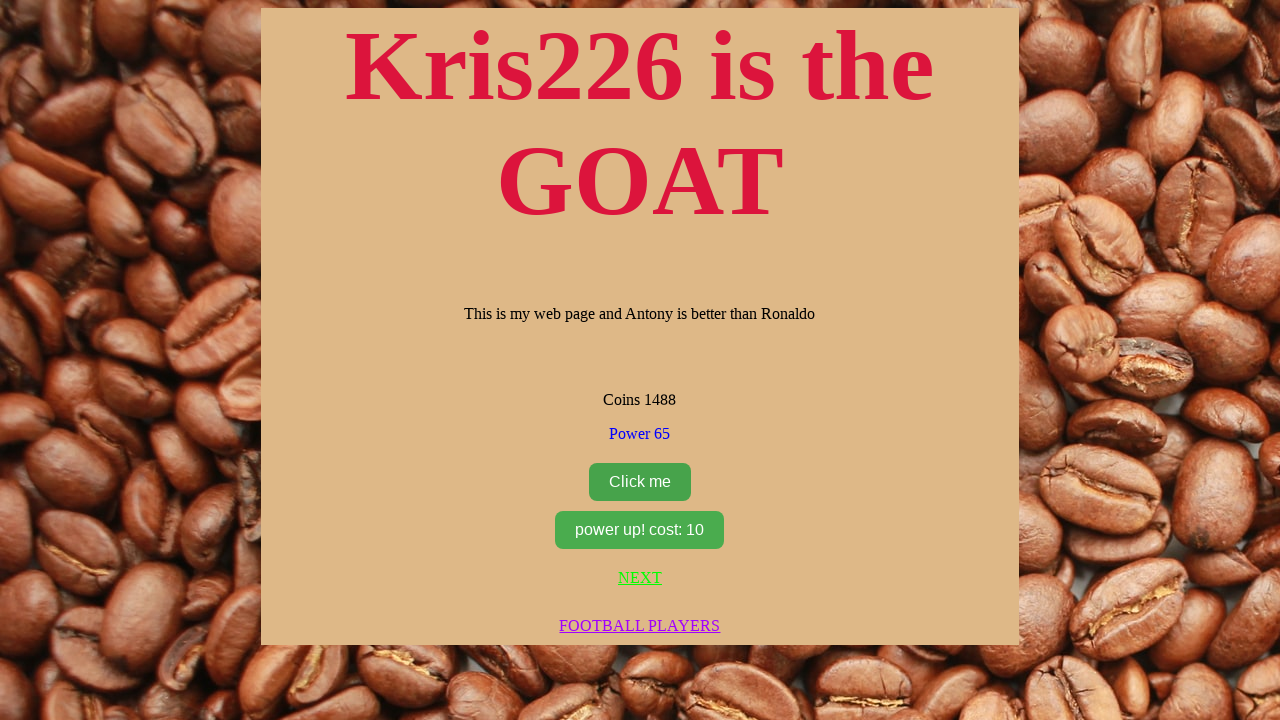

Clicked the cookie clicker button at (640, 482) on #clicker
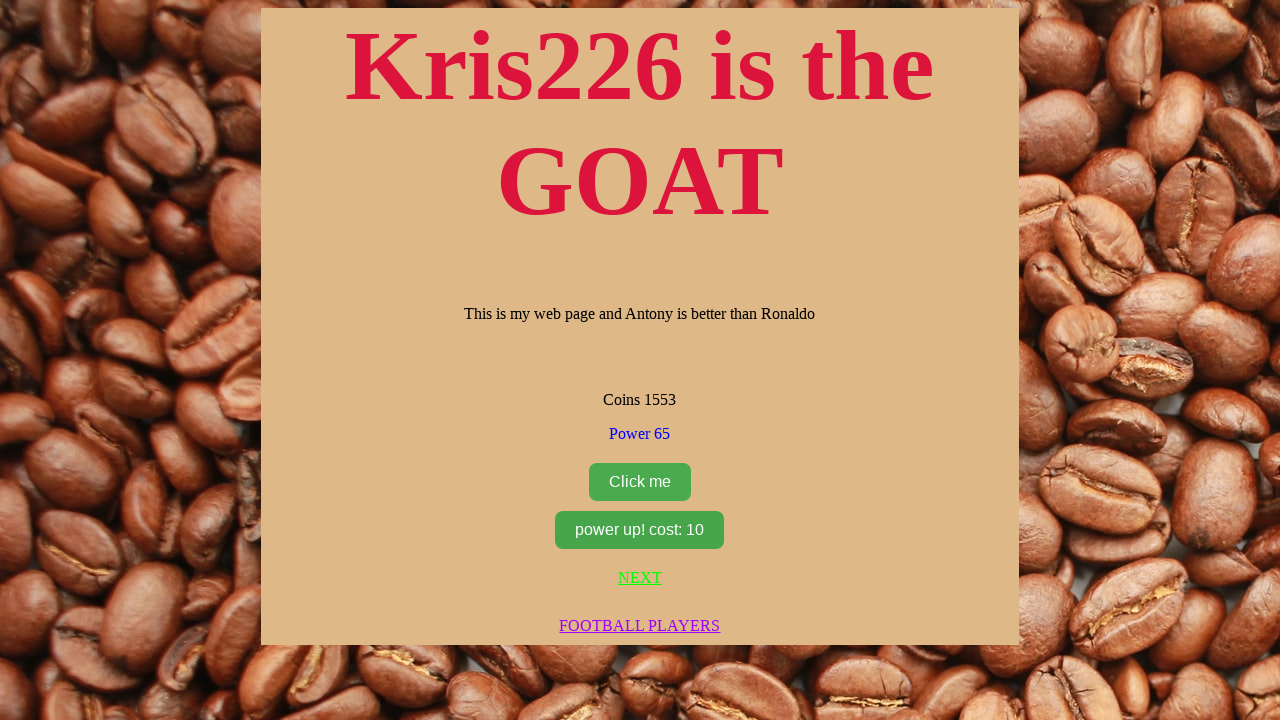

Clicked the upgrade button at (640, 530) on #upgrador
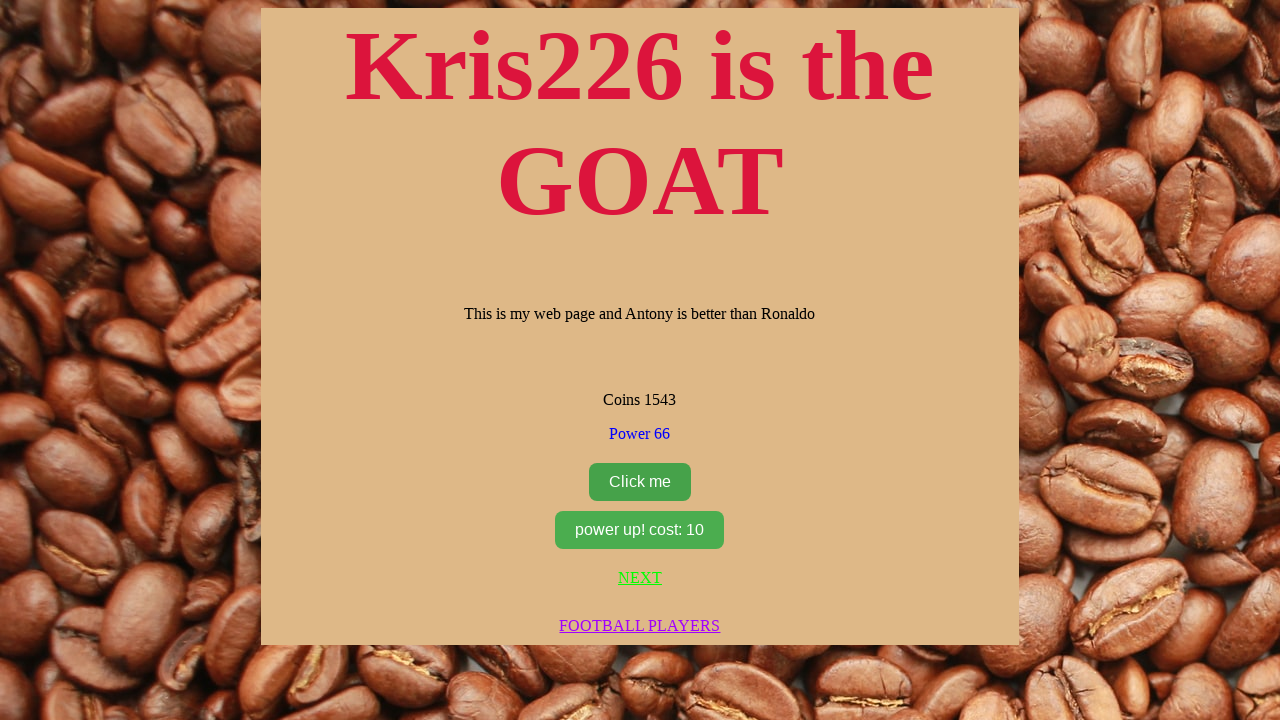

Clicked the cookie clicker button at (640, 482) on #clicker
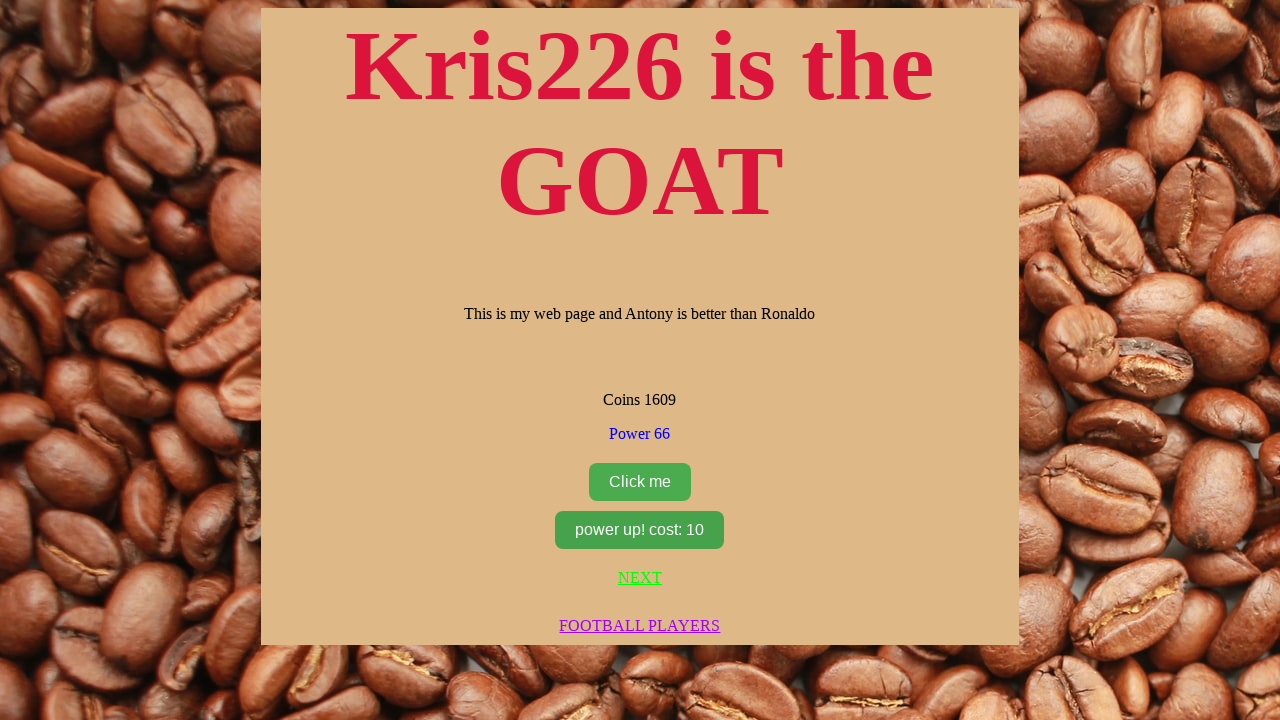

Clicked the upgrade button at (640, 530) on #upgrador
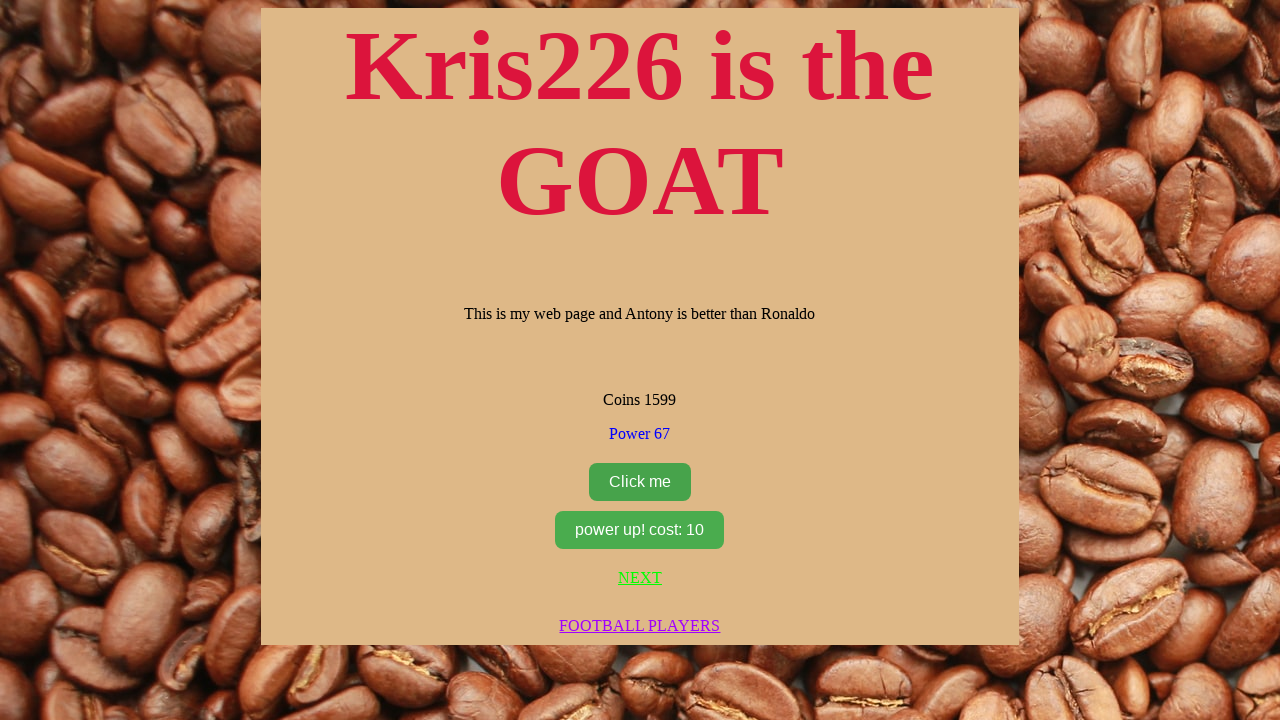

Clicked the cookie clicker button at (640, 482) on #clicker
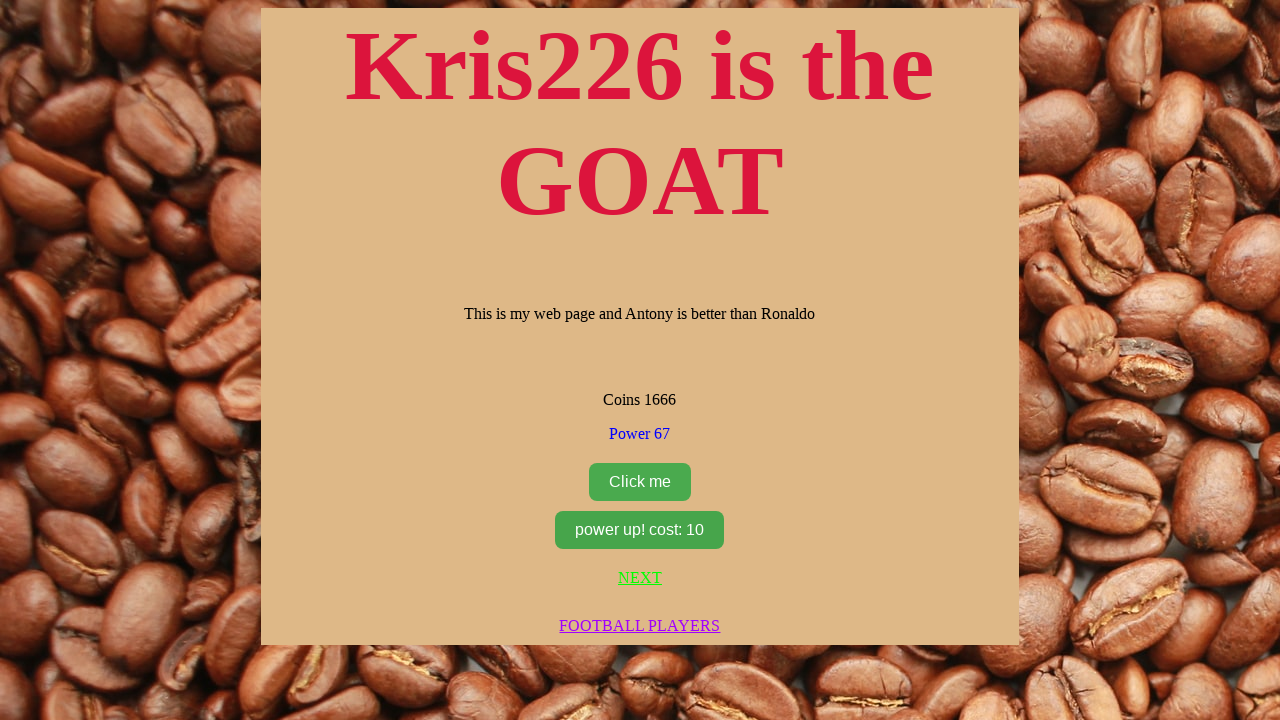

Clicked the upgrade button at (640, 530) on #upgrador
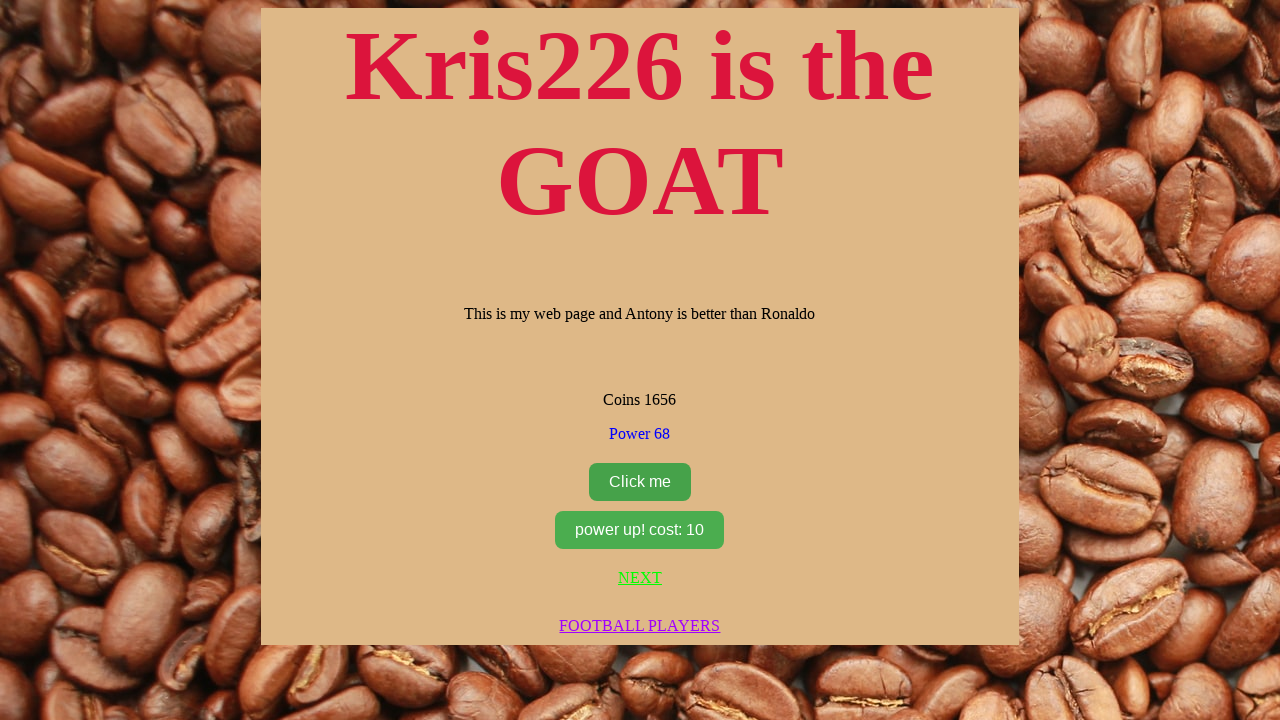

Clicked the cookie clicker button at (640, 482) on #clicker
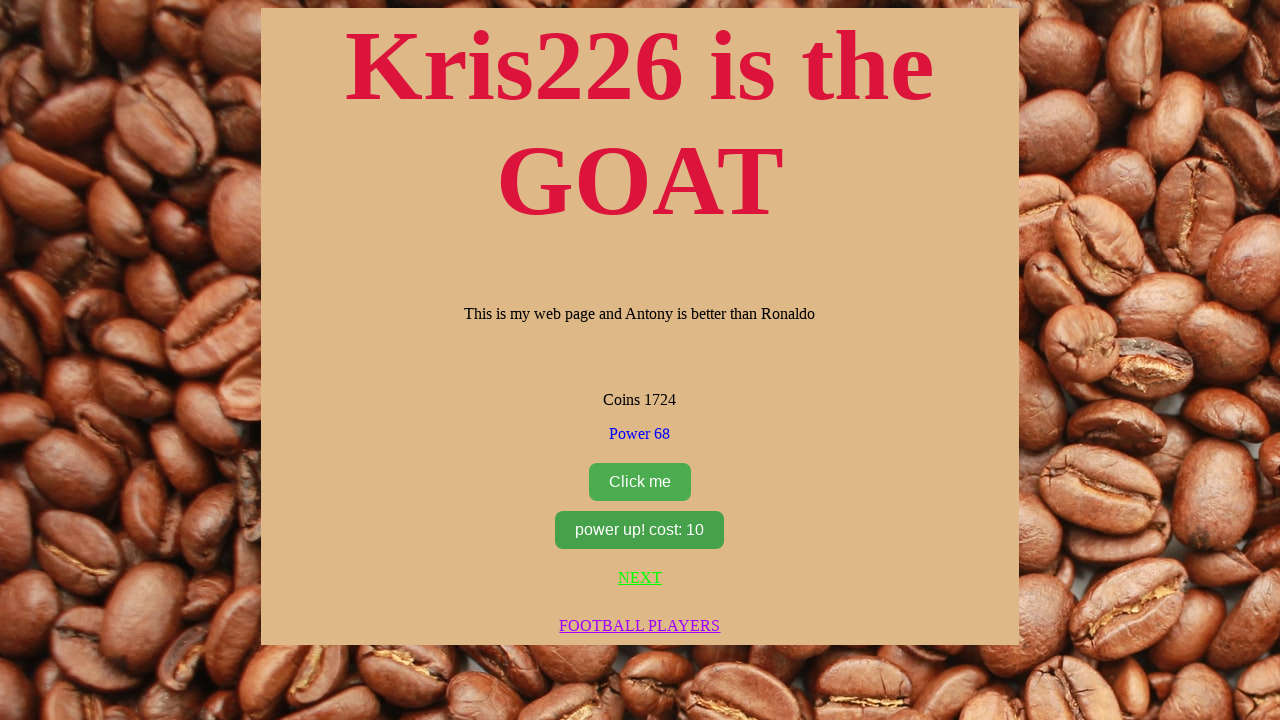

Clicked the upgrade button at (640, 530) on #upgrador
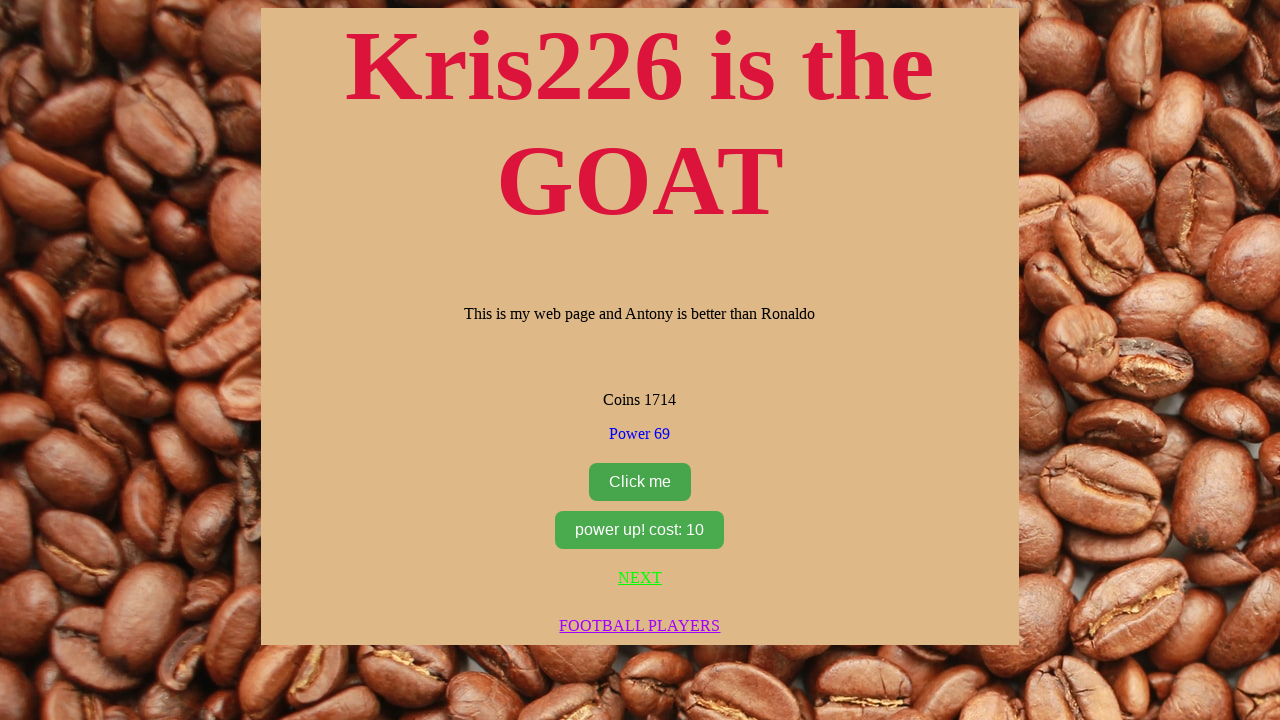

Clicked the cookie clicker button at (640, 482) on #clicker
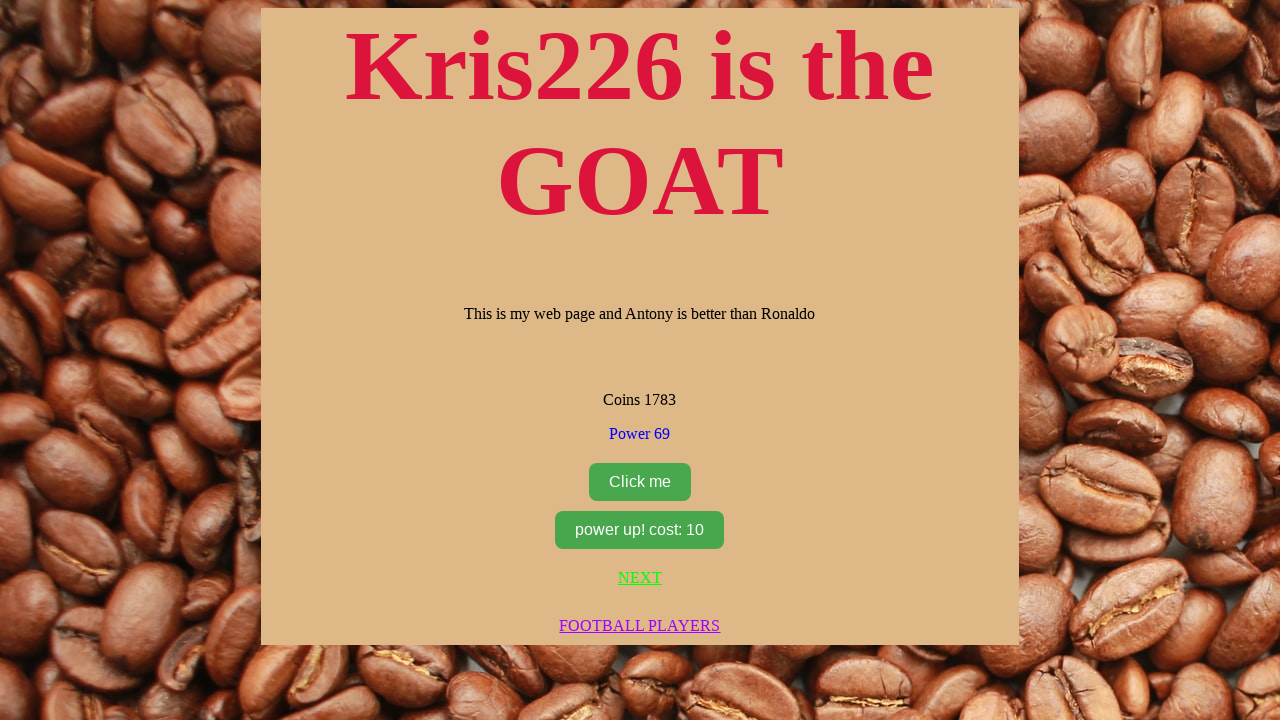

Clicked the upgrade button at (640, 530) on #upgrador
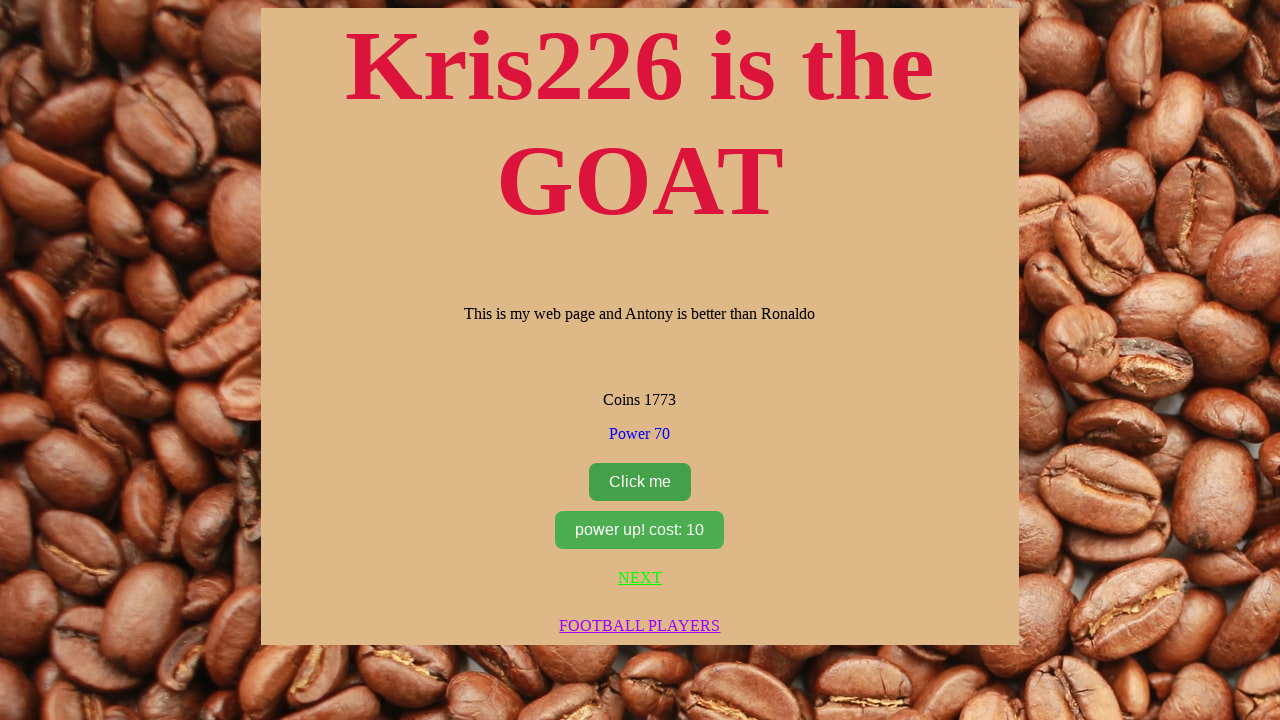

Clicked the cookie clicker button at (640, 482) on #clicker
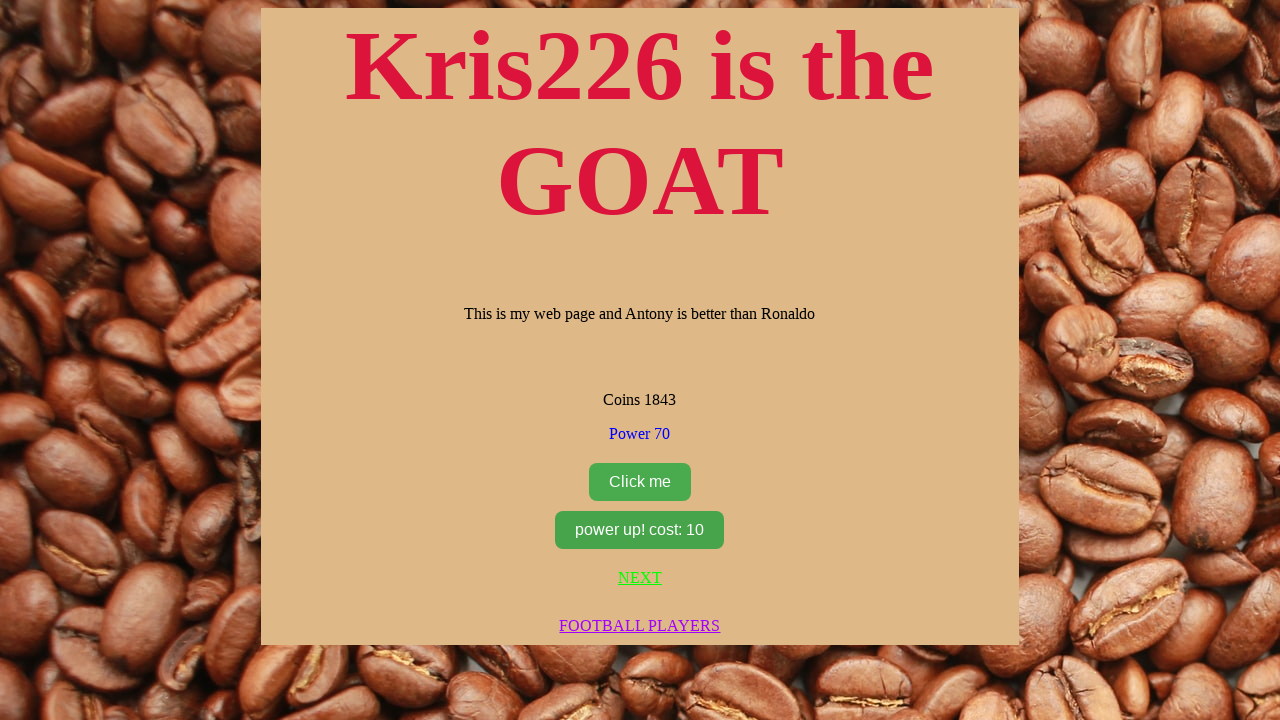

Clicked the upgrade button at (640, 530) on #upgrador
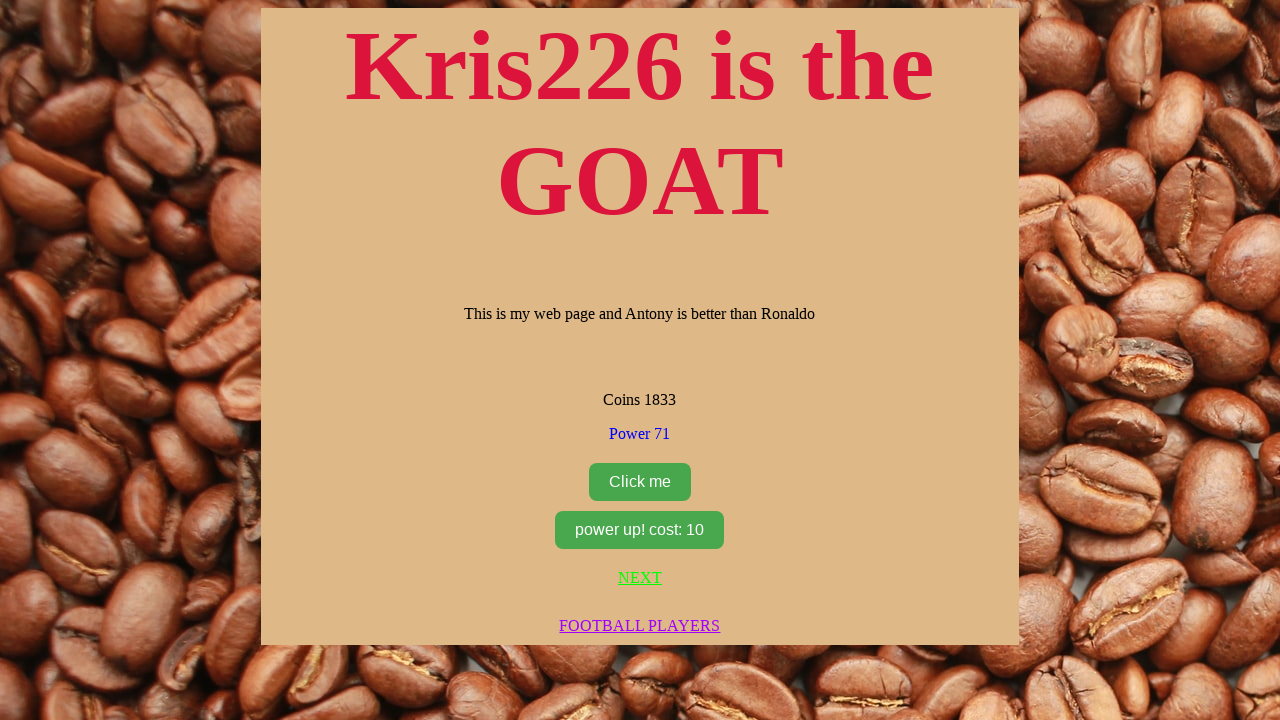

Clicked the cookie clicker button at (640, 482) on #clicker
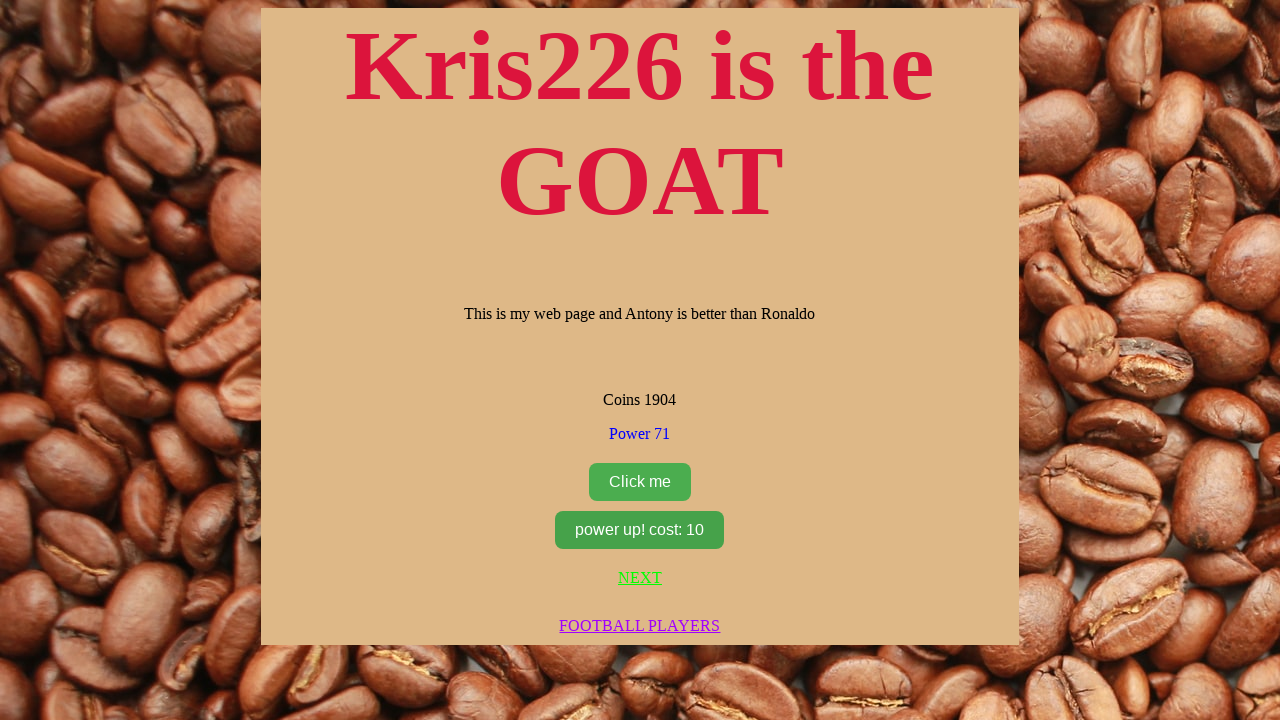

Clicked the upgrade button at (640, 530) on #upgrador
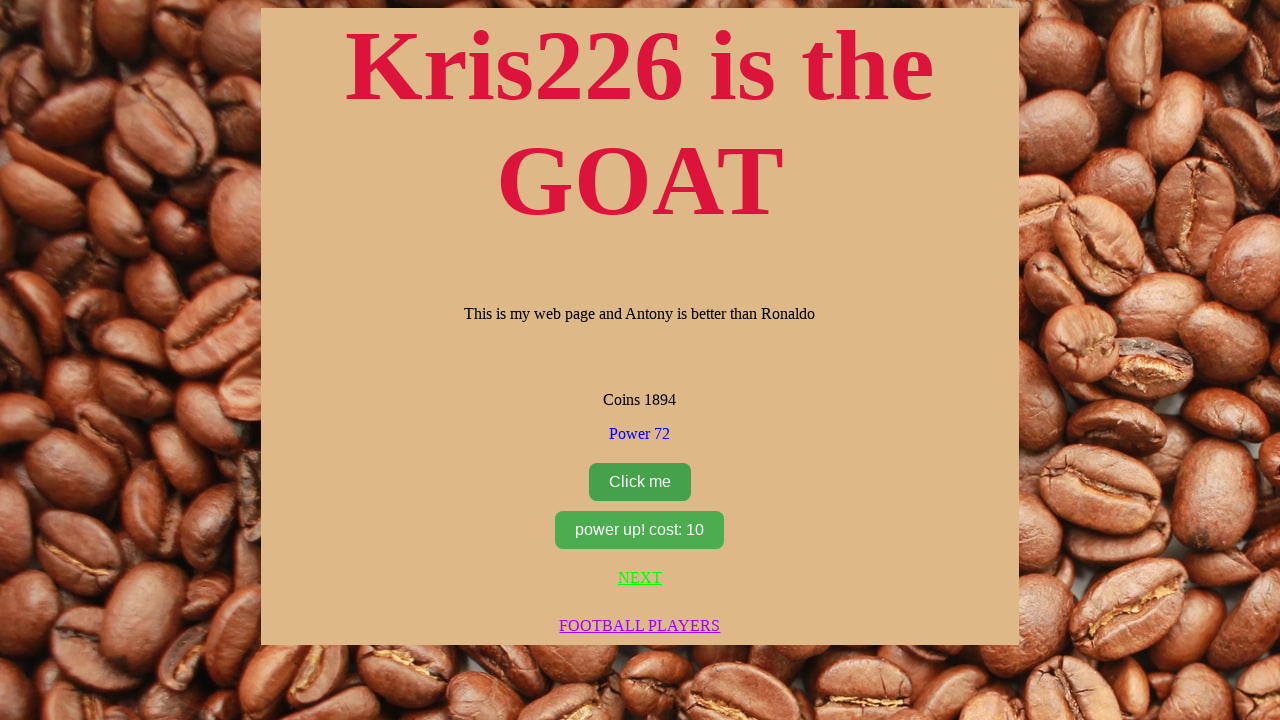

Clicked the cookie clicker button at (640, 482) on #clicker
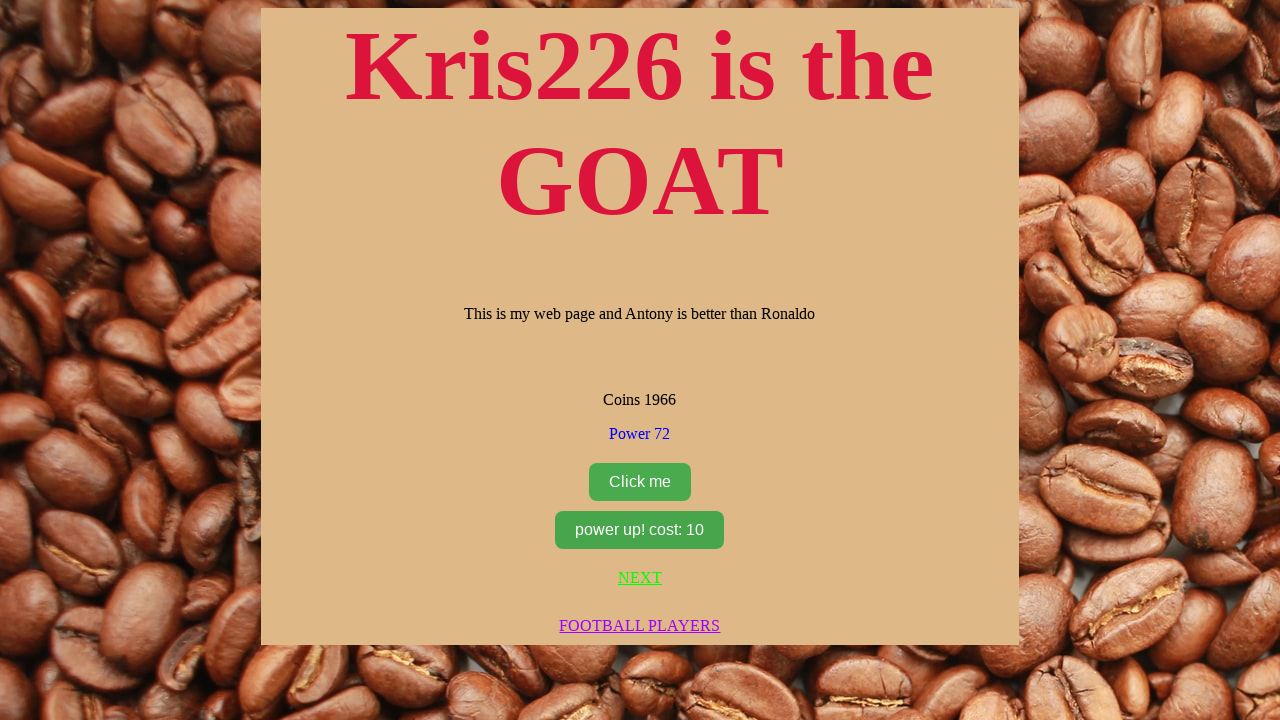

Clicked the upgrade button at (640, 530) on #upgrador
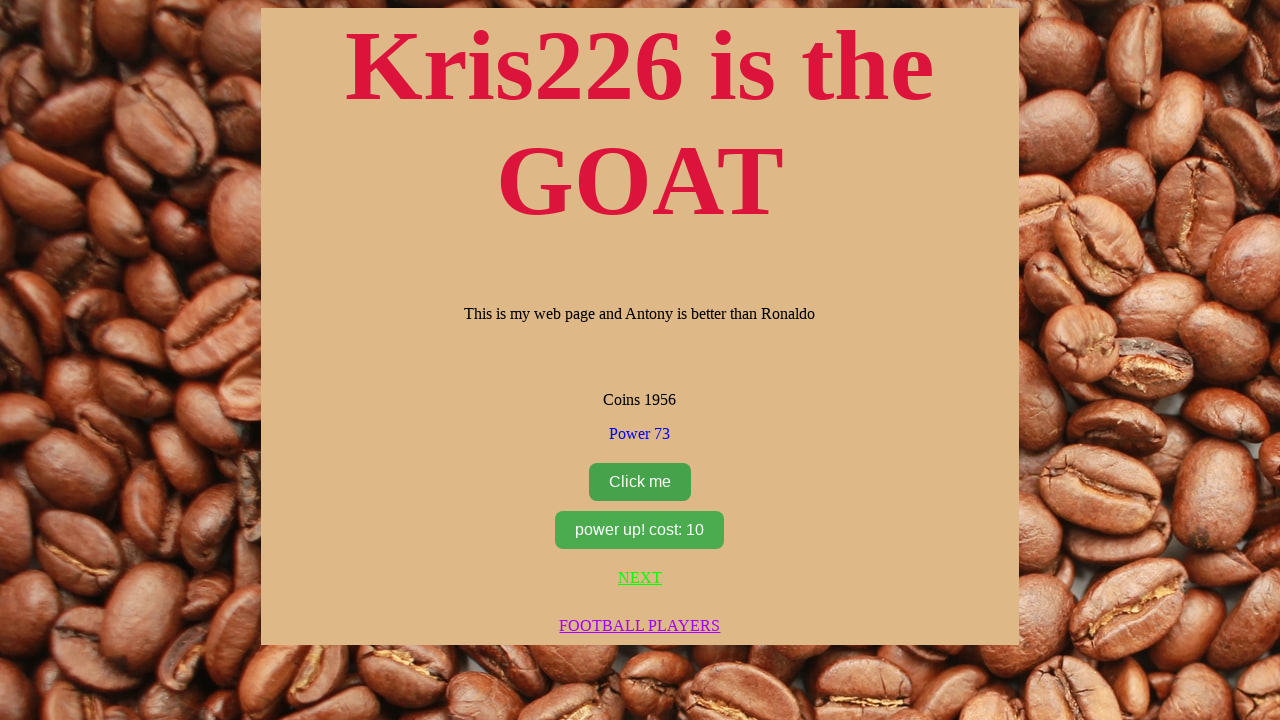

Clicked the cookie clicker button at (640, 482) on #clicker
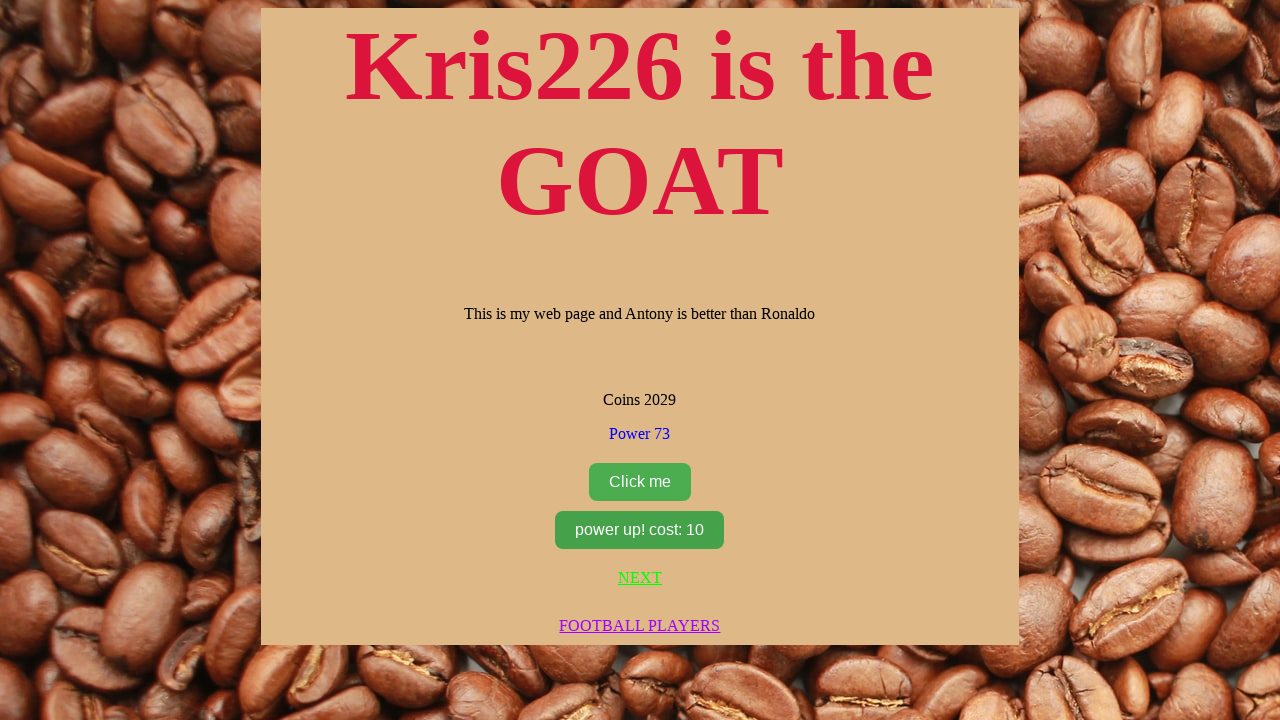

Clicked the upgrade button at (640, 530) on #upgrador
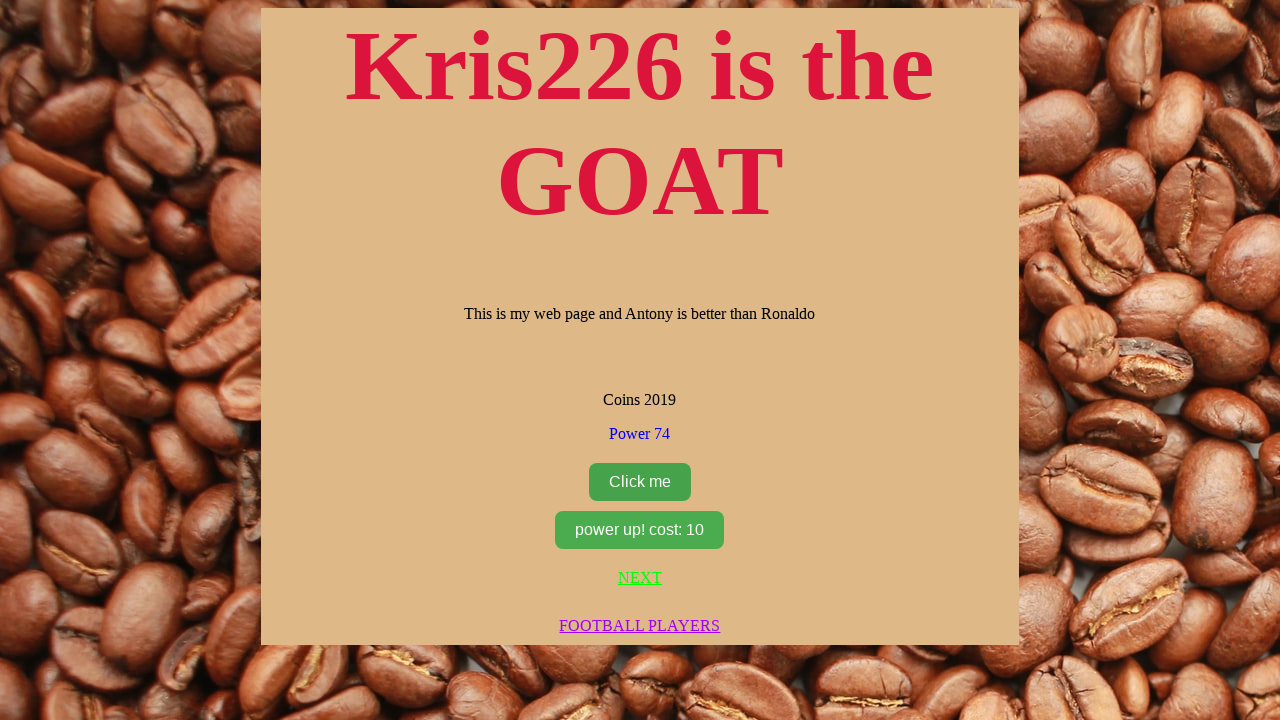

Clicked the cookie clicker button at (640, 482) on #clicker
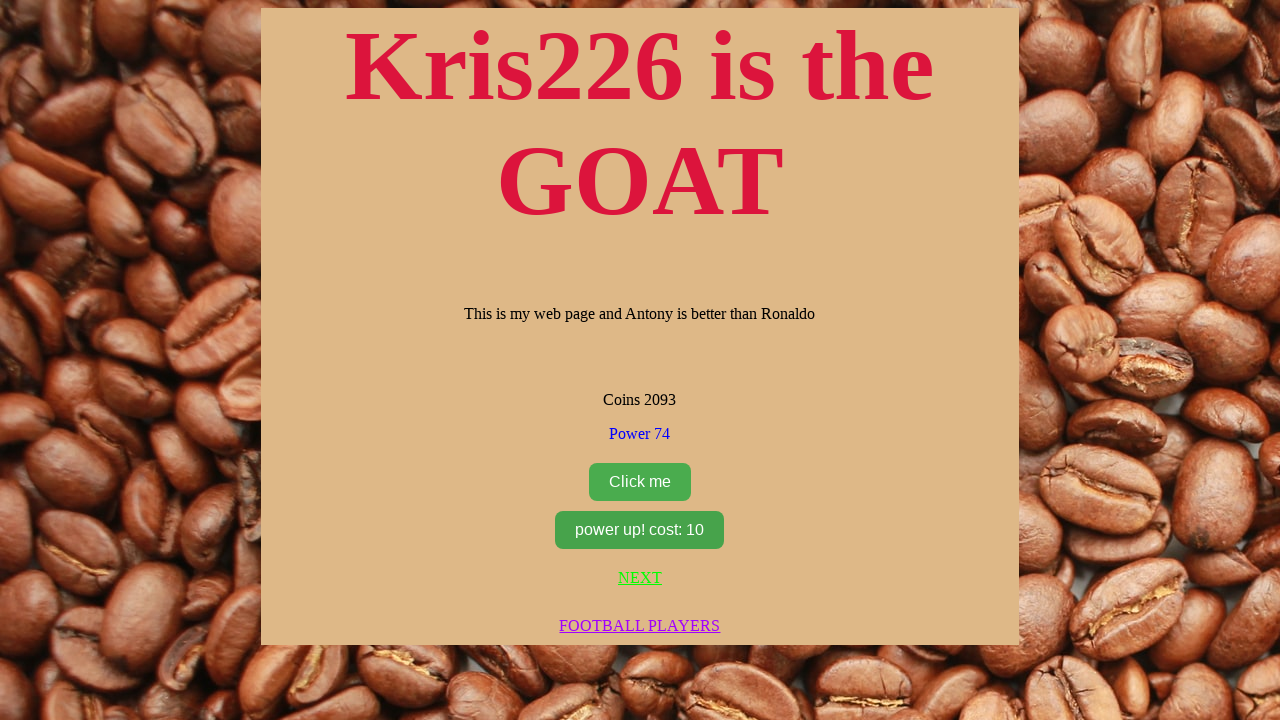

Clicked the upgrade button at (640, 530) on #upgrador
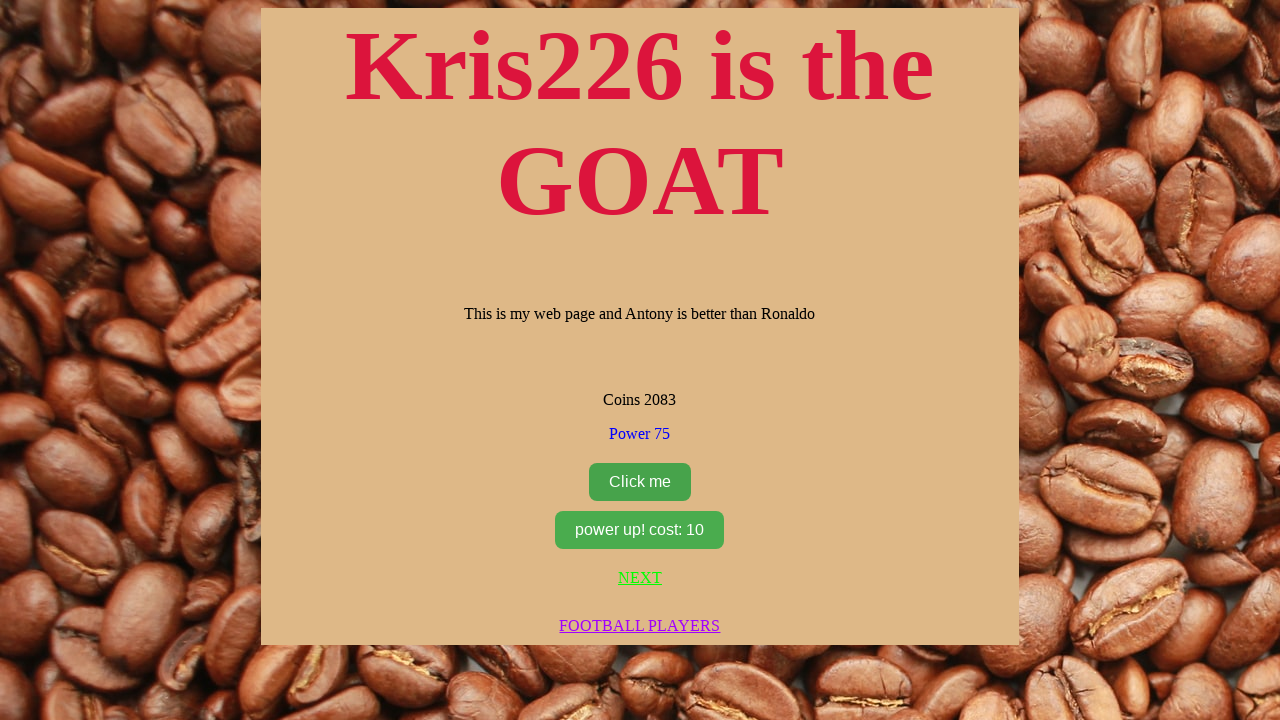

Clicked the cookie clicker button at (640, 482) on #clicker
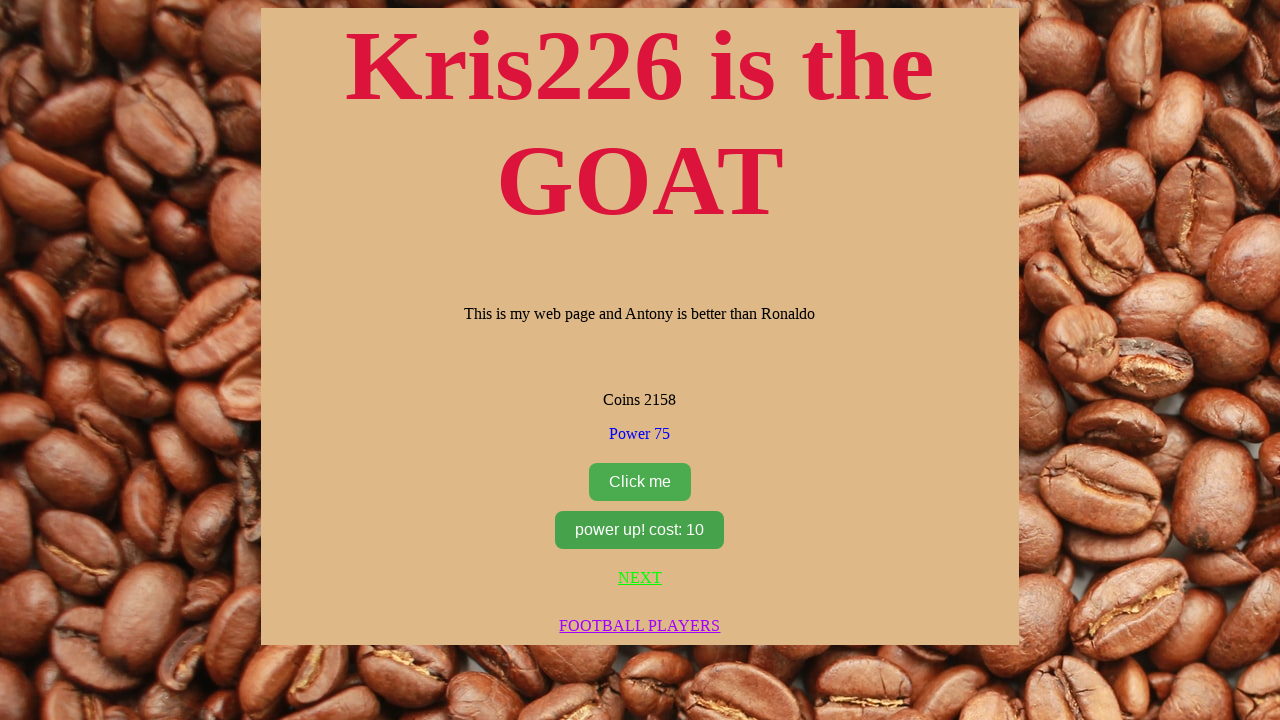

Clicked the upgrade button at (640, 530) on #upgrador
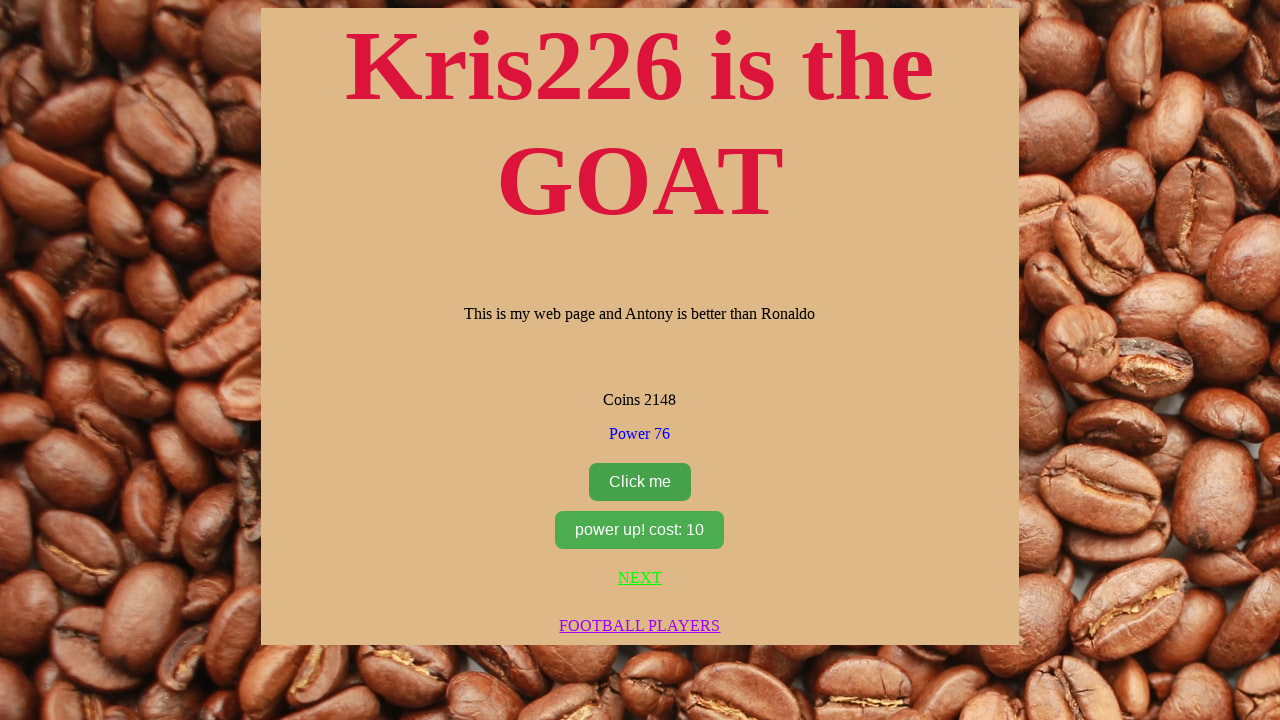

Clicked the cookie clicker button at (640, 482) on #clicker
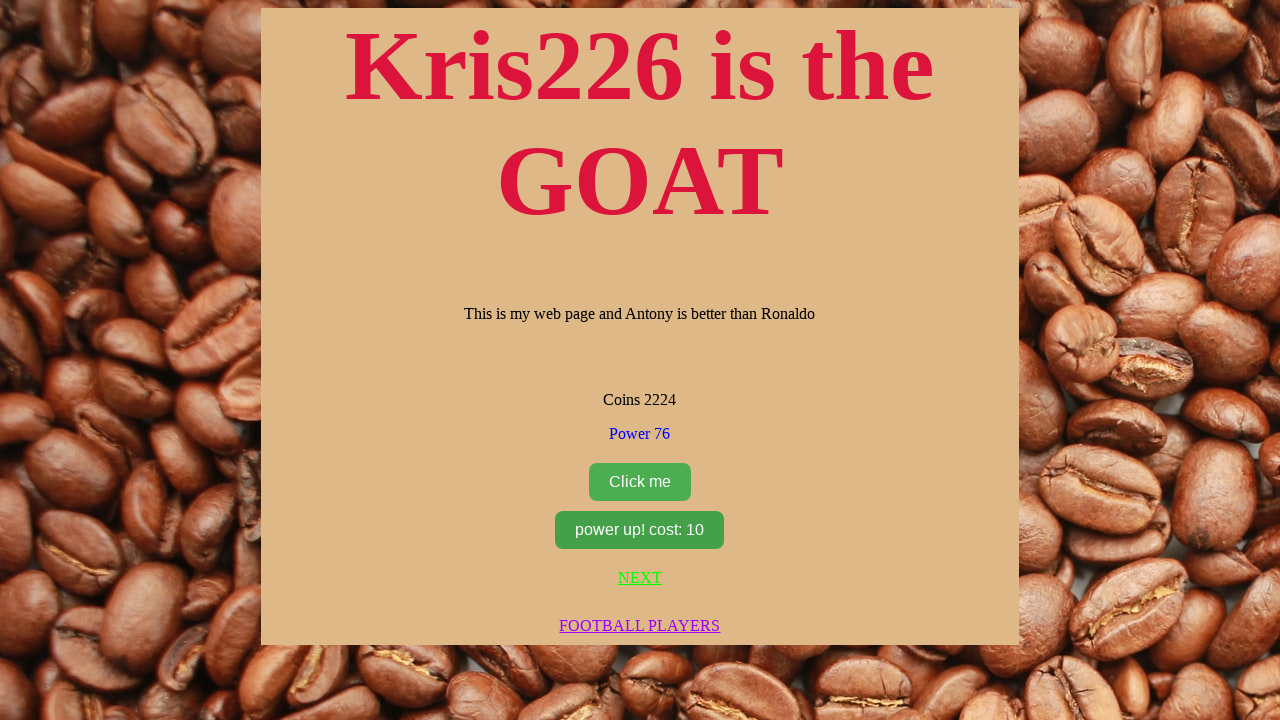

Clicked the upgrade button at (640, 530) on #upgrador
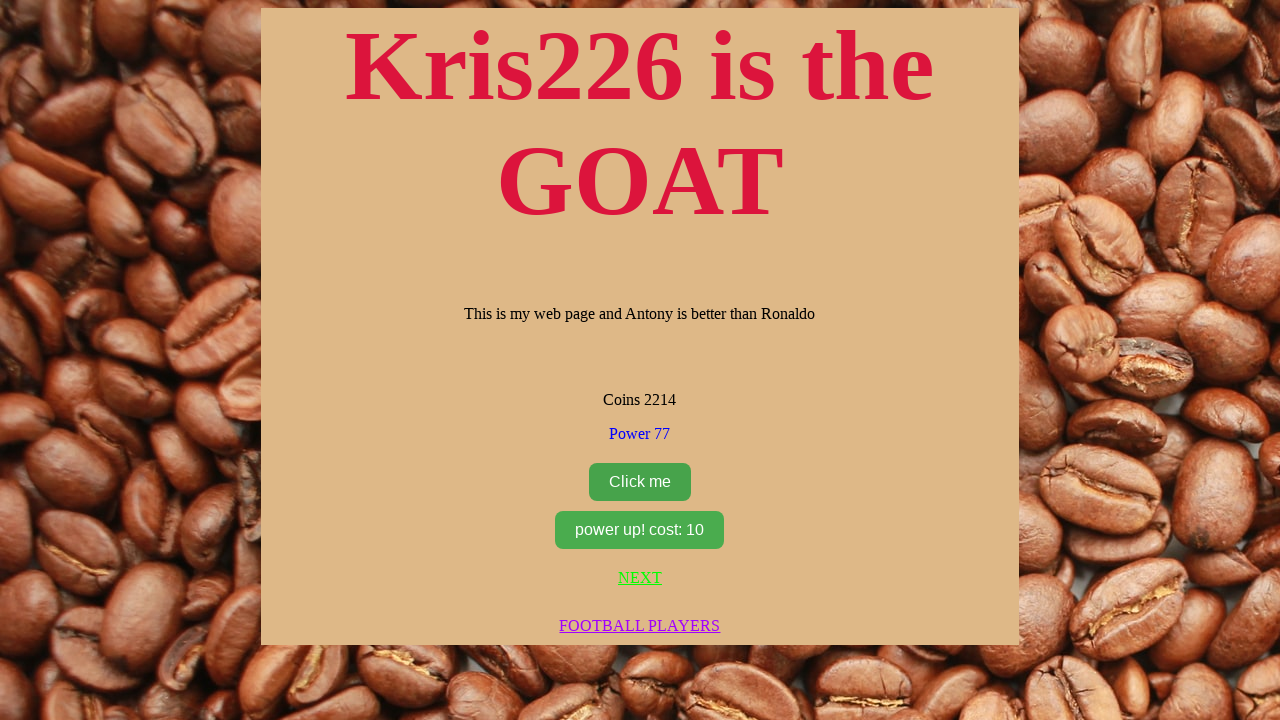

Clicked the cookie clicker button at (640, 482) on #clicker
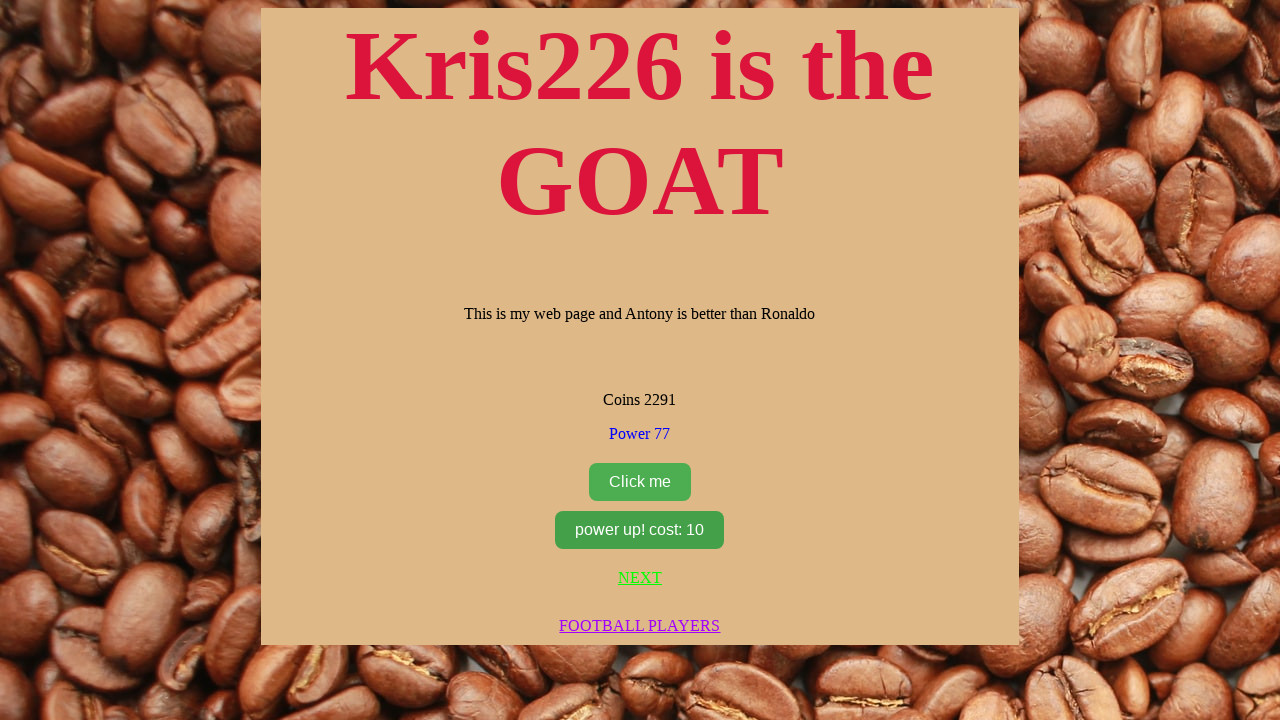

Clicked the upgrade button at (640, 530) on #upgrador
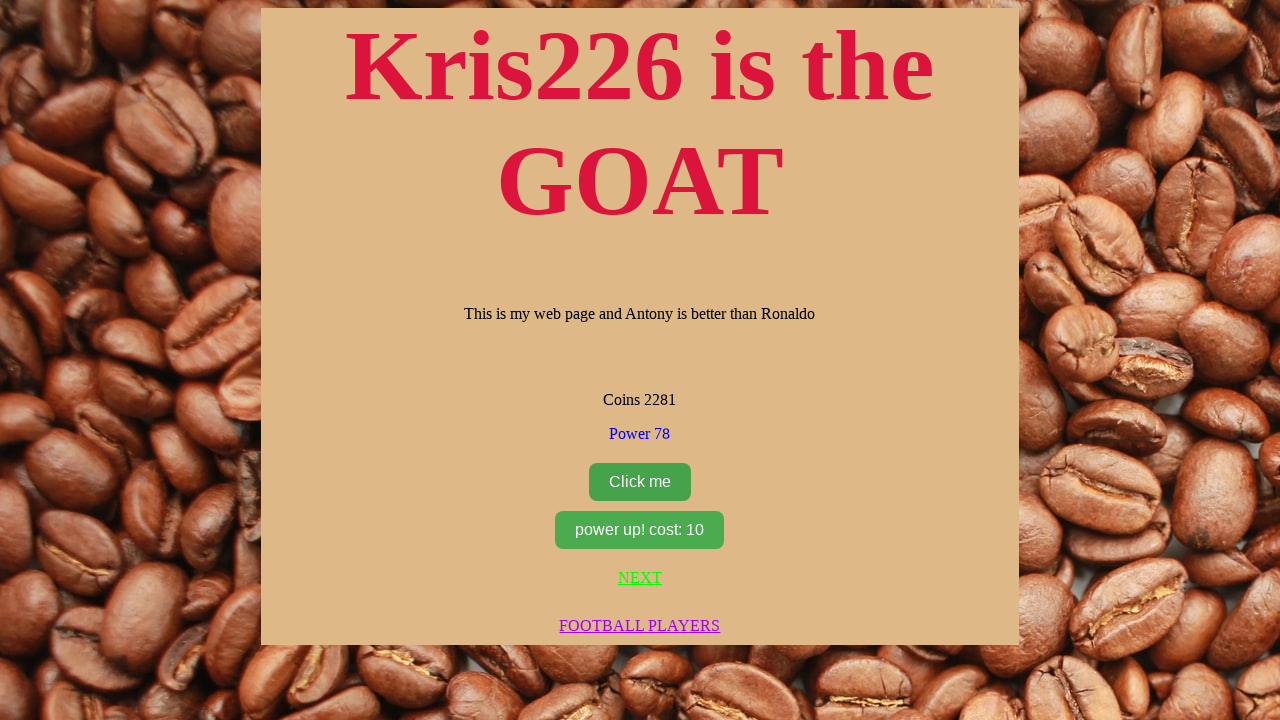

Clicked the cookie clicker button at (640, 482) on #clicker
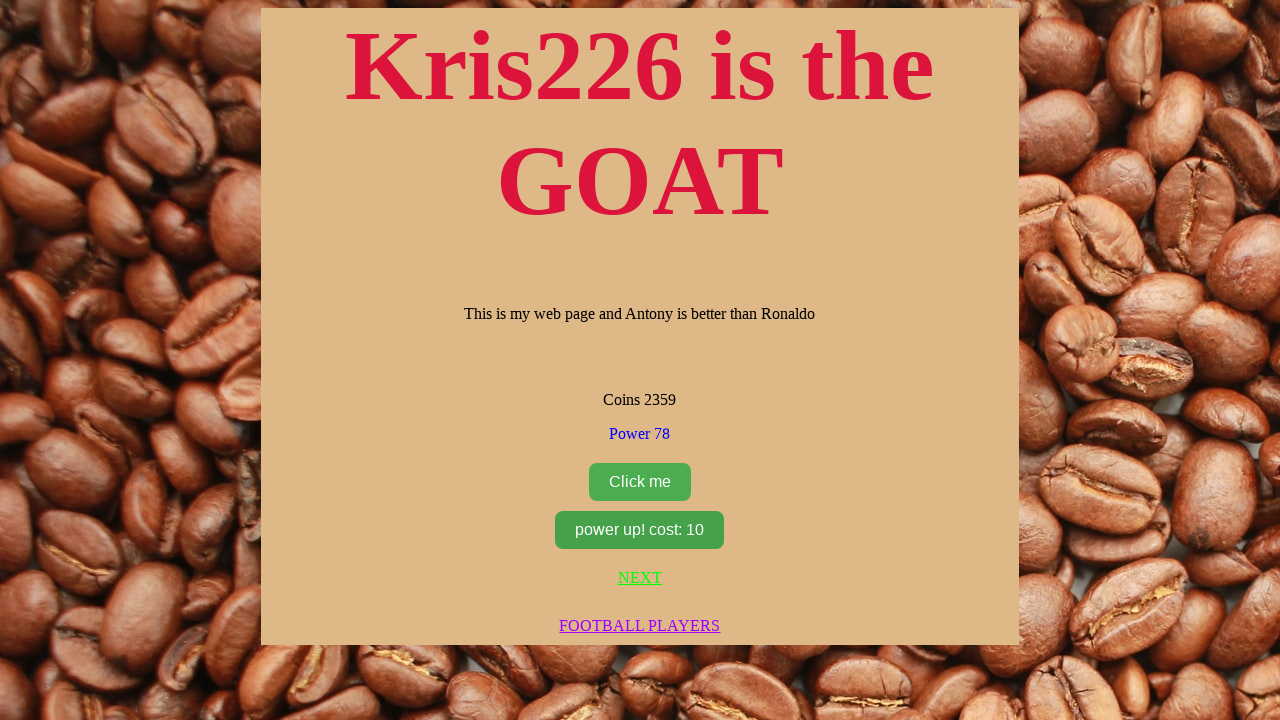

Clicked the upgrade button at (640, 530) on #upgrador
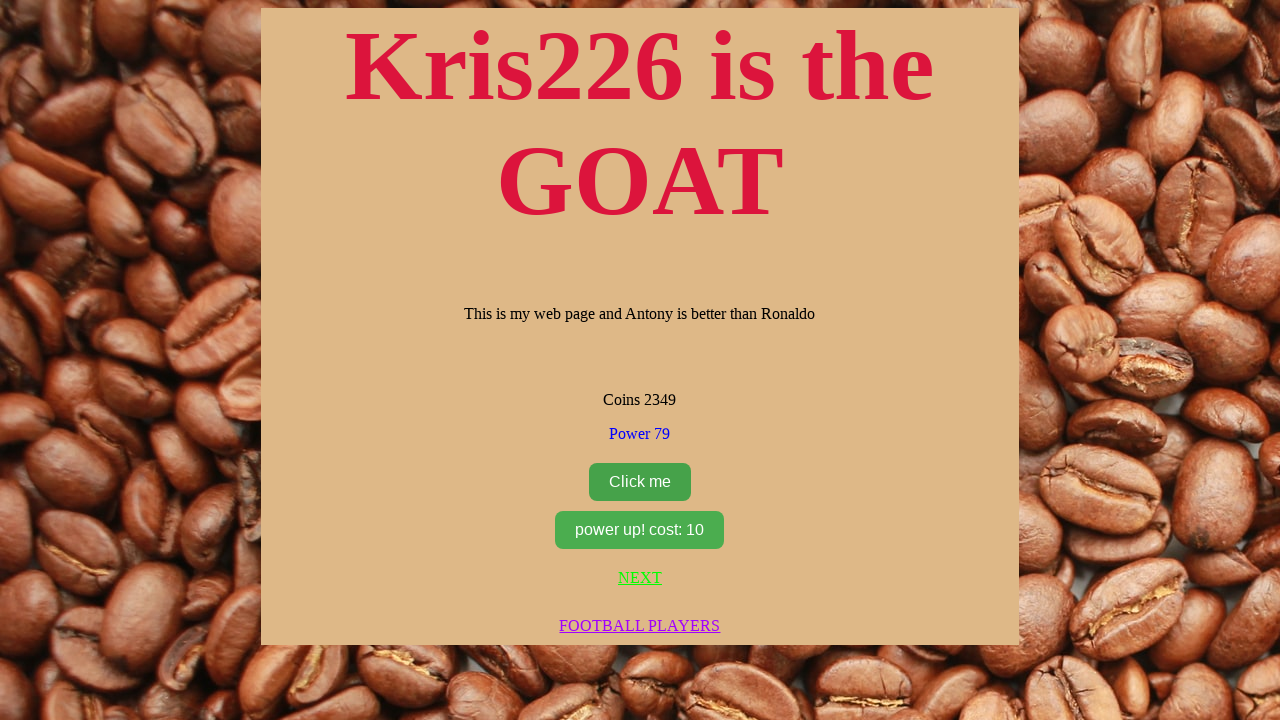

Clicked the cookie clicker button at (640, 482) on #clicker
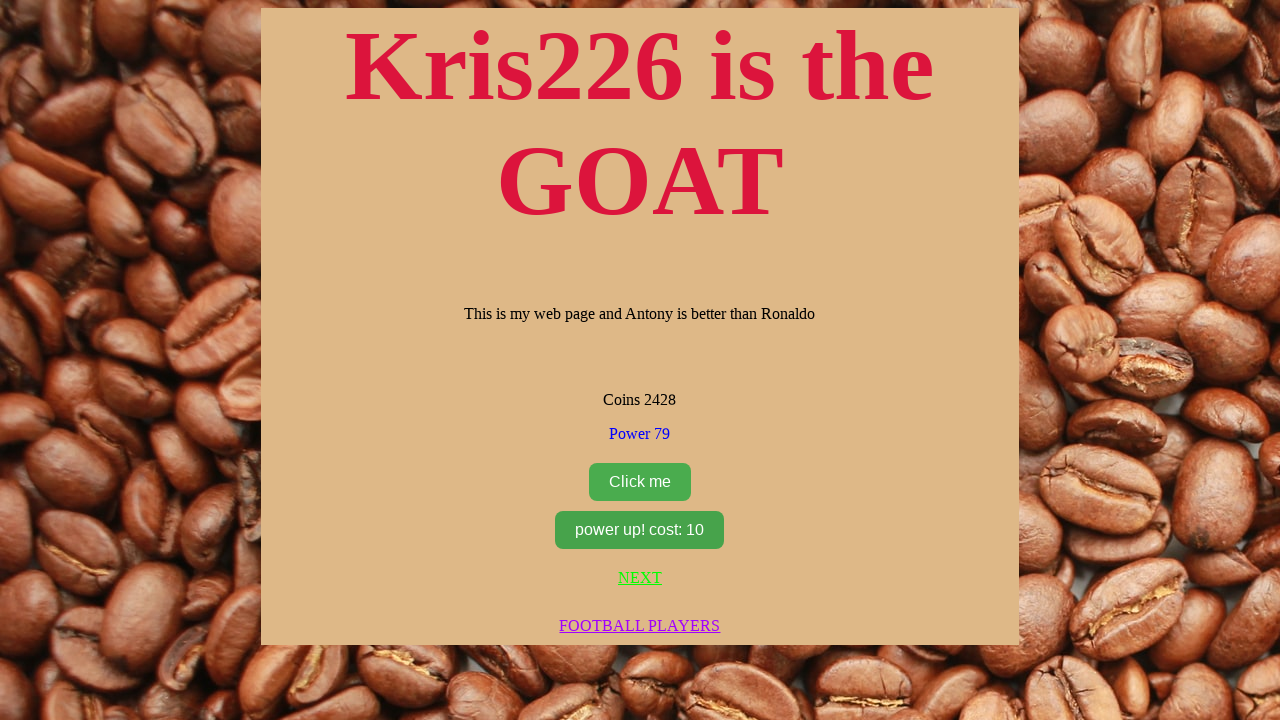

Clicked the upgrade button at (640, 530) on #upgrador
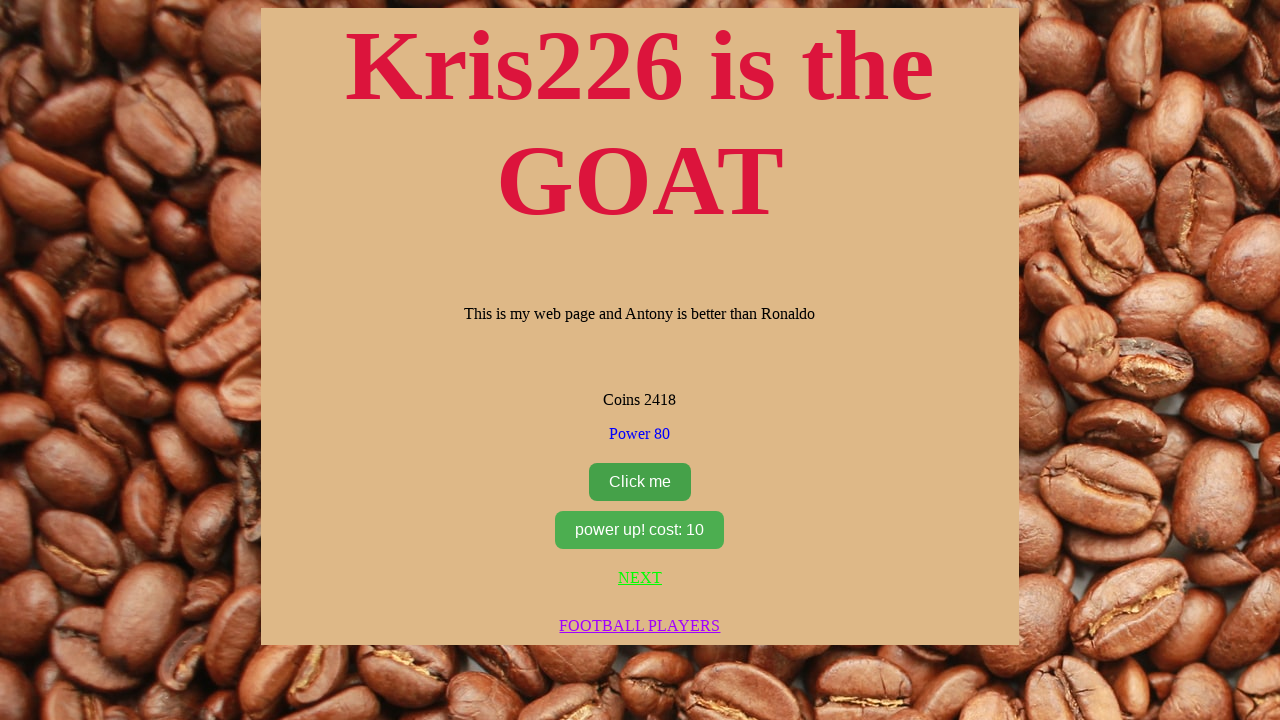

Clicked the cookie clicker button at (640, 482) on #clicker
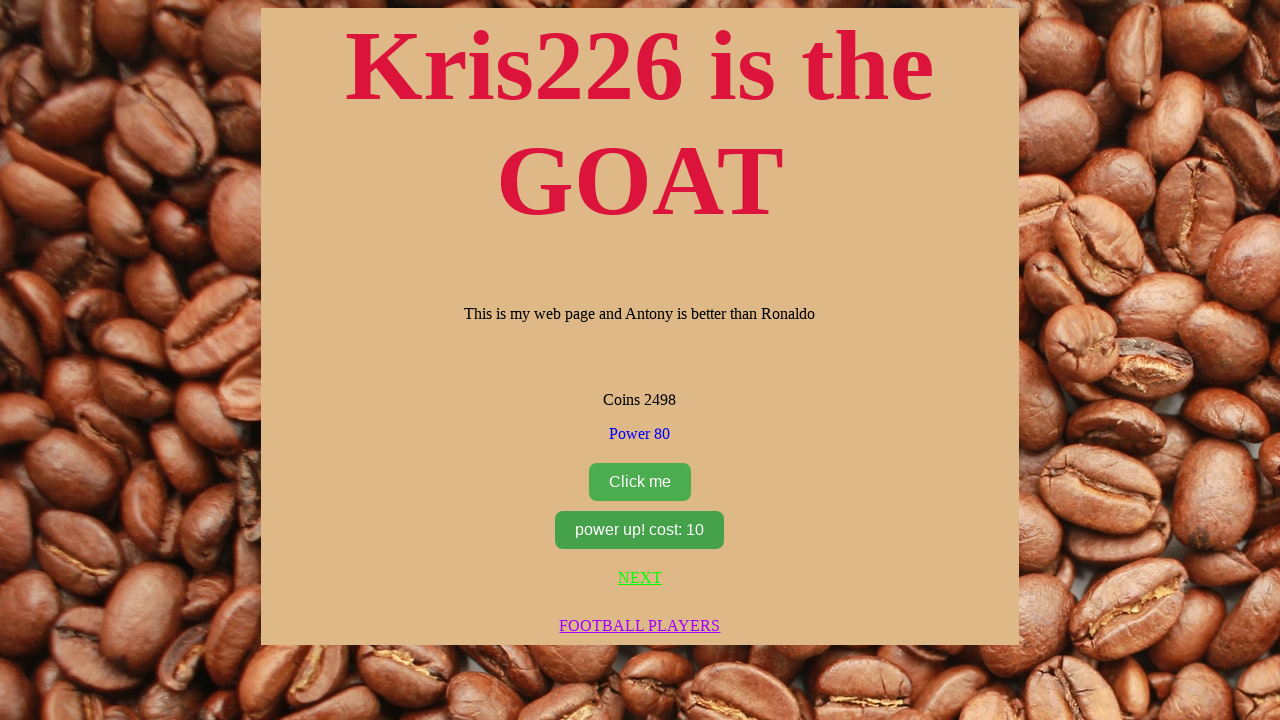

Clicked the upgrade button at (640, 530) on #upgrador
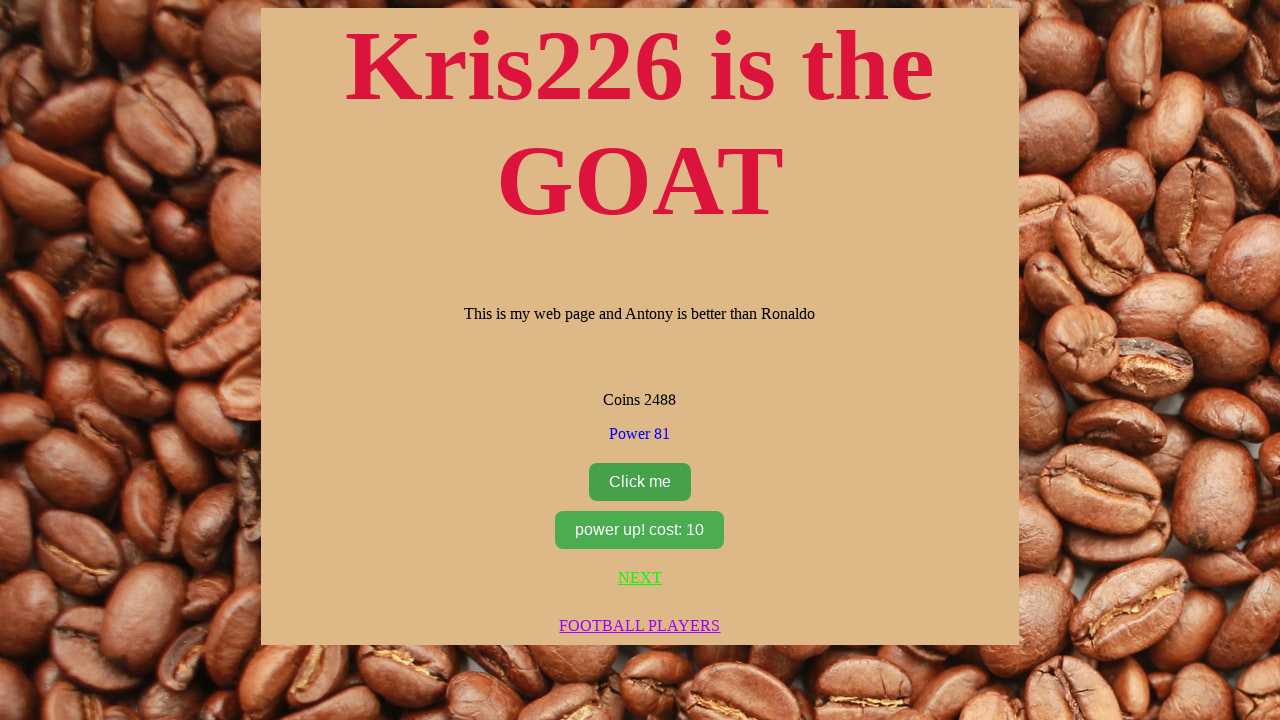

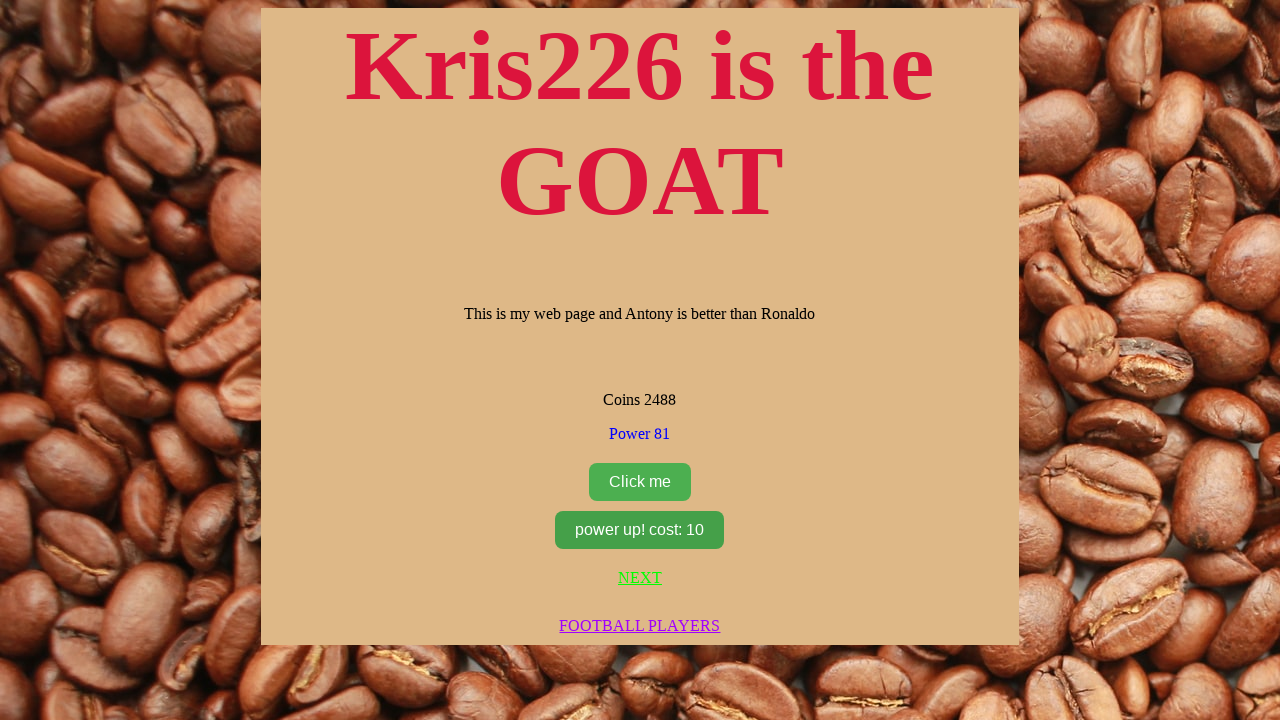